Tests all links on the Heroku test application homepage by clicking each link and navigating back, verifying that all links are functional and clickable.

Starting URL: https://the-internet.herokuapp.com/

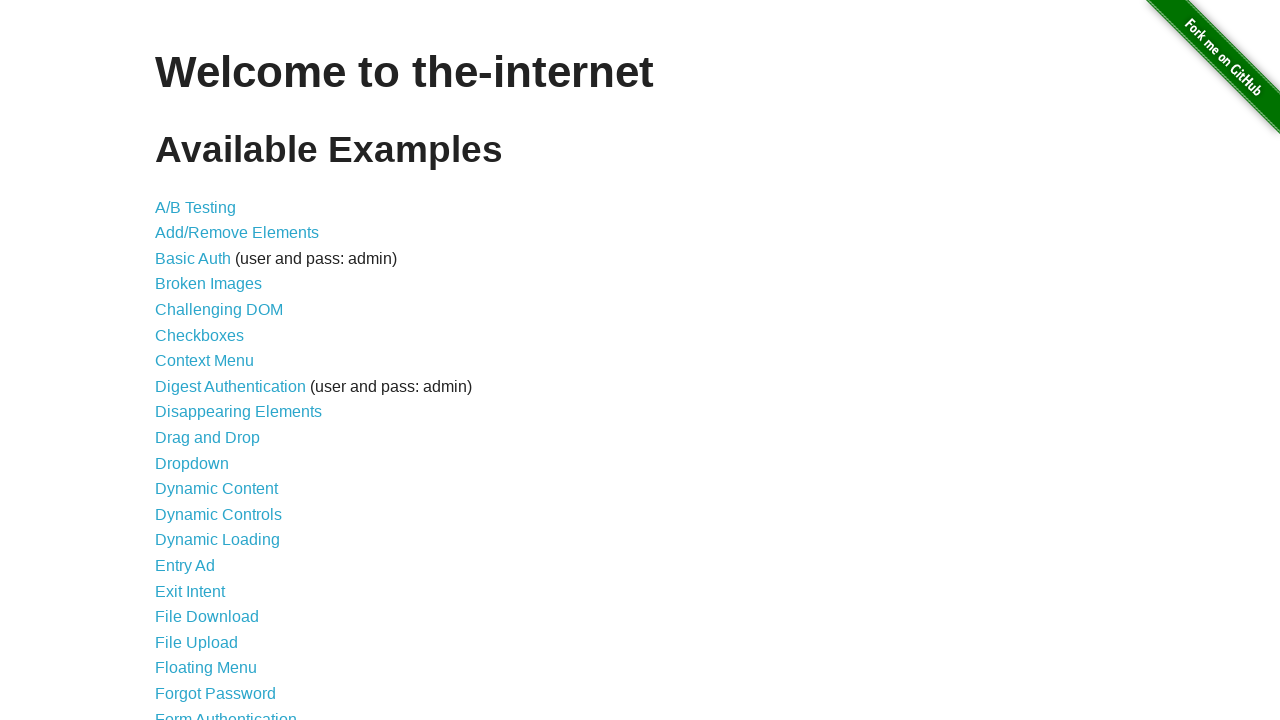

Waited for page to load - domcontentloaded state
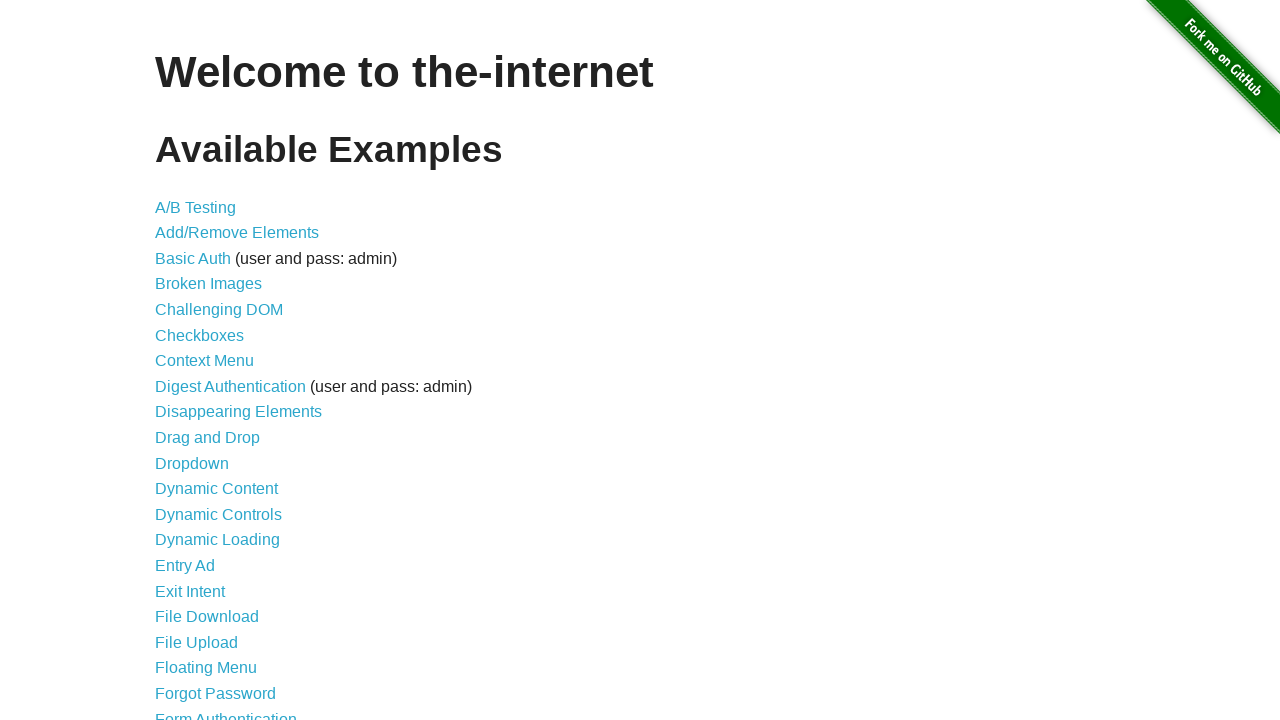

Retrieved all links on the homepage
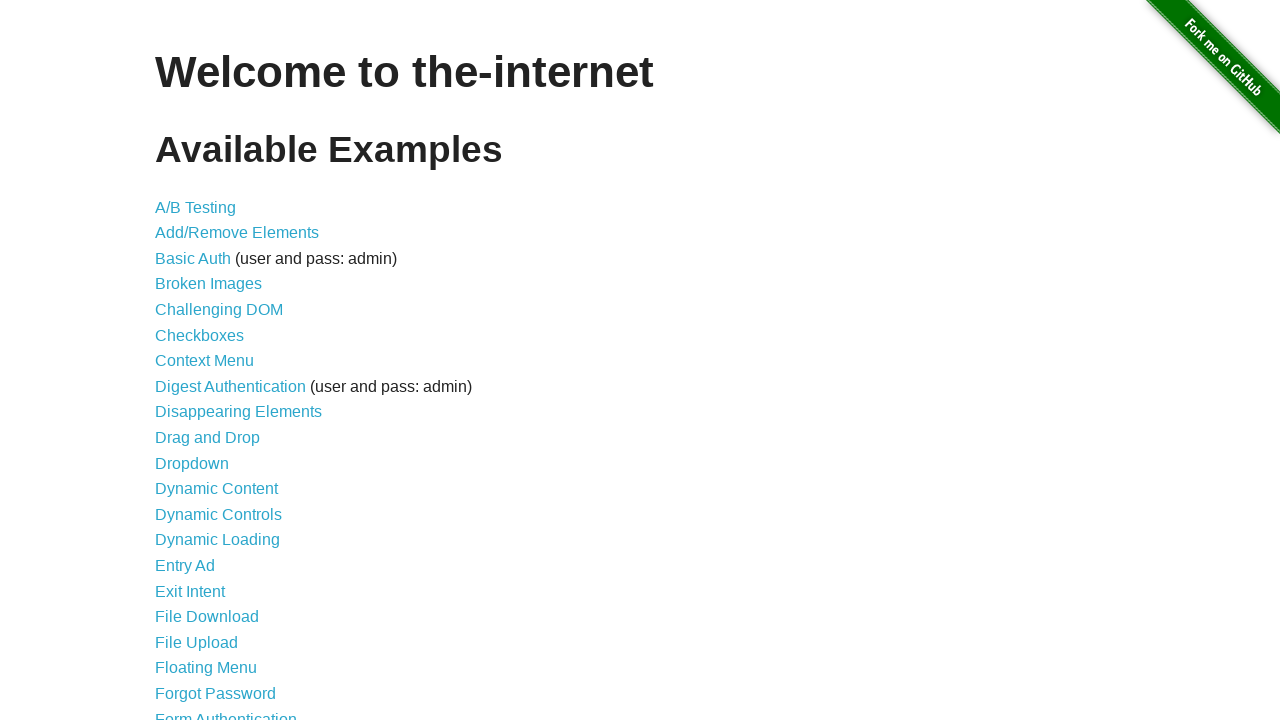

Found 46 total links on the page
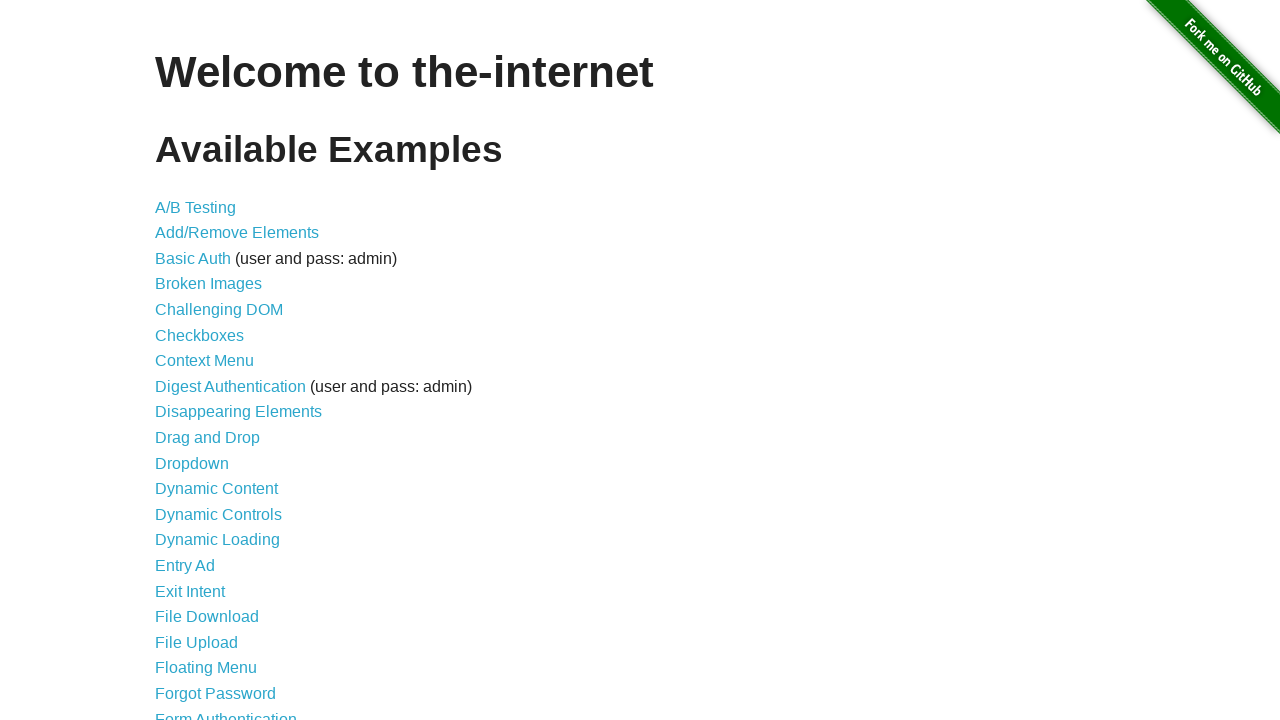

Re-fetched links from DOM for iteration 1
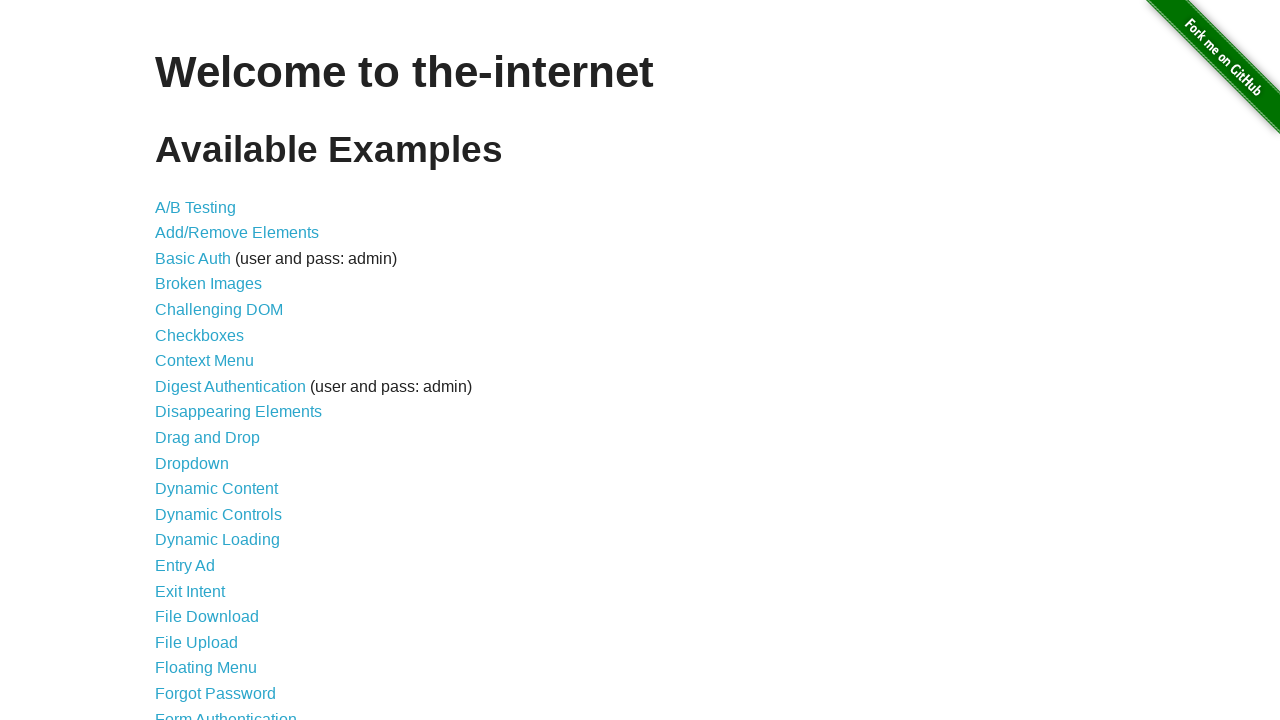

Retrieved text content from link at index 1: 'A/B Testing'
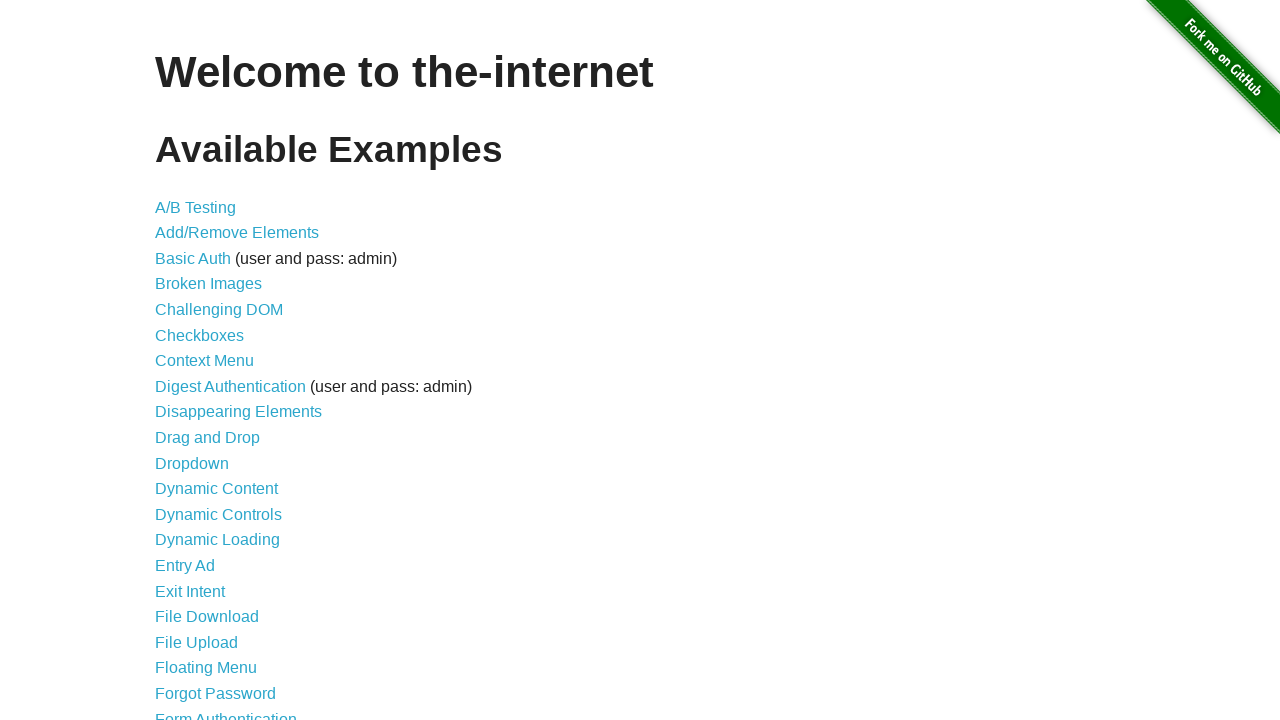

Clicked link 'A/B Testing' at index 1 at (196, 207) on xpath=//a >> nth=1
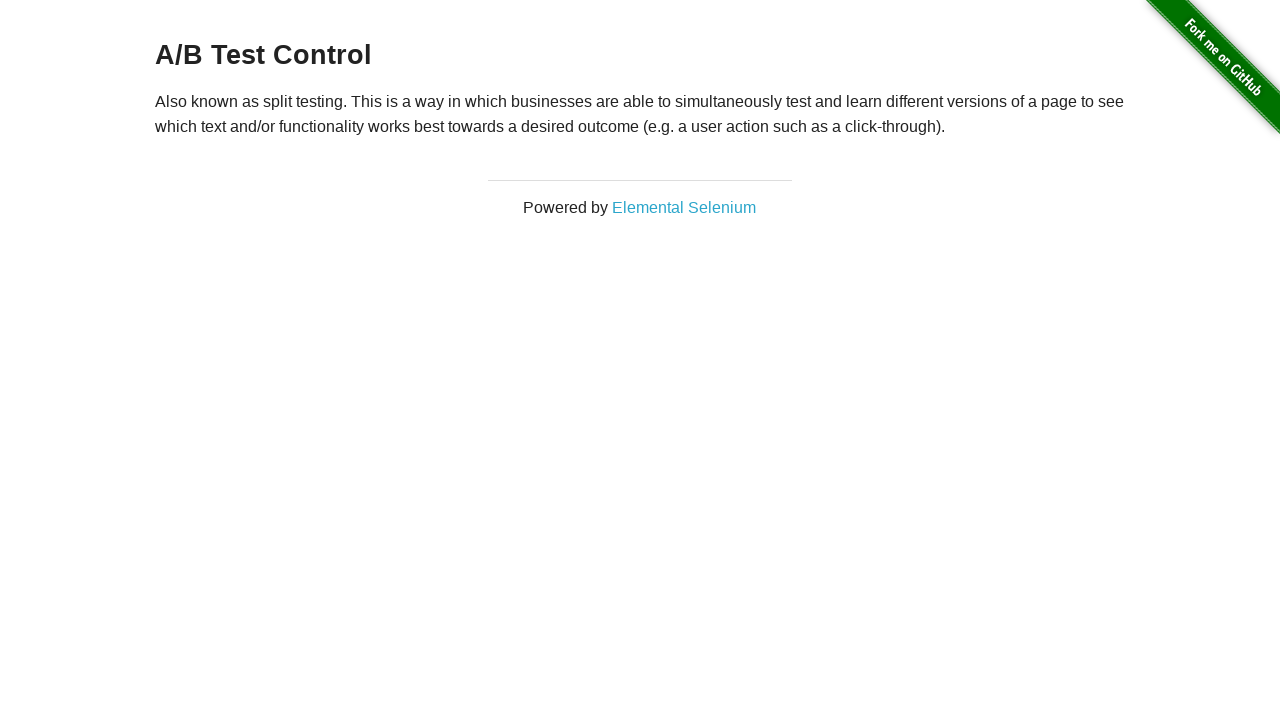

Waited for page to load after clicking link 'A/B Testing'
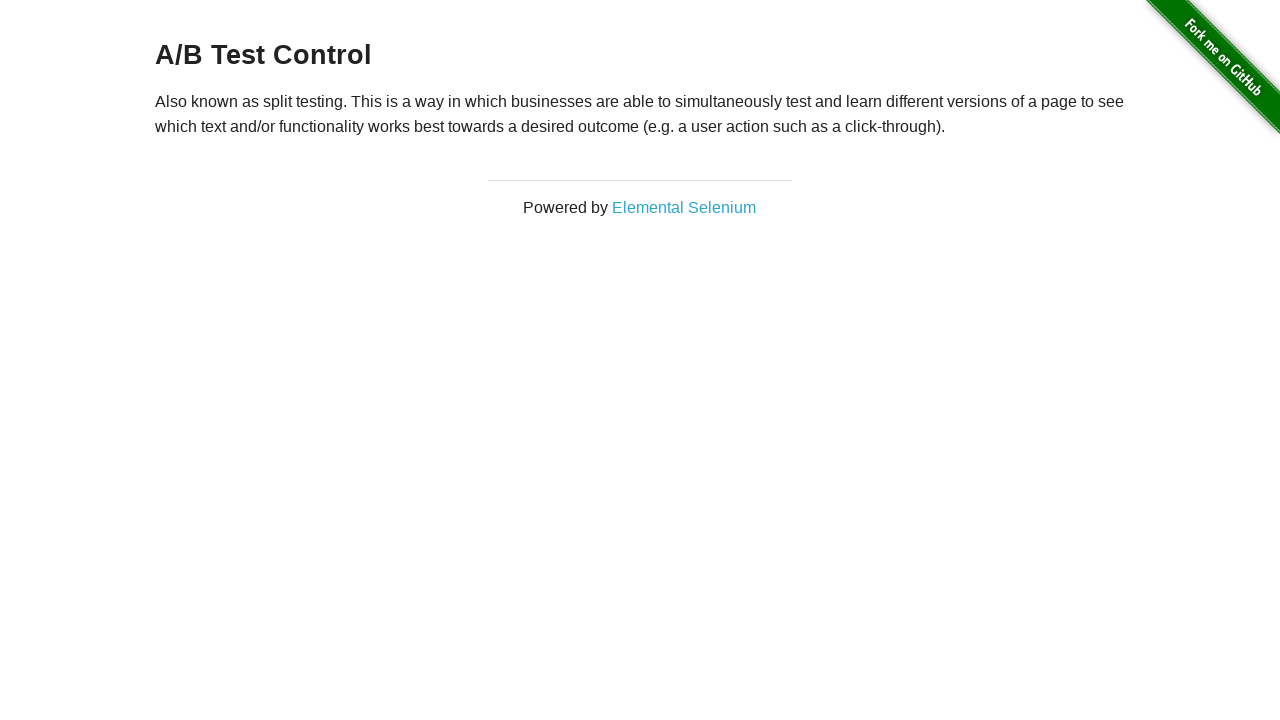

Navigated back to homepage from link 'A/B Testing'
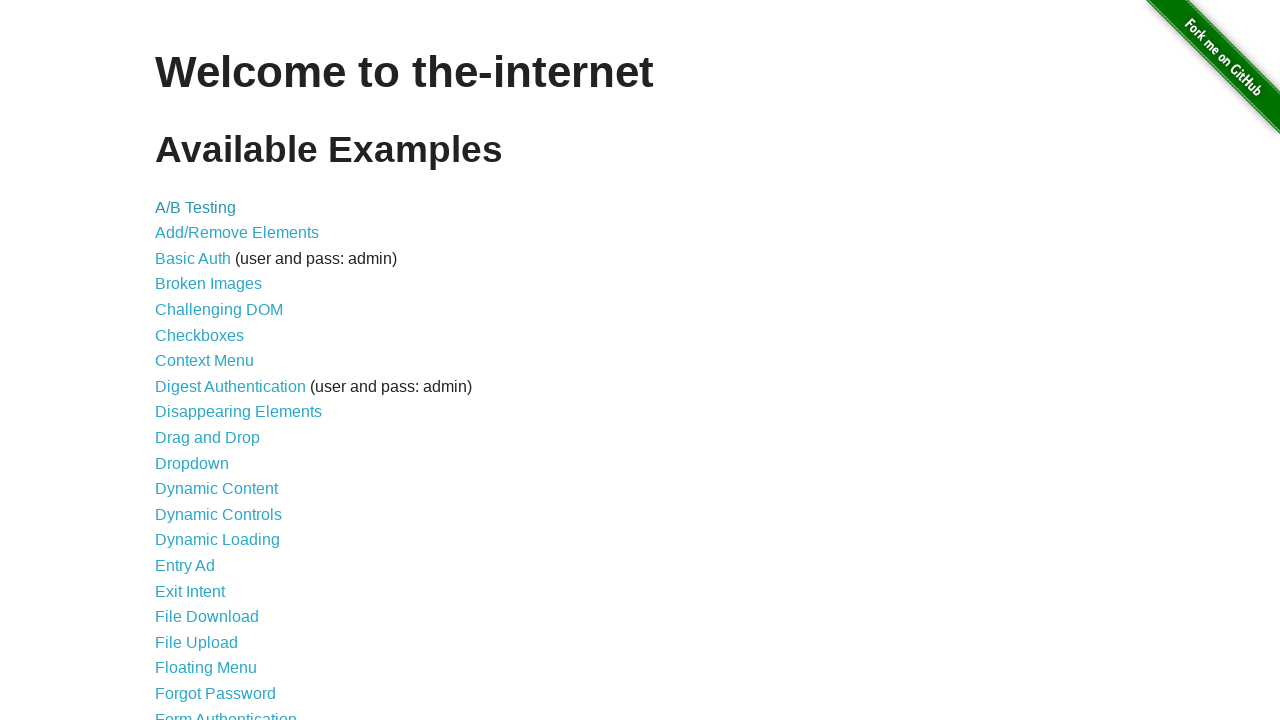

Waited for homepage to reload after navigation back
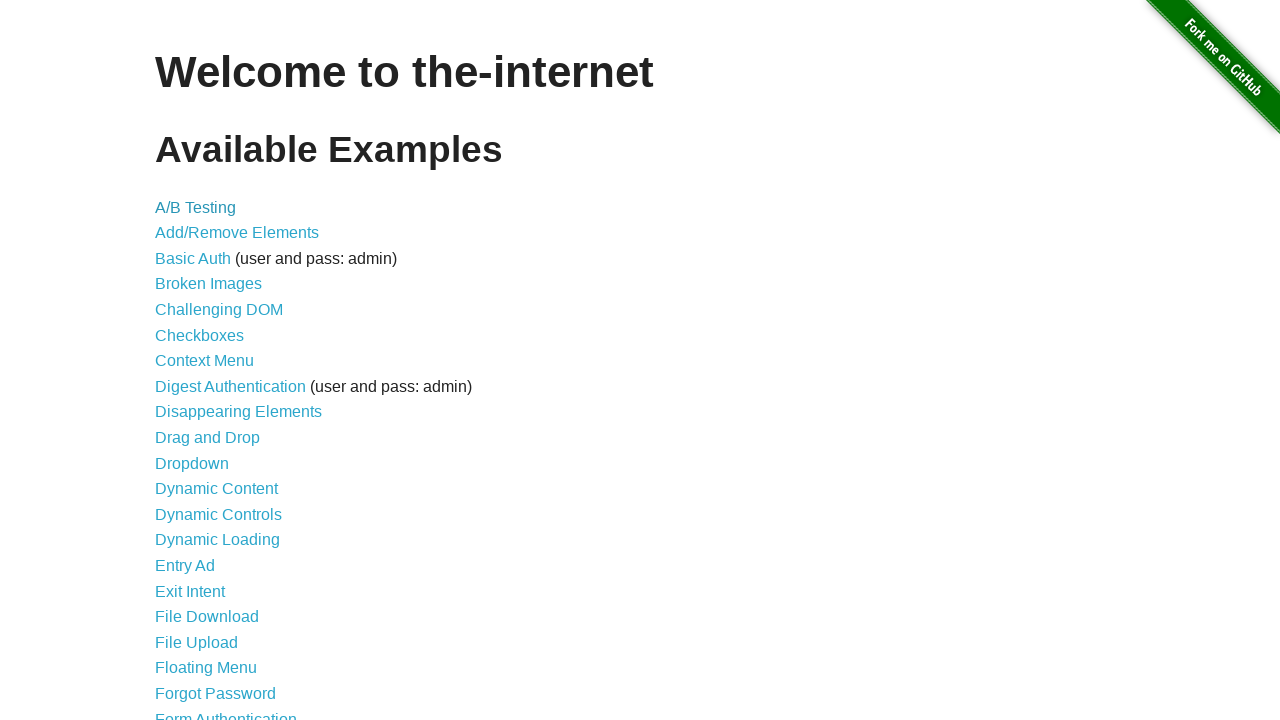

Re-fetched links from DOM for iteration 2
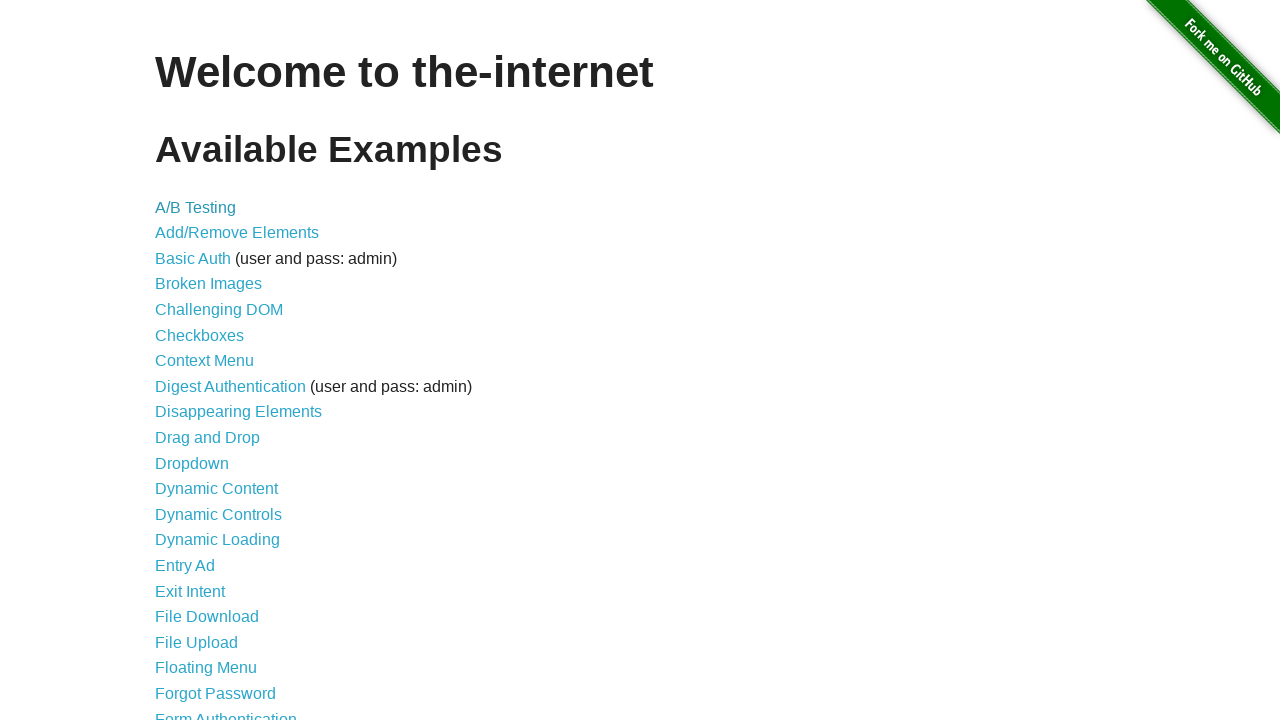

Retrieved text content from link at index 2: 'Add/Remove Elements'
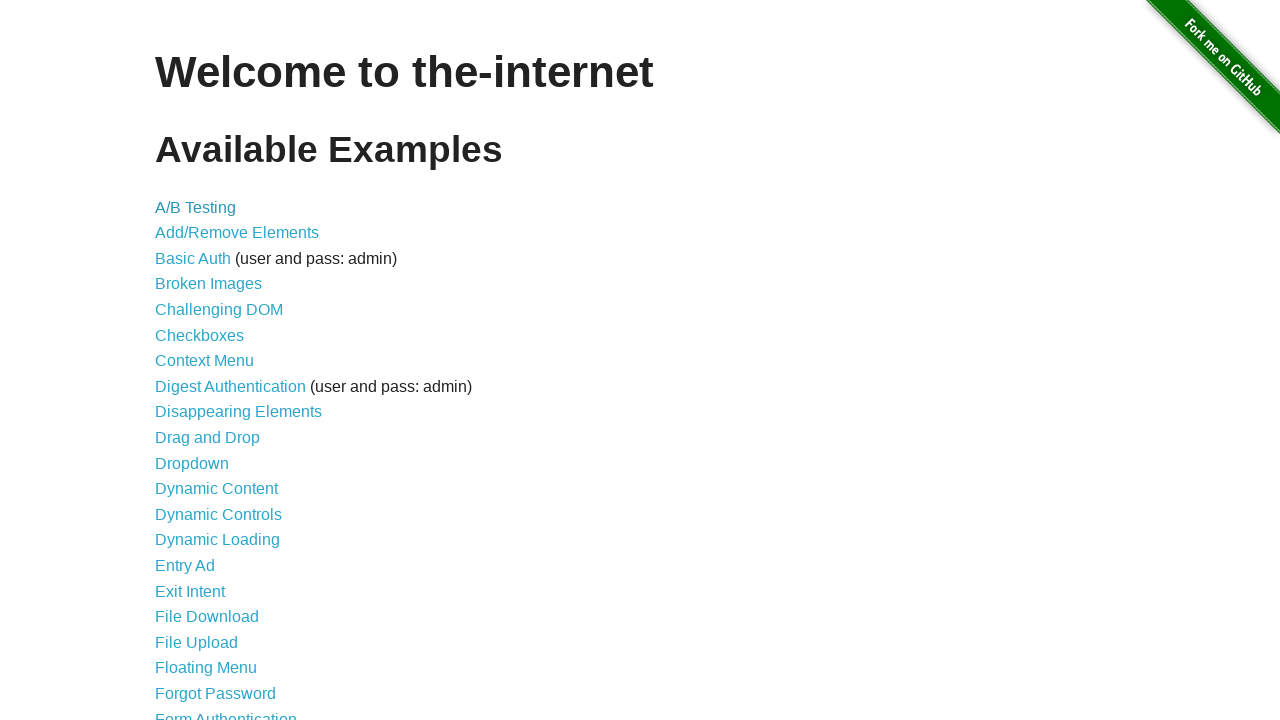

Clicked link 'Add/Remove Elements' at index 2 at (237, 233) on xpath=//a >> nth=2
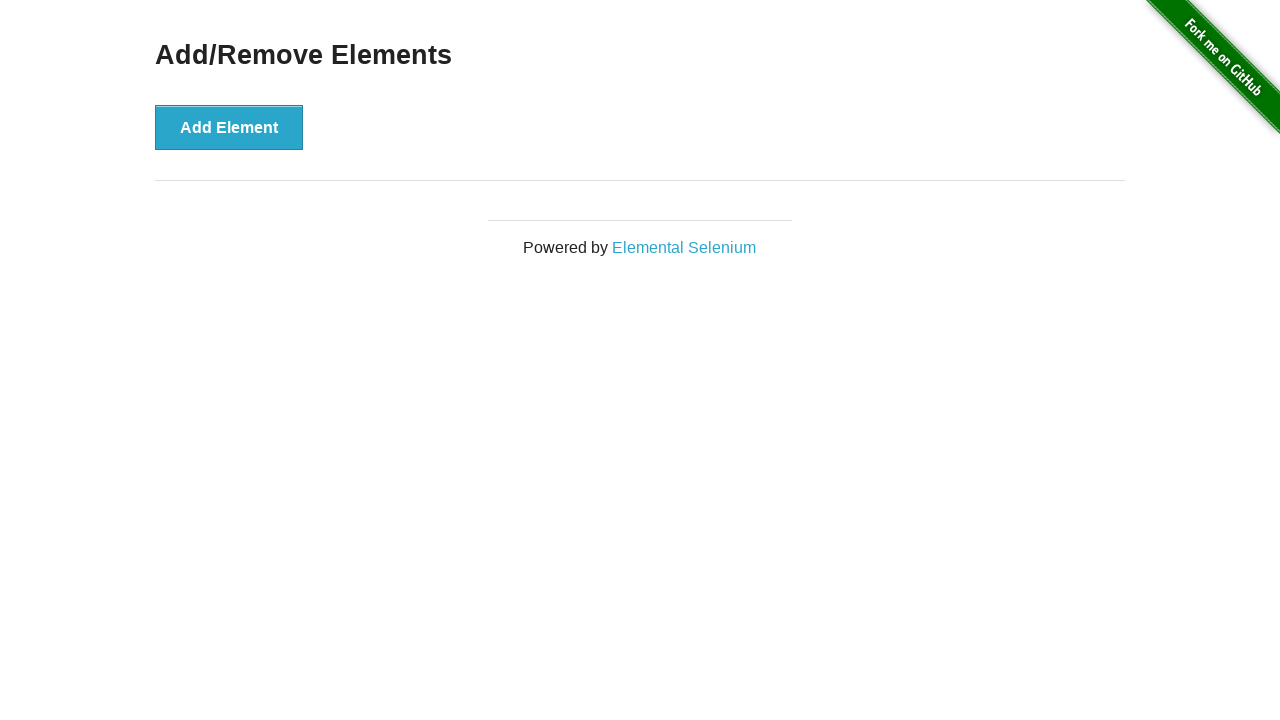

Waited for page to load after clicking link 'Add/Remove Elements'
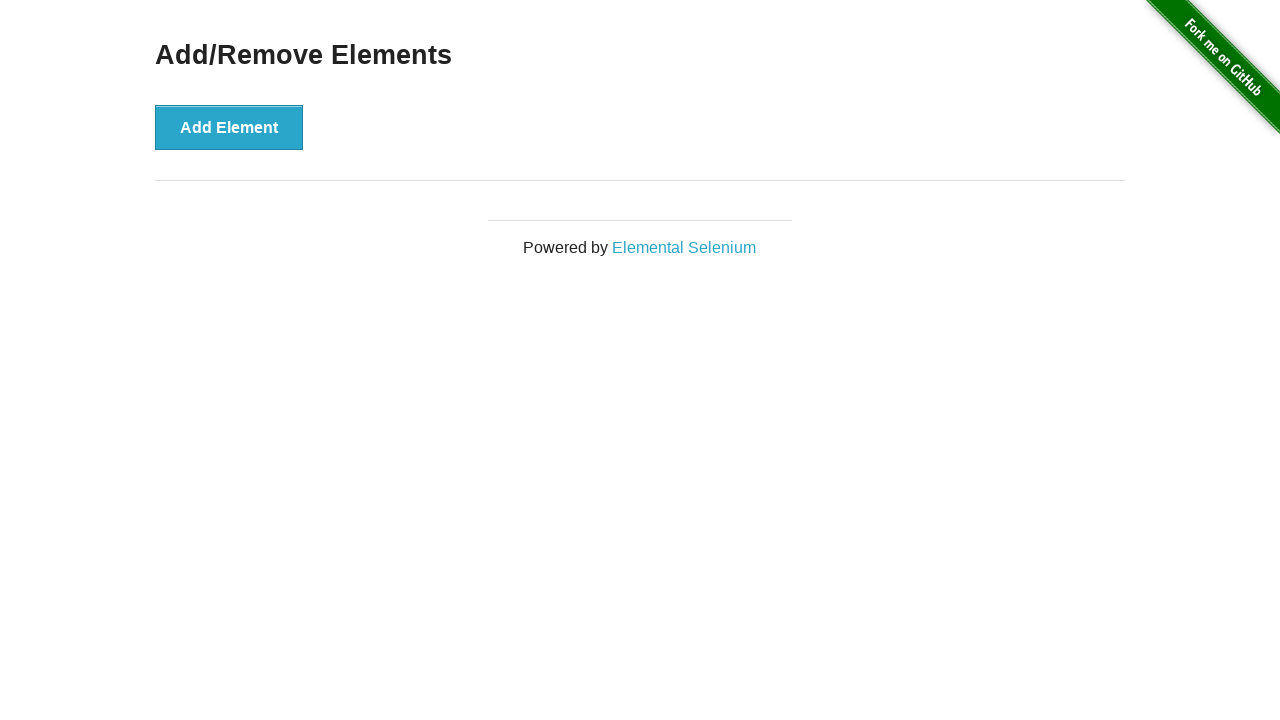

Navigated back to homepage from link 'Add/Remove Elements'
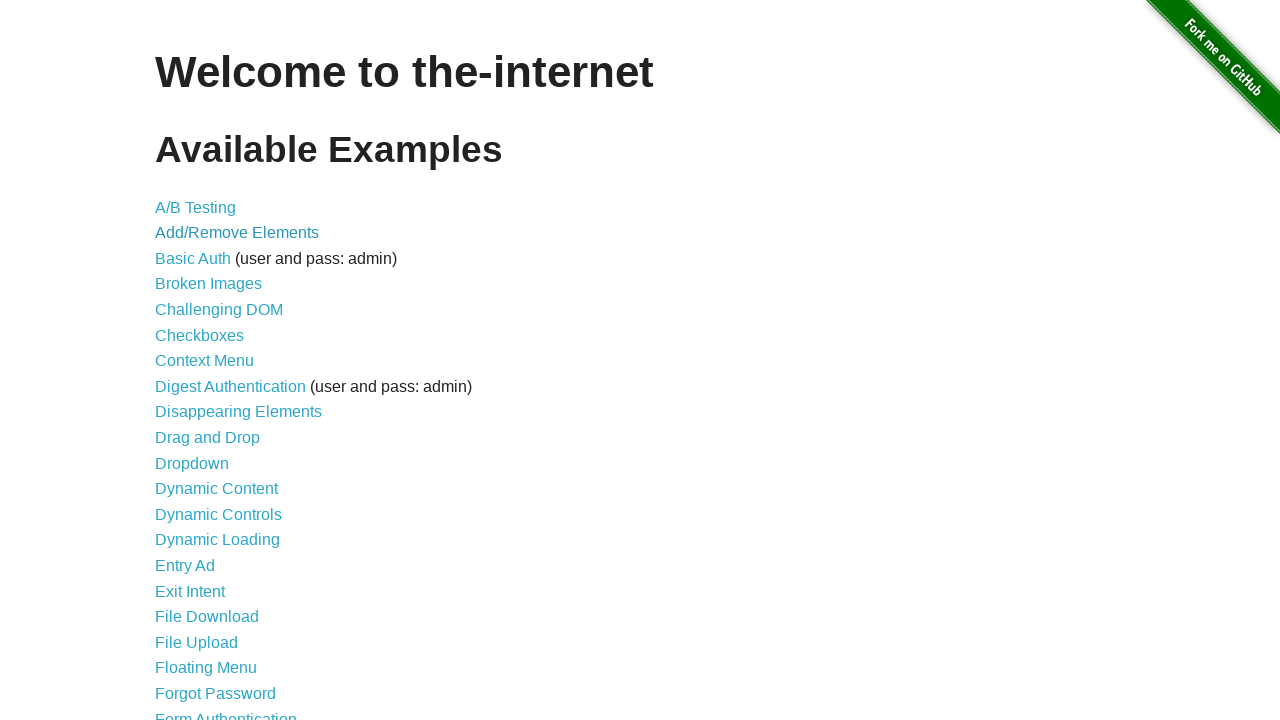

Waited for homepage to reload after navigation back
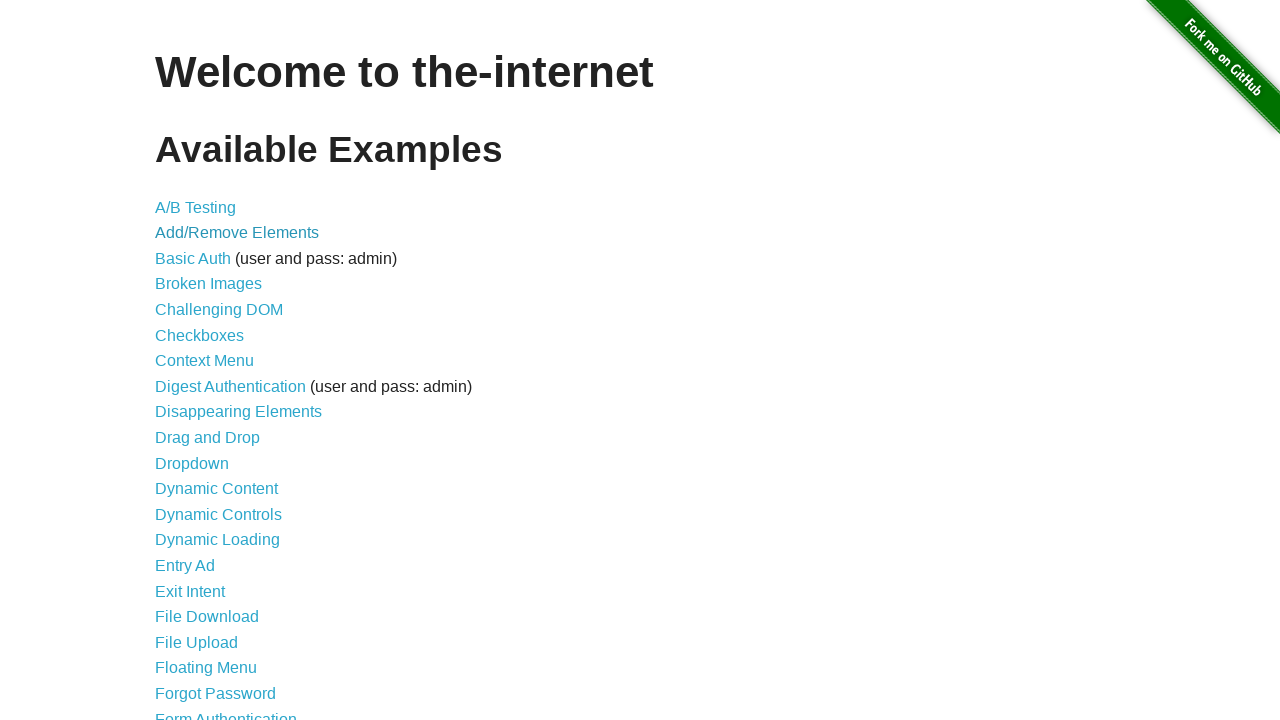

Re-fetched links from DOM for iteration 3
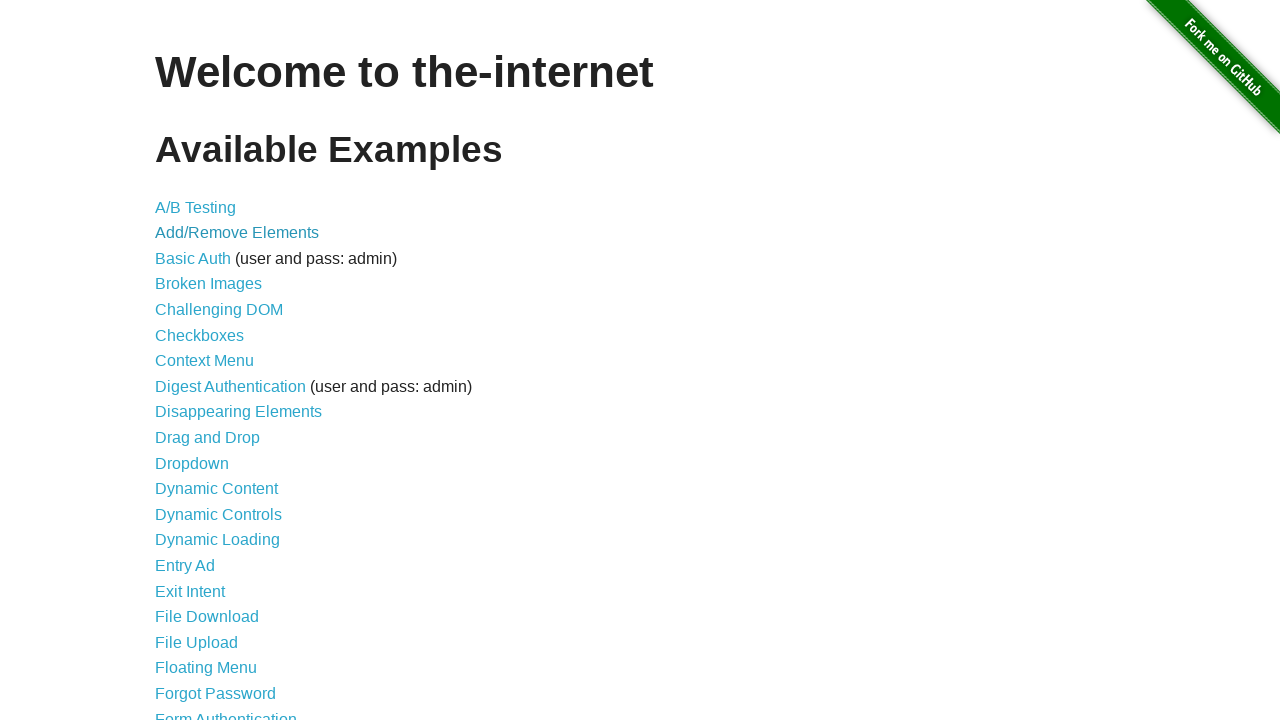

Retrieved text content from link at index 3: 'Basic Auth'
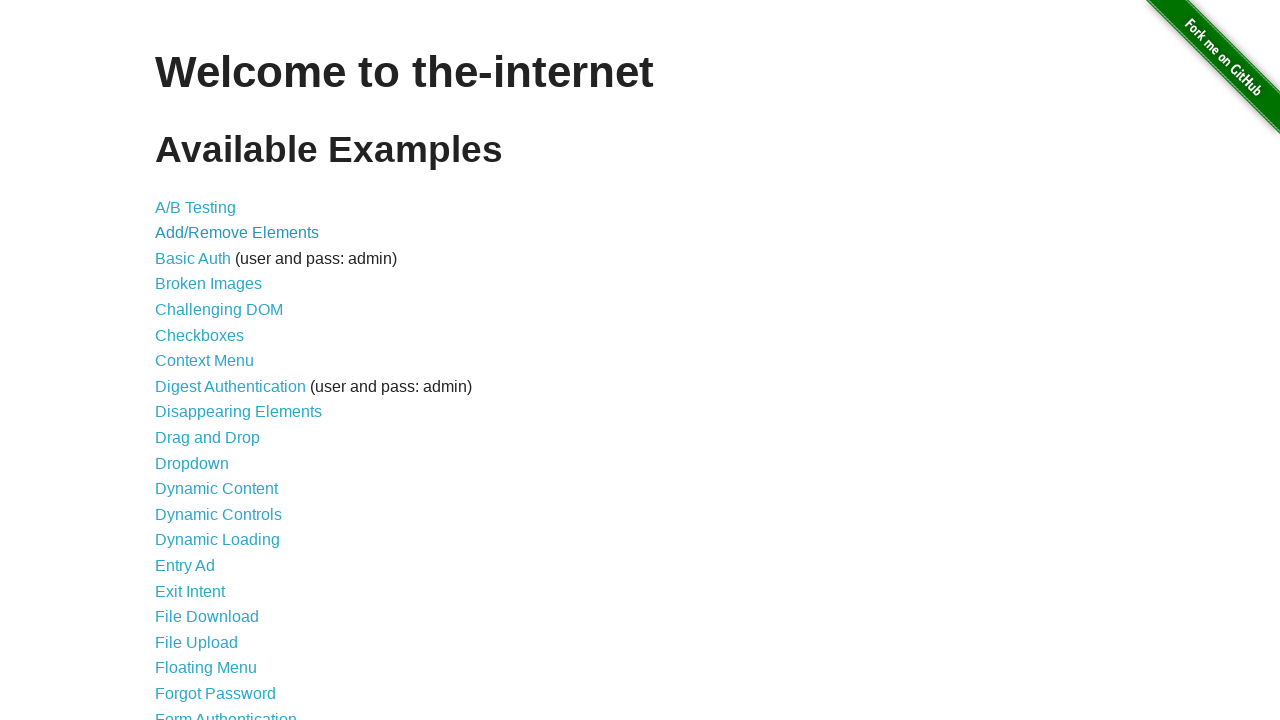

Clicked link 'Basic Auth' at index 3 at (193, 258) on xpath=//a >> nth=3
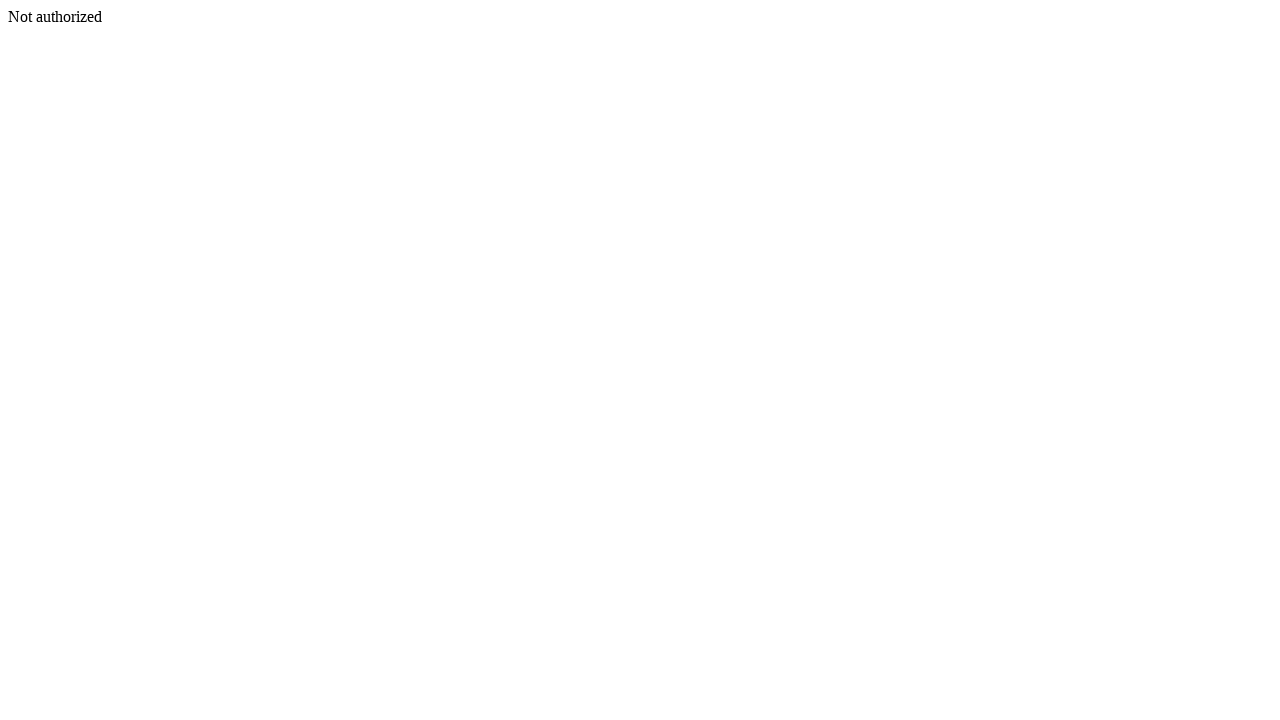

Waited for page to load after clicking link 'Basic Auth'
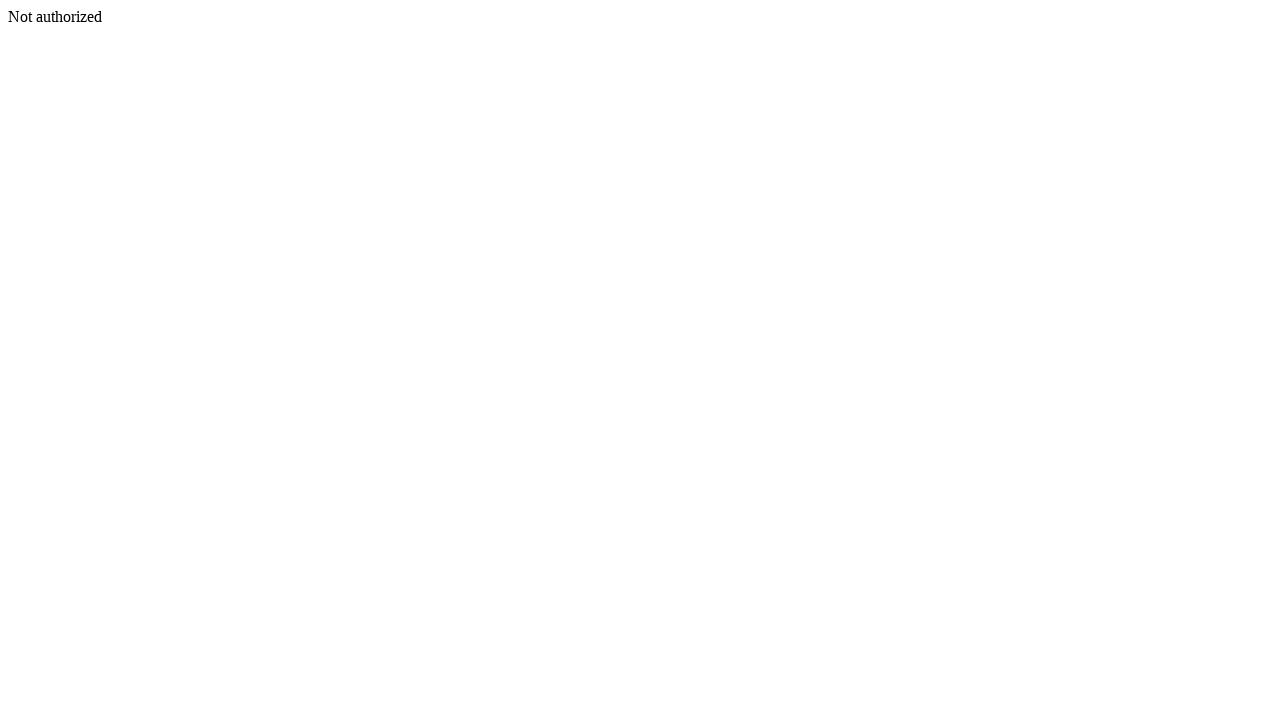

Navigated back to homepage from link 'Basic Auth'
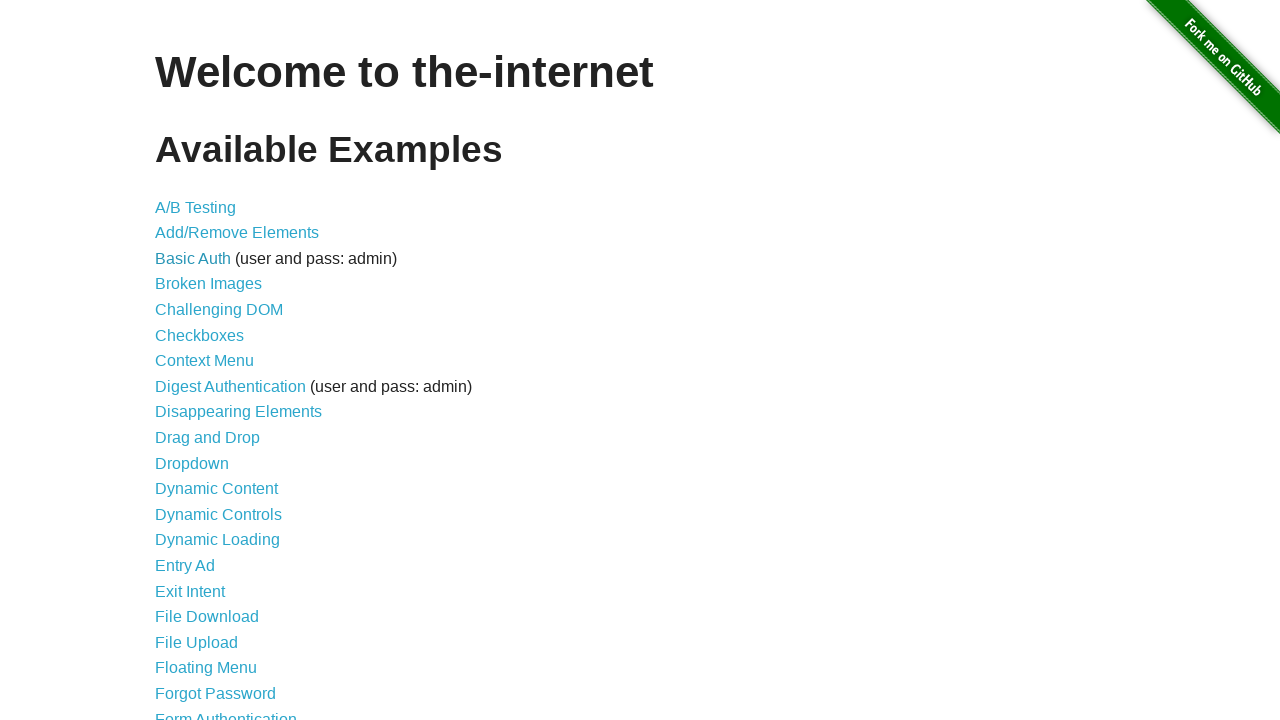

Waited for homepage to reload after navigation back
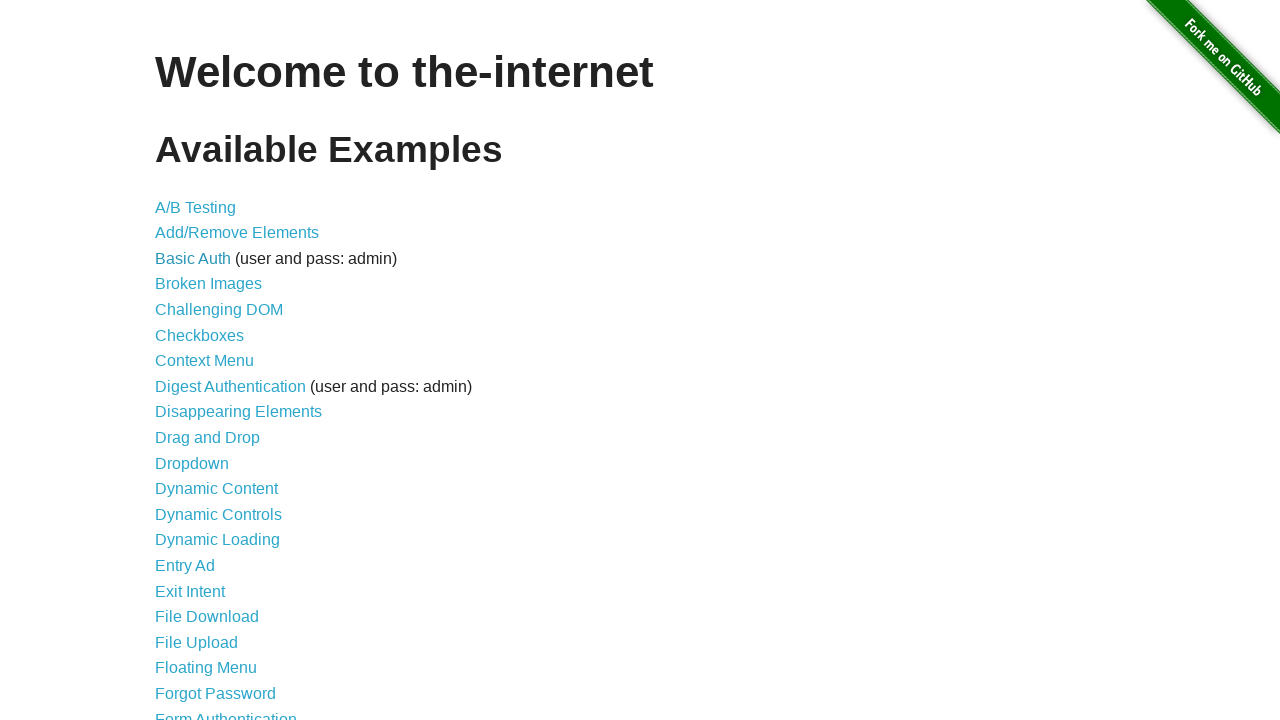

Re-fetched links from DOM for iteration 4
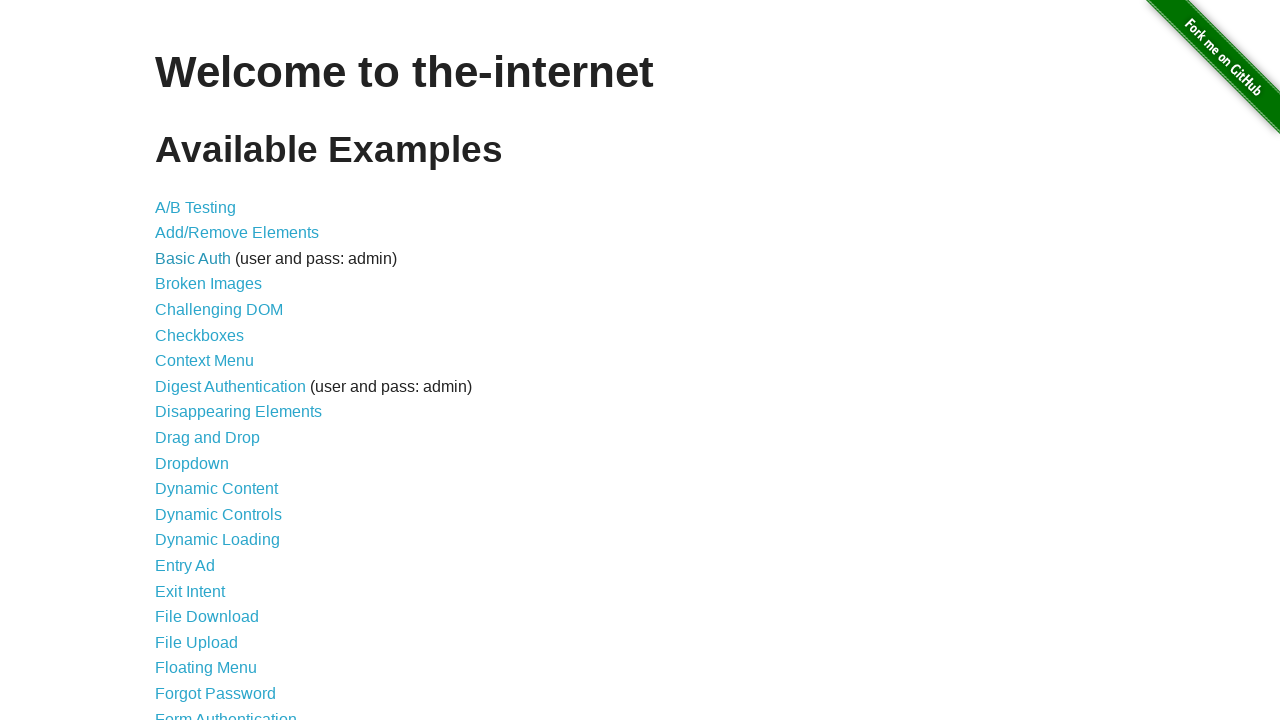

Retrieved text content from link at index 4: 'Broken Images'
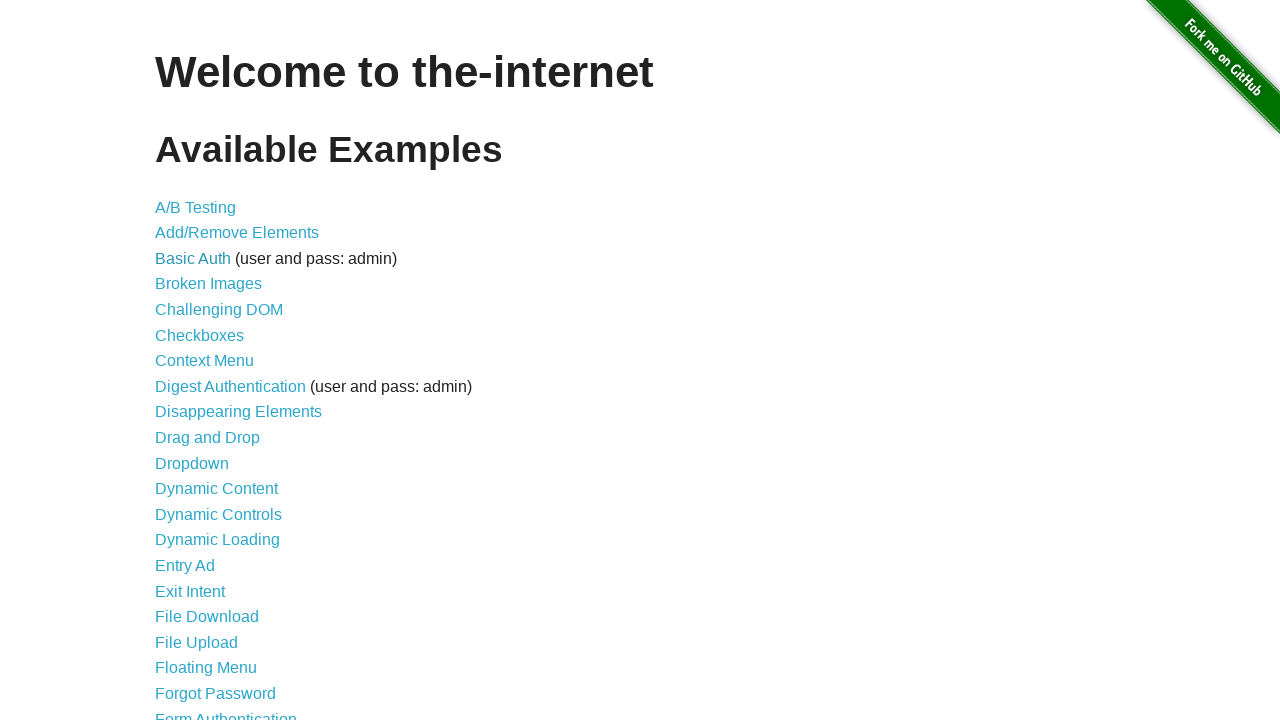

Clicked link 'Broken Images' at index 4 at (208, 284) on xpath=//a >> nth=4
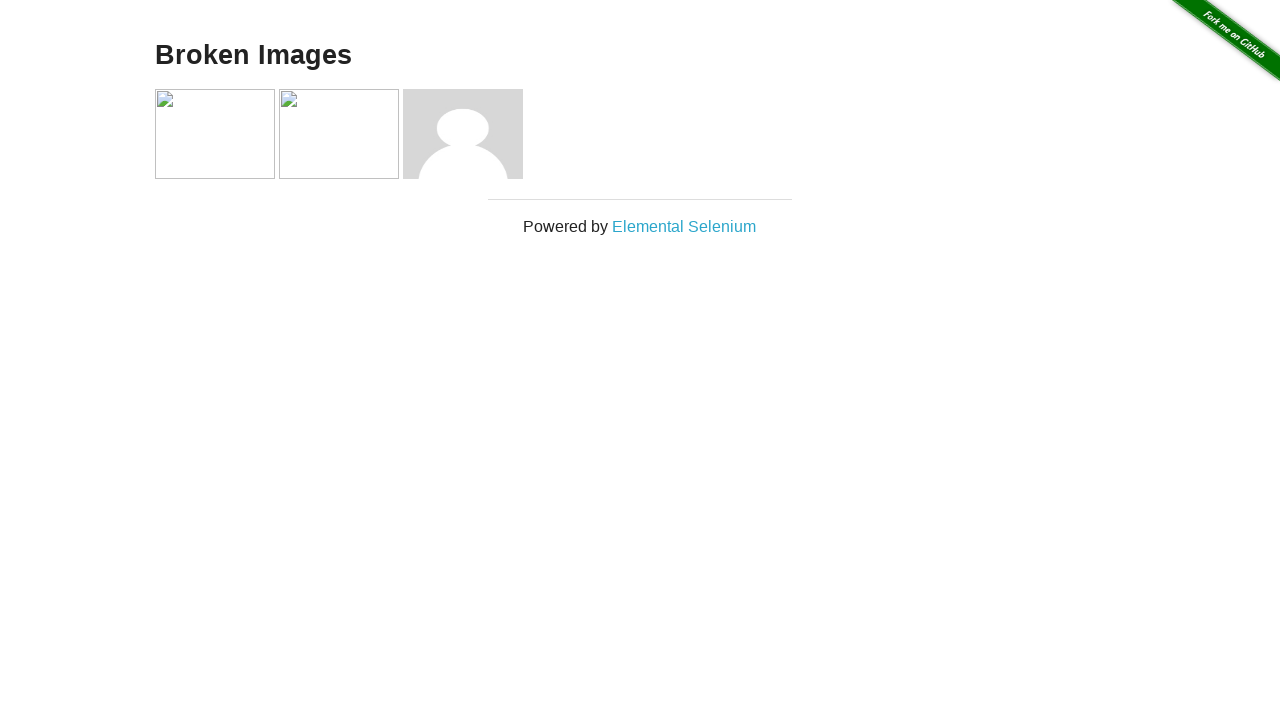

Waited for page to load after clicking link 'Broken Images'
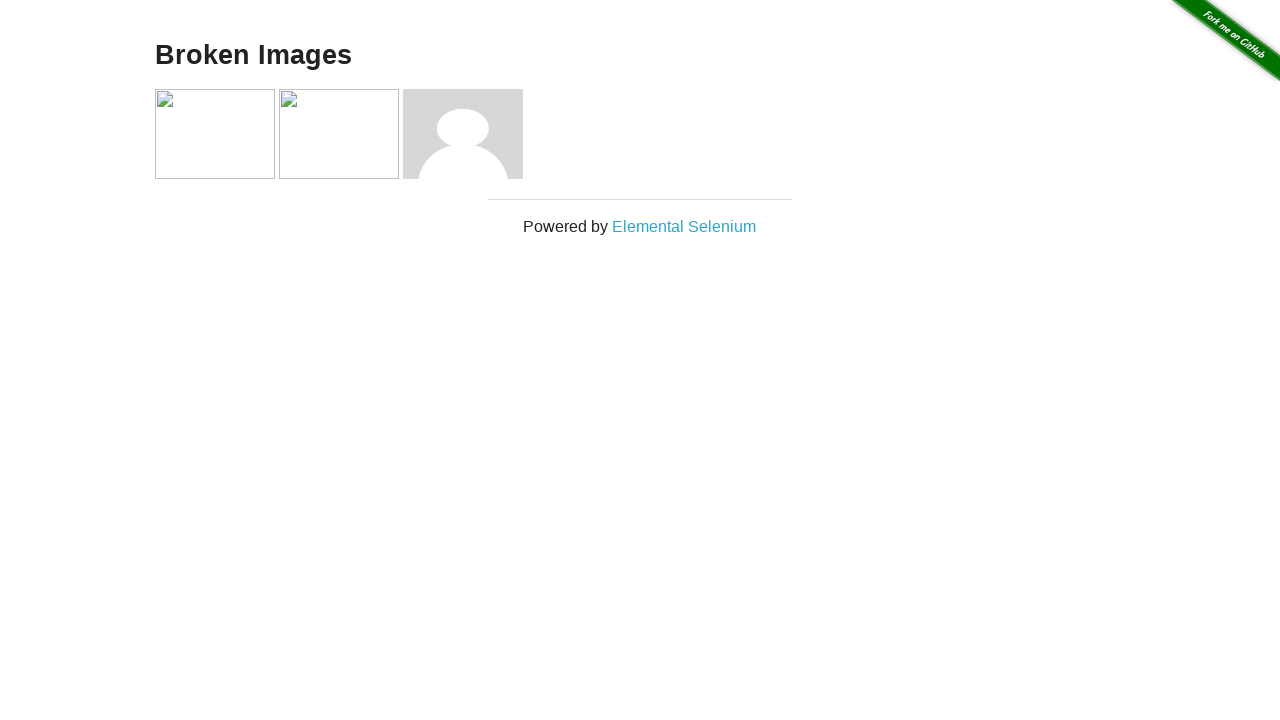

Navigated back to homepage from link 'Broken Images'
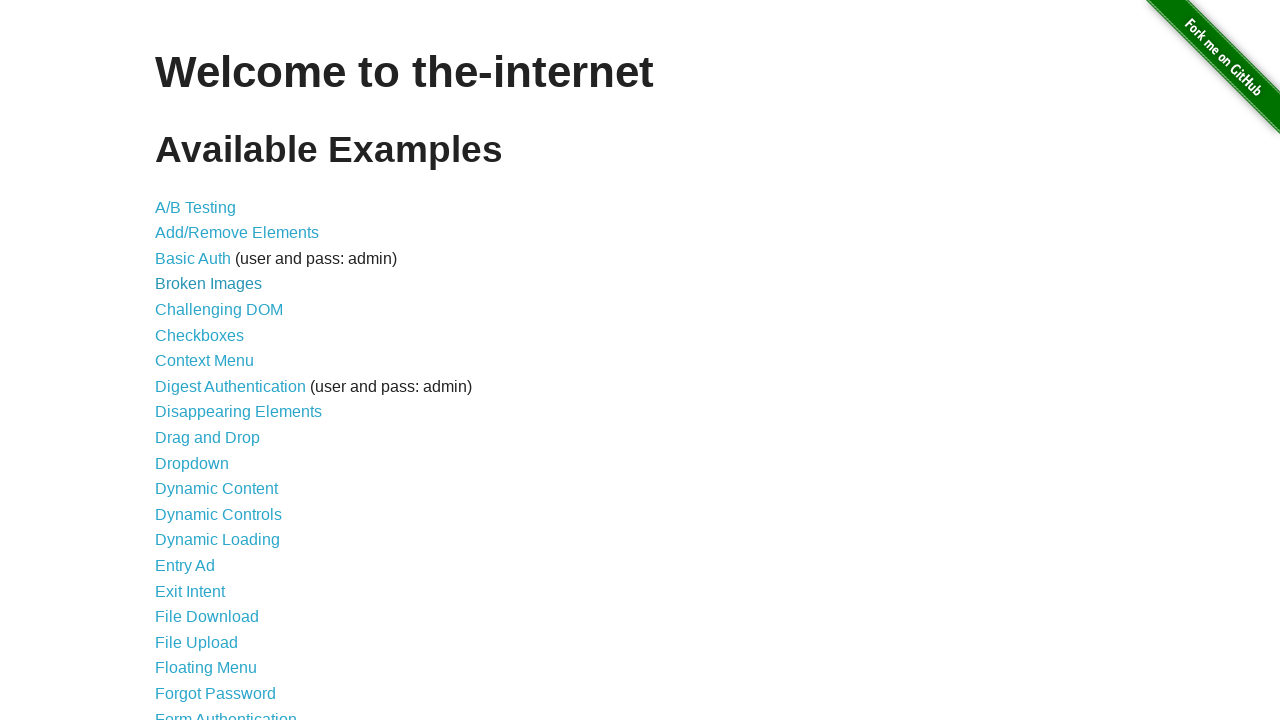

Waited for homepage to reload after navigation back
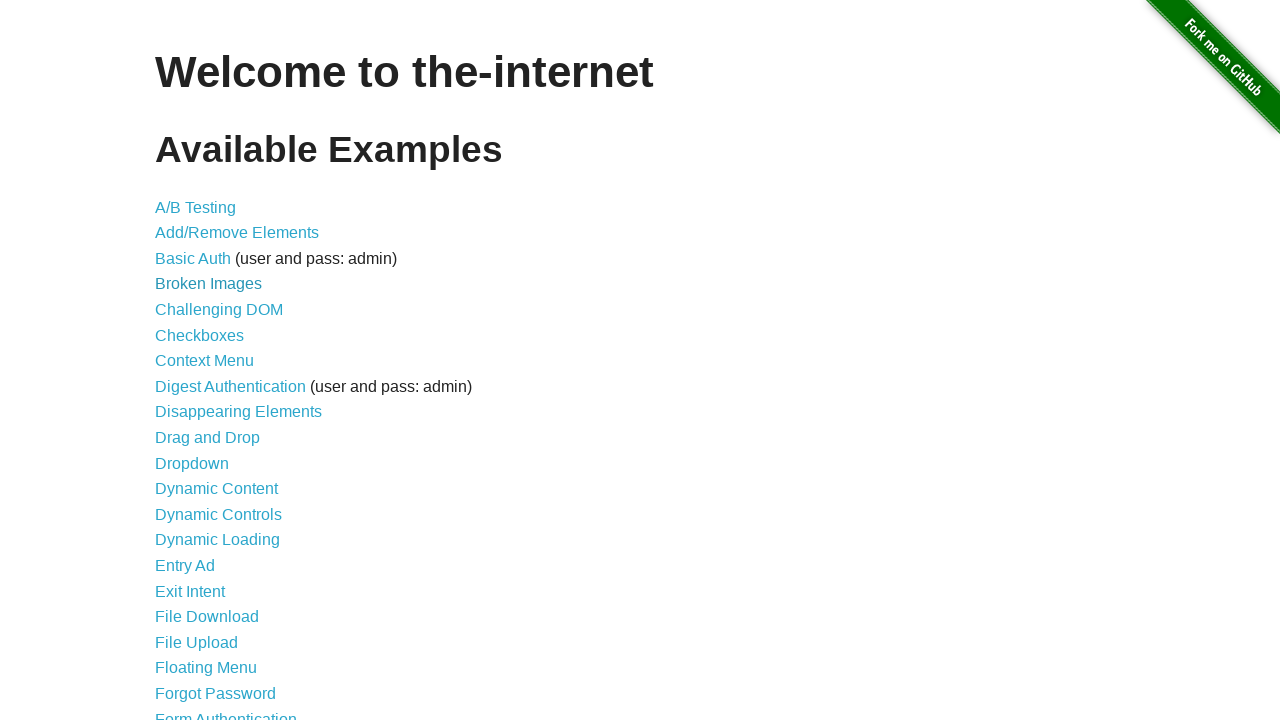

Re-fetched links from DOM for iteration 5
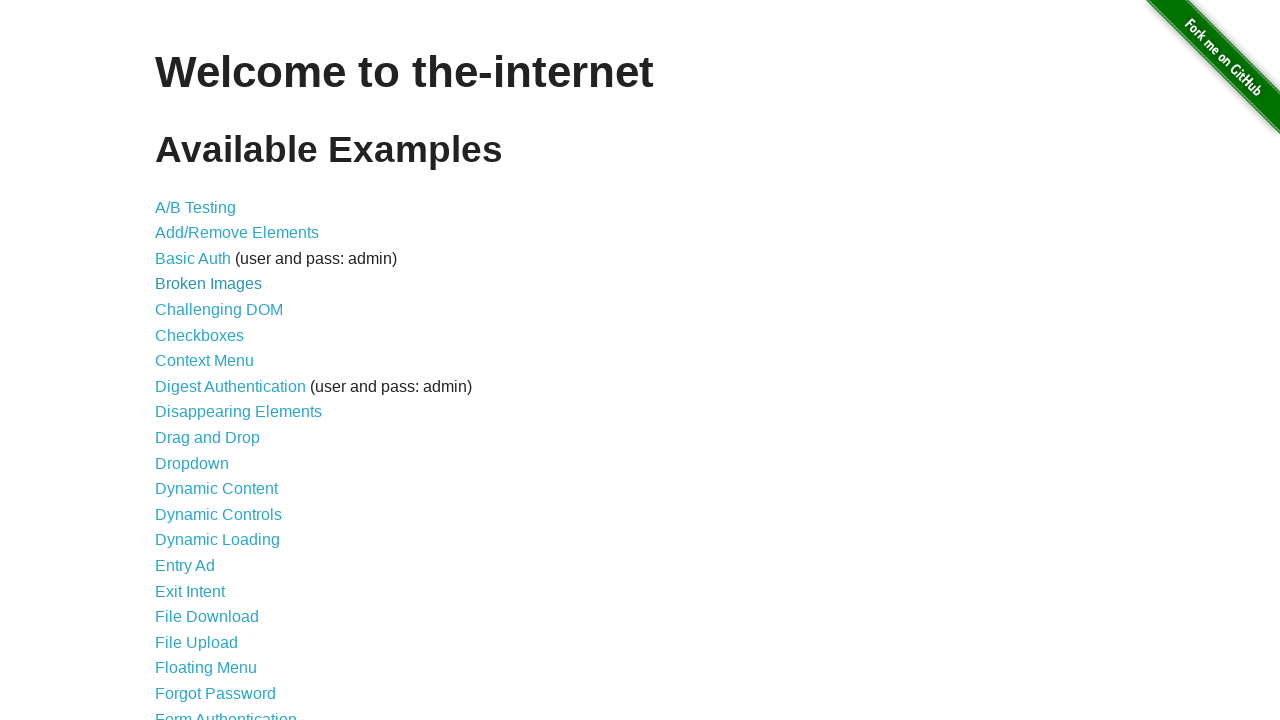

Retrieved text content from link at index 5: 'Challenging DOM'
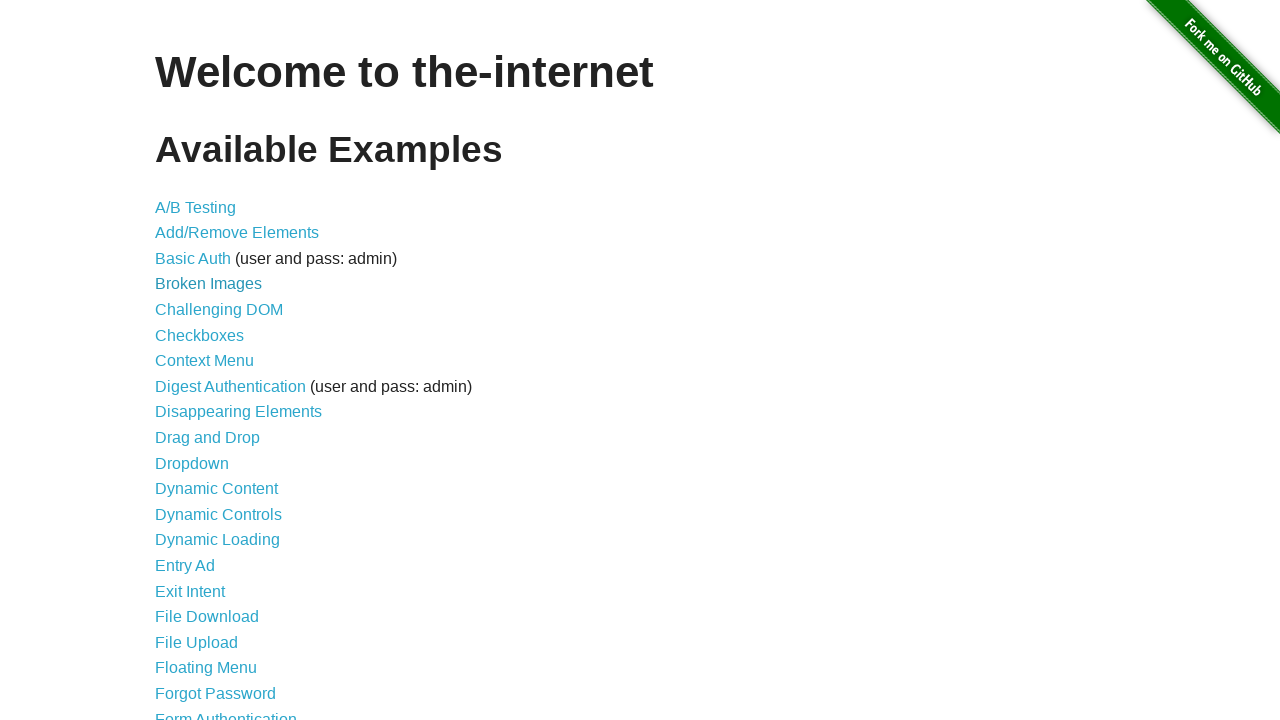

Clicked link 'Challenging DOM' at index 5 at (219, 310) on xpath=//a >> nth=5
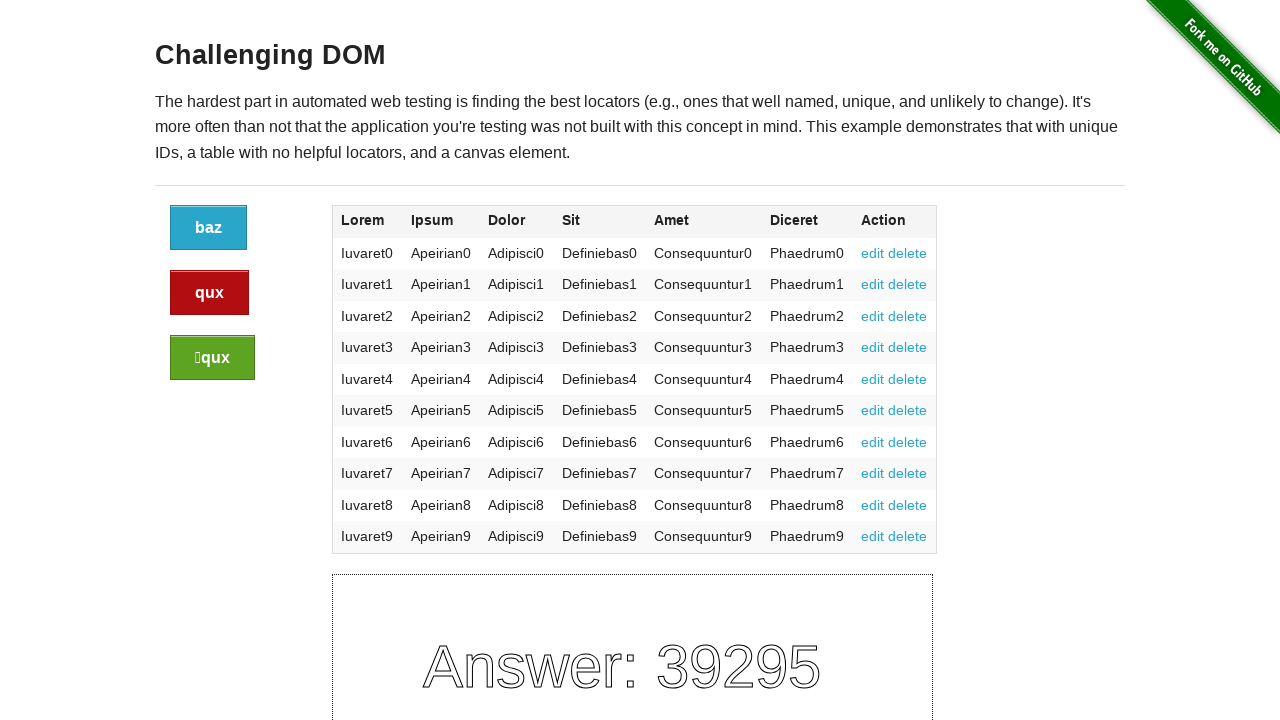

Waited for page to load after clicking link 'Challenging DOM'
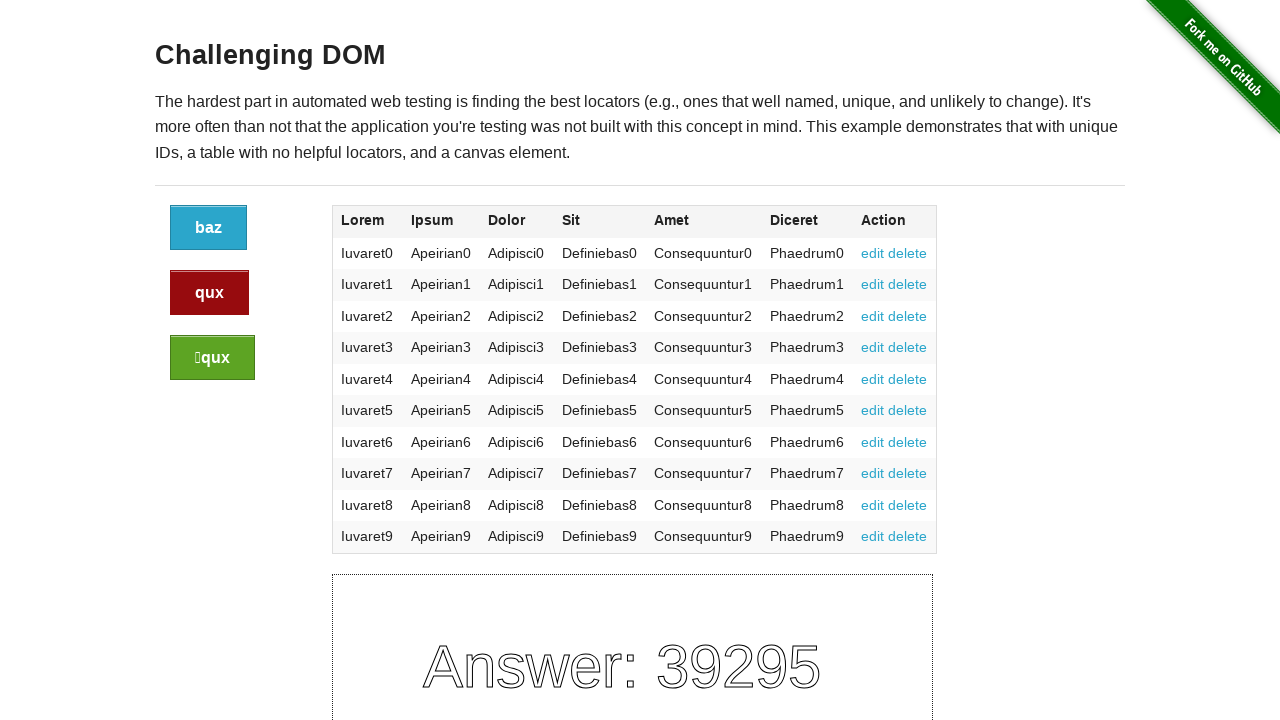

Navigated back to homepage from link 'Challenging DOM'
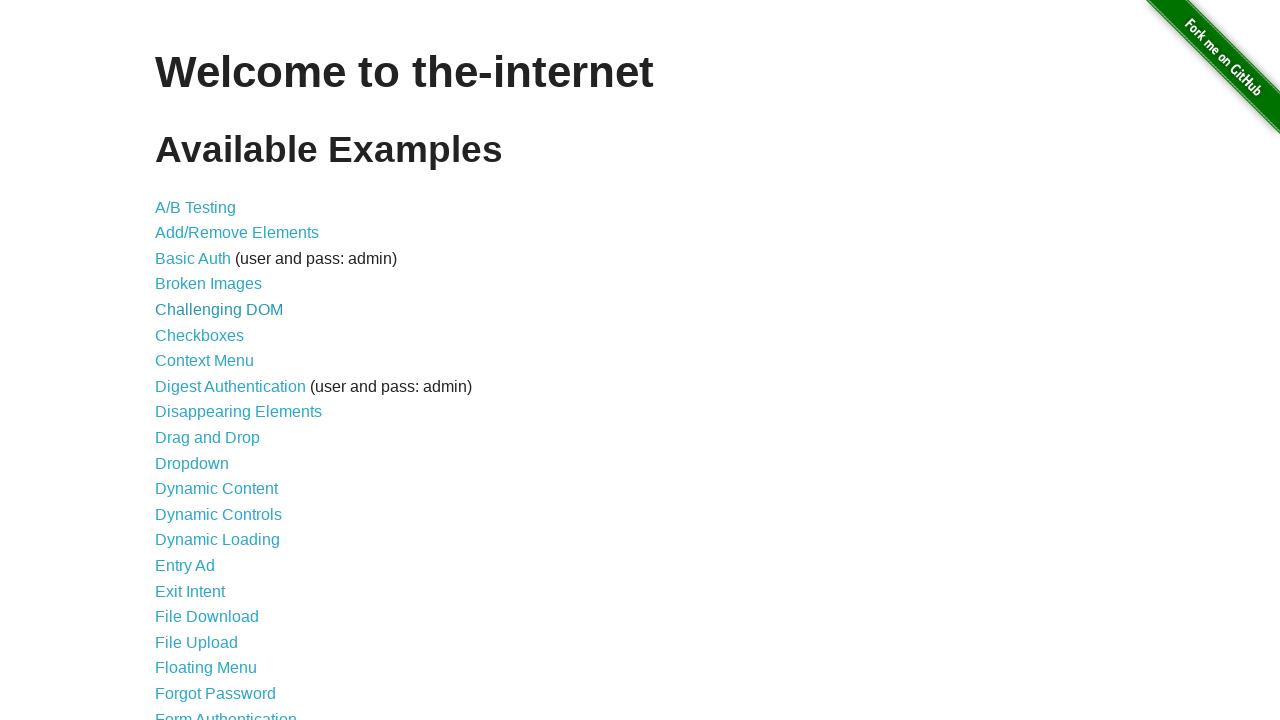

Waited for homepage to reload after navigation back
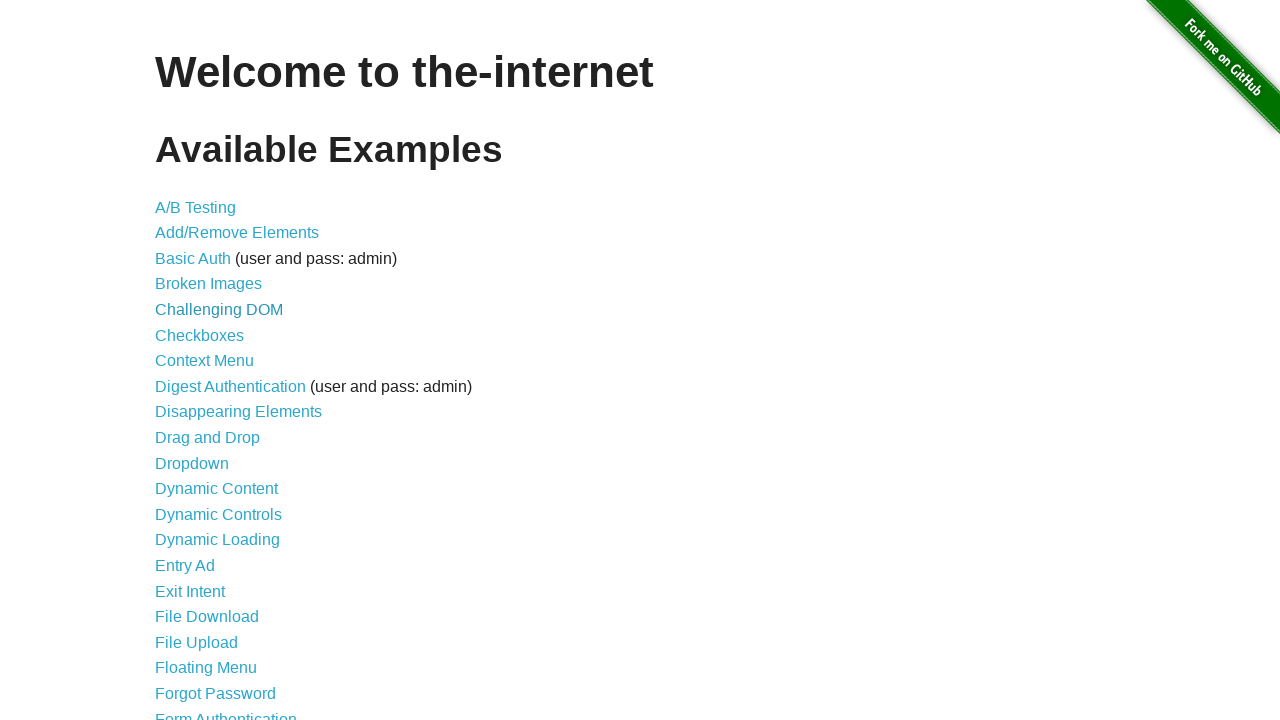

Re-fetched links from DOM for iteration 6
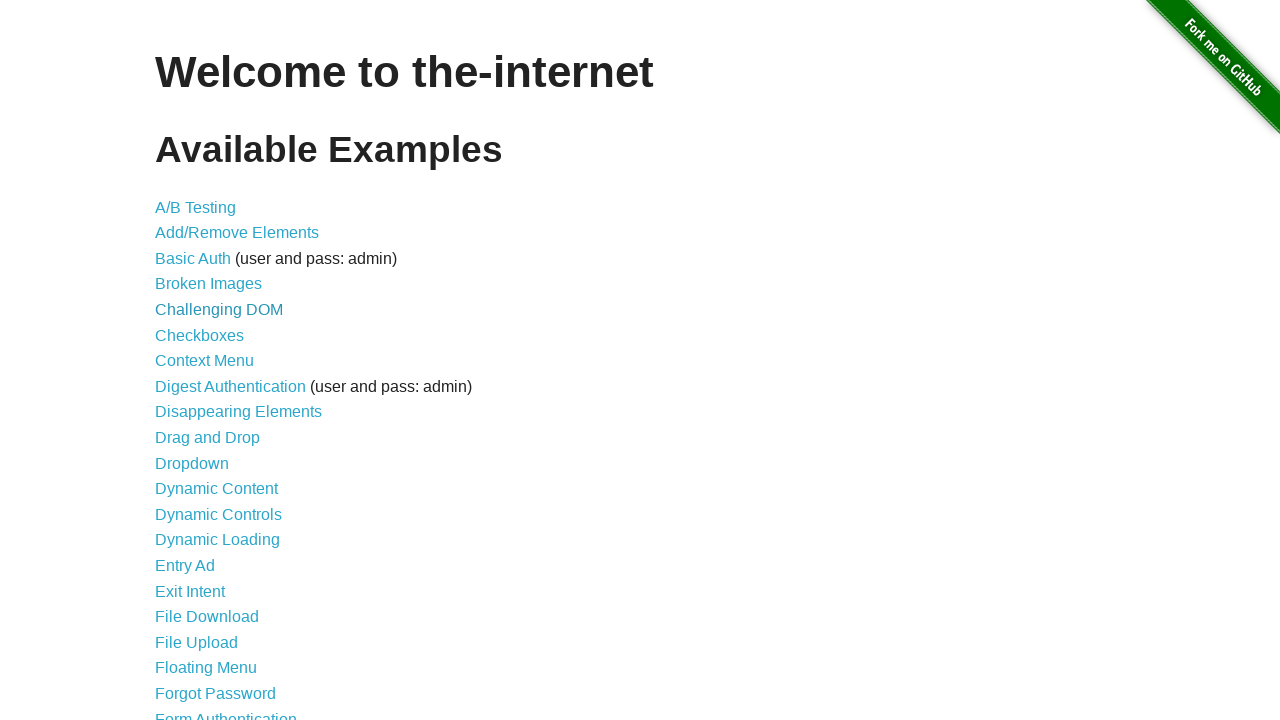

Retrieved text content from link at index 6: 'Checkboxes'
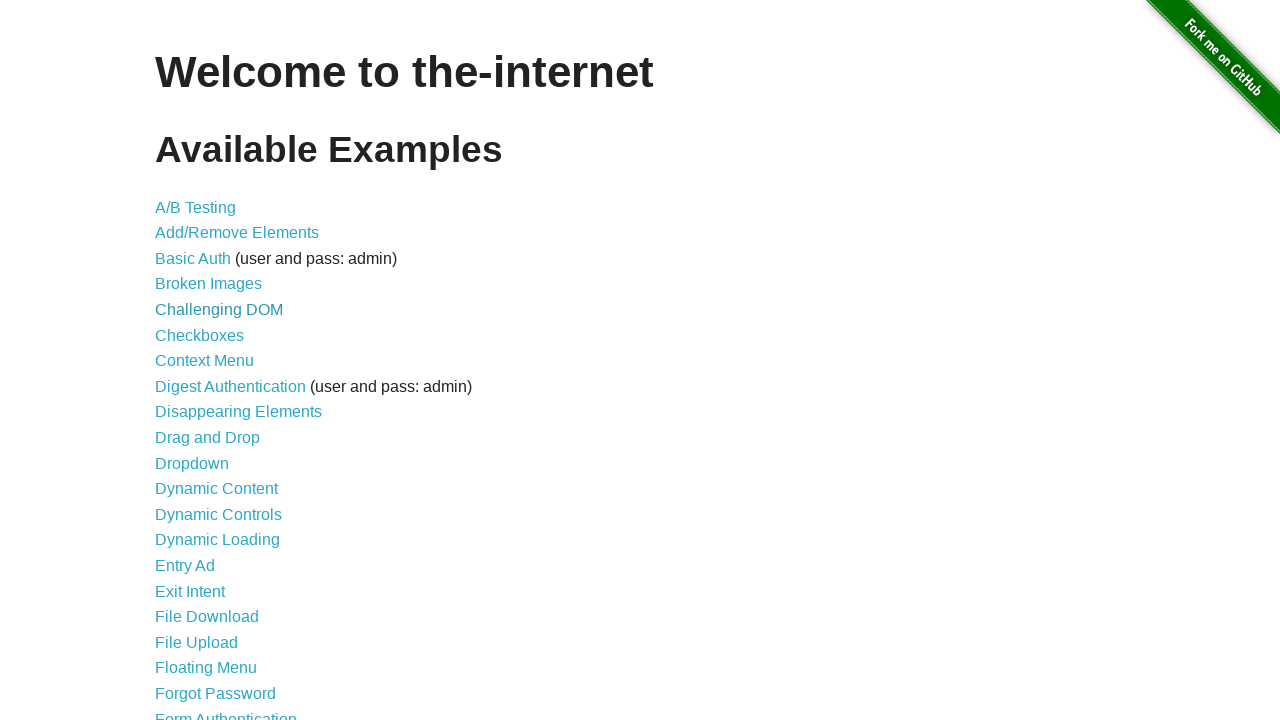

Clicked link 'Checkboxes' at index 6 at (200, 335) on xpath=//a >> nth=6
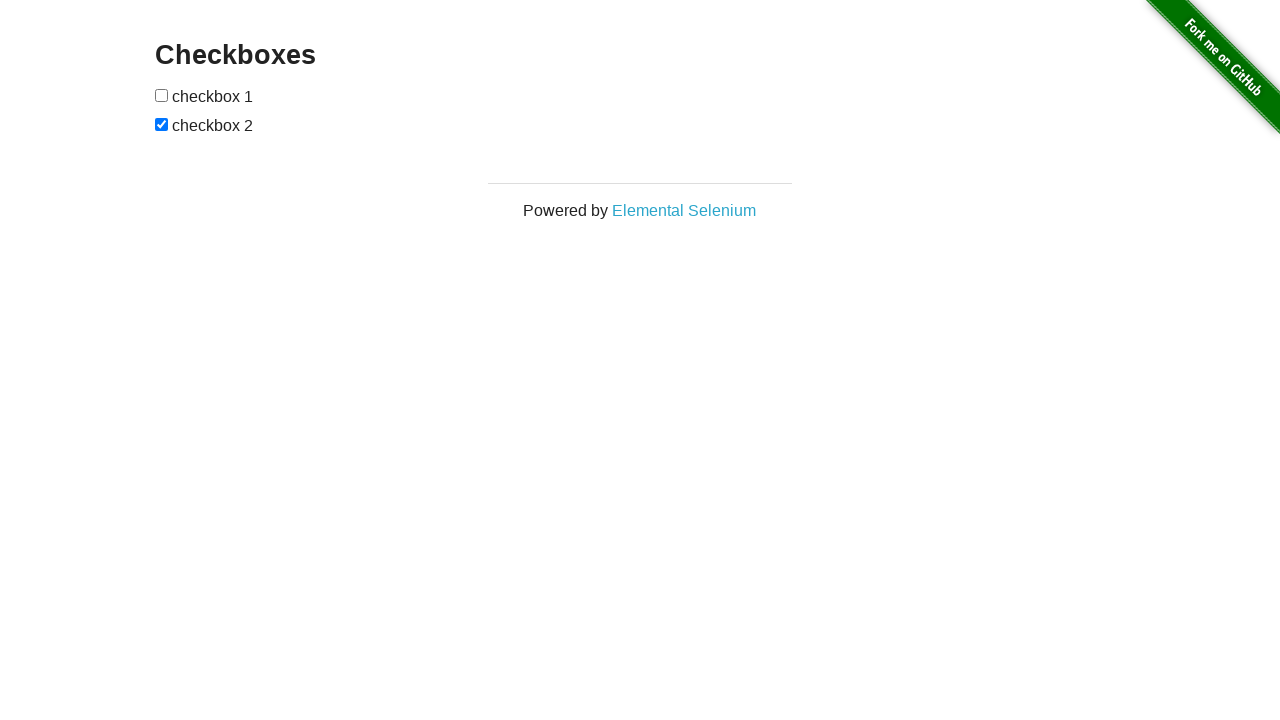

Waited for page to load after clicking link 'Checkboxes'
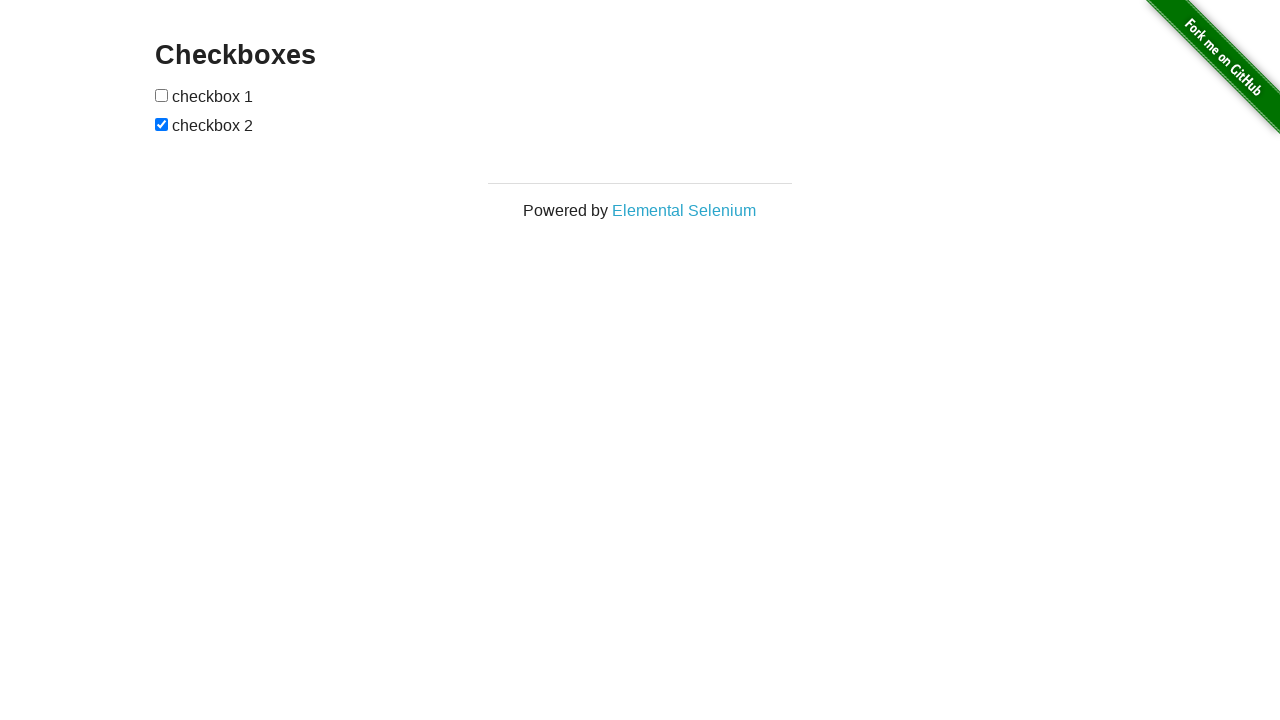

Navigated back to homepage from link 'Checkboxes'
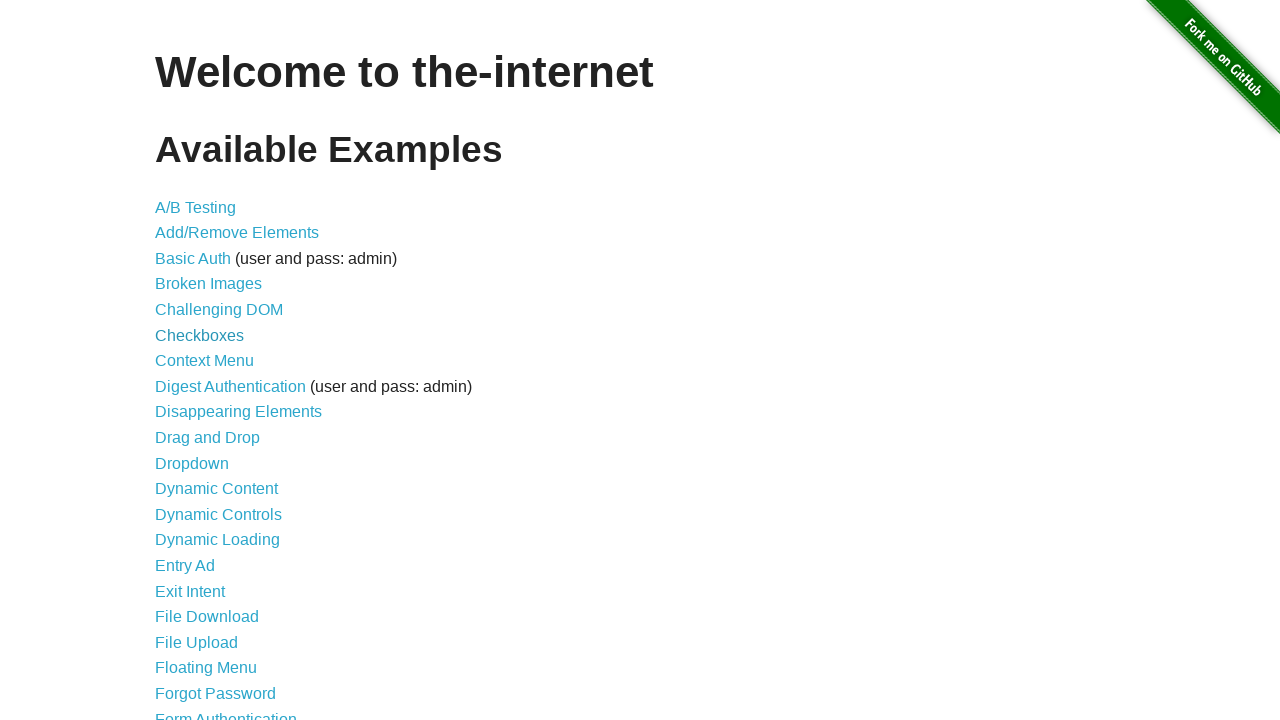

Waited for homepage to reload after navigation back
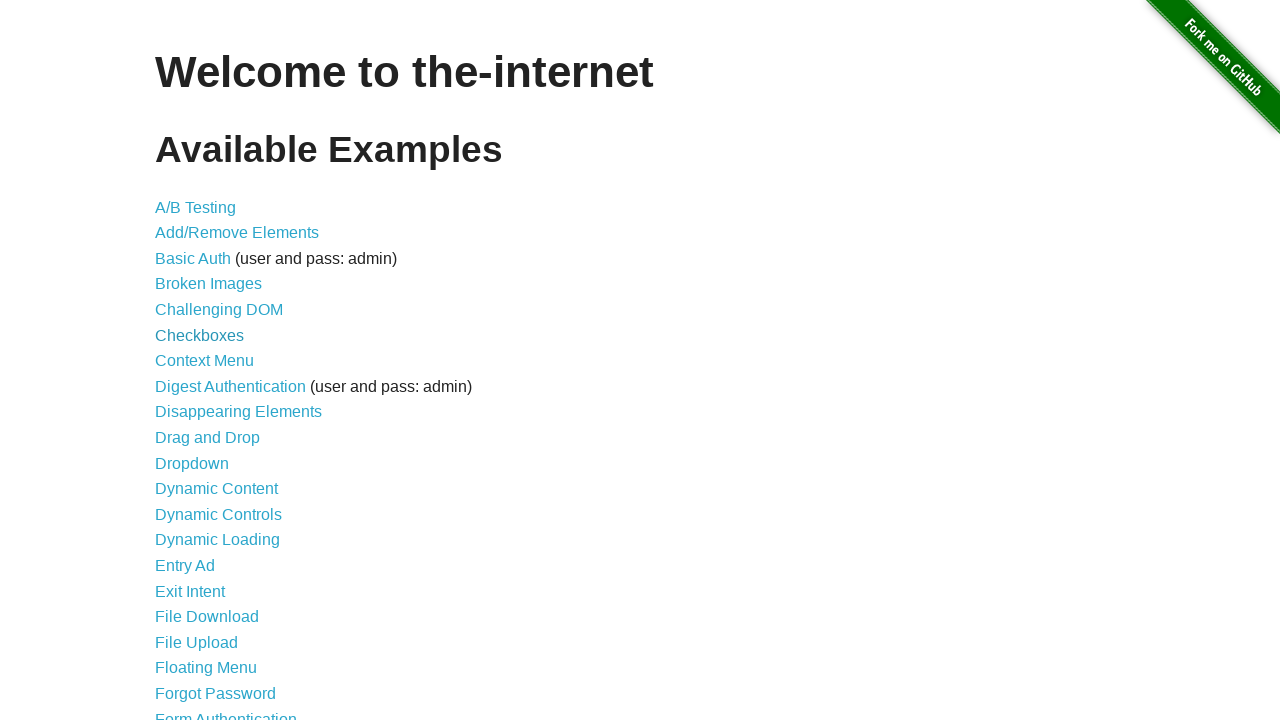

Re-fetched links from DOM for iteration 7
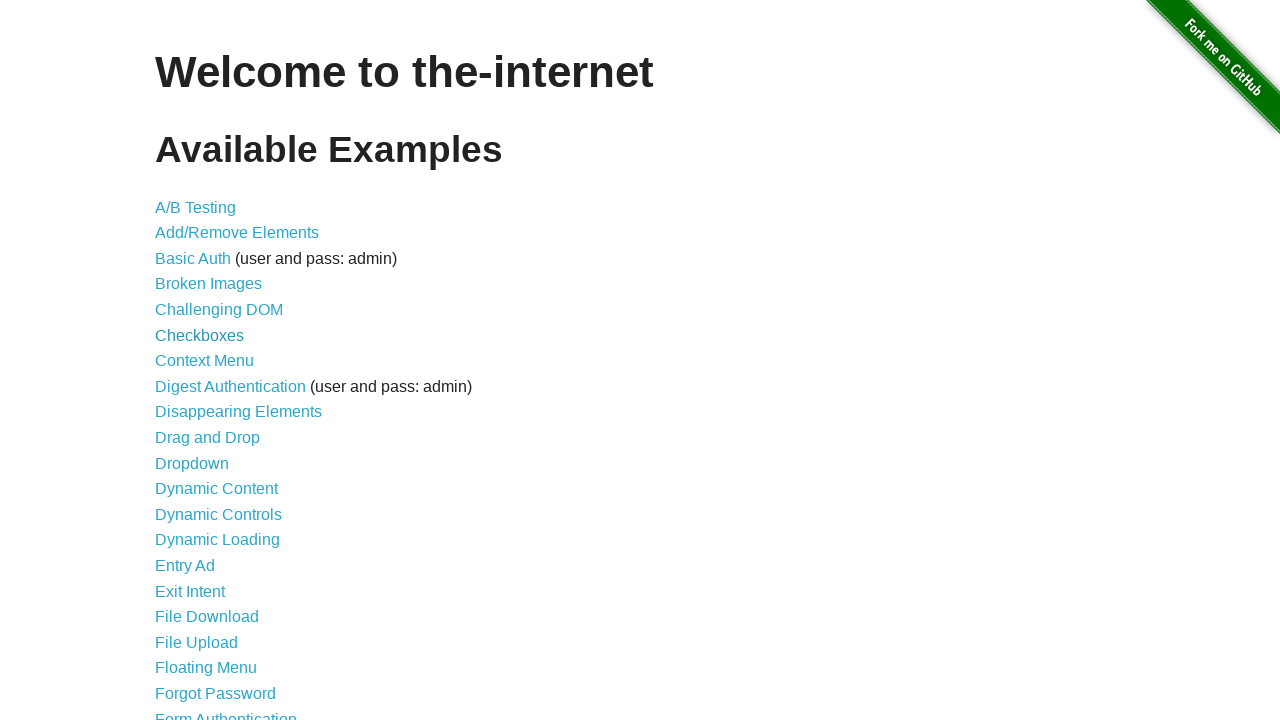

Retrieved text content from link at index 7: 'Context Menu'
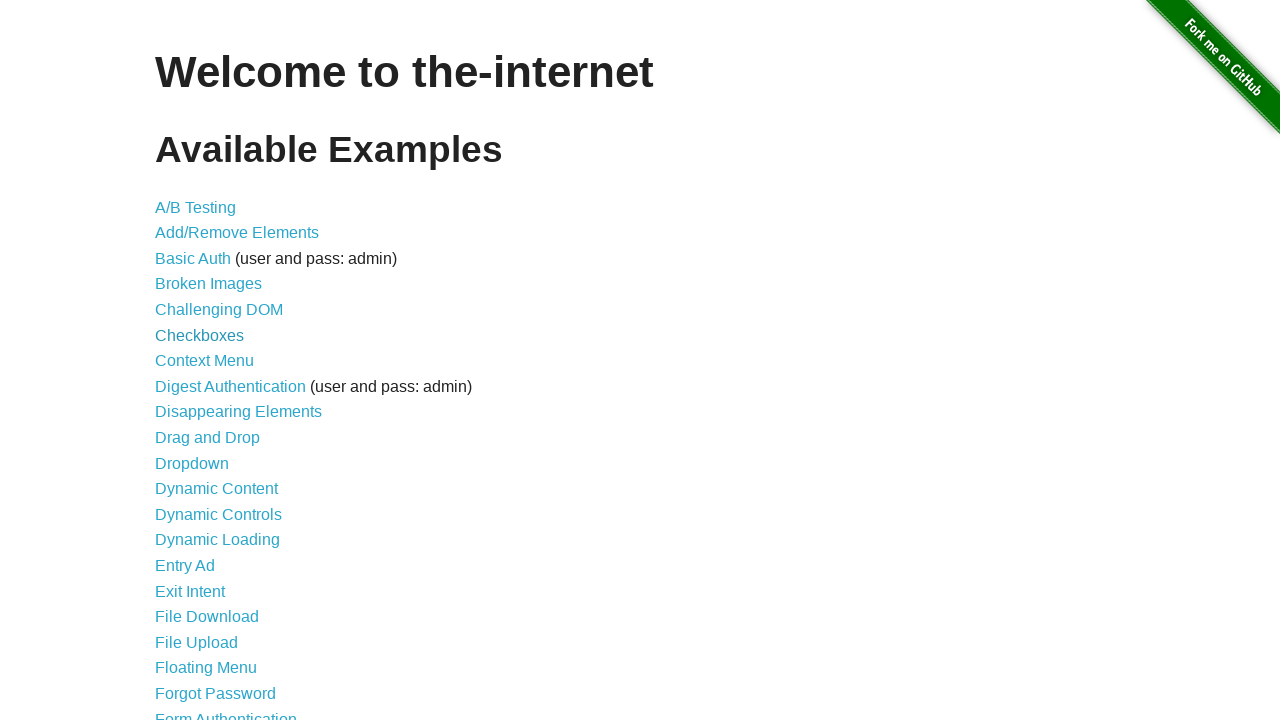

Clicked link 'Context Menu' at index 7 at (204, 361) on xpath=//a >> nth=7
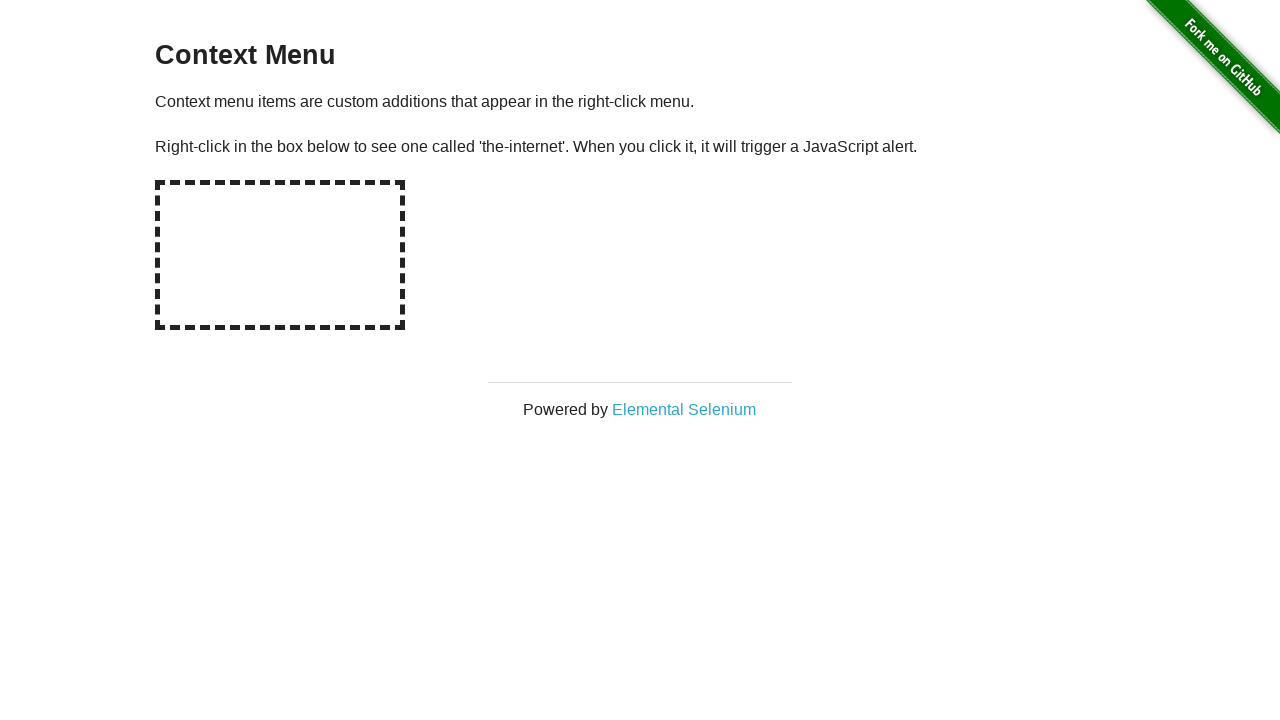

Waited for page to load after clicking link 'Context Menu'
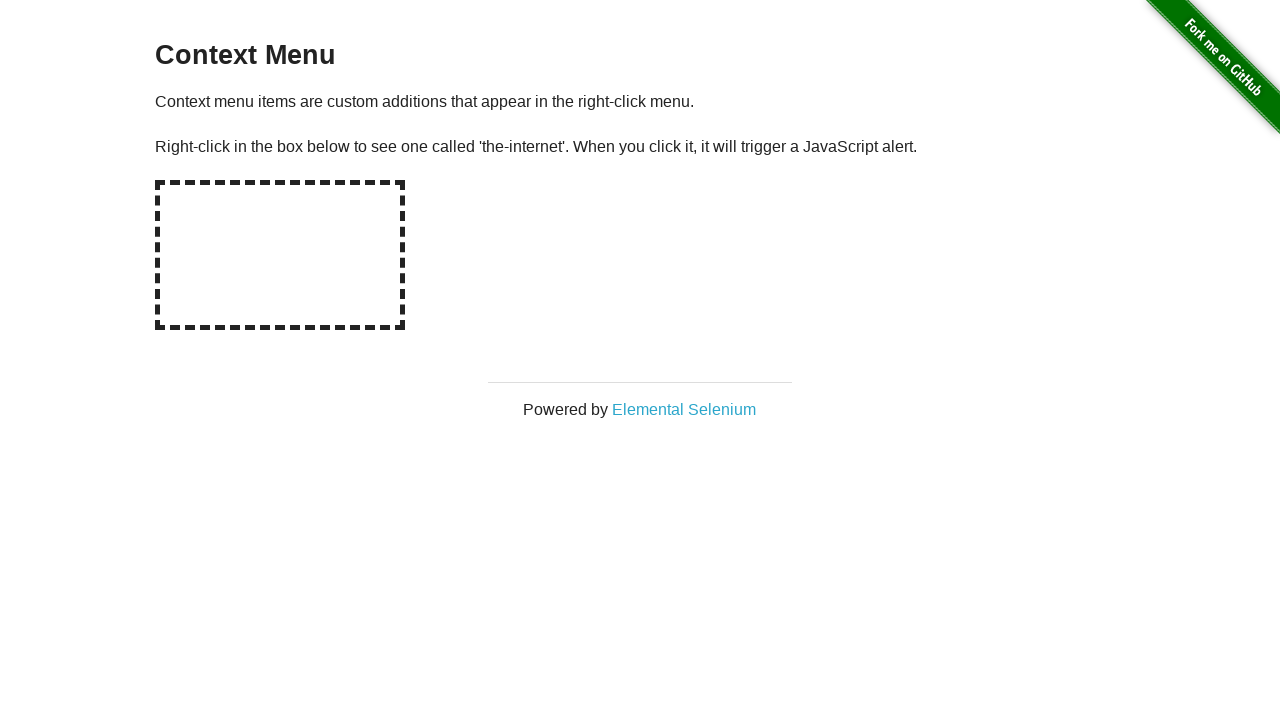

Navigated back to homepage from link 'Context Menu'
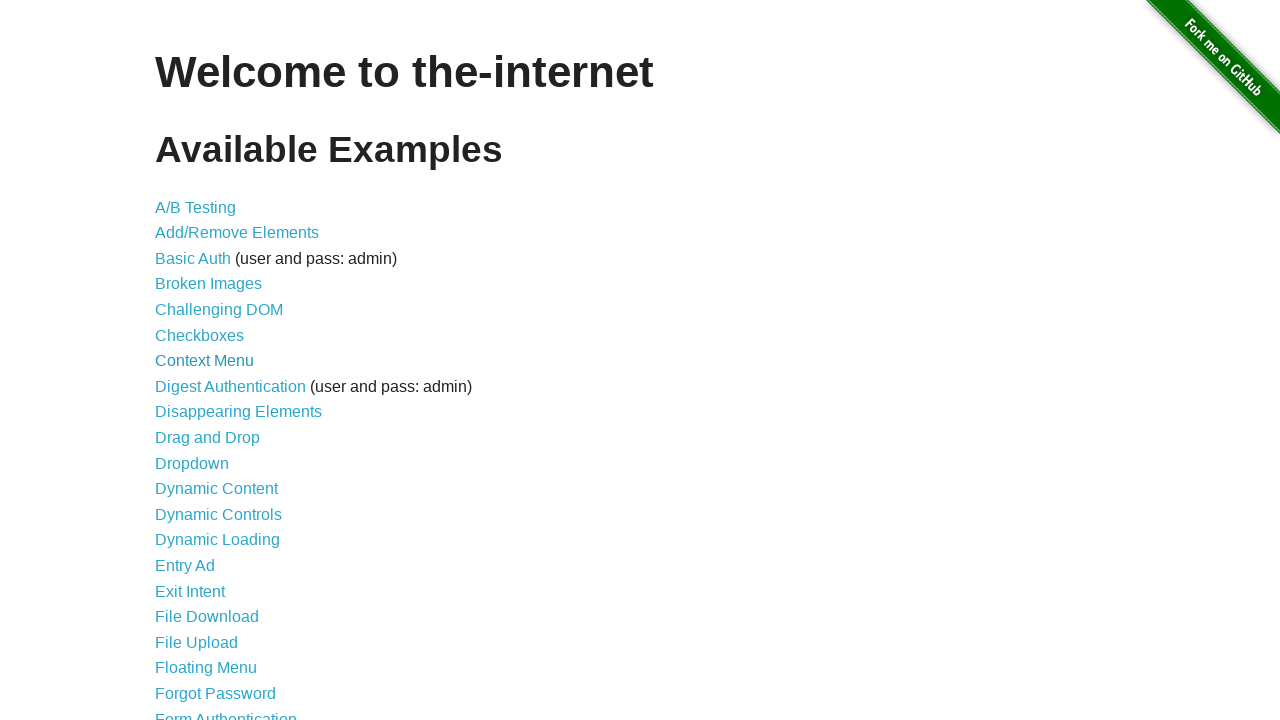

Waited for homepage to reload after navigation back
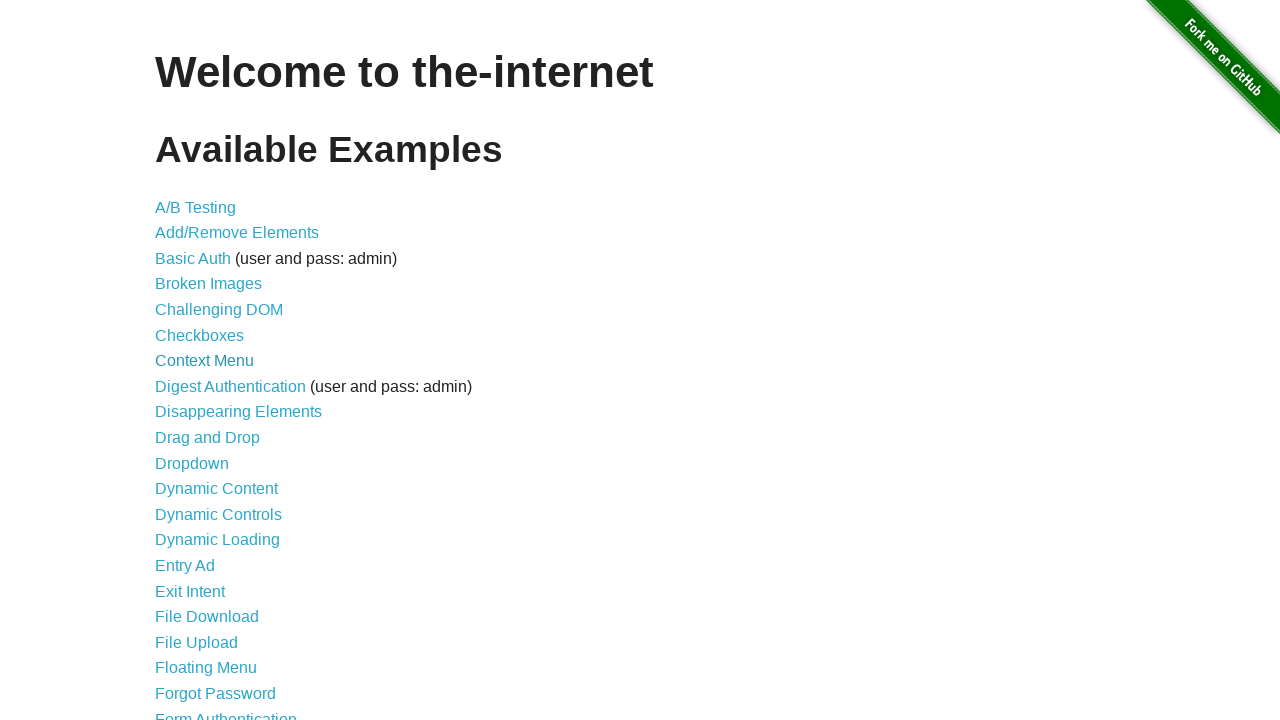

Re-fetched links from DOM for iteration 8
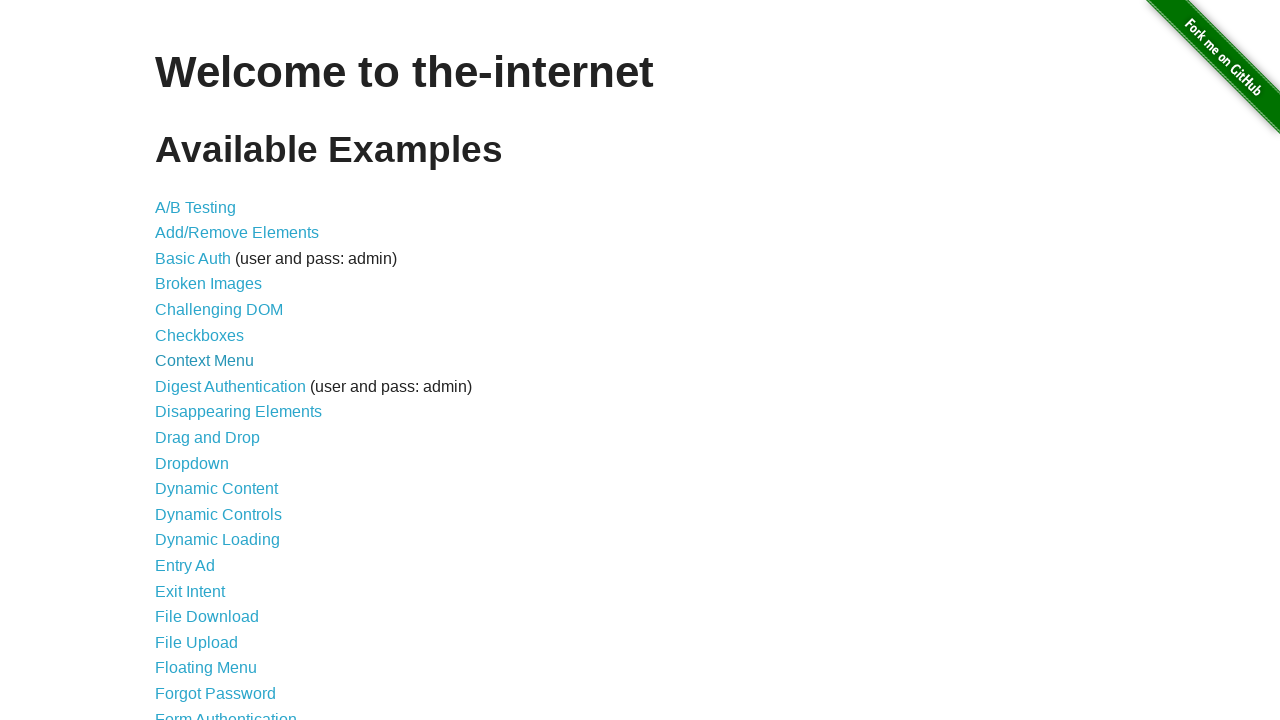

Retrieved text content from link at index 8: 'Digest Authentication'
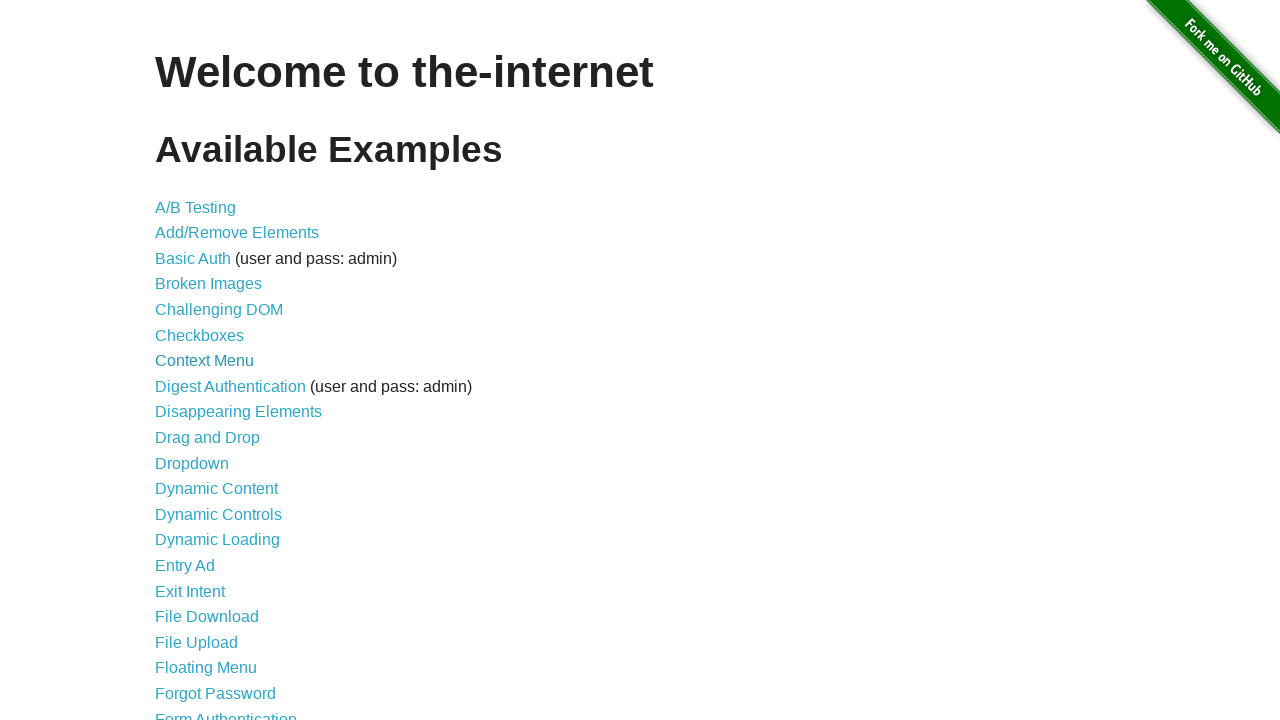

Clicked link 'Digest Authentication' at index 8 at (230, 386) on xpath=//a >> nth=8
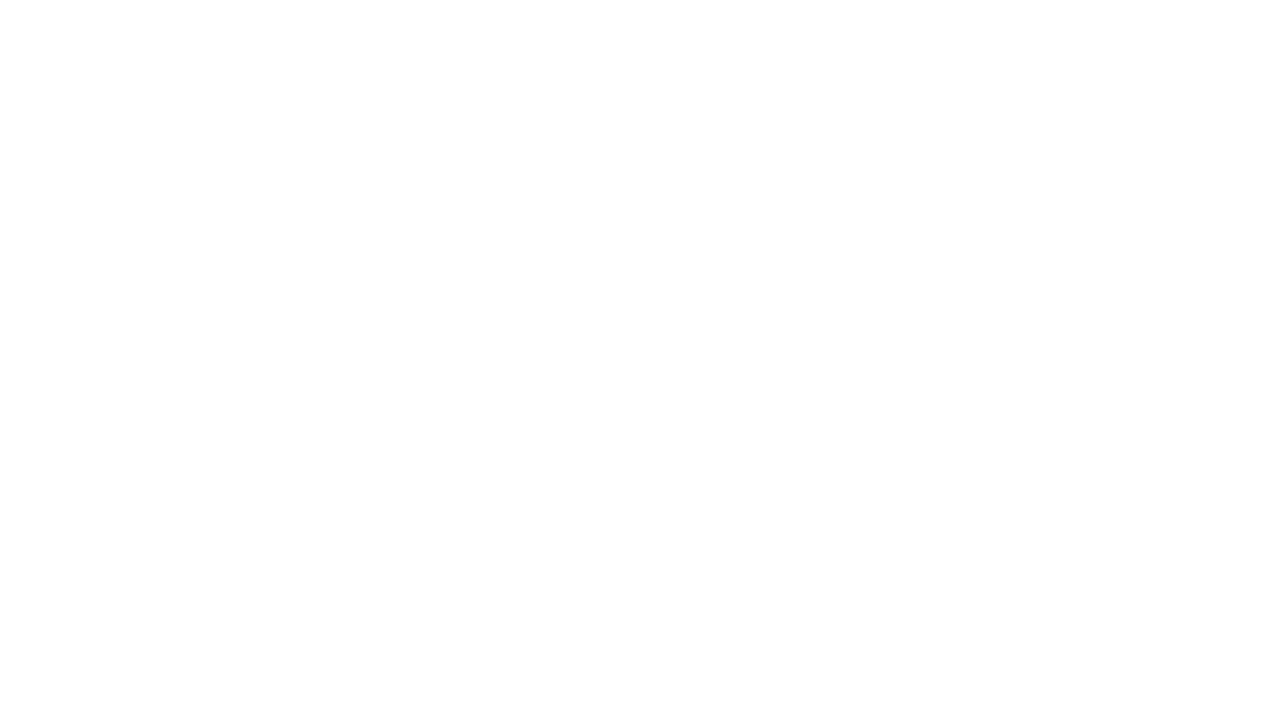

Waited for page to load after clicking link 'Digest Authentication'
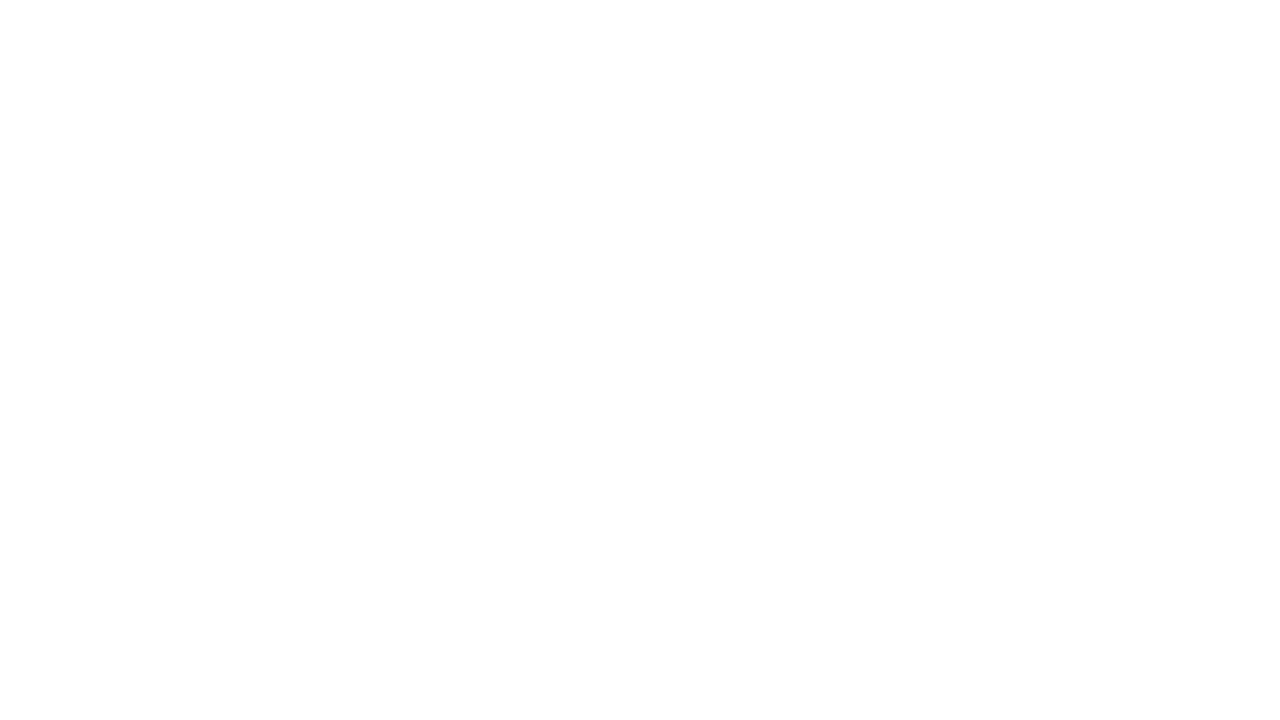

Navigated back to homepage from link 'Digest Authentication'
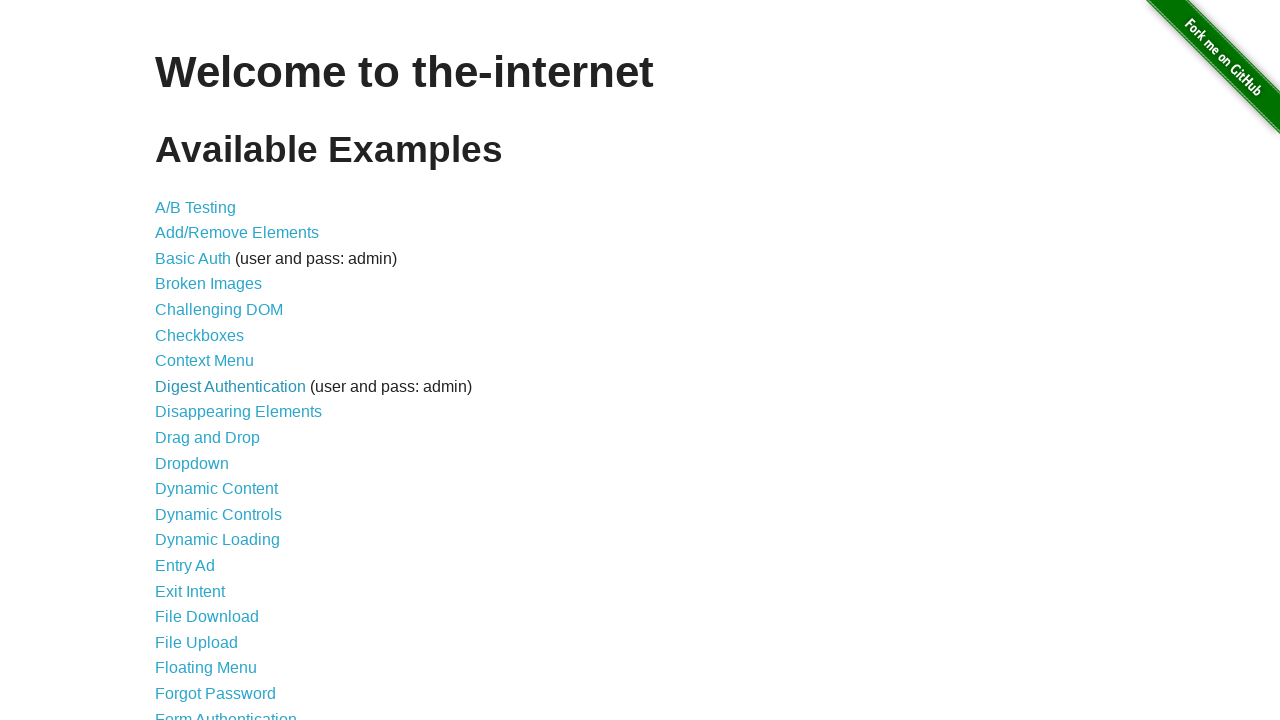

Waited for homepage to reload after navigation back
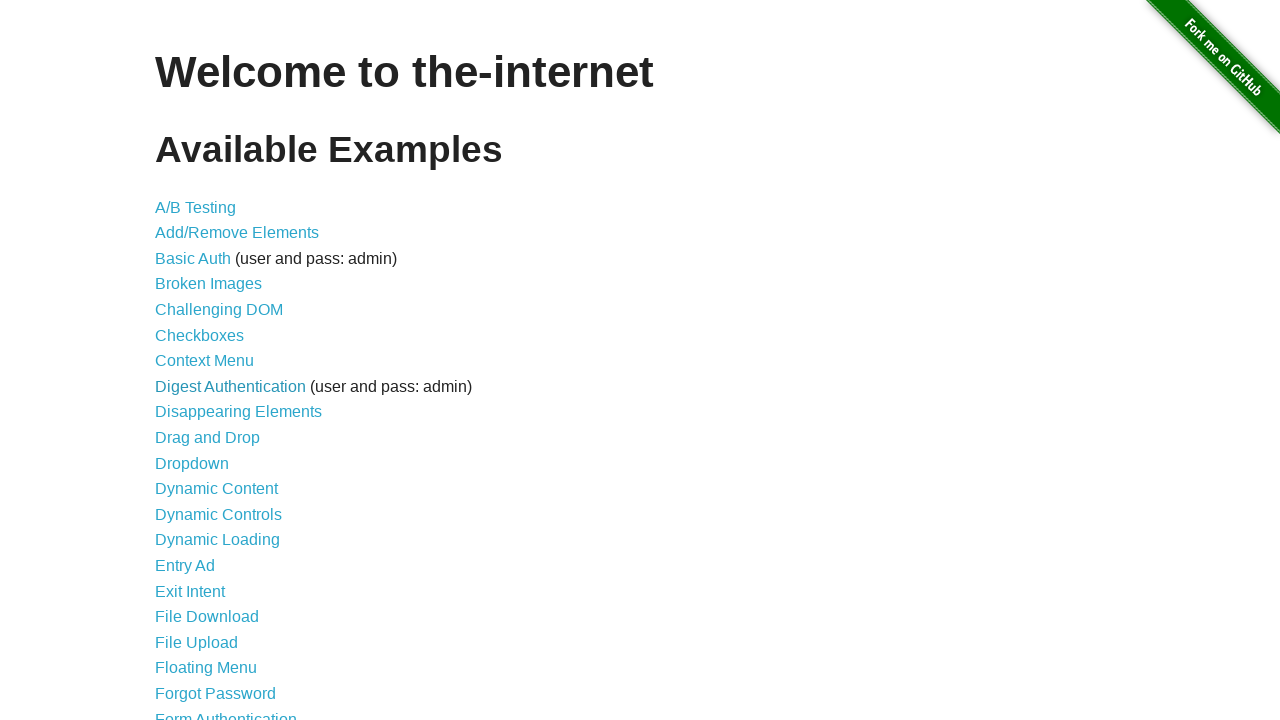

Re-fetched links from DOM for iteration 9
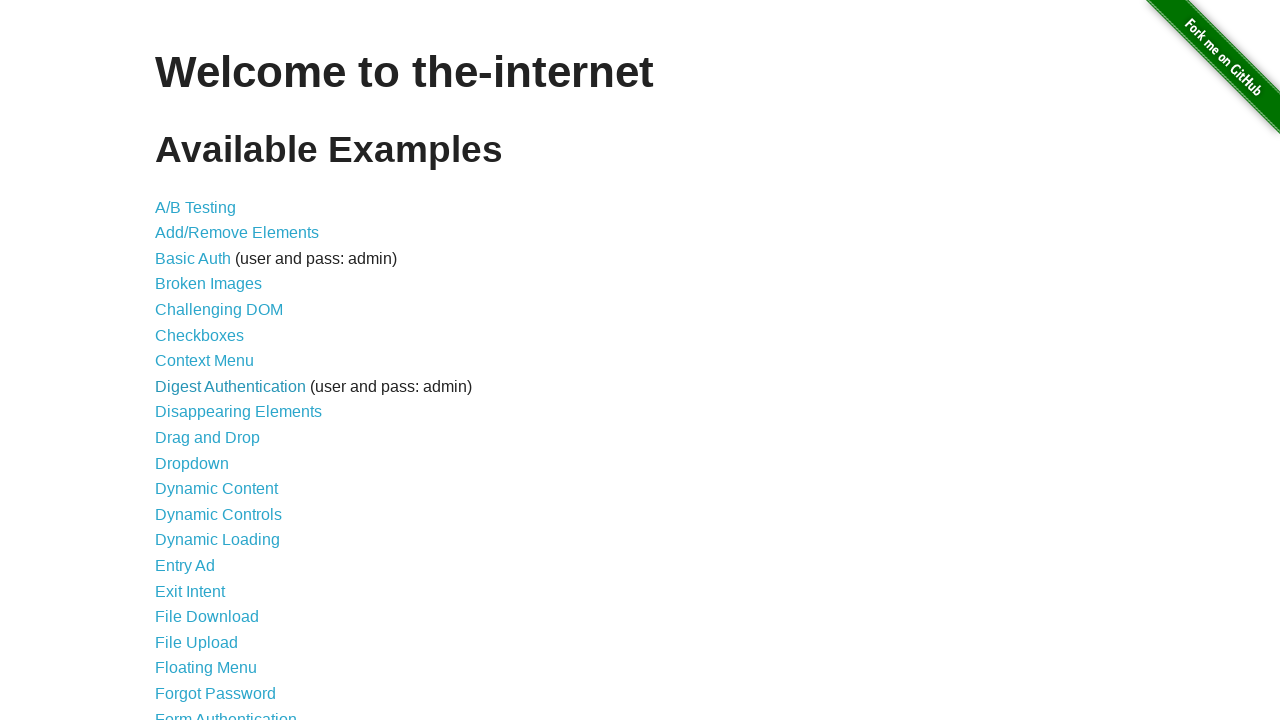

Retrieved text content from link at index 9: 'Disappearing Elements'
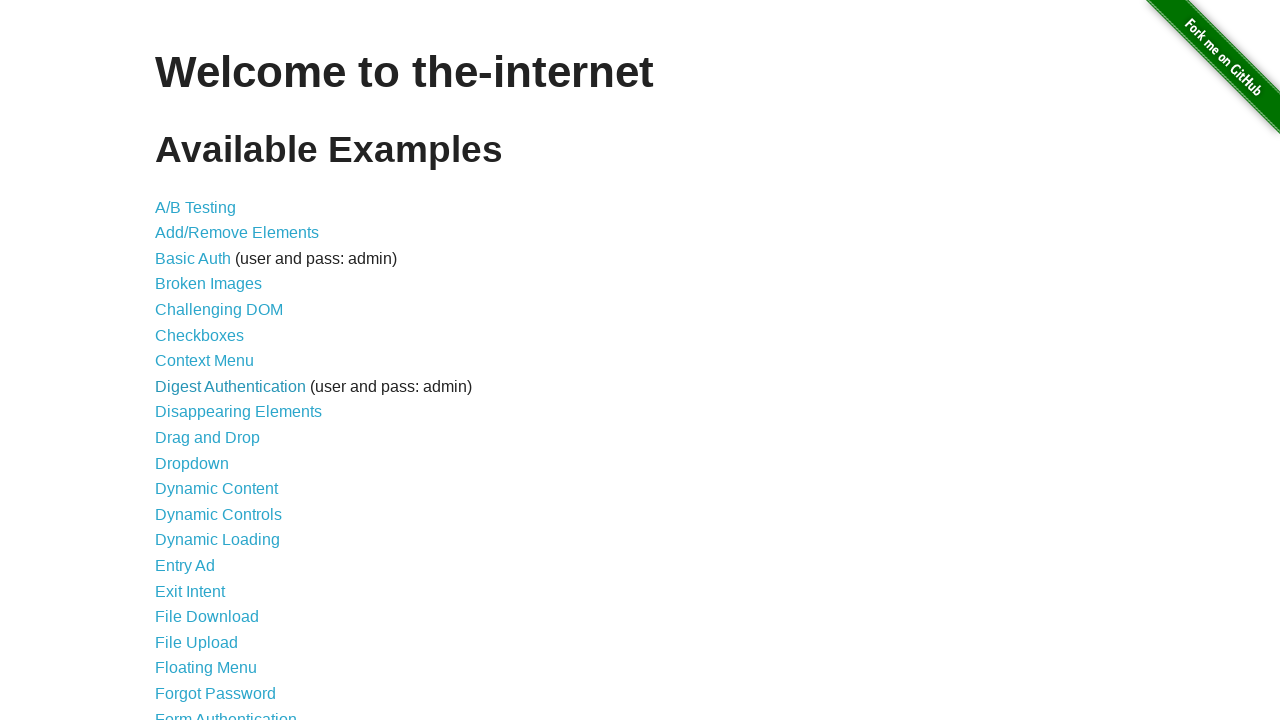

Clicked link 'Disappearing Elements' at index 9 at (238, 412) on xpath=//a >> nth=9
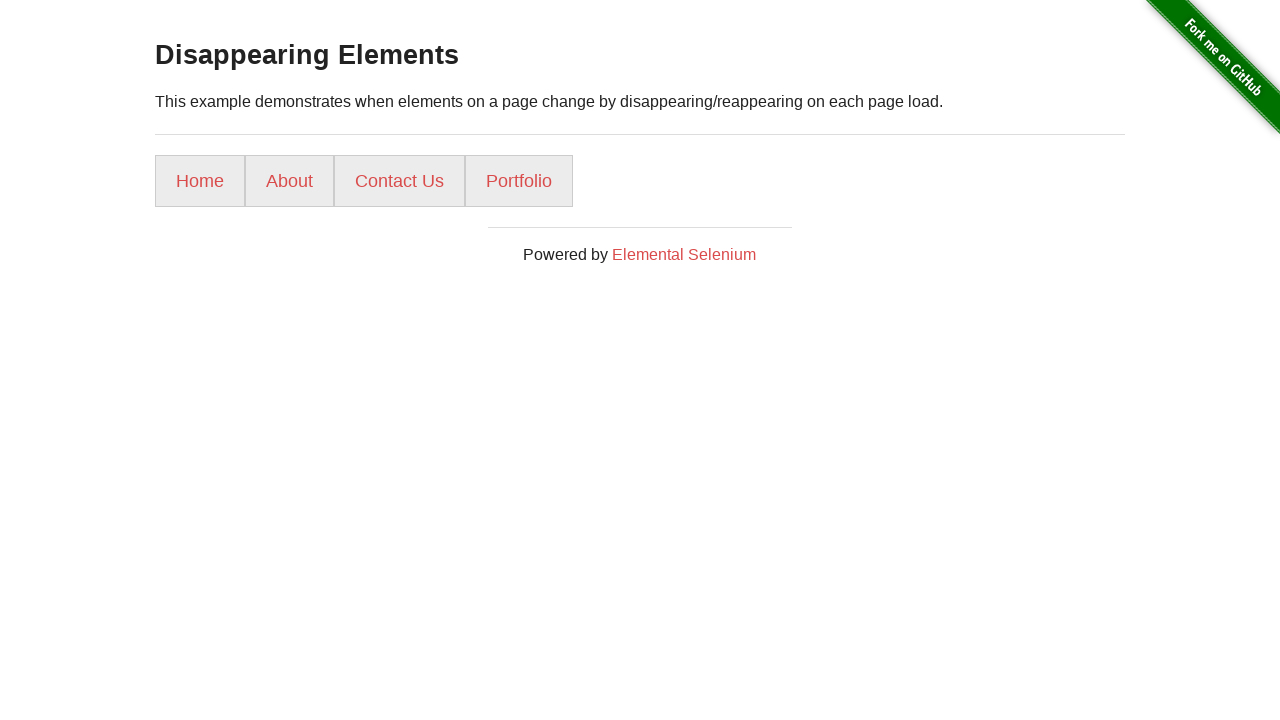

Waited for page to load after clicking link 'Disappearing Elements'
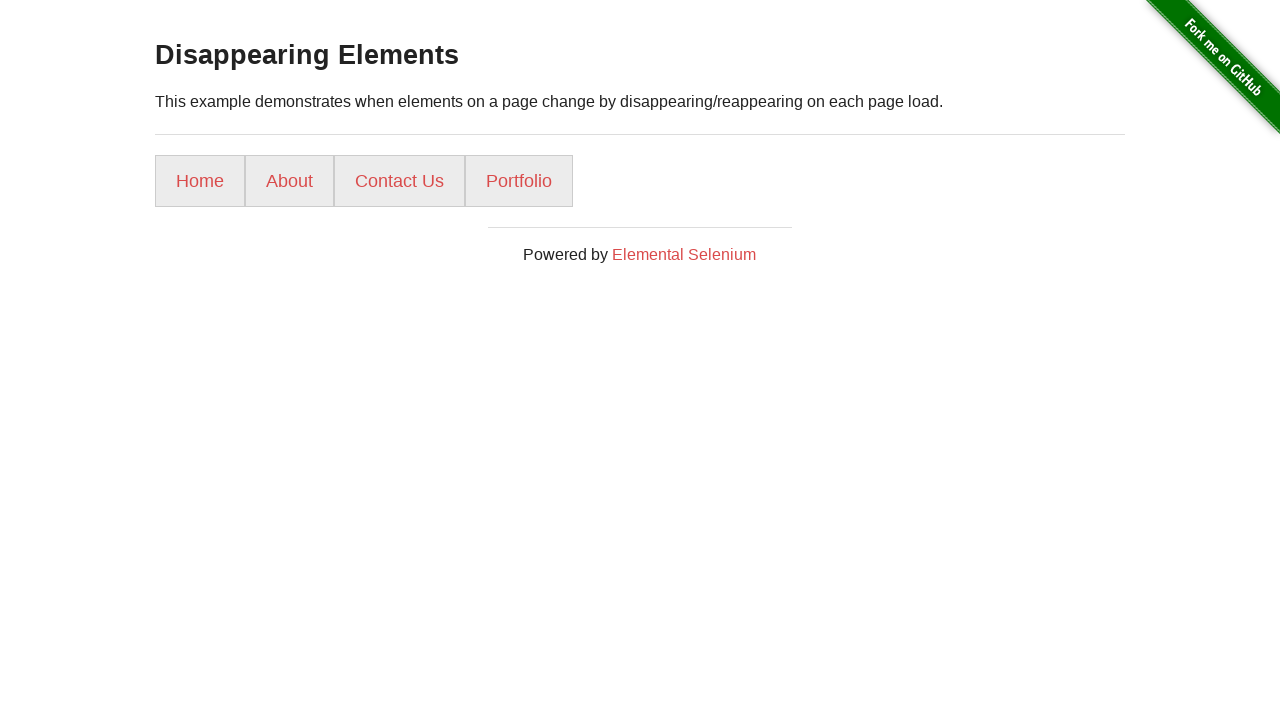

Navigated back to homepage from link 'Disappearing Elements'
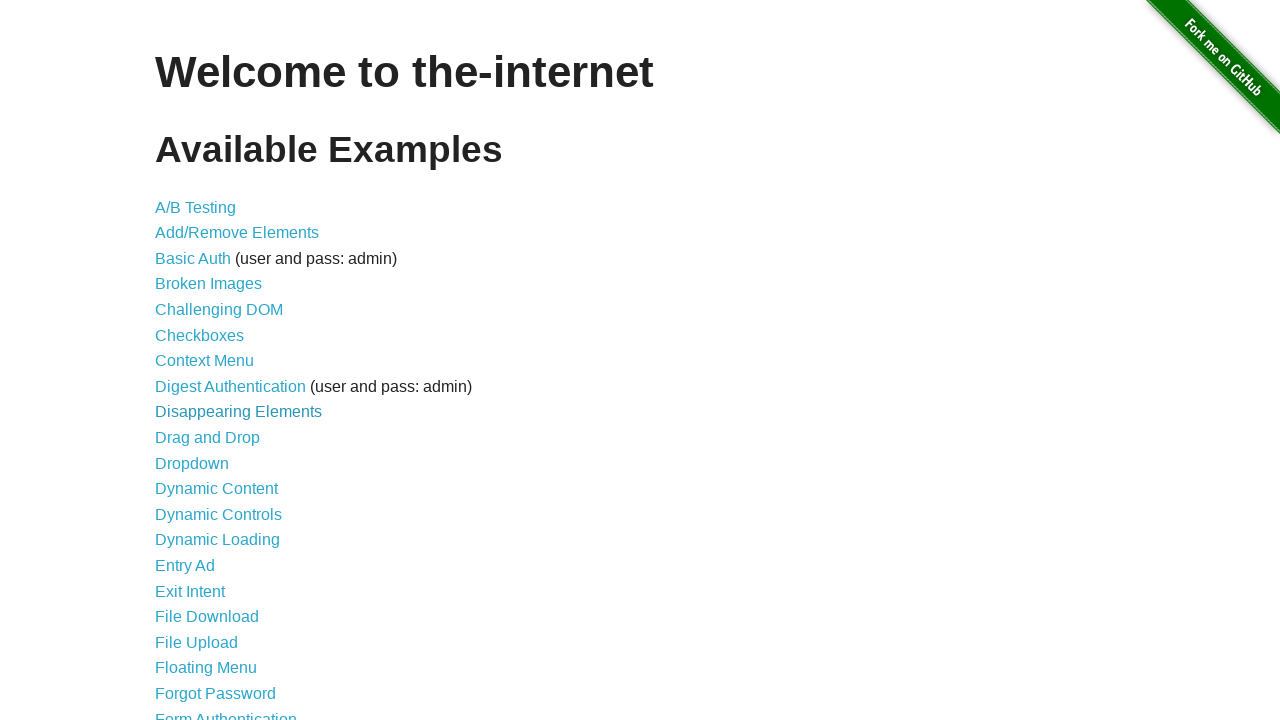

Waited for homepage to reload after navigation back
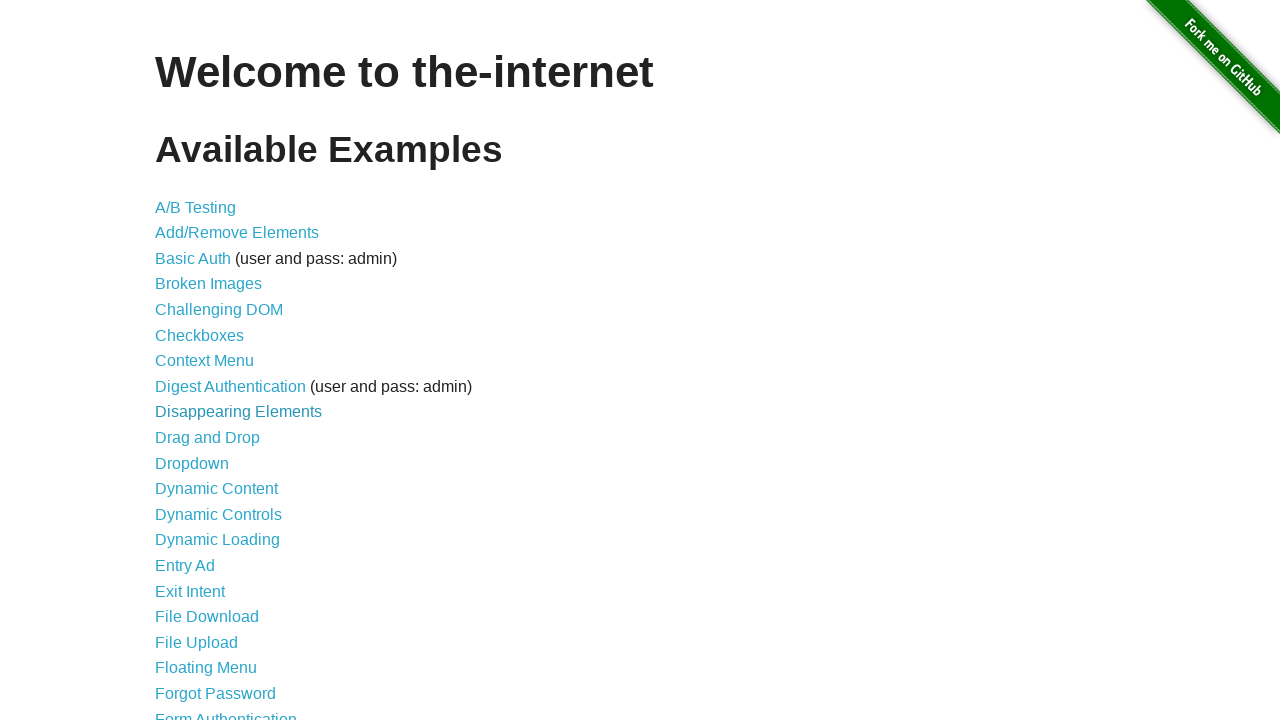

Re-fetched links from DOM for iteration 10
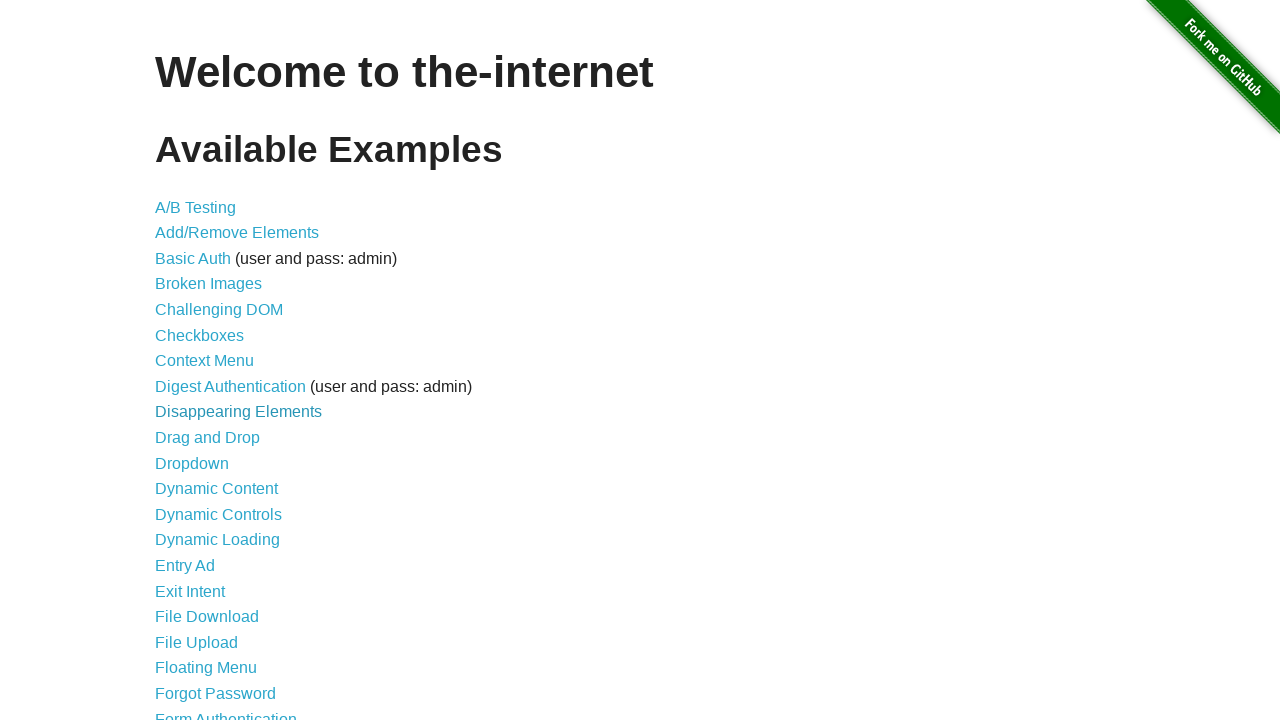

Retrieved text content from link at index 10: 'Drag and Drop'
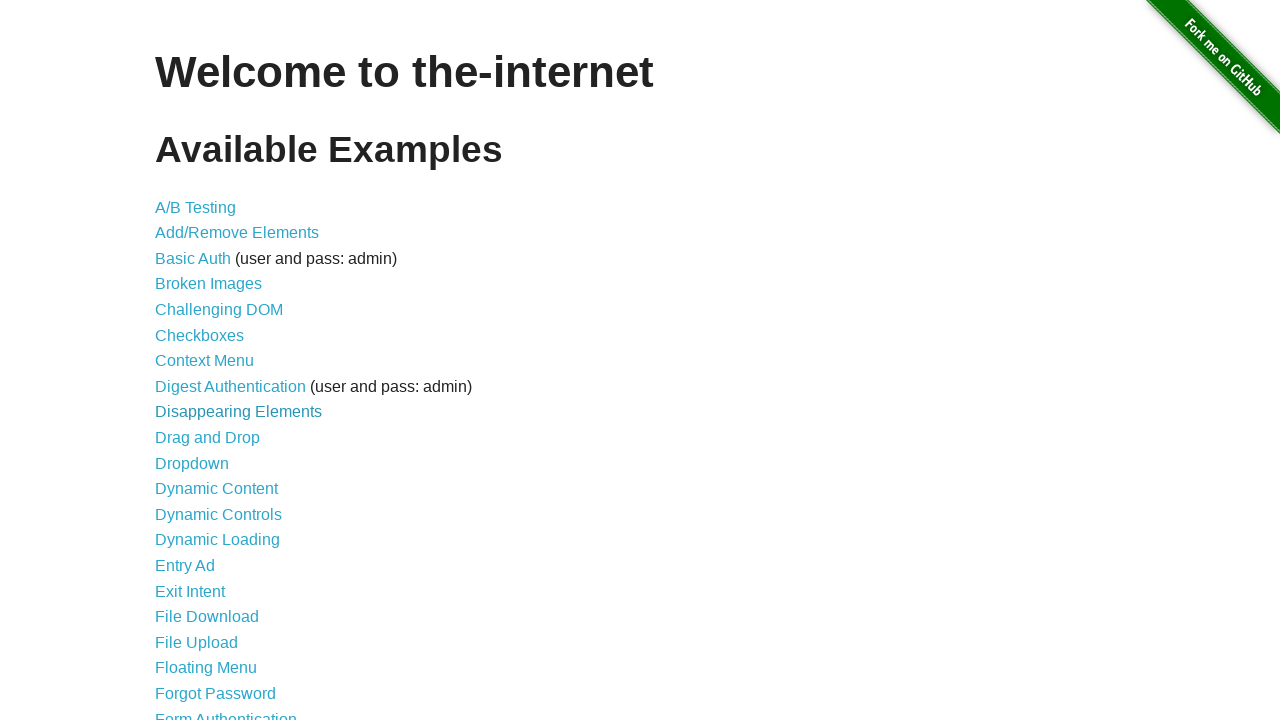

Clicked link 'Drag and Drop' at index 10 at (208, 438) on xpath=//a >> nth=10
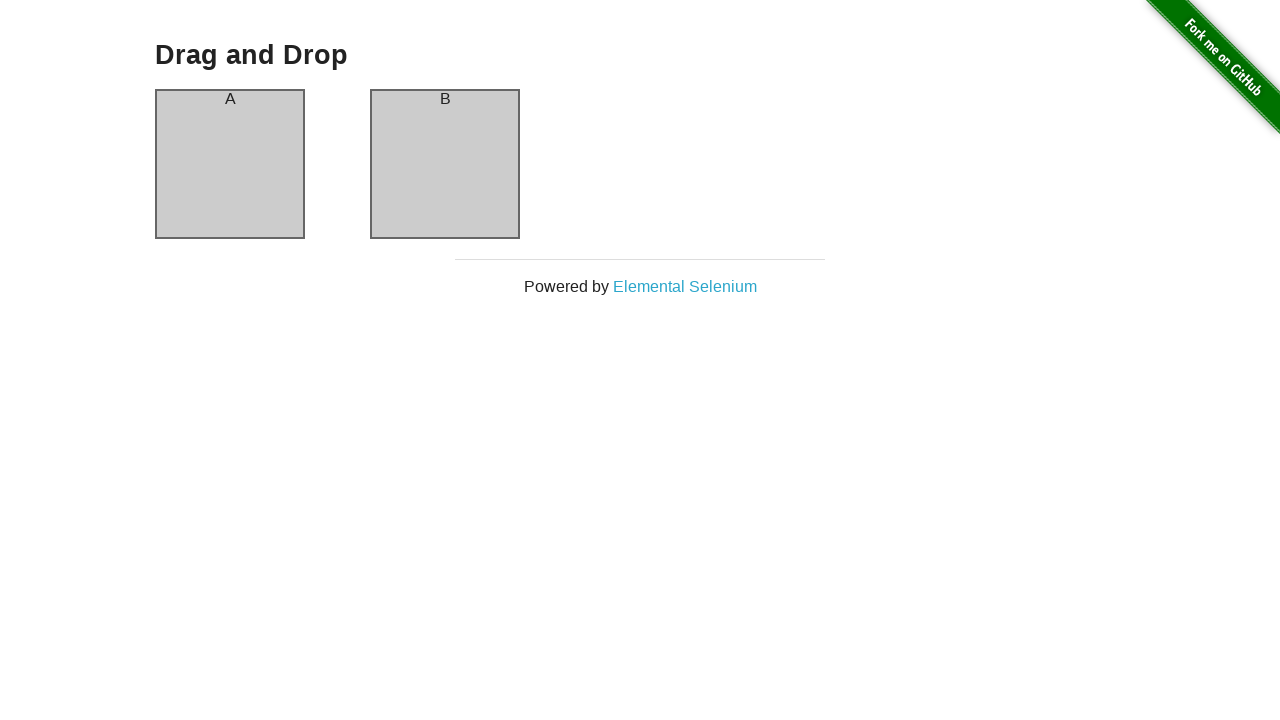

Waited for page to load after clicking link 'Drag and Drop'
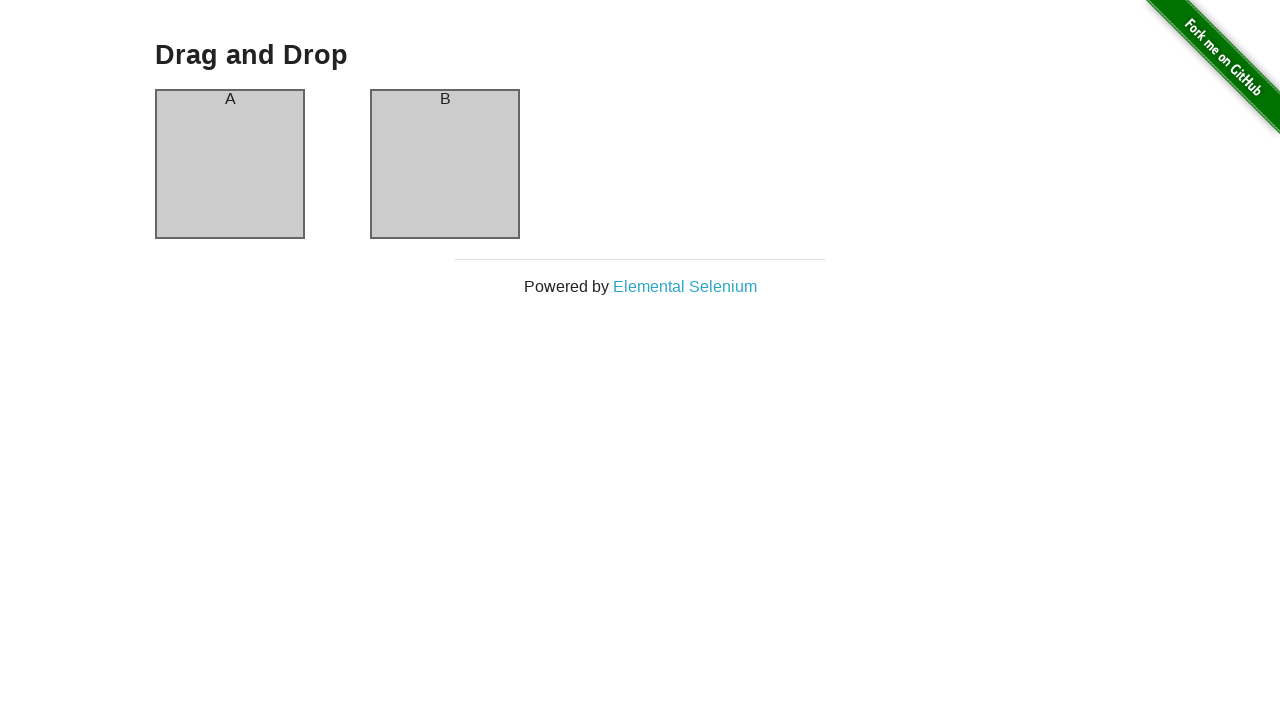

Navigated back to homepage from link 'Drag and Drop'
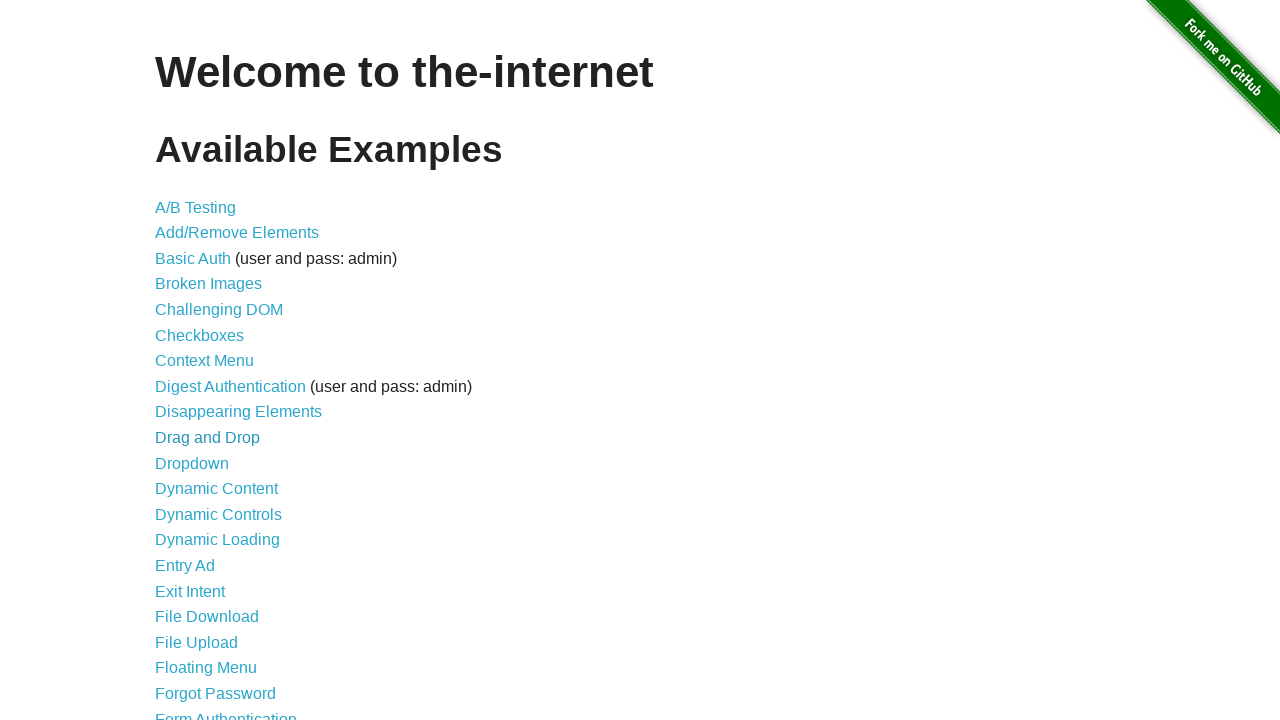

Waited for homepage to reload after navigation back
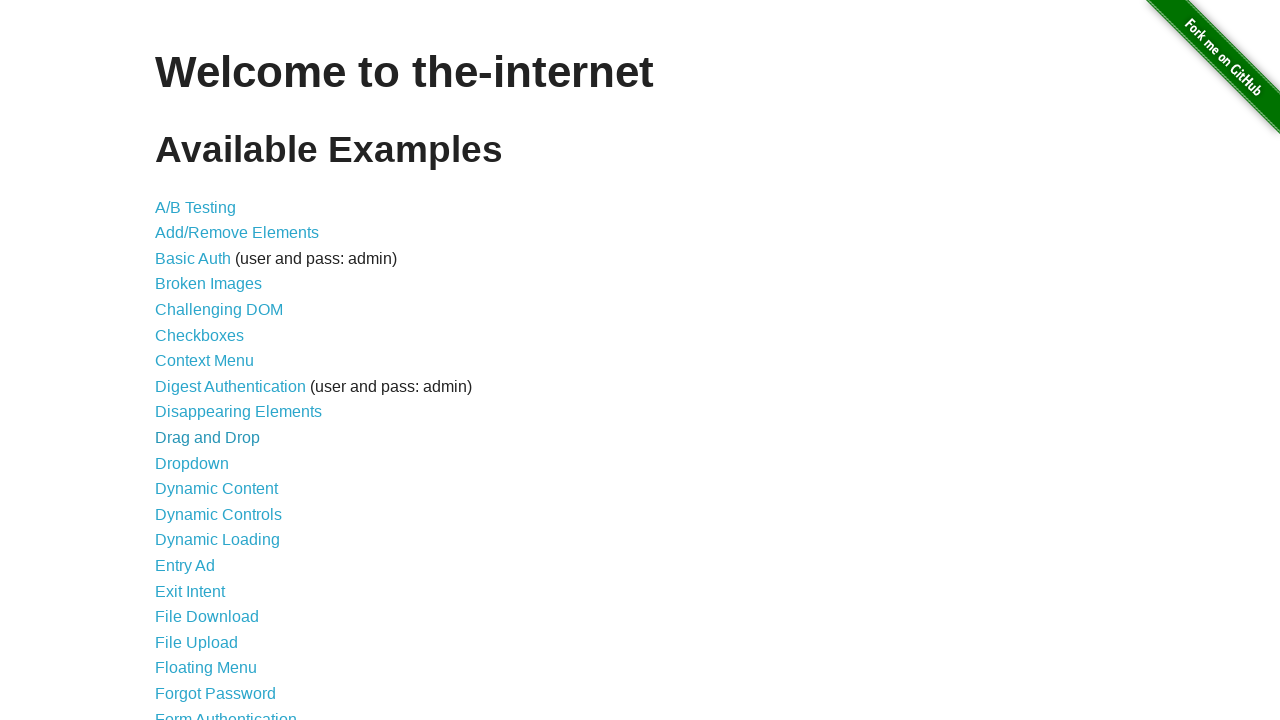

Re-fetched links from DOM for iteration 11
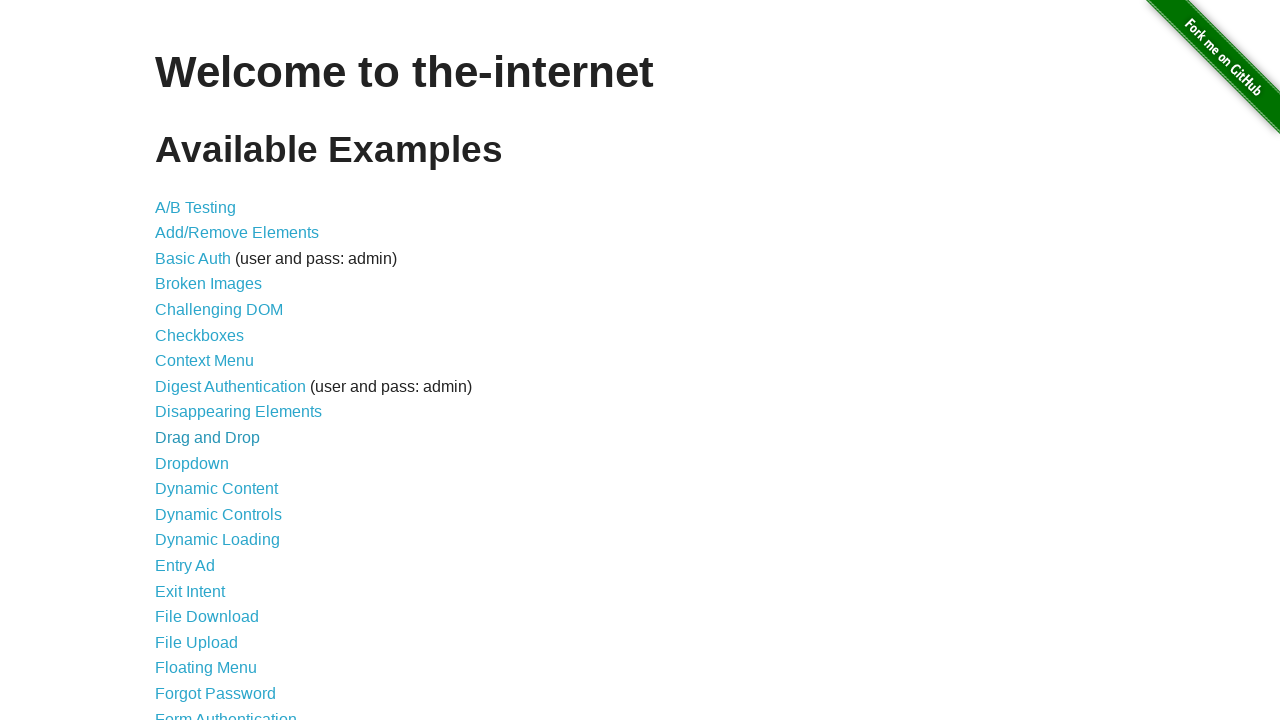

Retrieved text content from link at index 11: 'Dropdown'
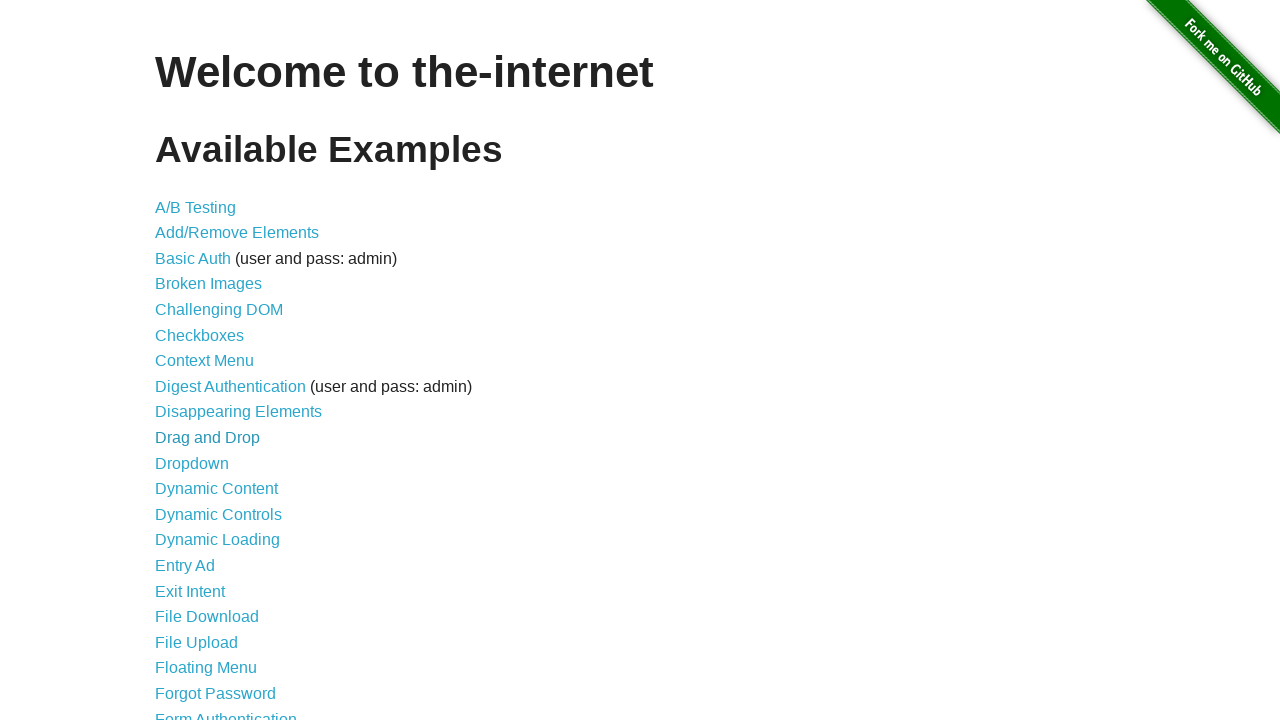

Clicked link 'Dropdown' at index 11 at (192, 463) on xpath=//a >> nth=11
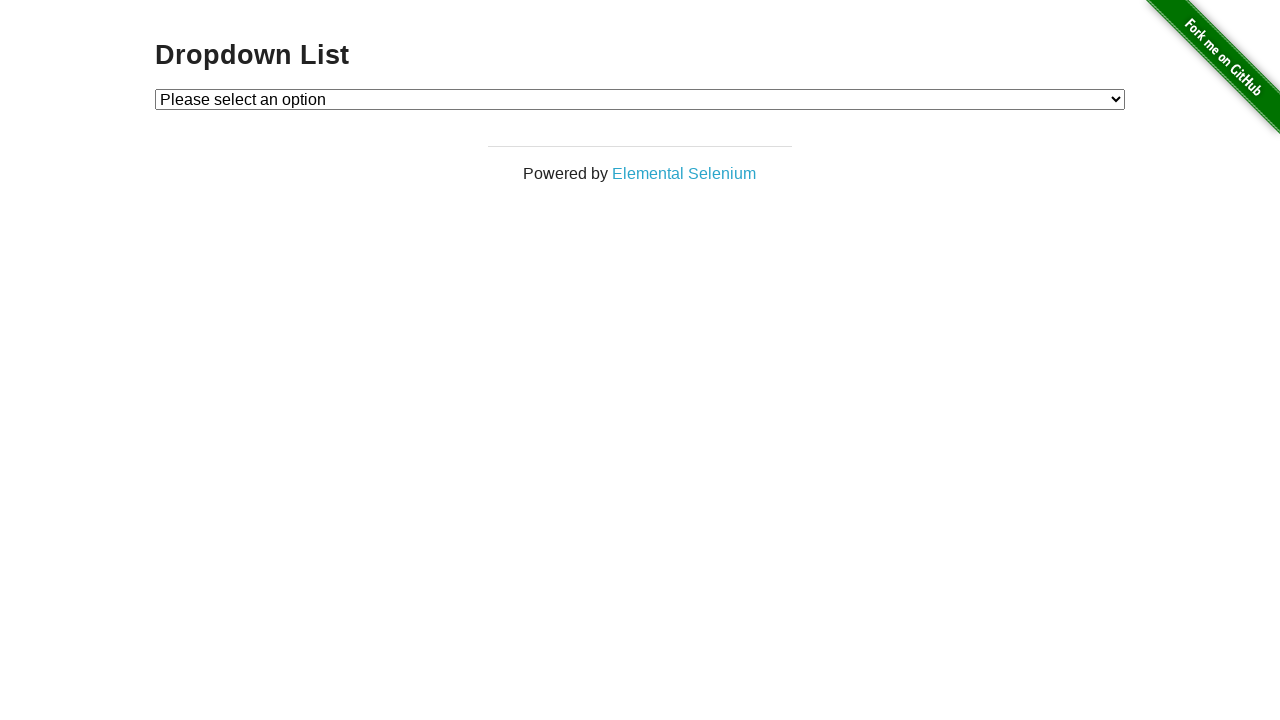

Waited for page to load after clicking link 'Dropdown'
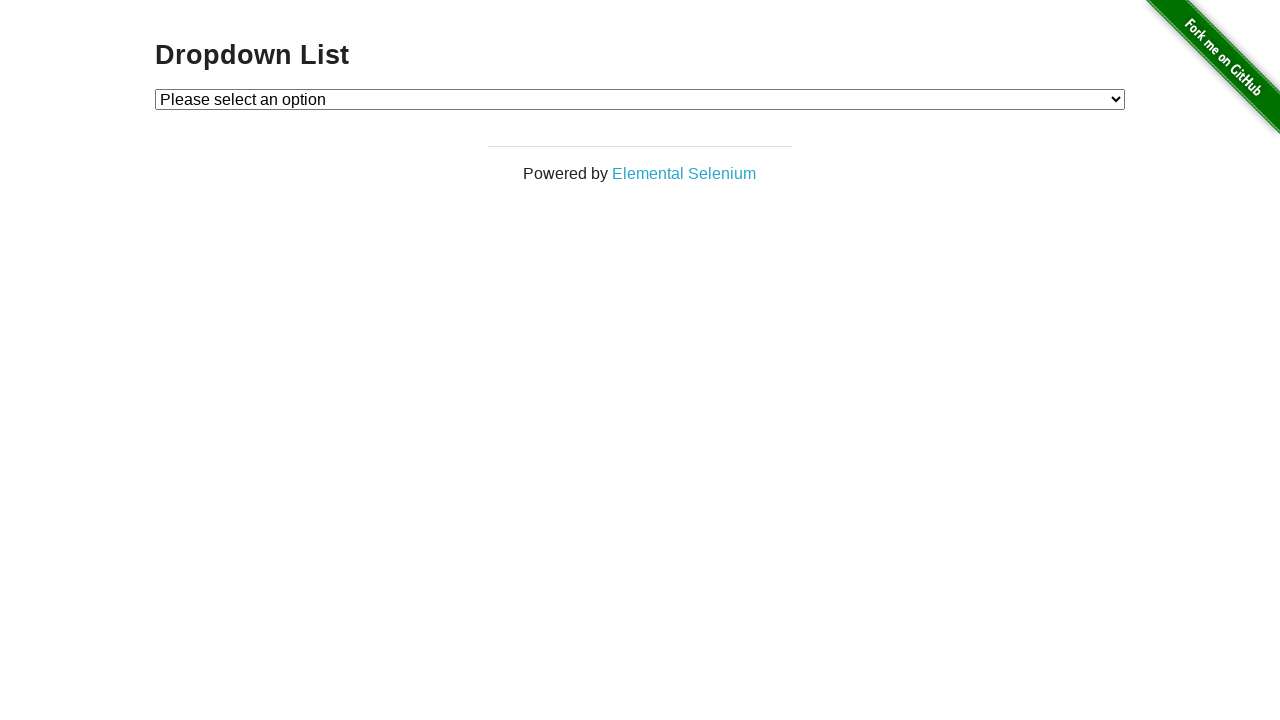

Navigated back to homepage from link 'Dropdown'
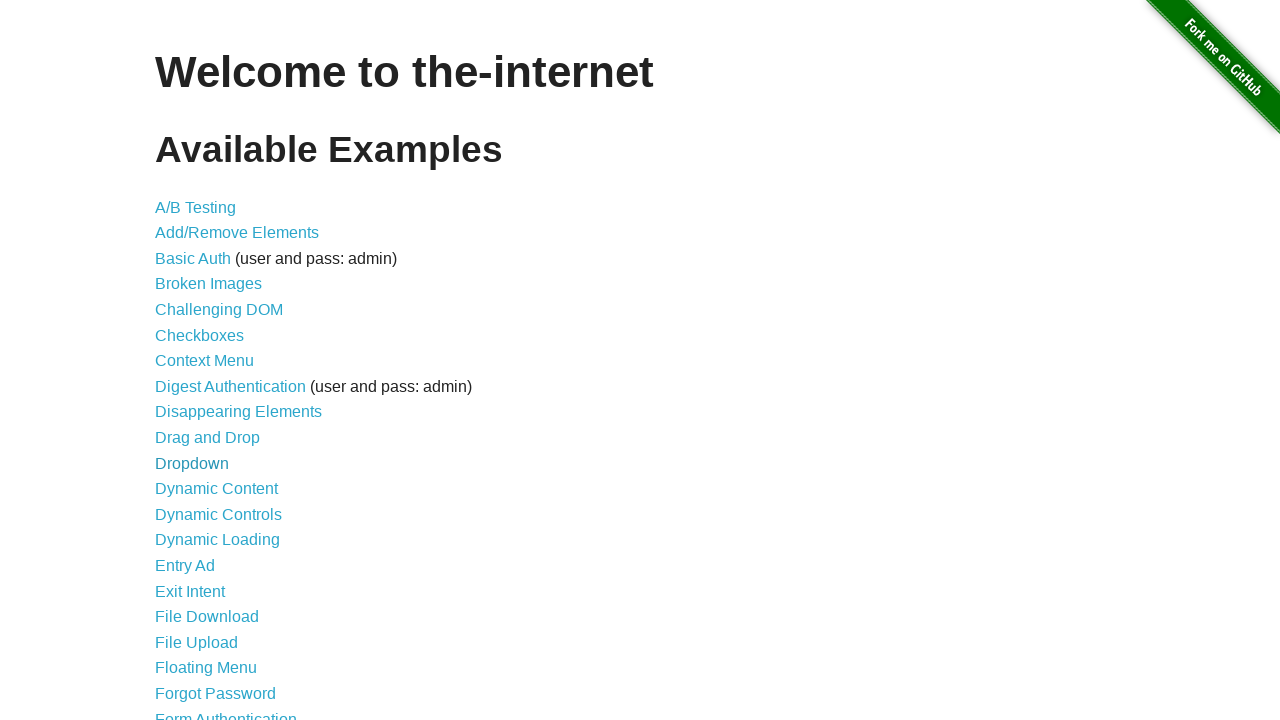

Waited for homepage to reload after navigation back
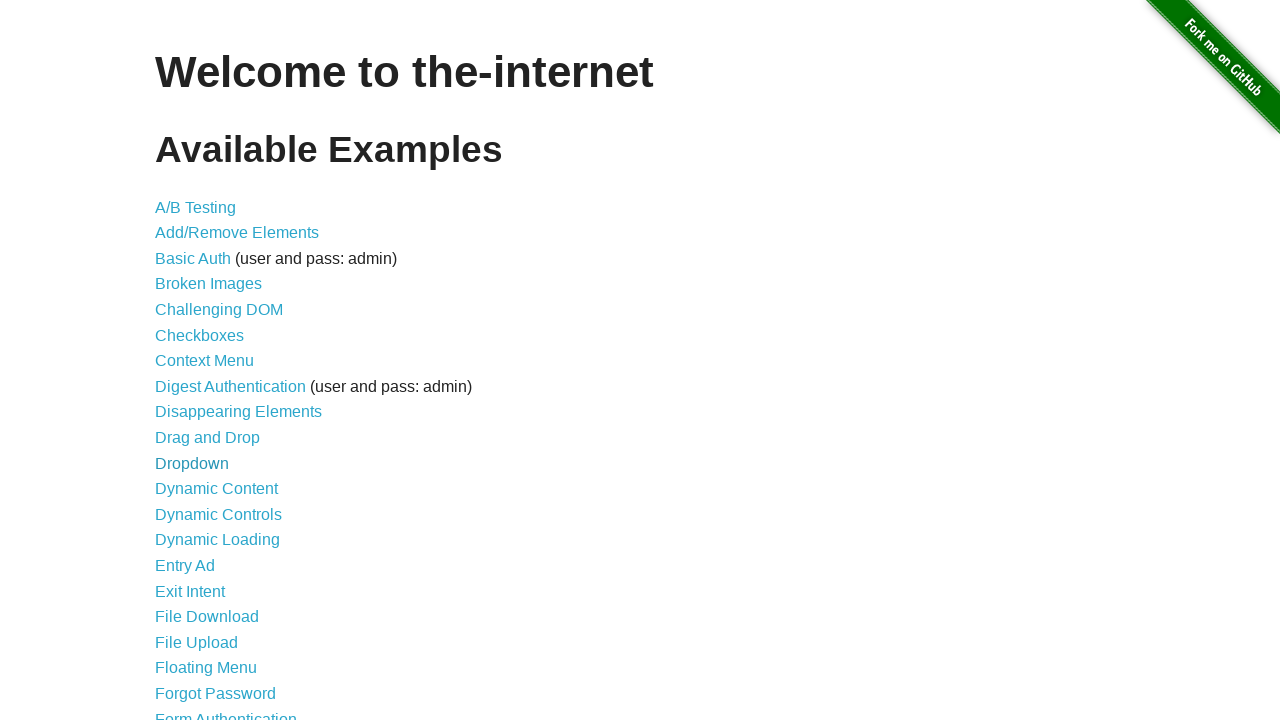

Re-fetched links from DOM for iteration 12
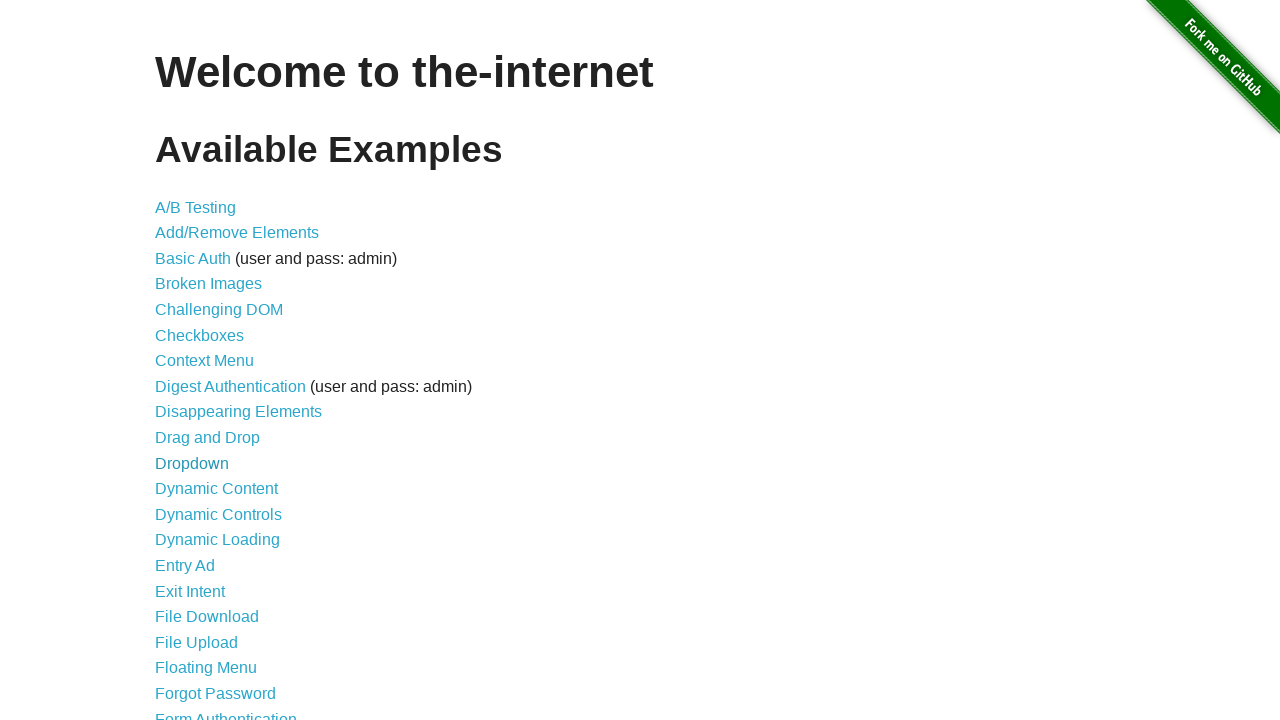

Retrieved text content from link at index 12: 'Dynamic Content'
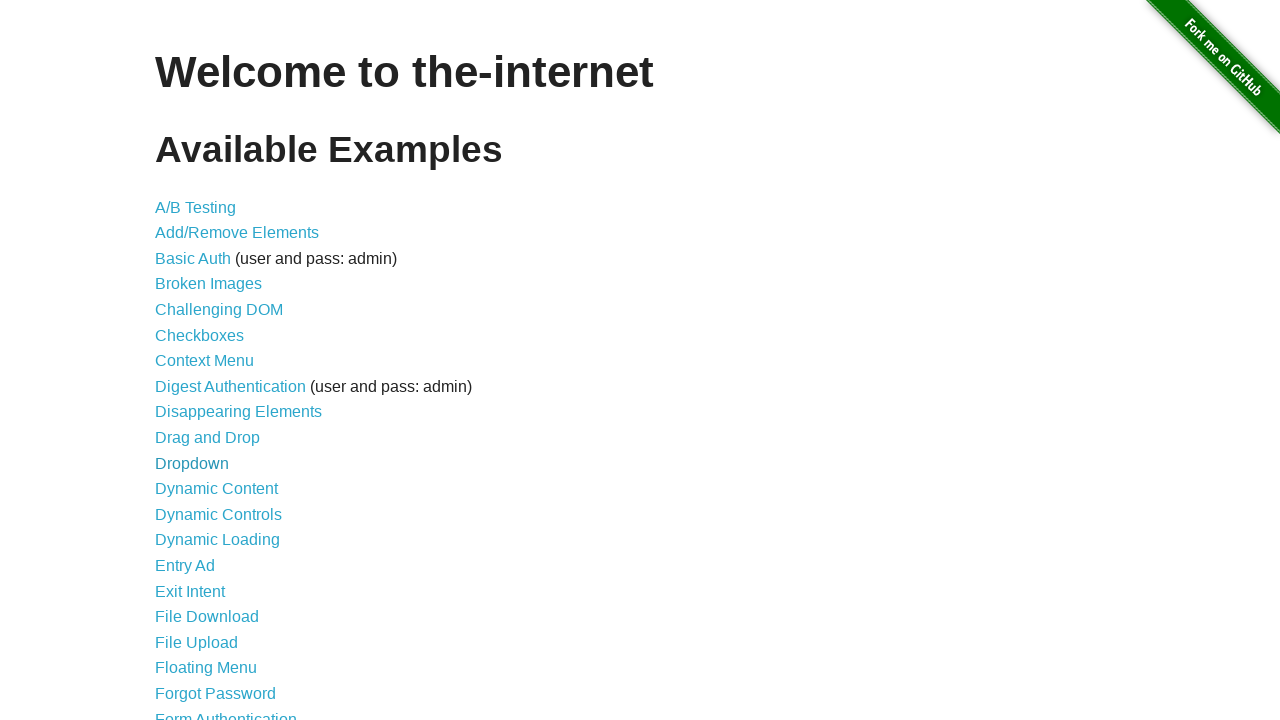

Clicked link 'Dynamic Content' at index 12 at (216, 489) on xpath=//a >> nth=12
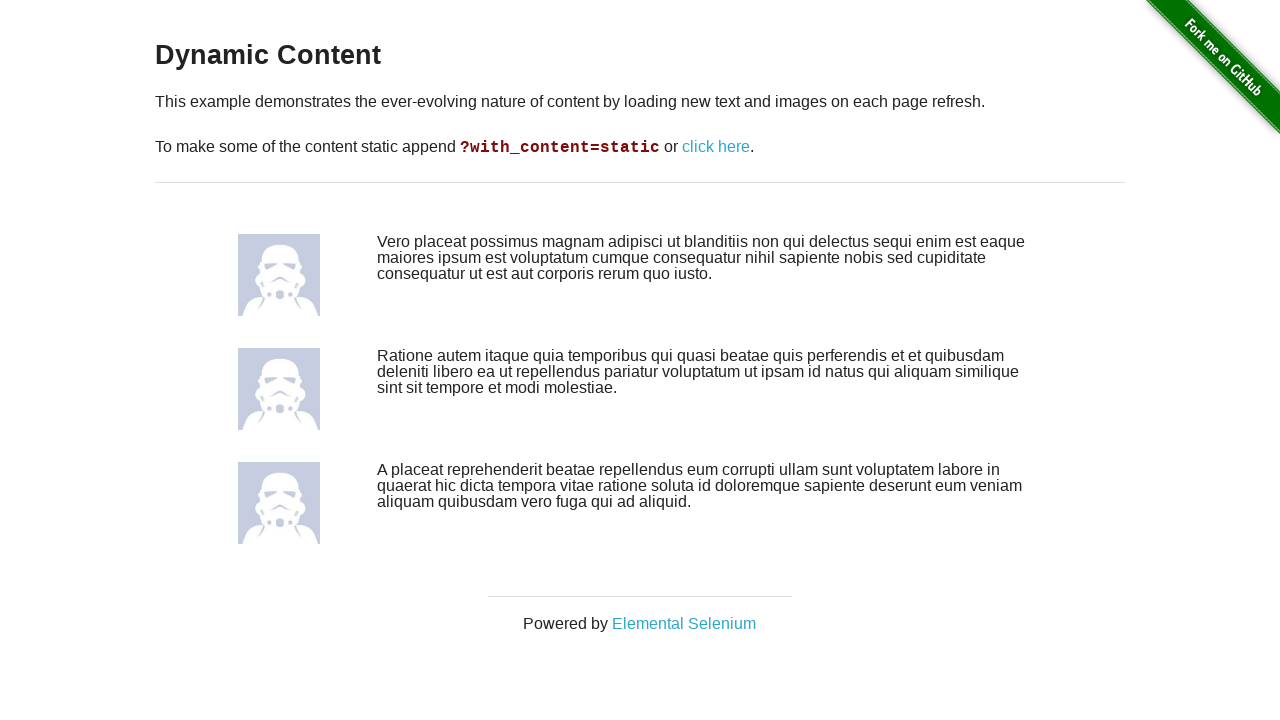

Waited for page to load after clicking link 'Dynamic Content'
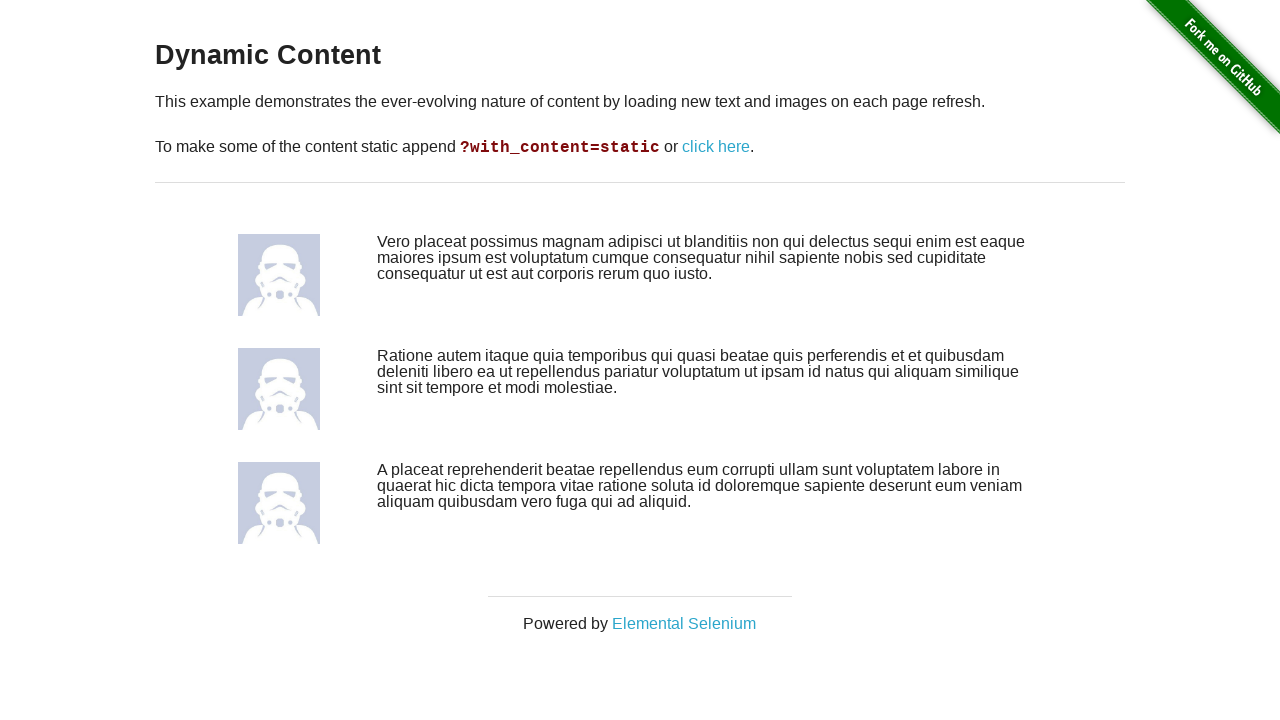

Navigated back to homepage from link 'Dynamic Content'
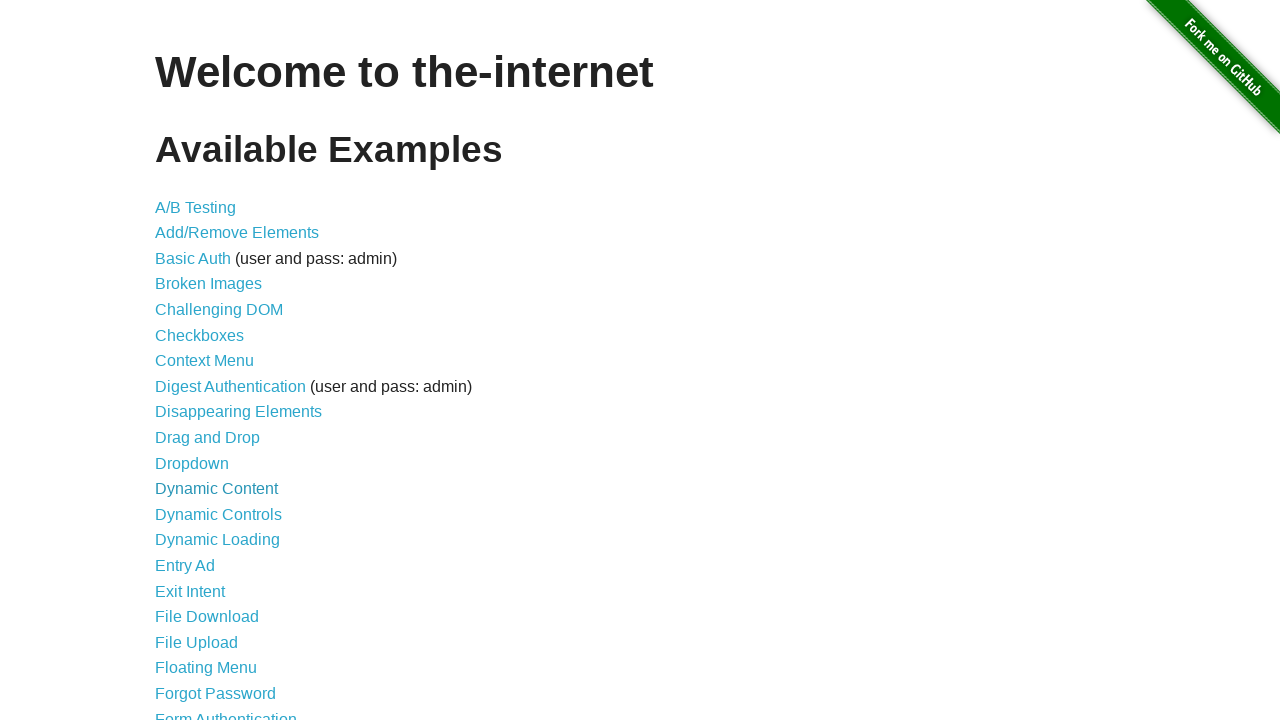

Waited for homepage to reload after navigation back
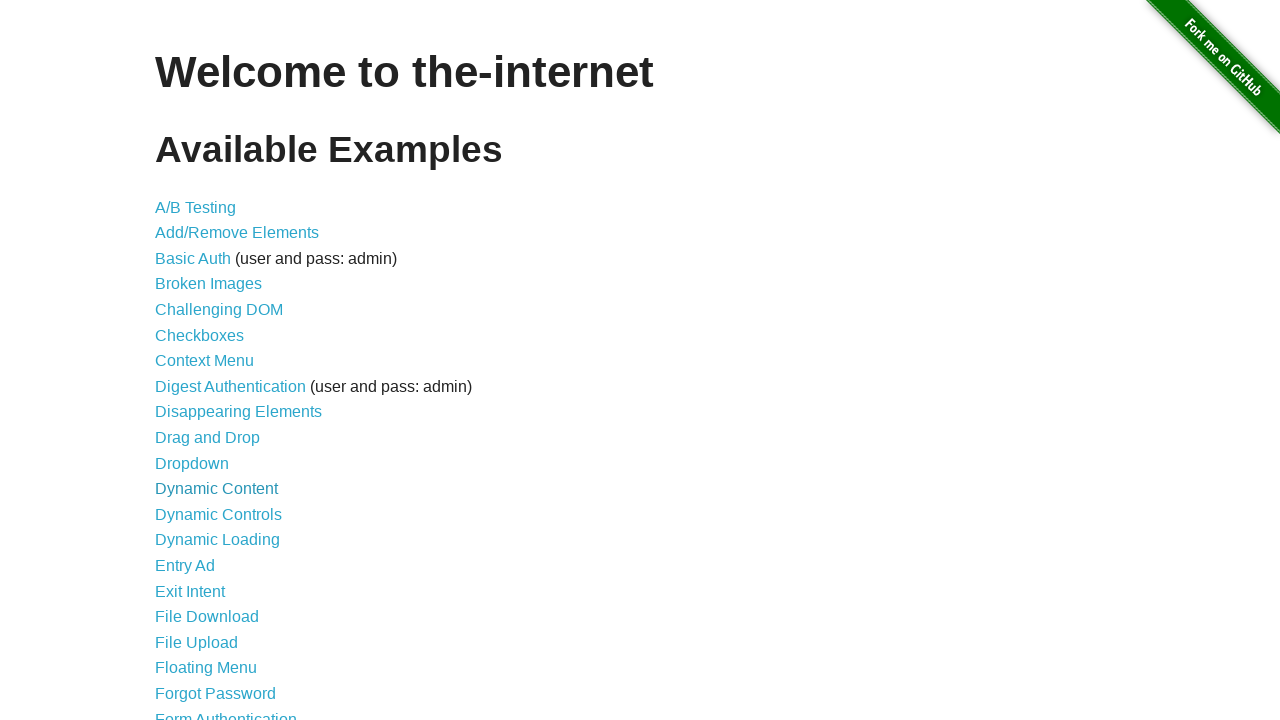

Re-fetched links from DOM for iteration 13
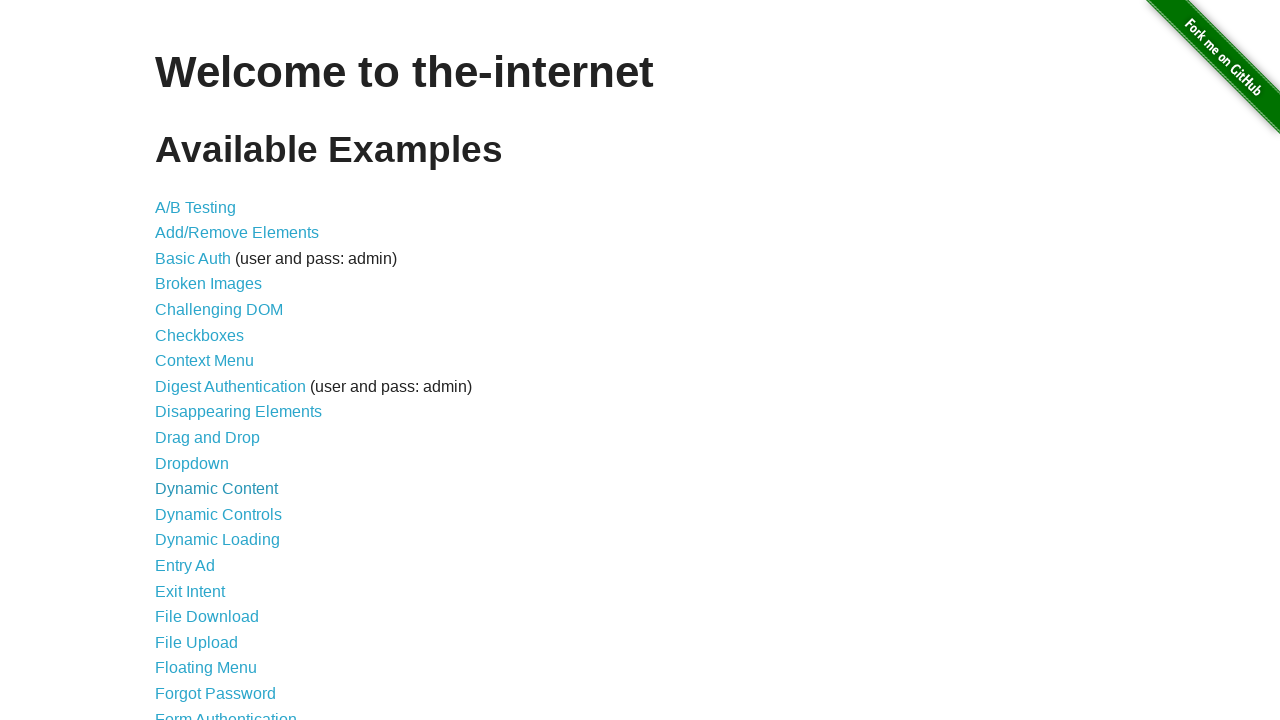

Retrieved text content from link at index 13: 'Dynamic Controls'
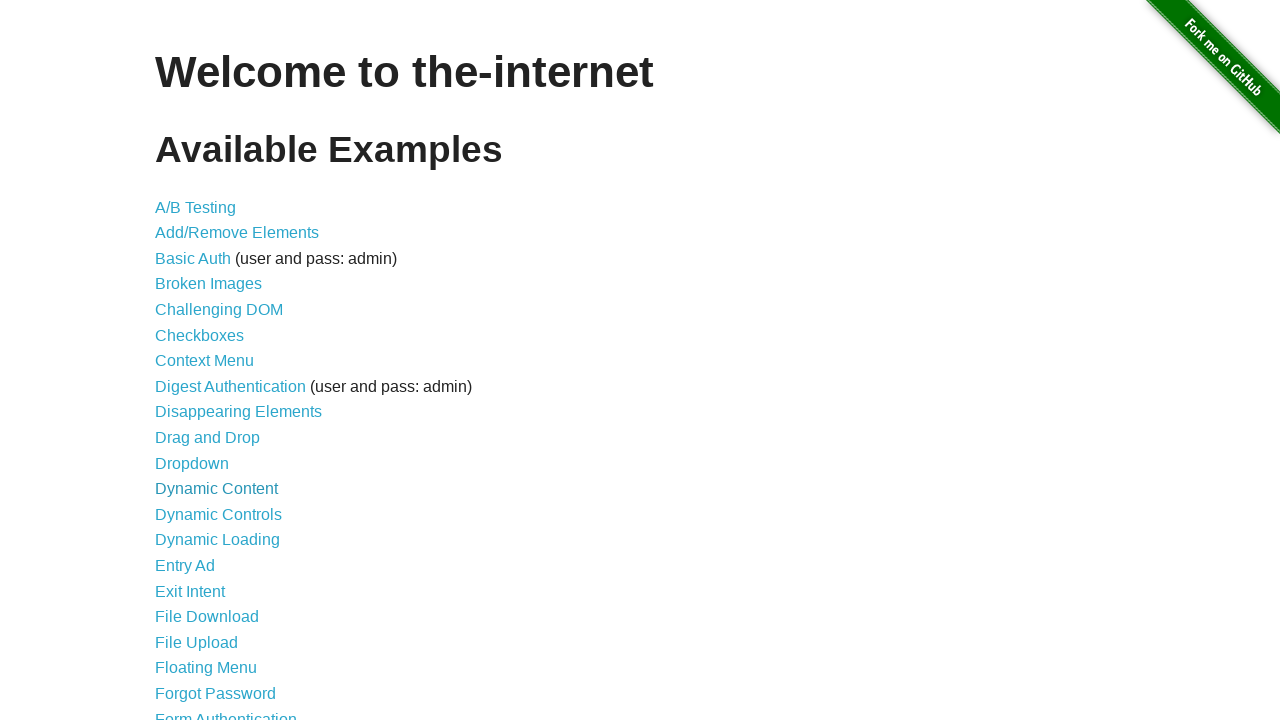

Clicked link 'Dynamic Controls' at index 13 at (218, 514) on xpath=//a >> nth=13
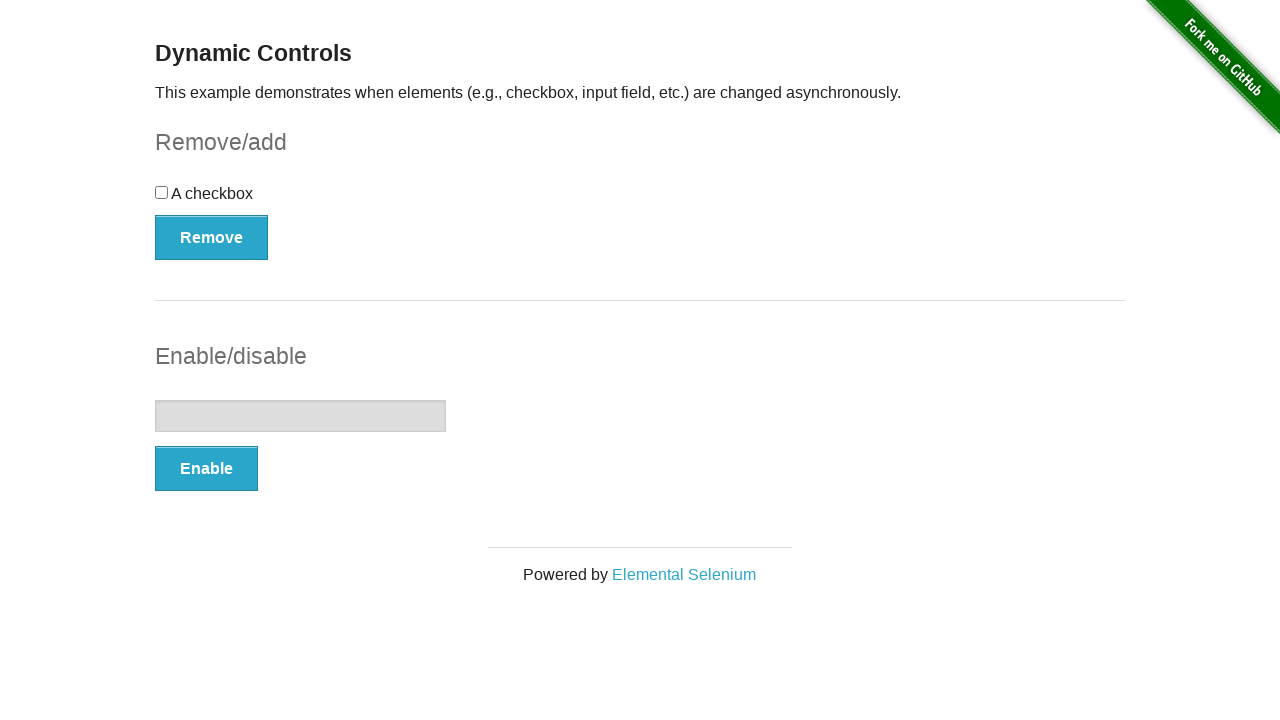

Waited for page to load after clicking link 'Dynamic Controls'
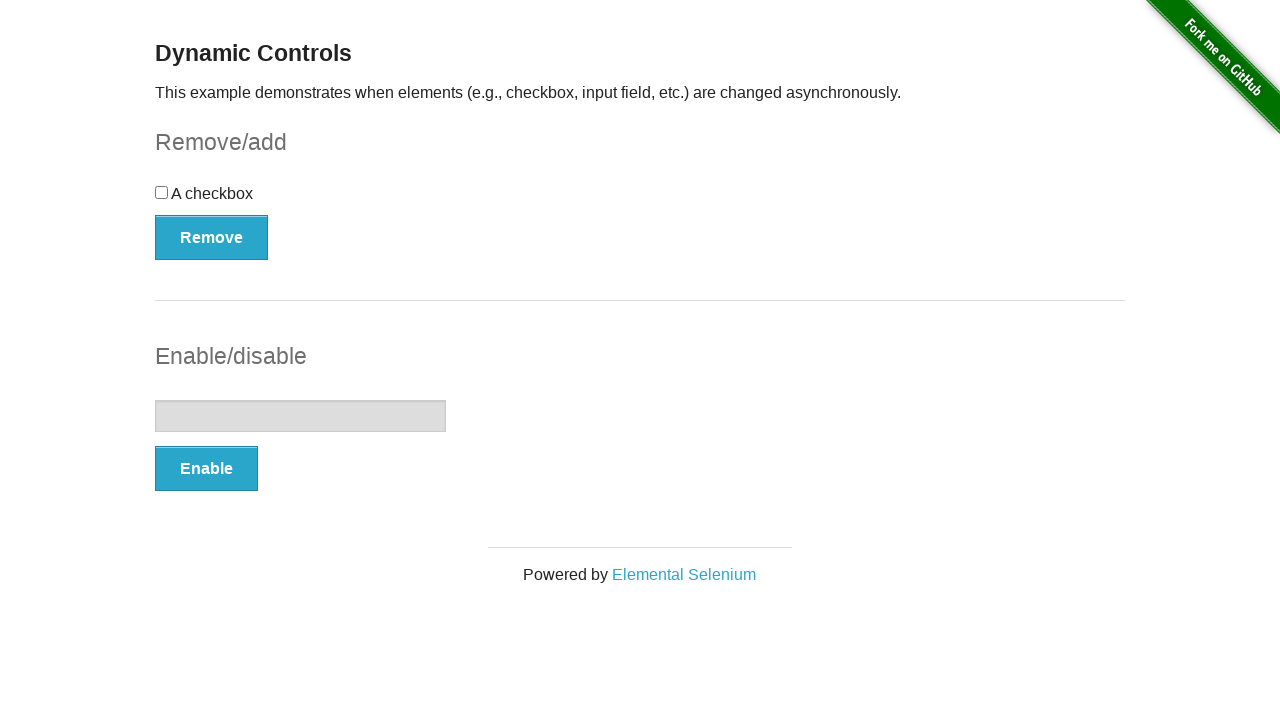

Navigated back to homepage from link 'Dynamic Controls'
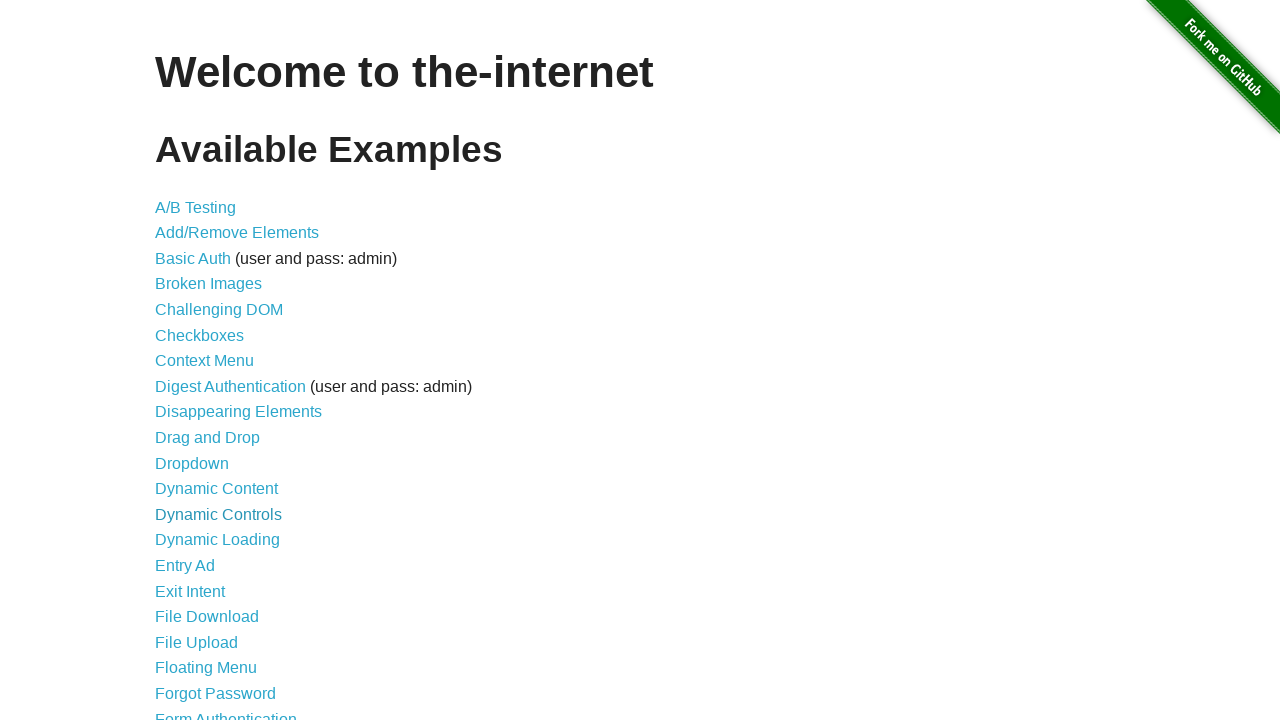

Waited for homepage to reload after navigation back
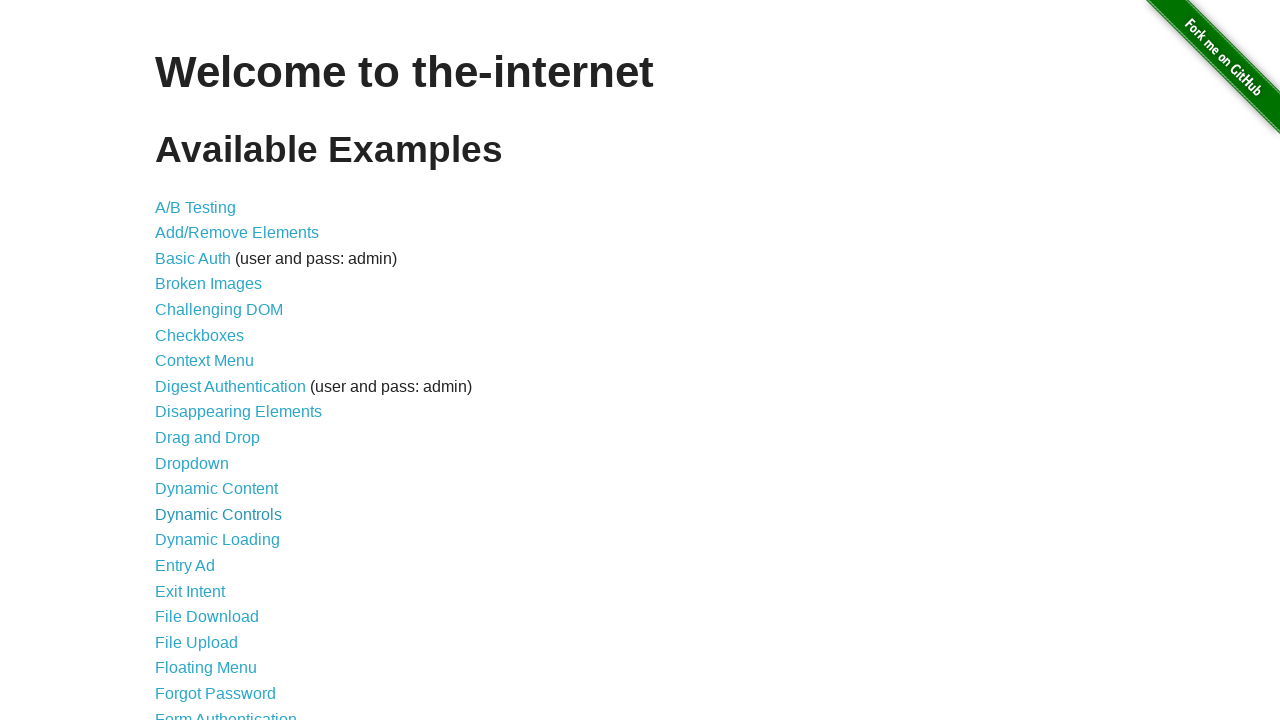

Re-fetched links from DOM for iteration 14
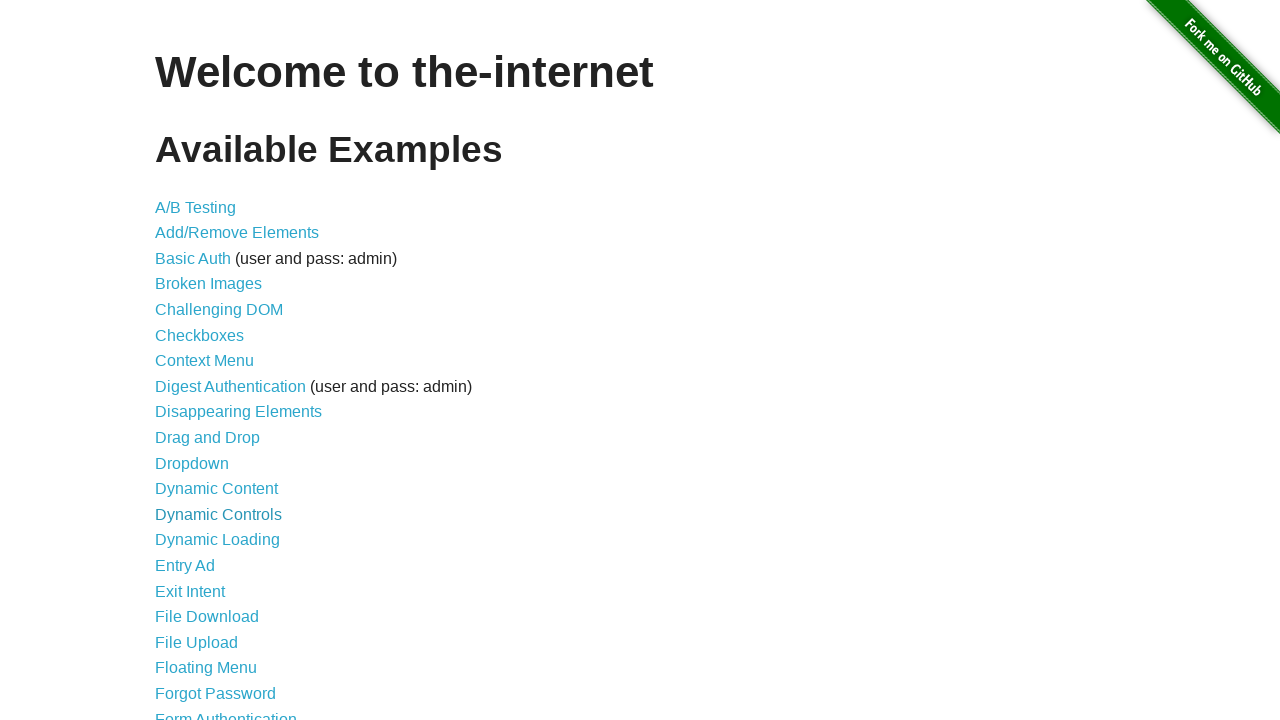

Retrieved text content from link at index 14: 'Dynamic Loading'
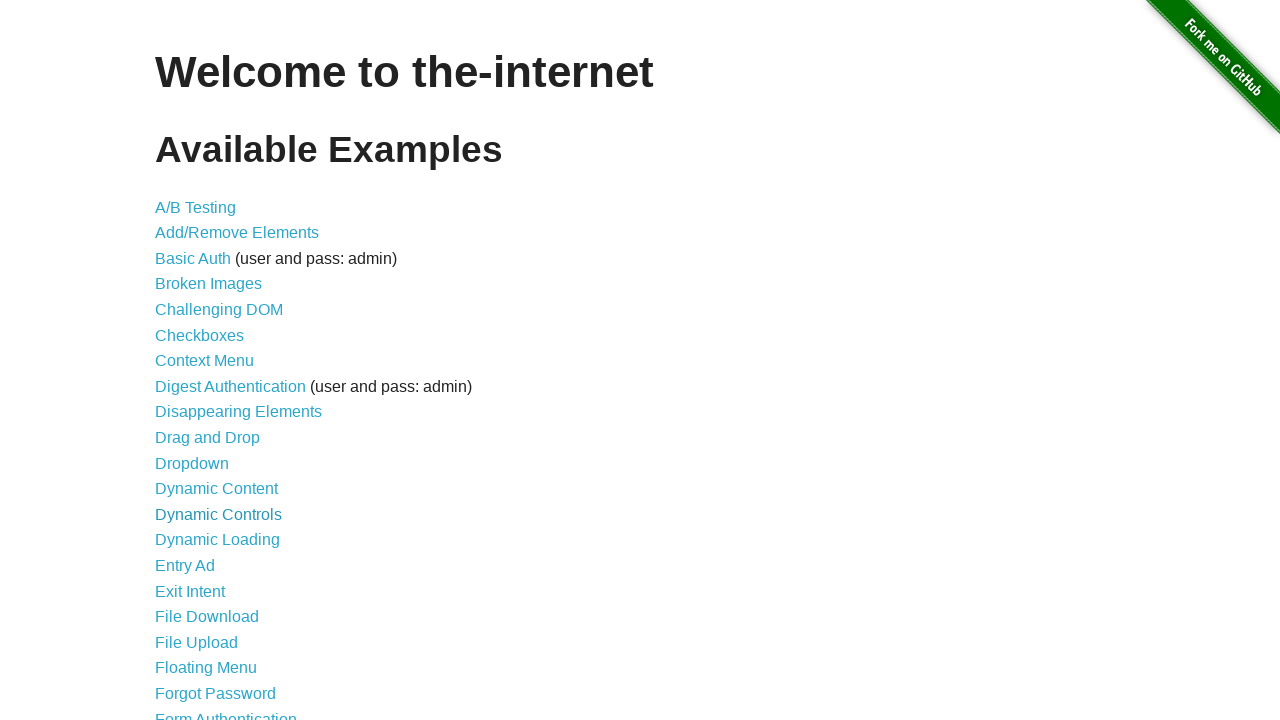

Clicked link 'Dynamic Loading' at index 14 at (218, 540) on xpath=//a >> nth=14
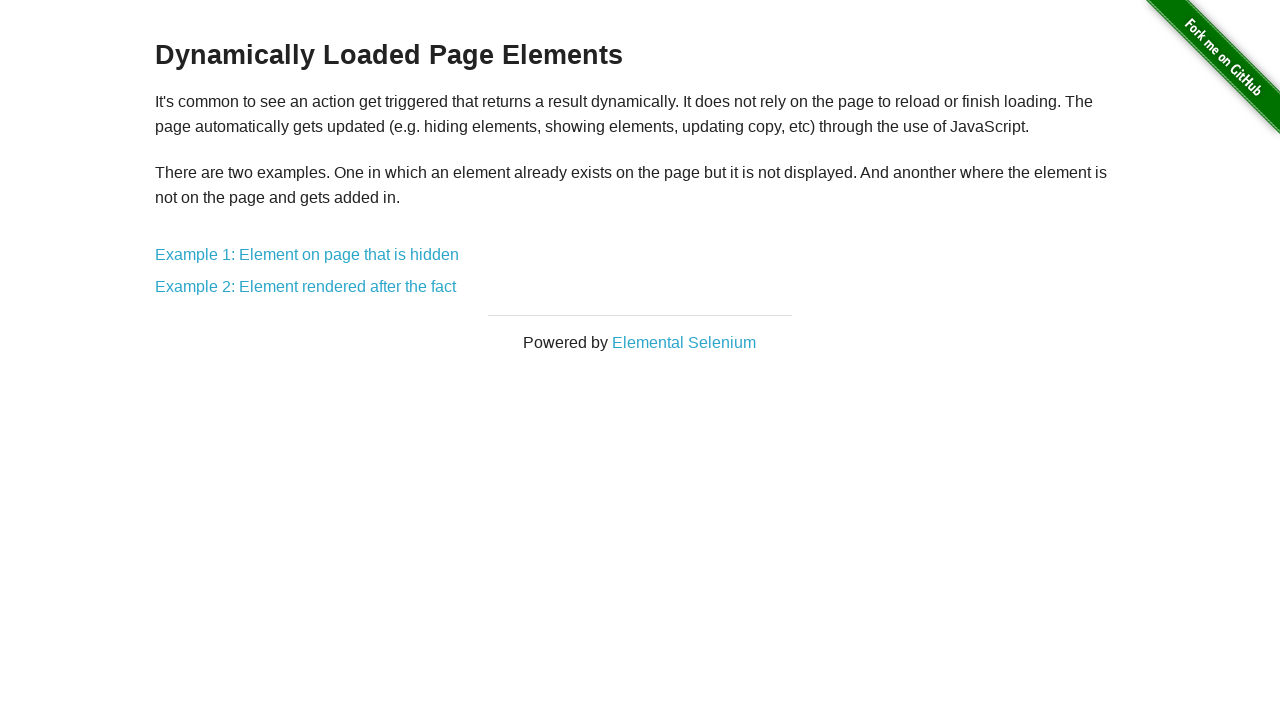

Waited for page to load after clicking link 'Dynamic Loading'
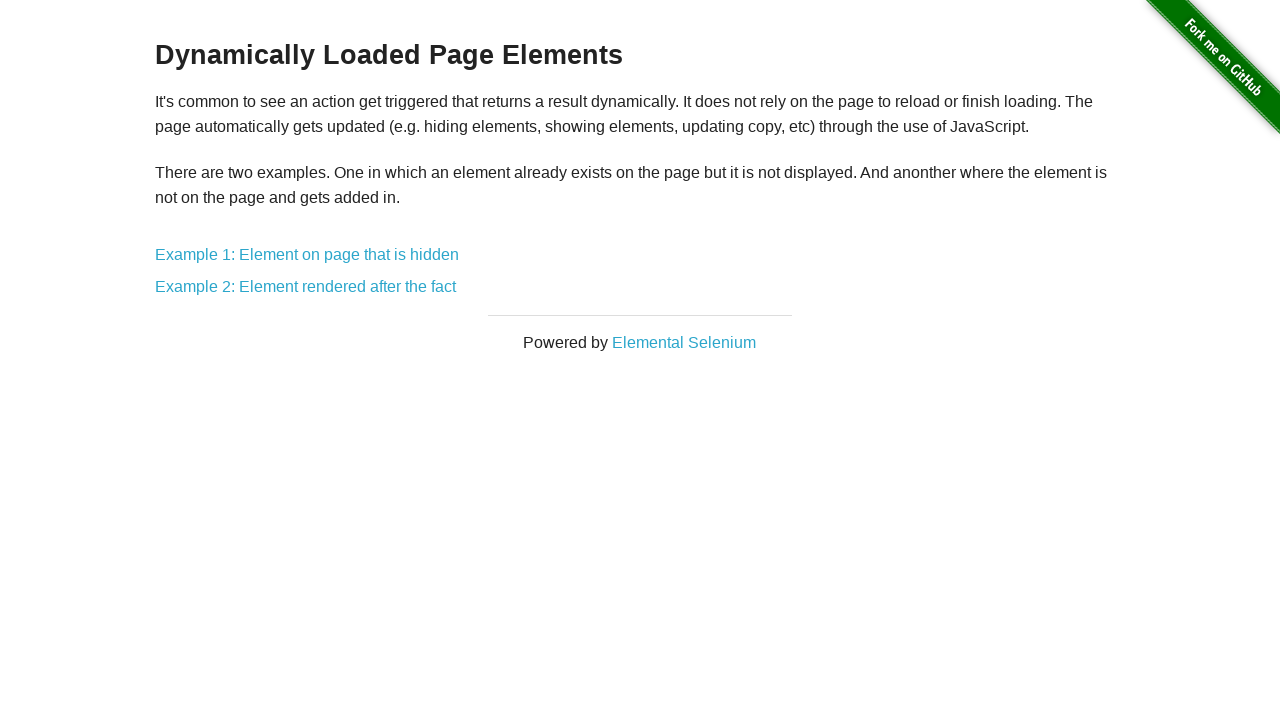

Navigated back to homepage from link 'Dynamic Loading'
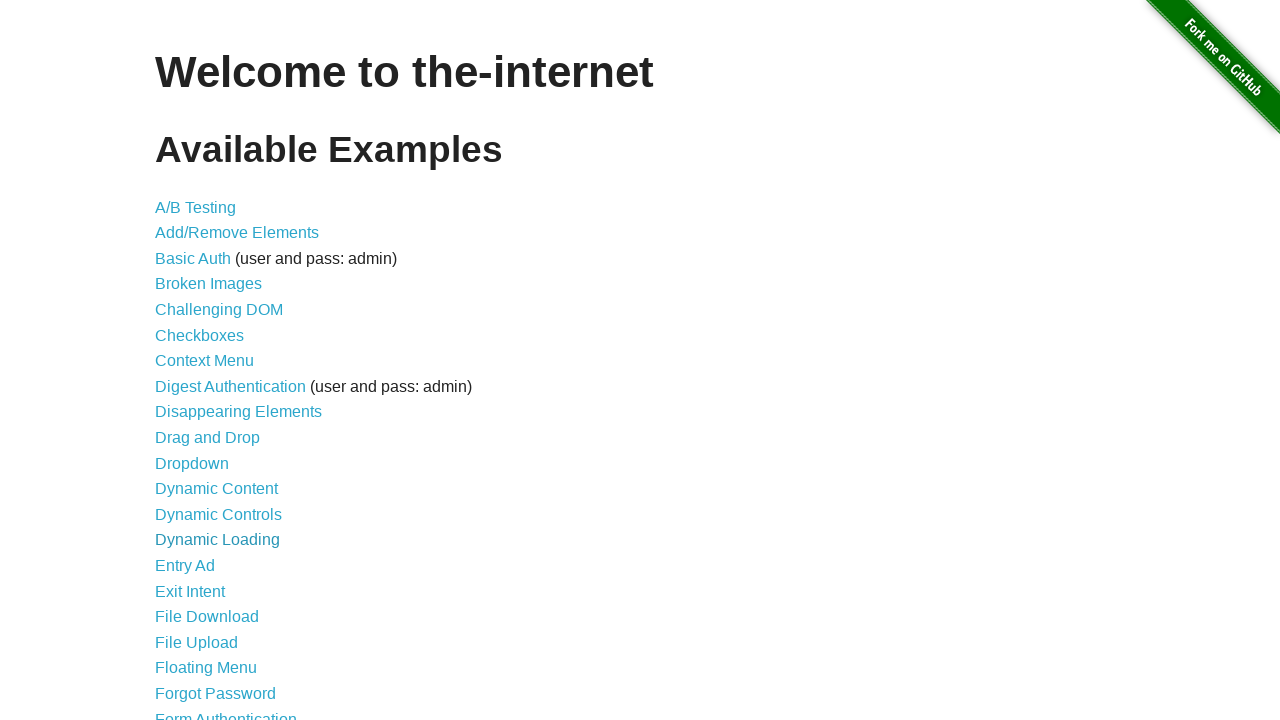

Waited for homepage to reload after navigation back
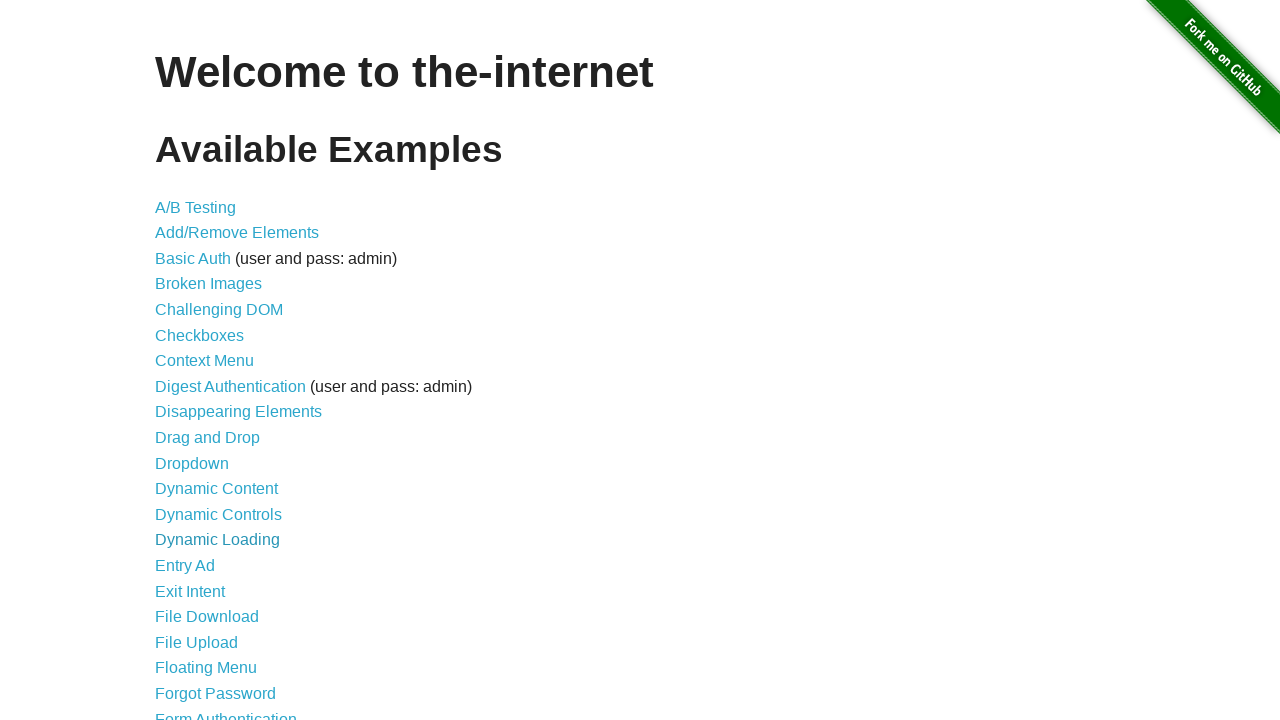

Re-fetched links from DOM for iteration 15
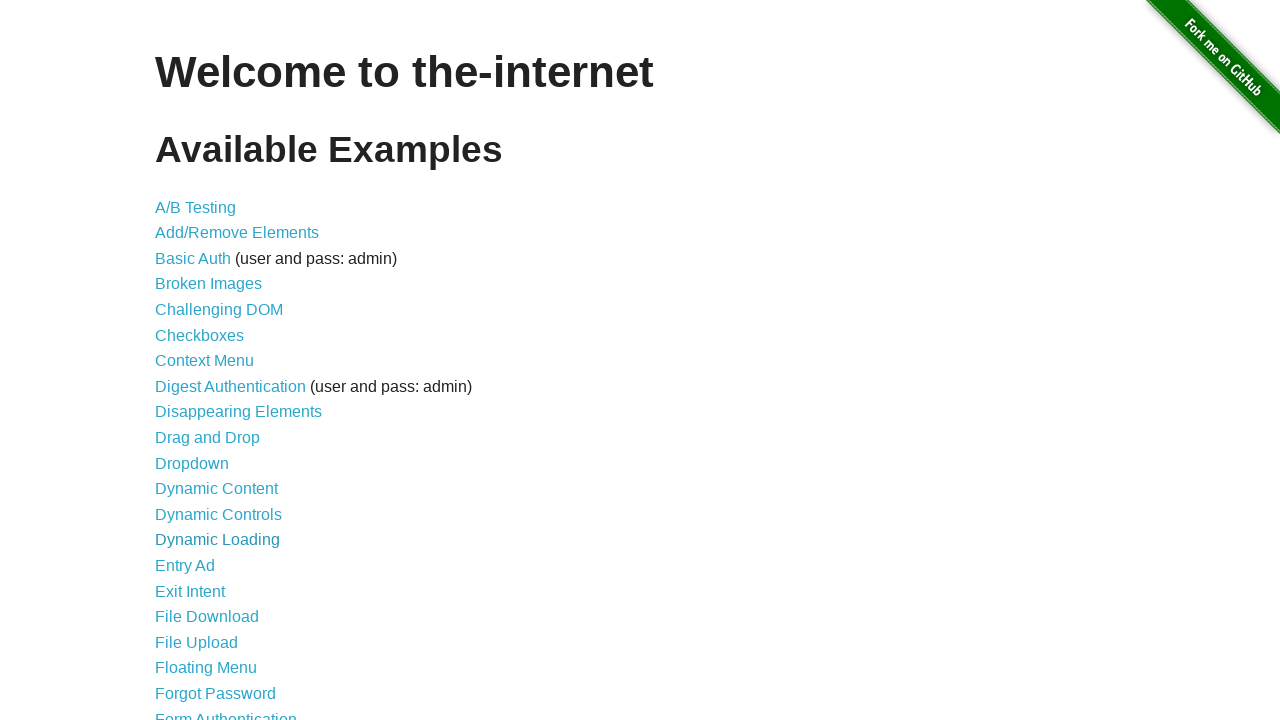

Retrieved text content from link at index 15: 'Entry Ad'
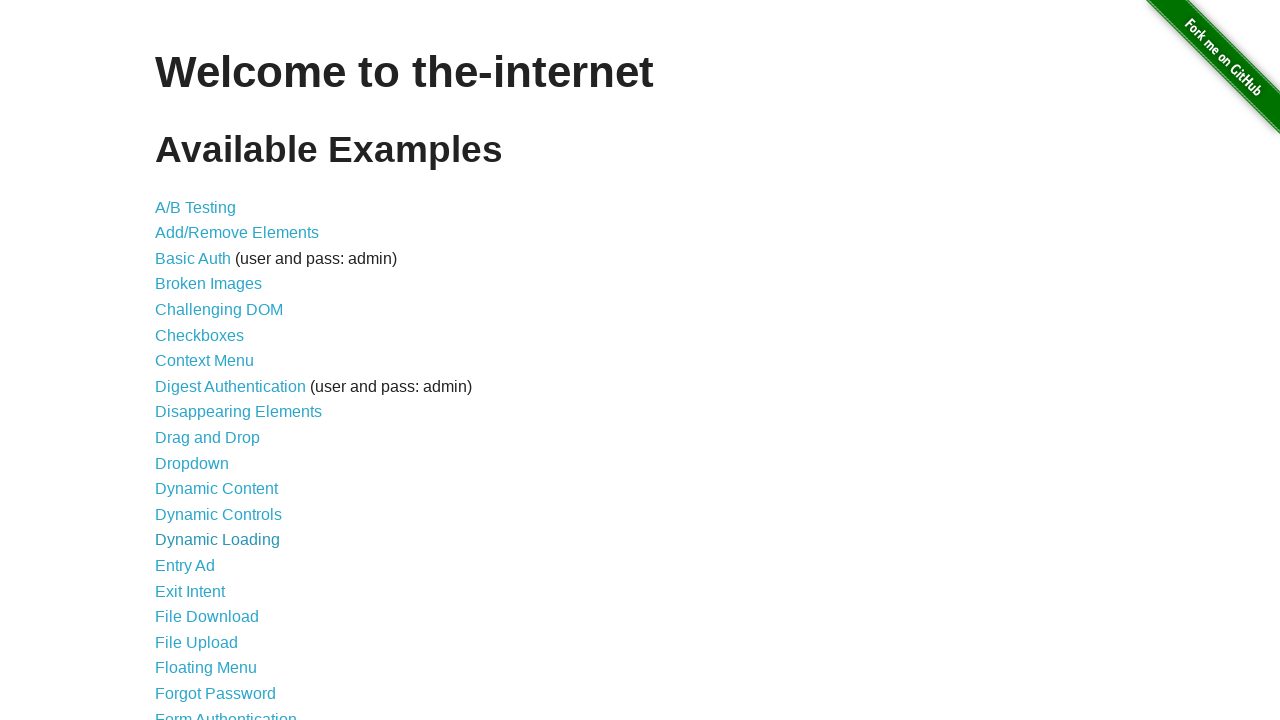

Clicked link 'Entry Ad' at index 15 at (185, 566) on xpath=//a >> nth=15
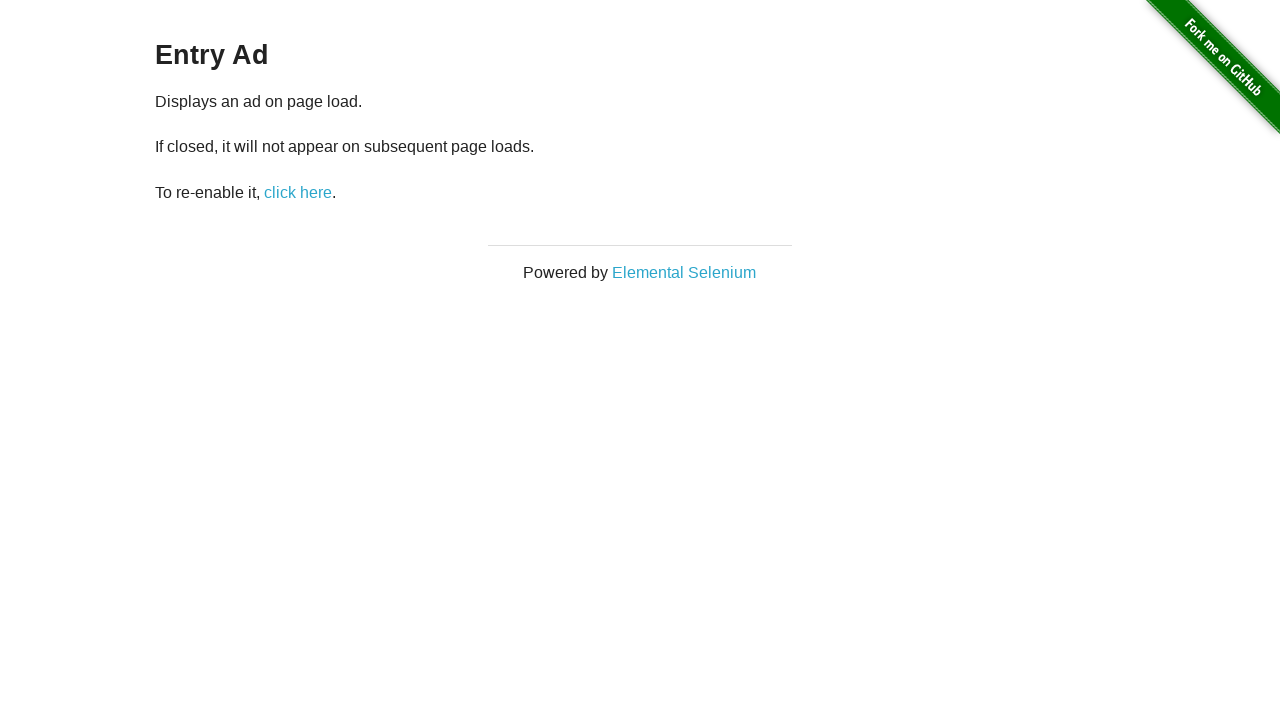

Waited for page to load after clicking link 'Entry Ad'
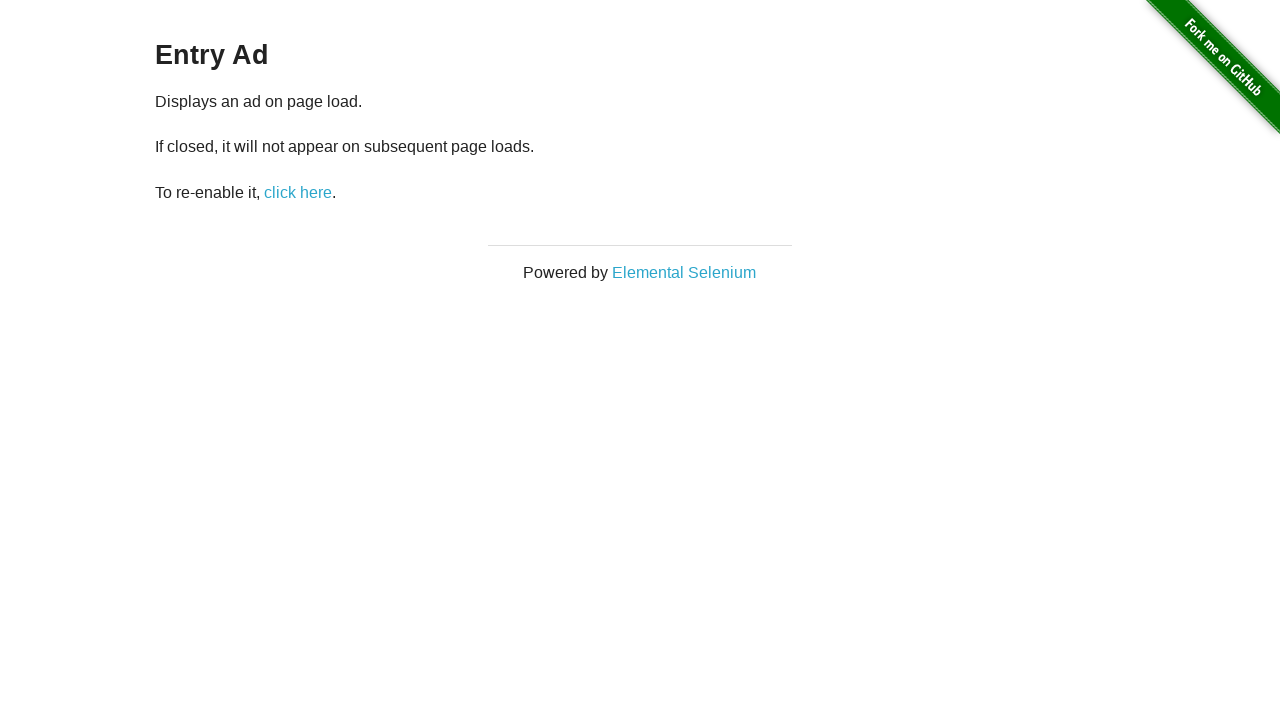

Navigated back to homepage from link 'Entry Ad'
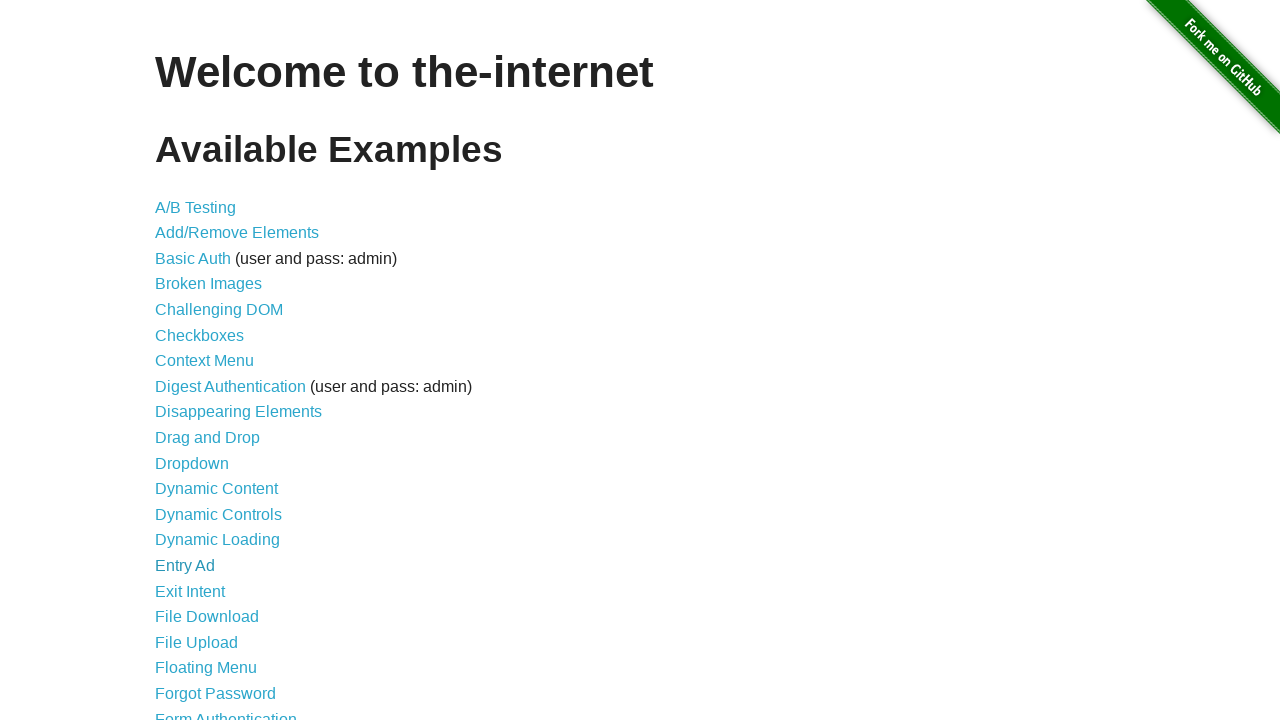

Waited for homepage to reload after navigation back
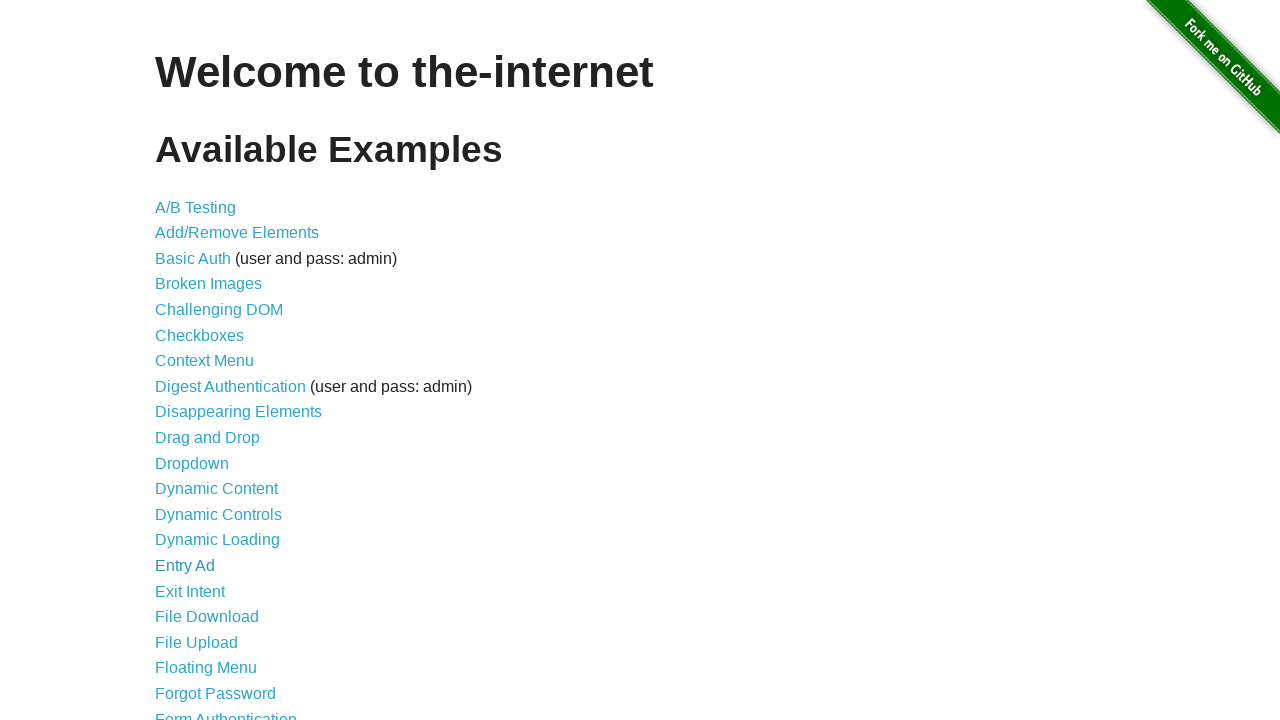

Re-fetched links from DOM for iteration 16
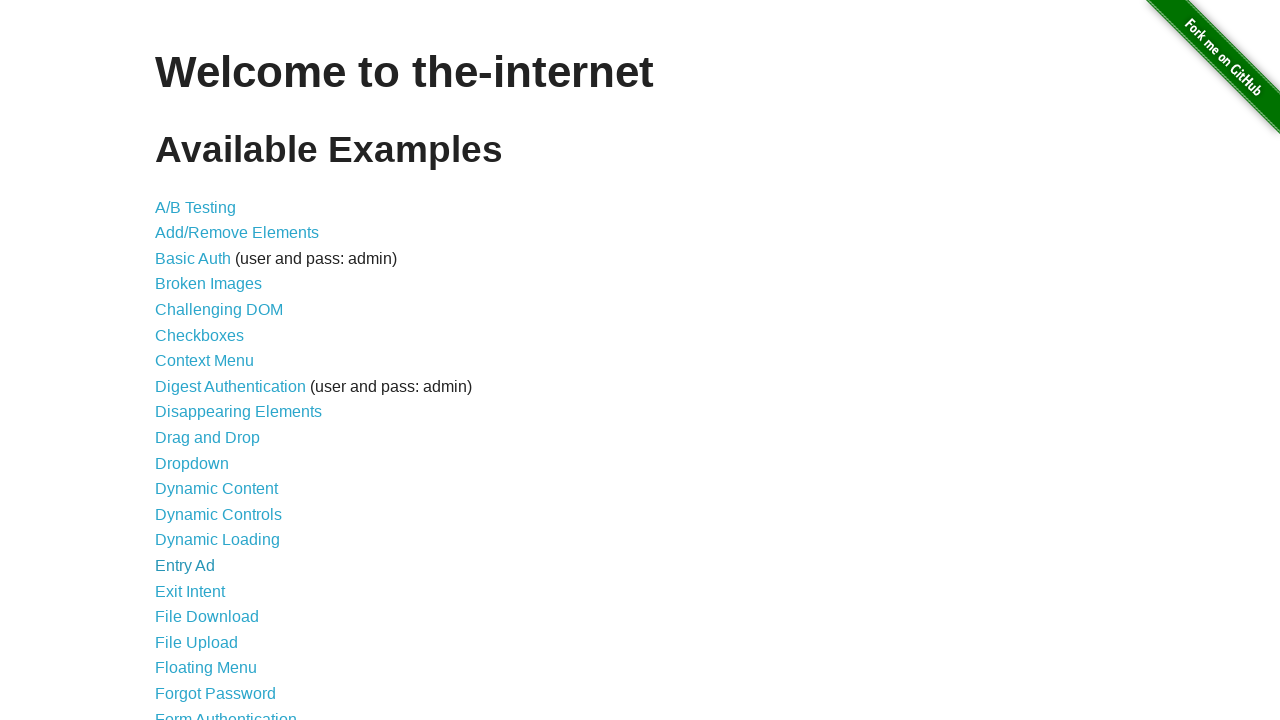

Retrieved text content from link at index 16: 'Exit Intent'
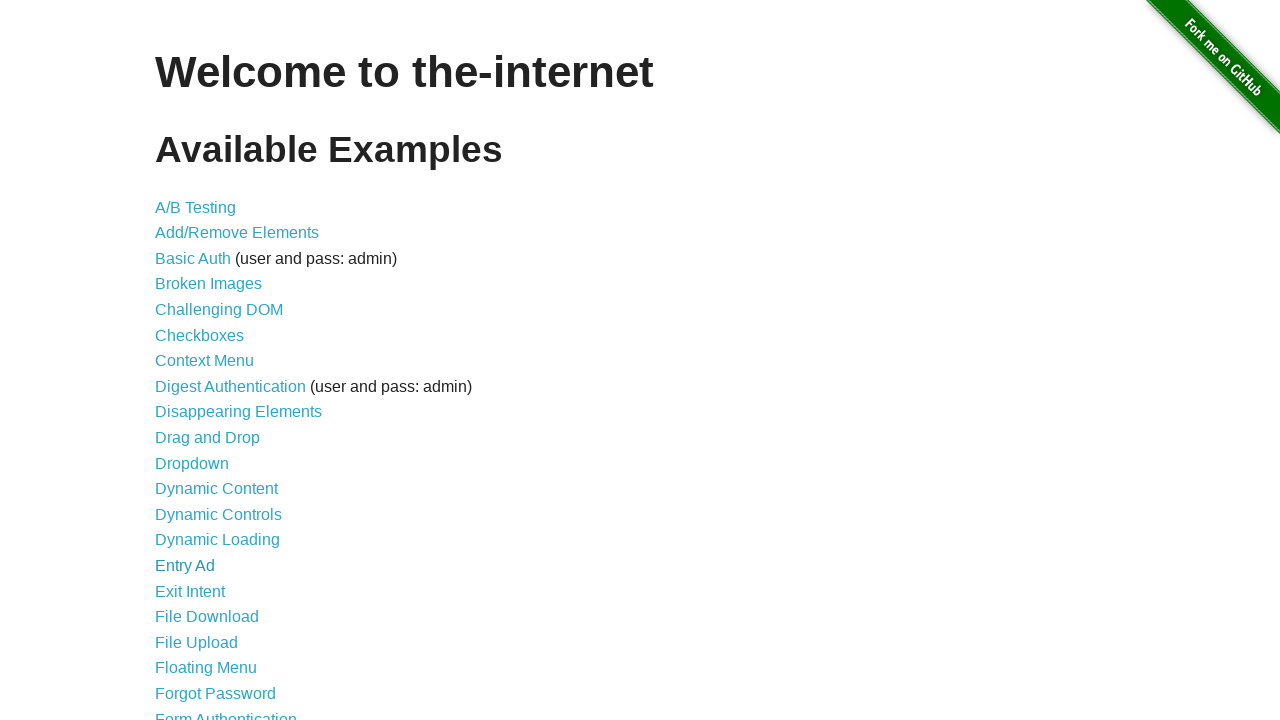

Clicked link 'Exit Intent' at index 16 at (190, 591) on xpath=//a >> nth=16
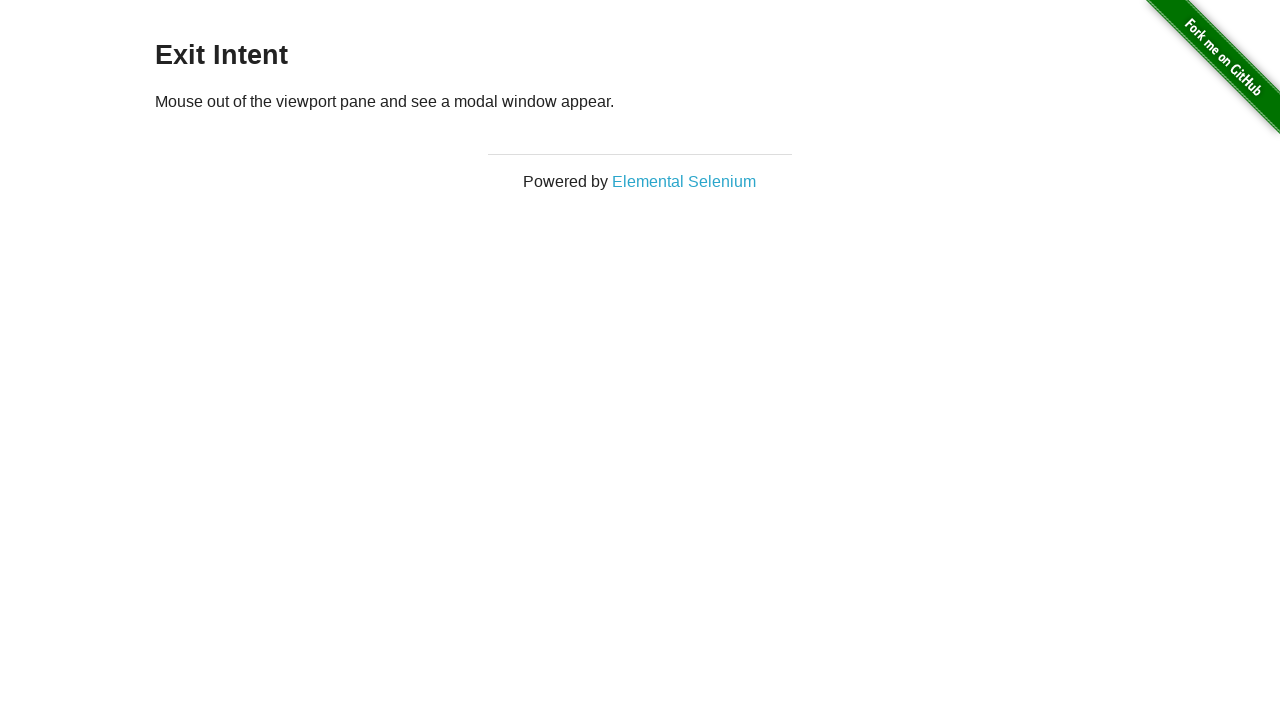

Waited for page to load after clicking link 'Exit Intent'
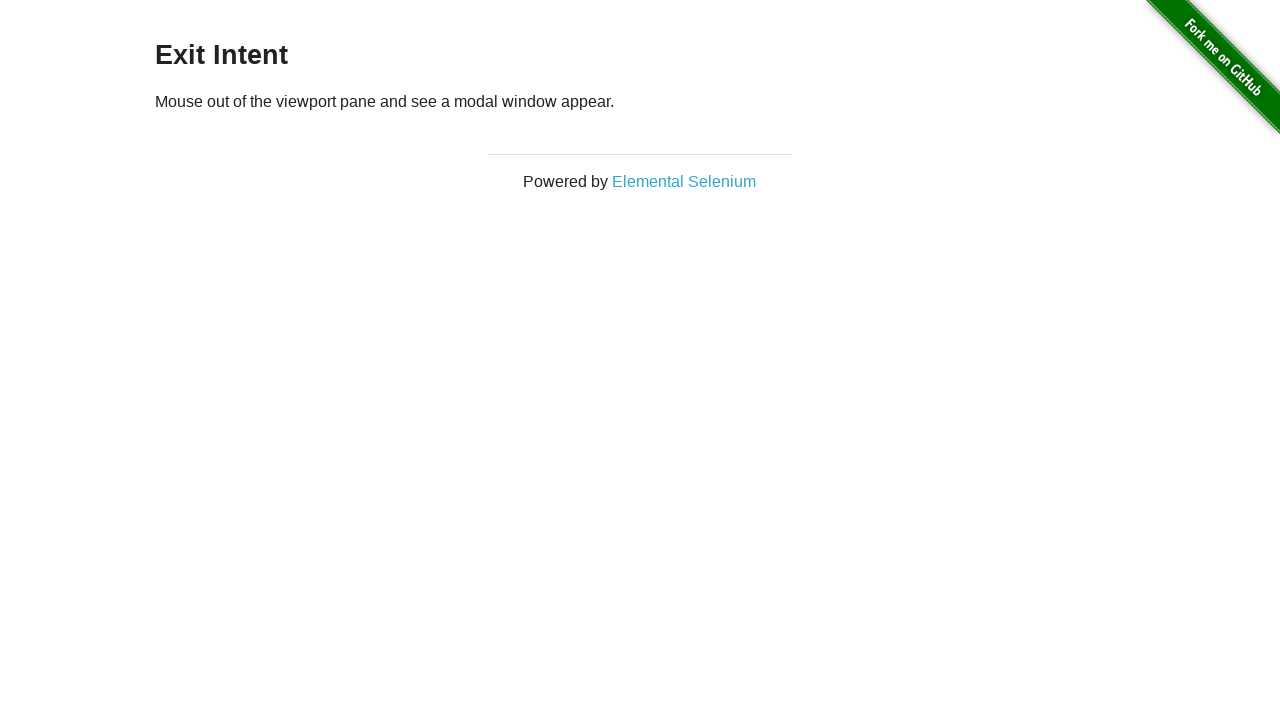

Navigated back to homepage from link 'Exit Intent'
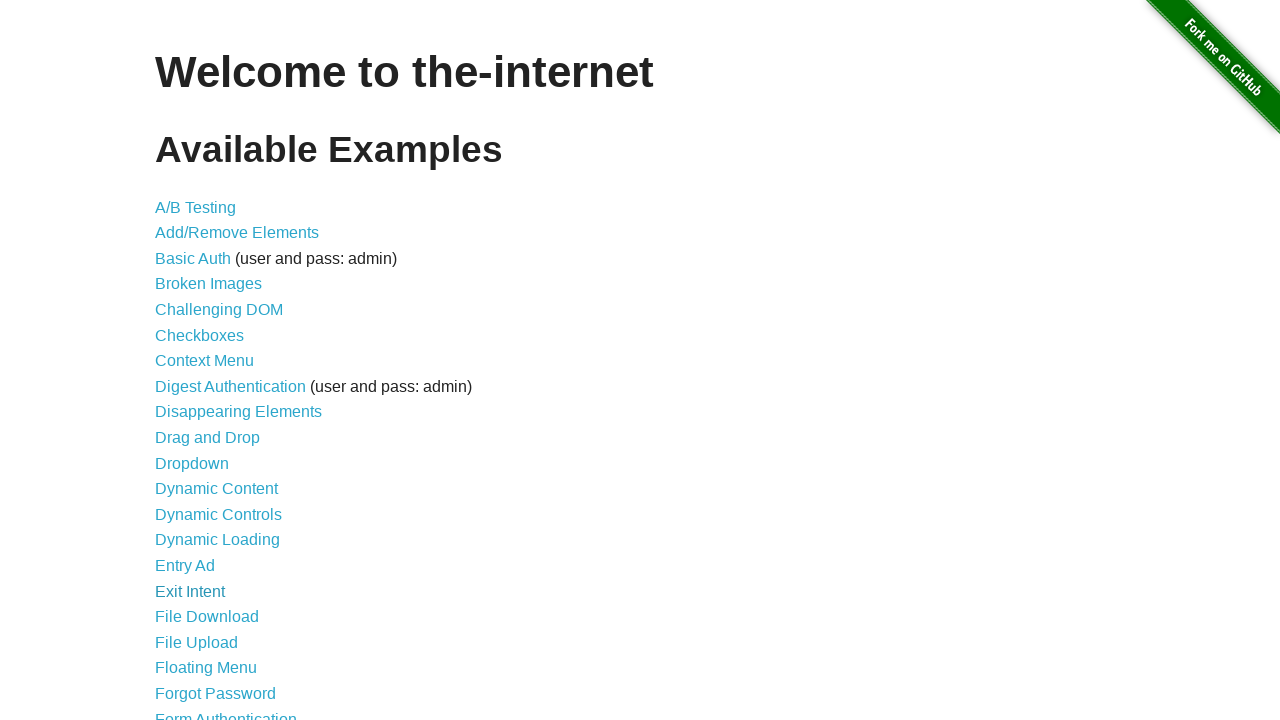

Waited for homepage to reload after navigation back
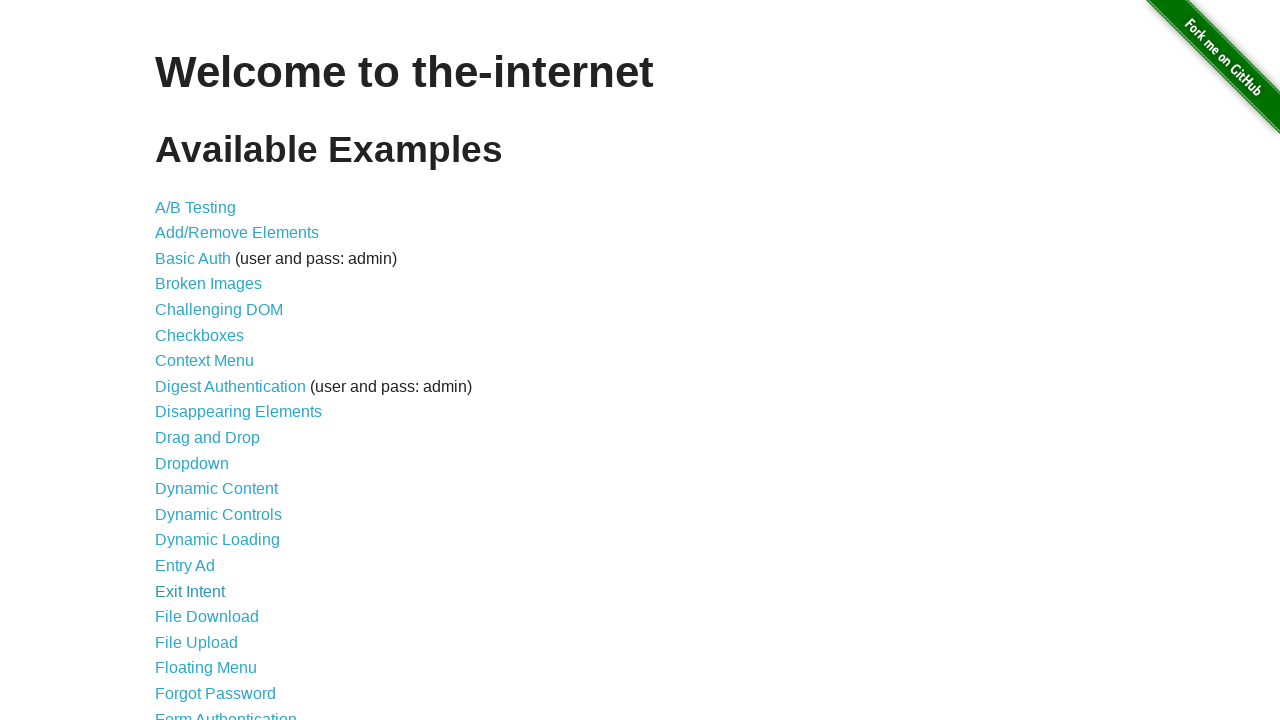

Re-fetched links from DOM for iteration 17
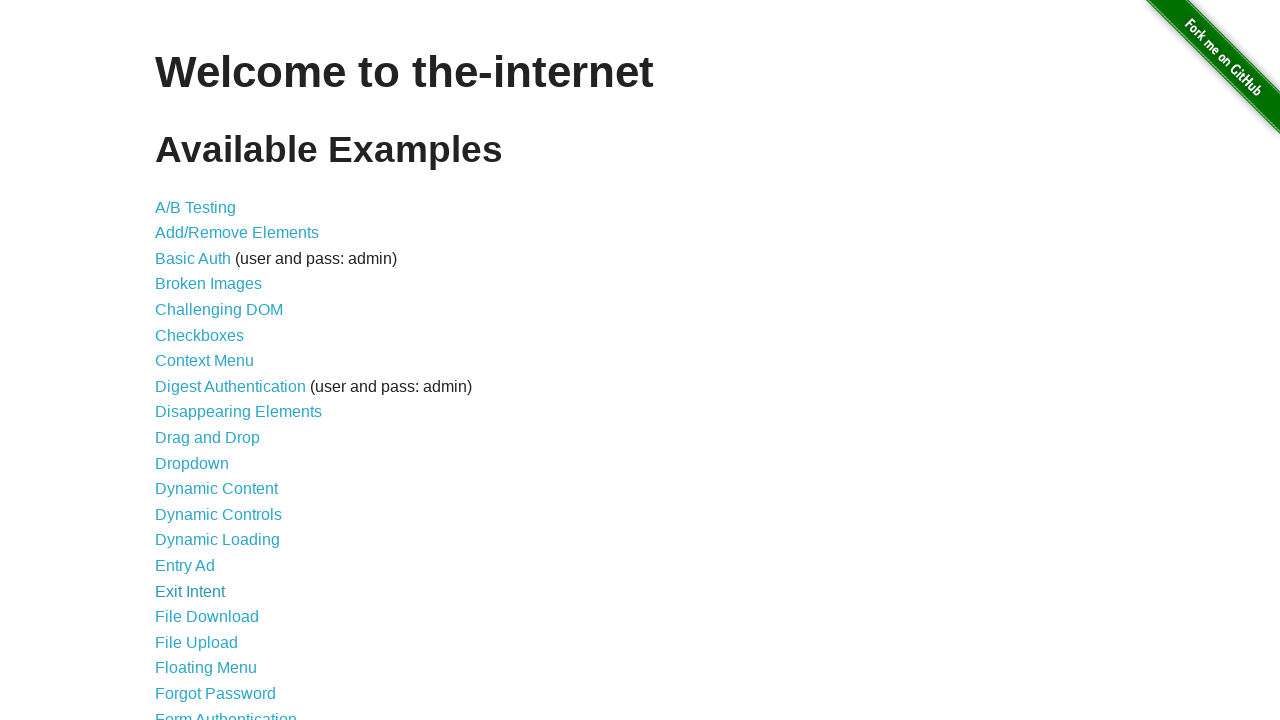

Retrieved text content from link at index 17: 'File Download'
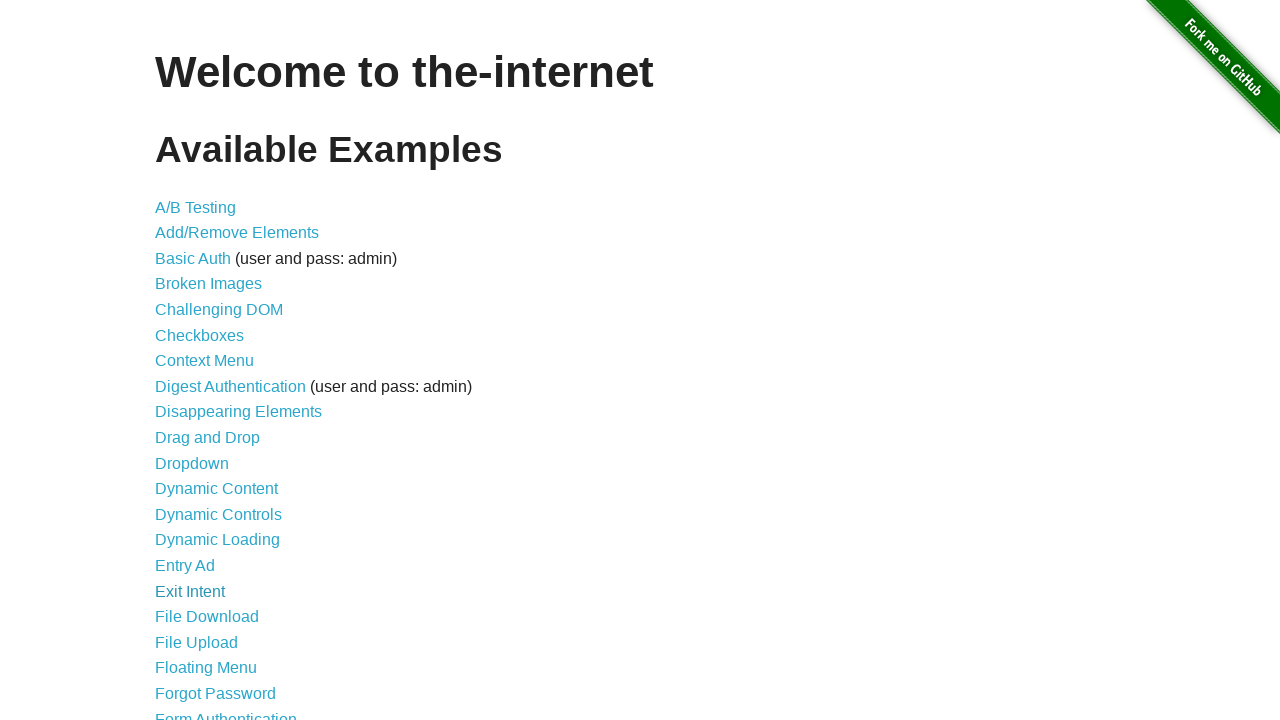

Clicked link 'File Download' at index 17 at (207, 617) on xpath=//a >> nth=17
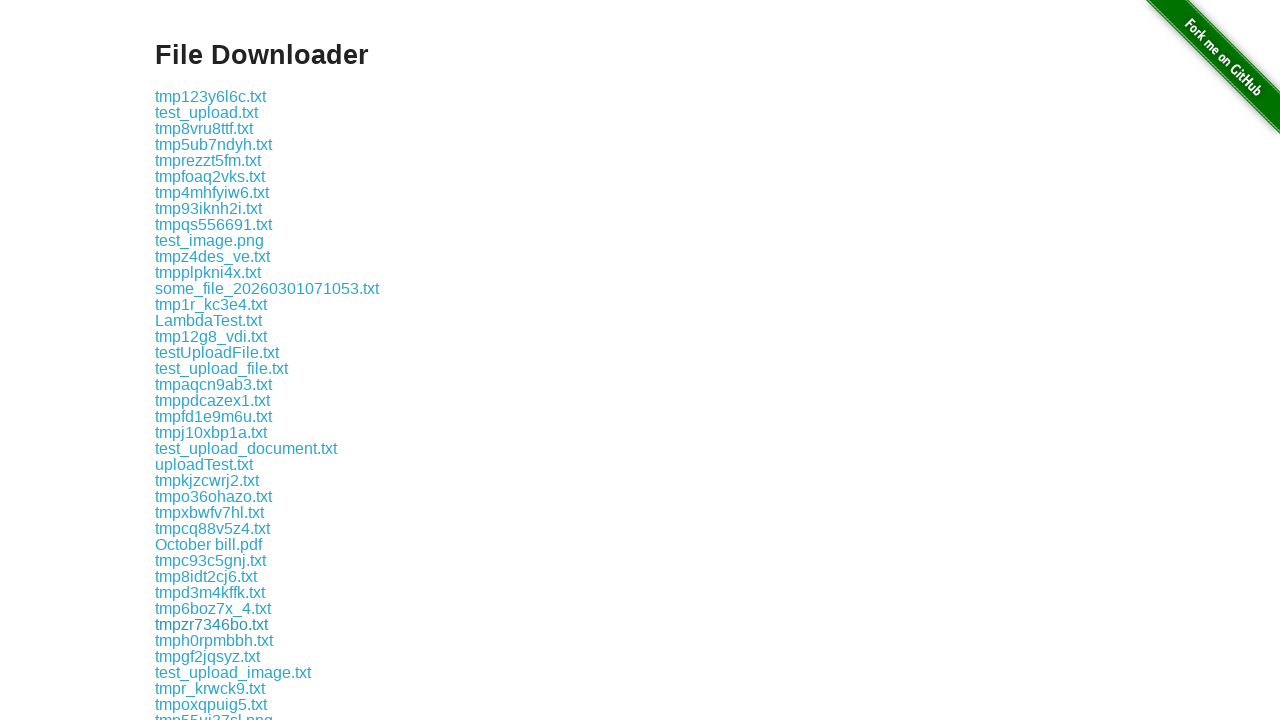

Waited for page to load after clicking link 'File Download'
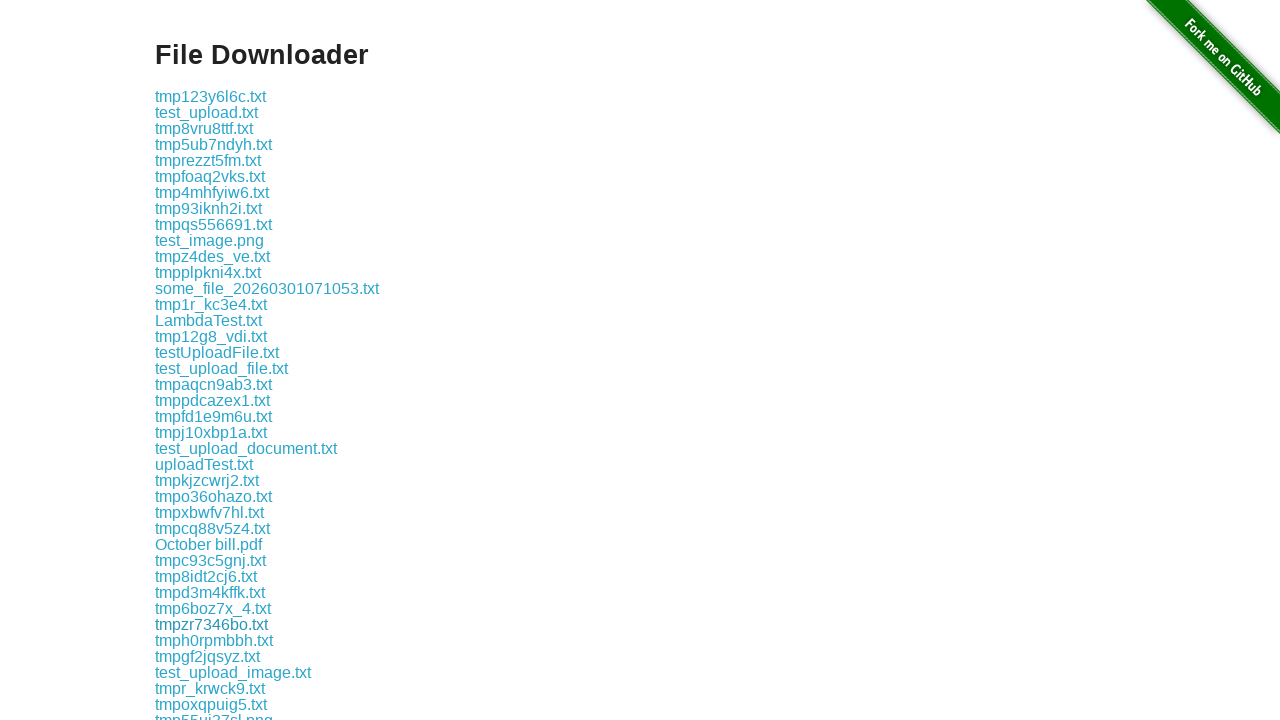

Navigated back to homepage from link 'File Download'
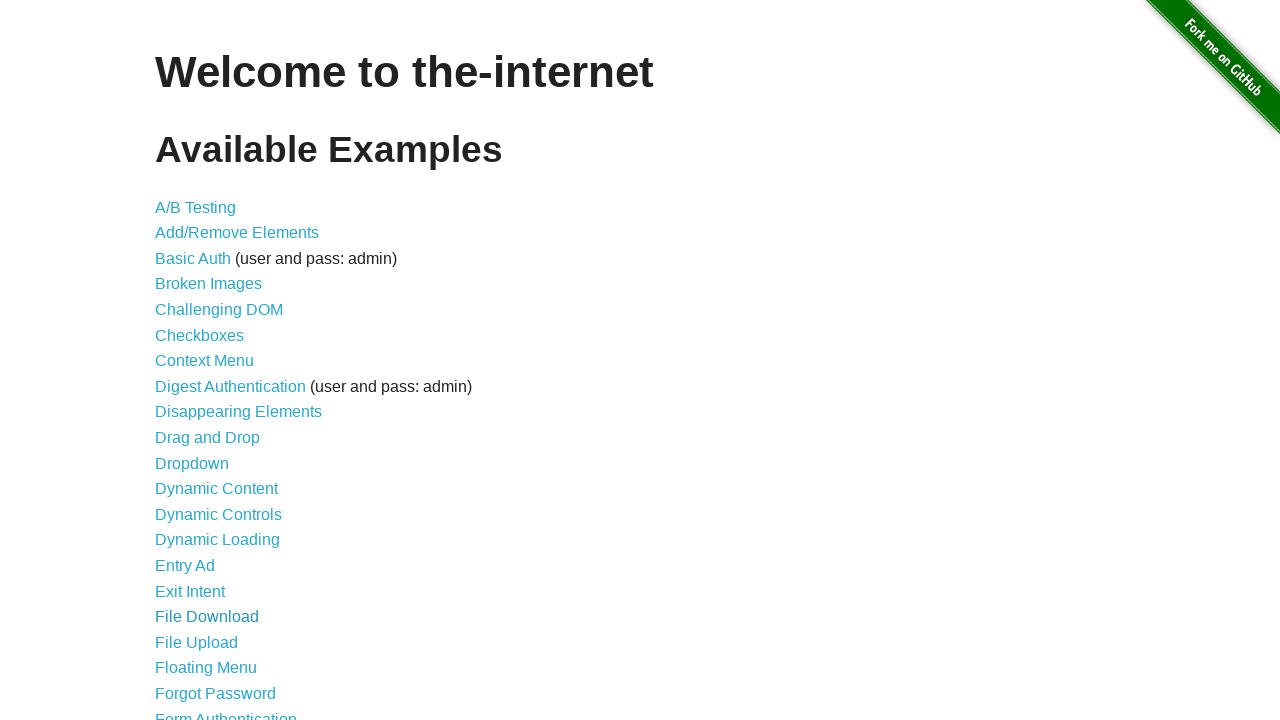

Waited for homepage to reload after navigation back
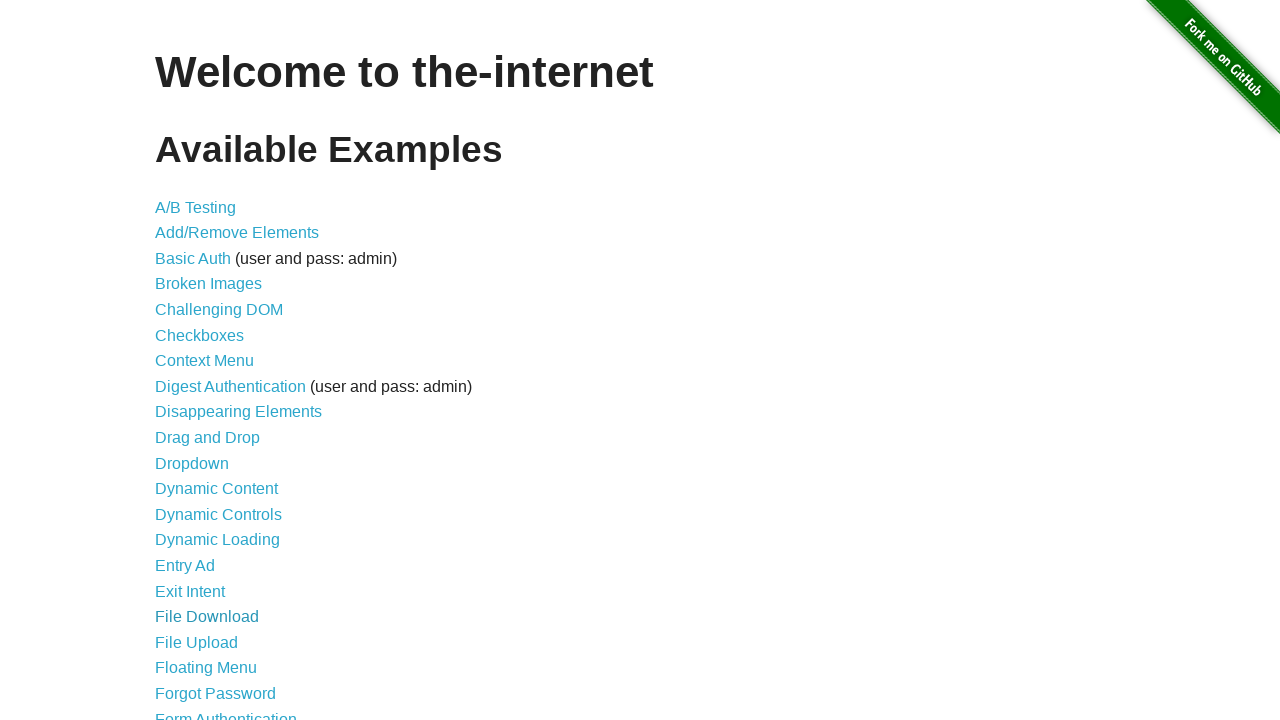

Re-fetched links from DOM for iteration 18
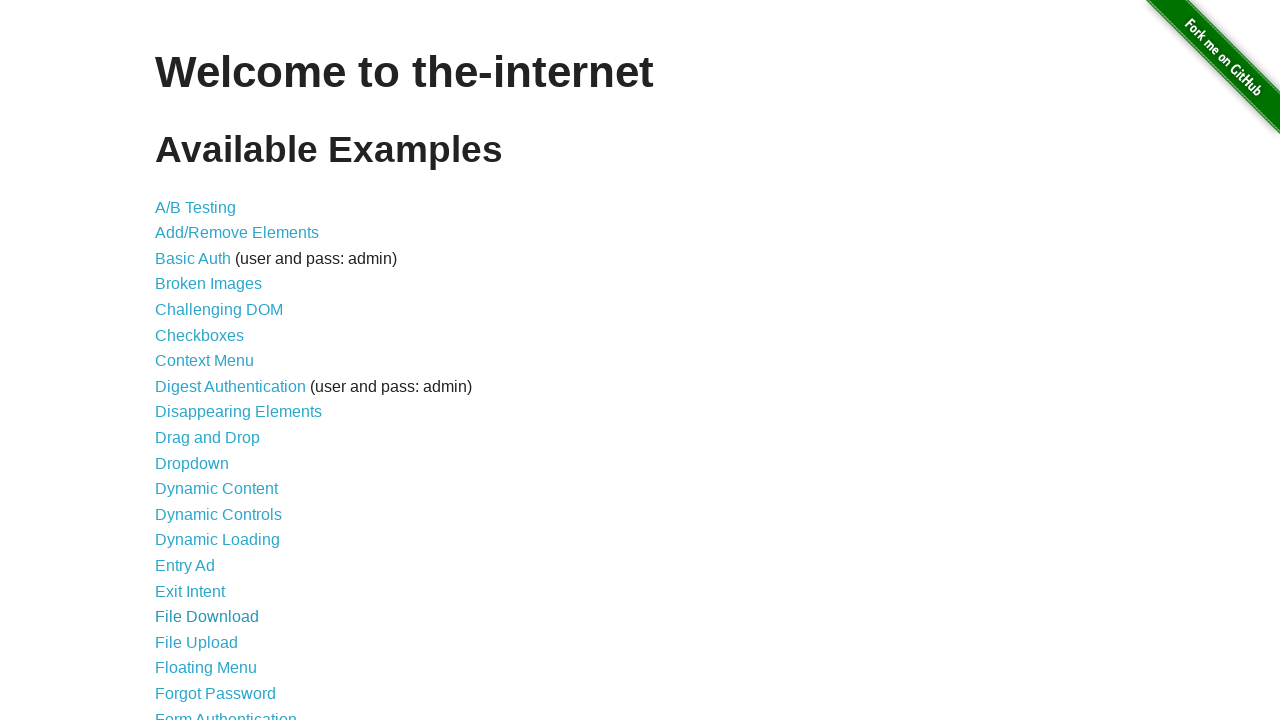

Retrieved text content from link at index 18: 'File Upload'
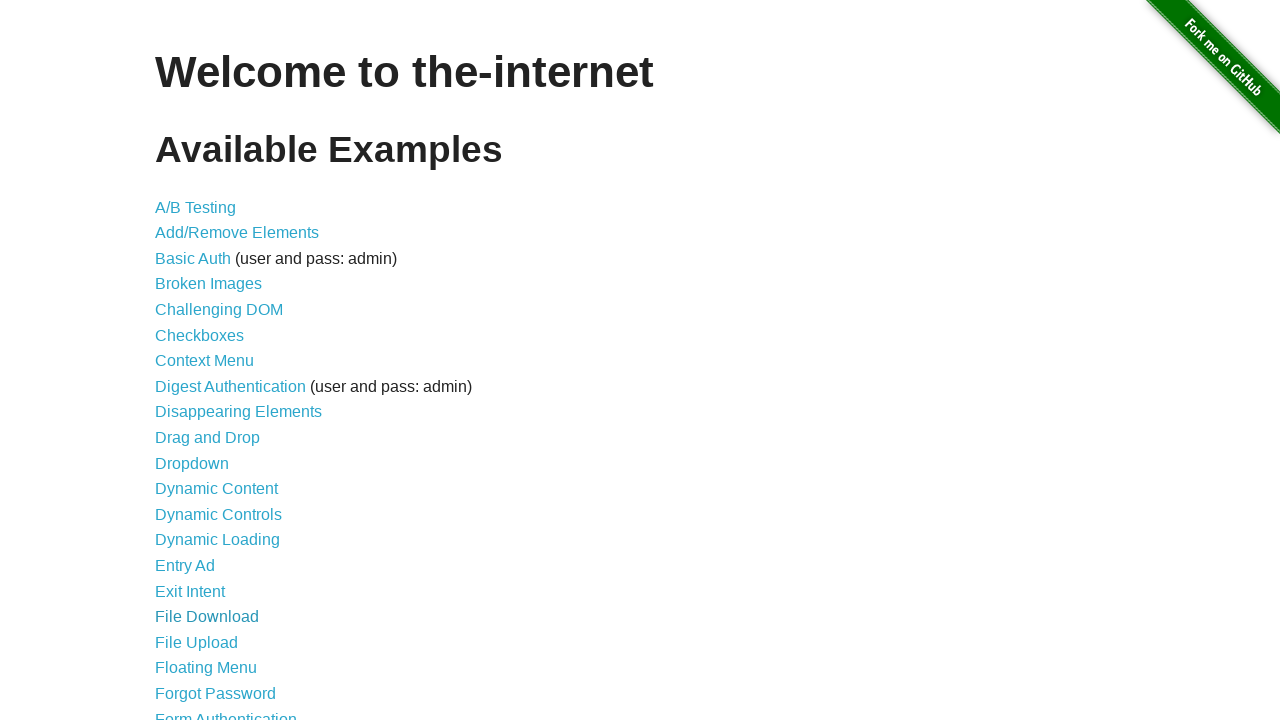

Clicked link 'File Upload' at index 18 at (196, 642) on xpath=//a >> nth=18
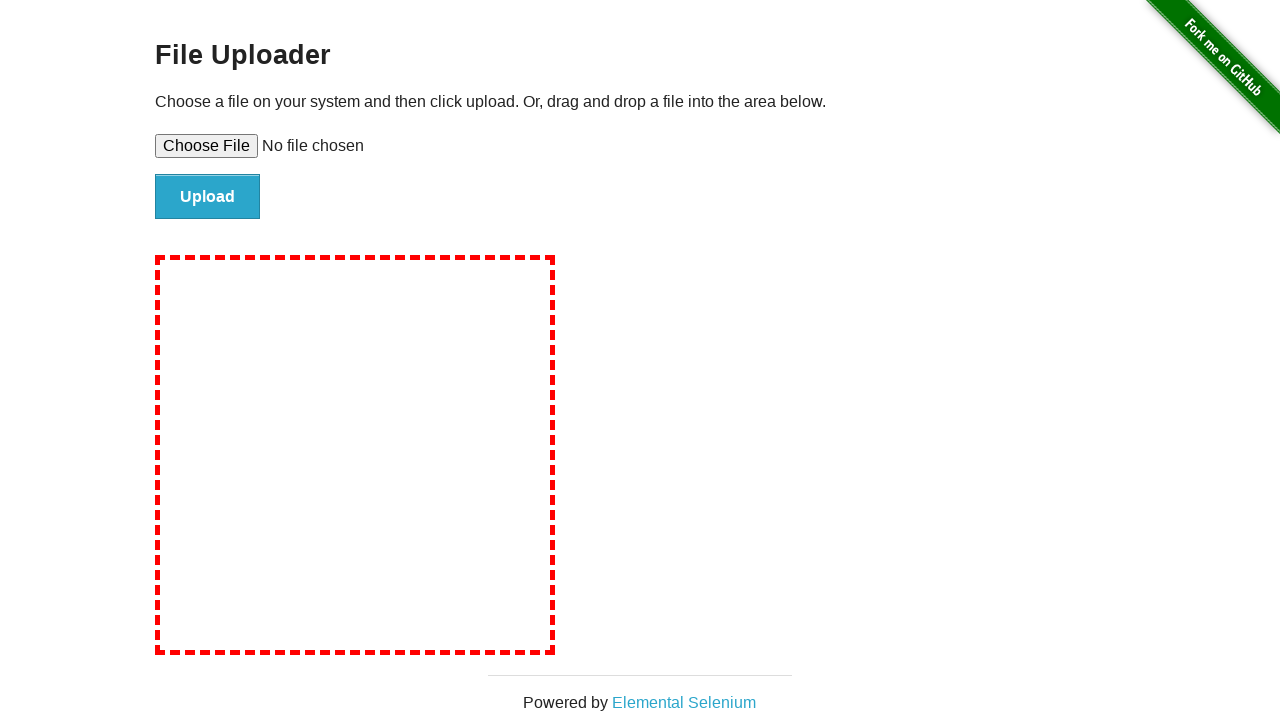

Waited for page to load after clicking link 'File Upload'
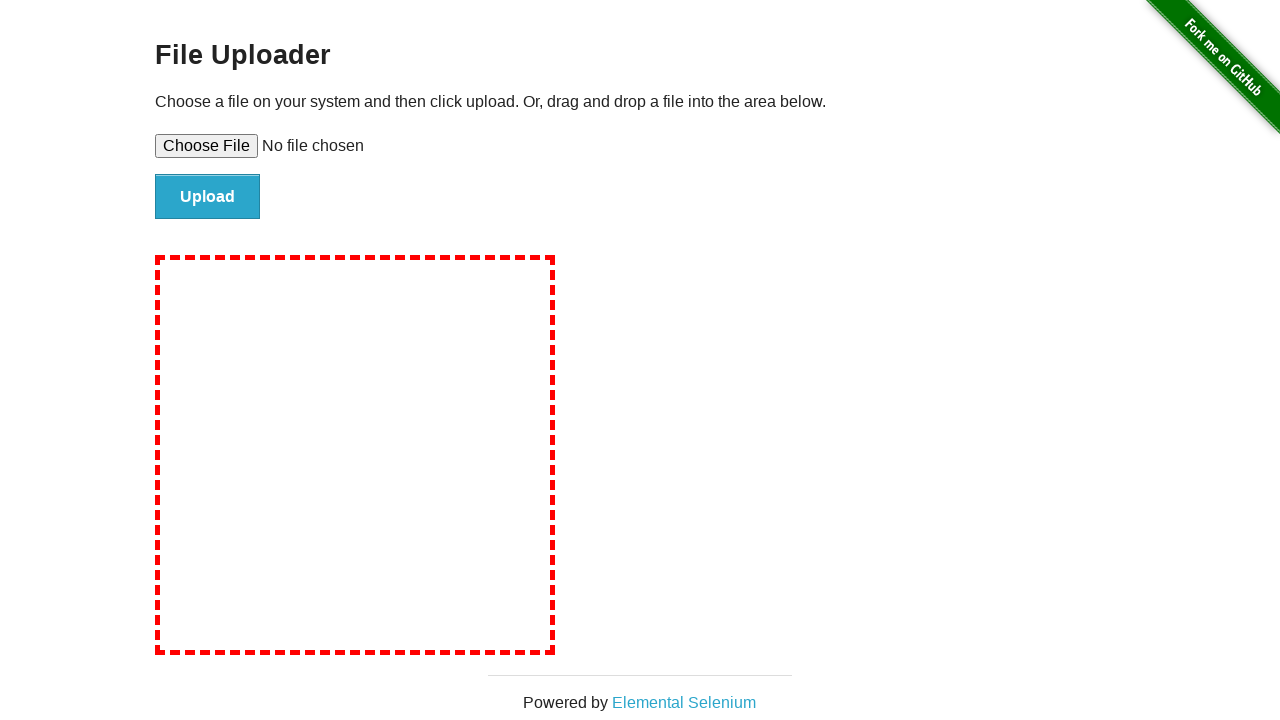

Navigated back to homepage from link 'File Upload'
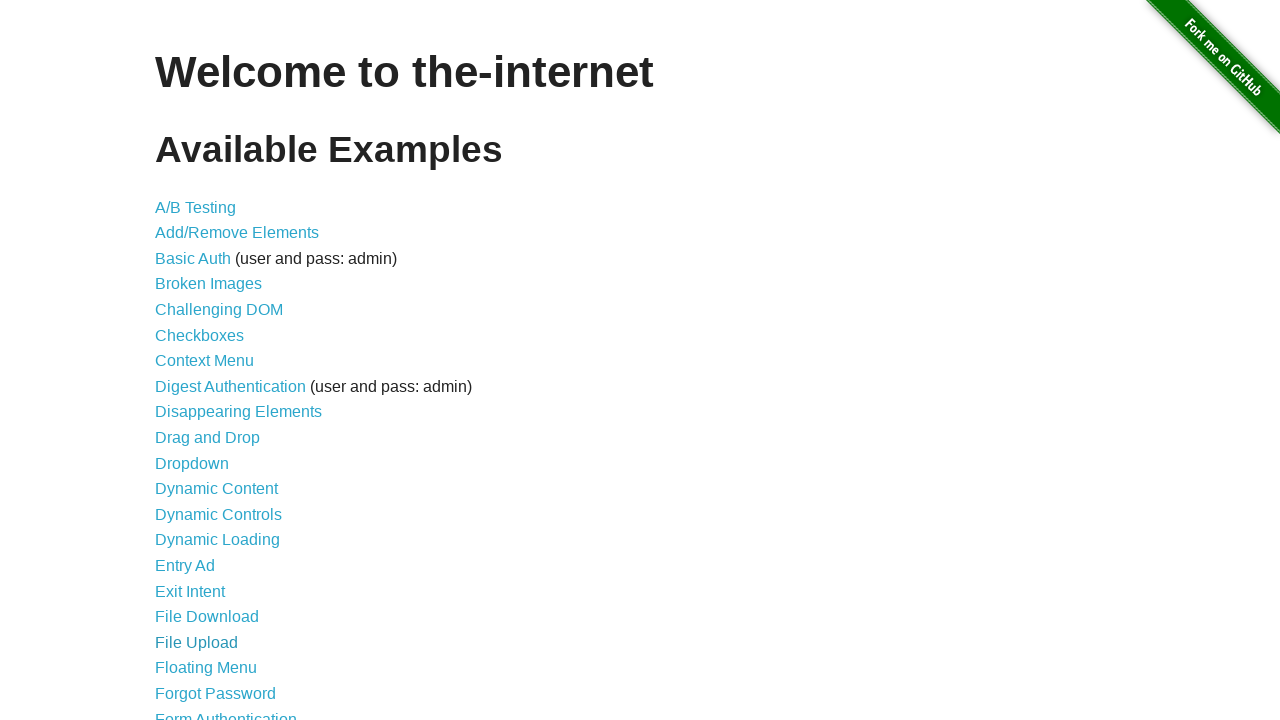

Waited for homepage to reload after navigation back
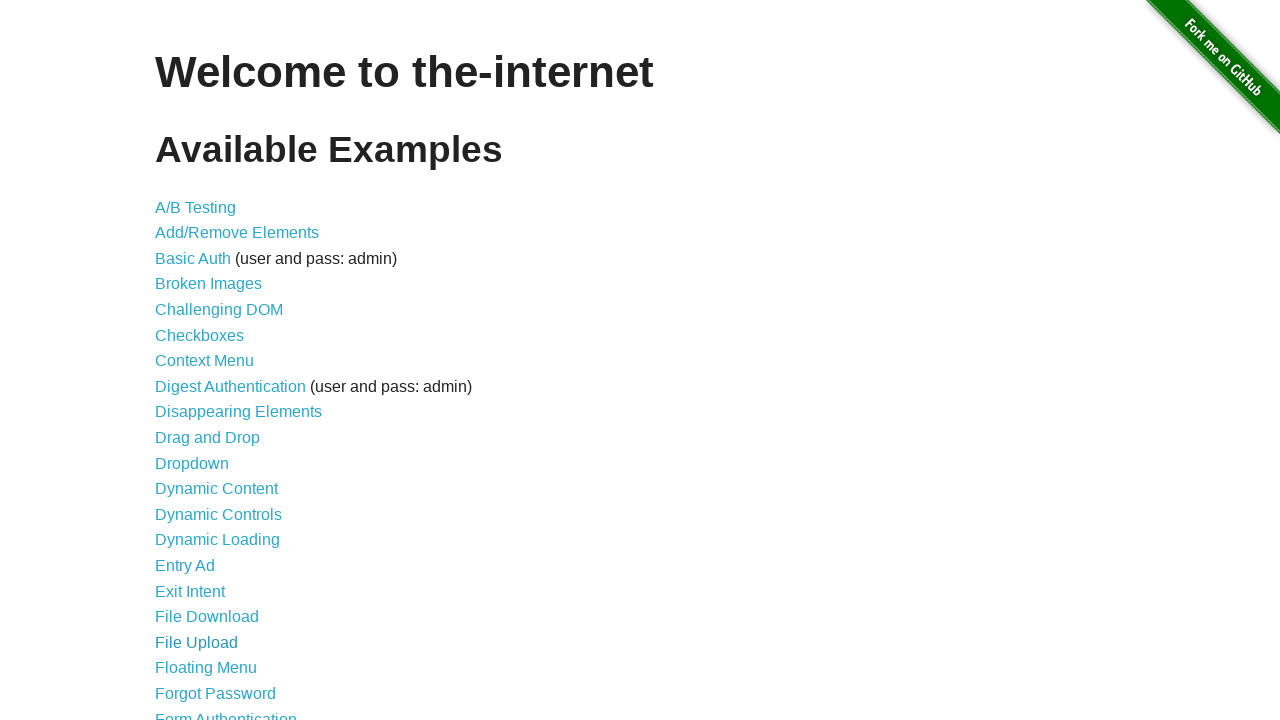

Re-fetched links from DOM for iteration 19
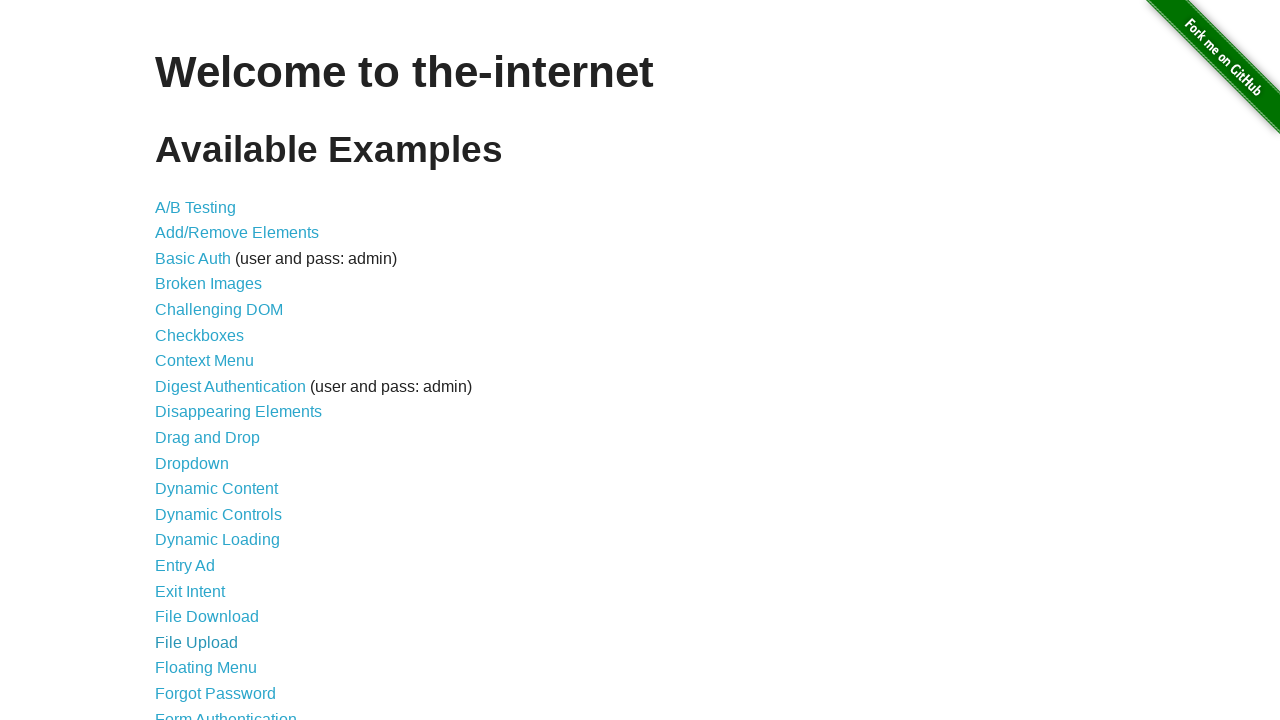

Retrieved text content from link at index 19: 'Floating Menu'
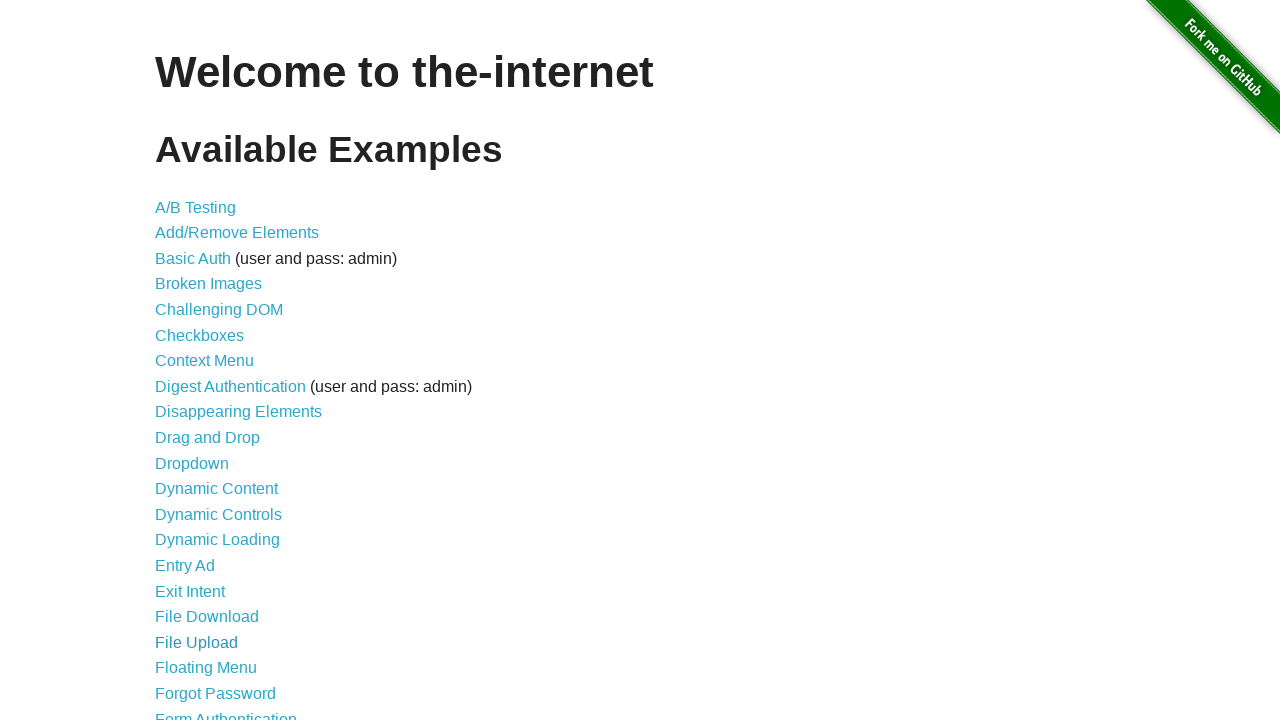

Clicked link 'Floating Menu' at index 19 at (206, 668) on xpath=//a >> nth=19
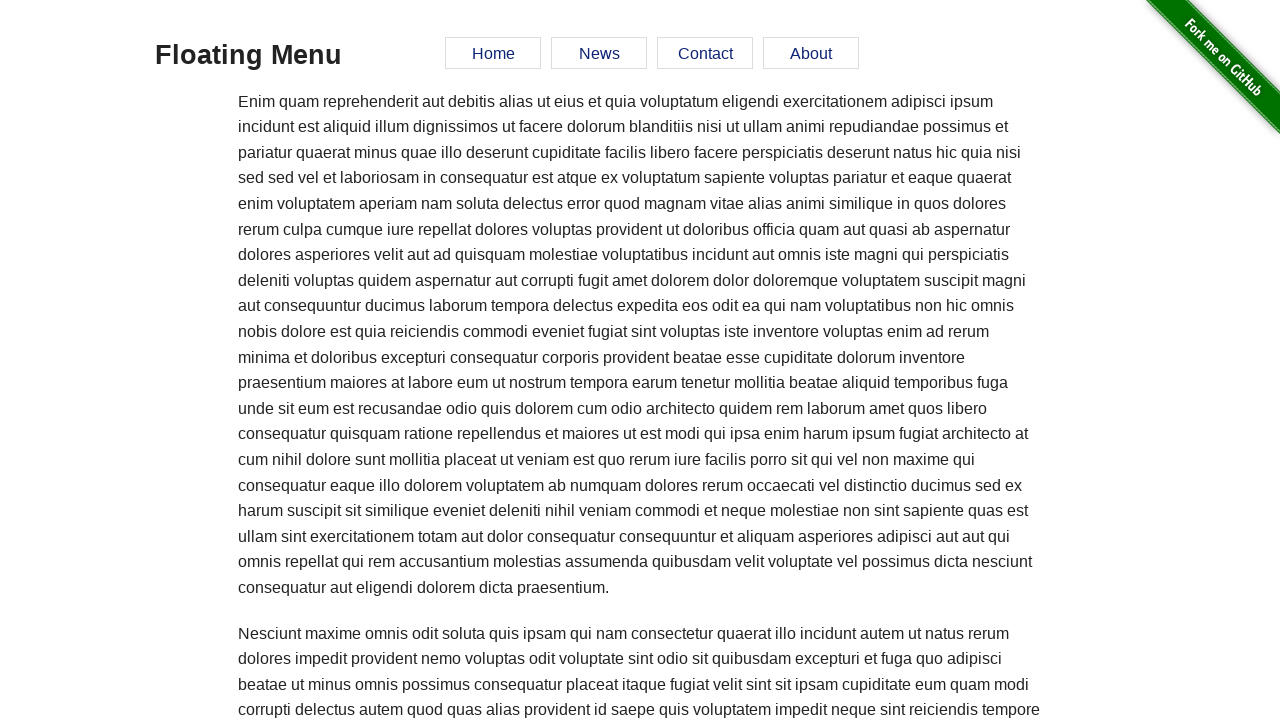

Waited for page to load after clicking link 'Floating Menu'
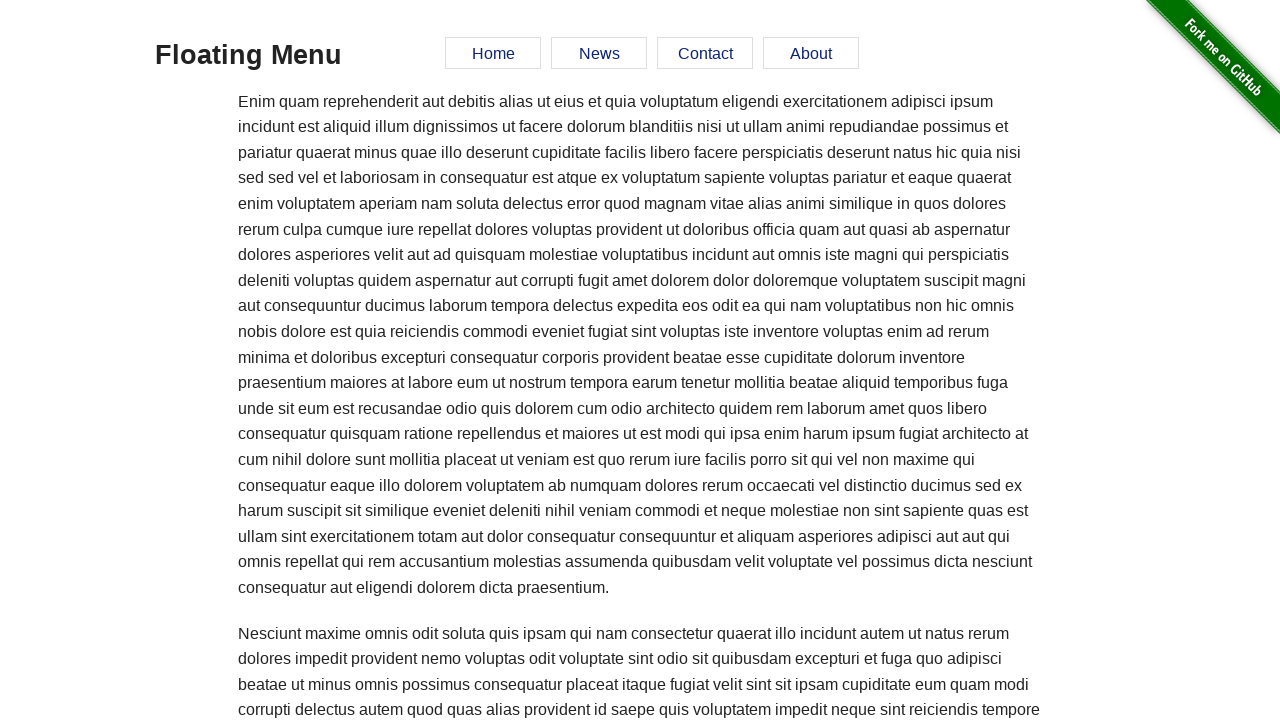

Navigated back to homepage from link 'Floating Menu'
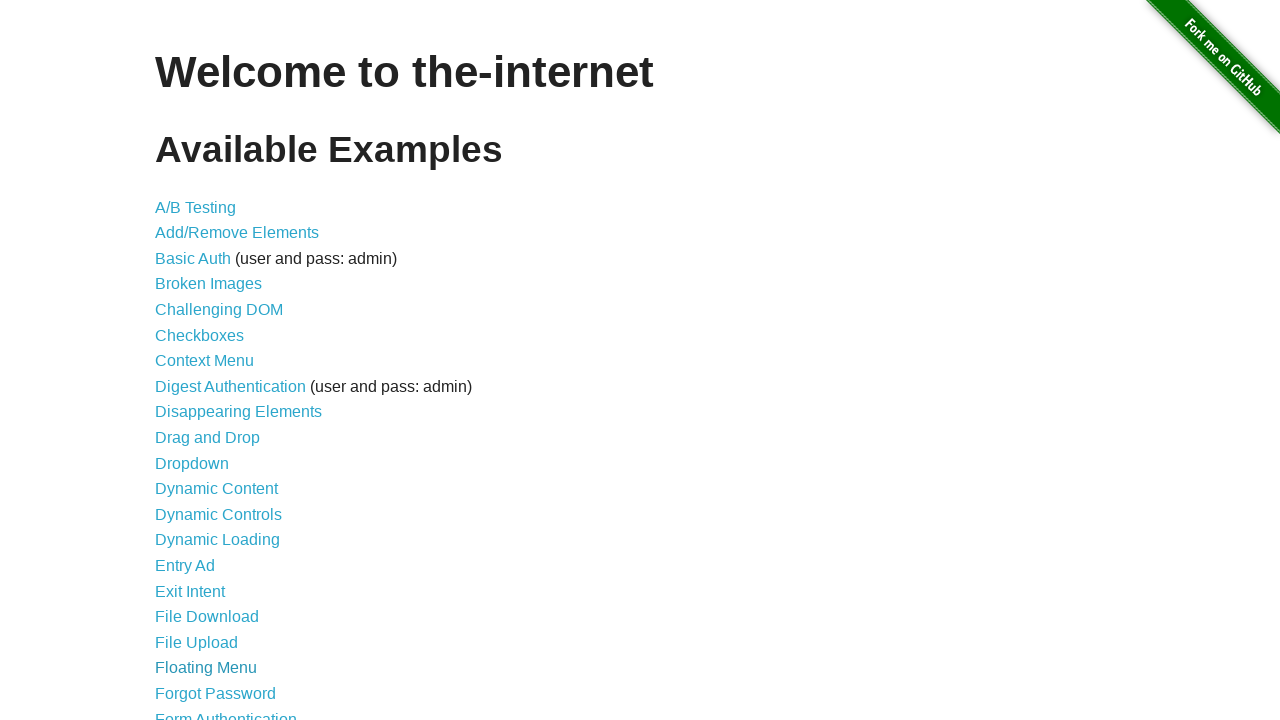

Waited for homepage to reload after navigation back
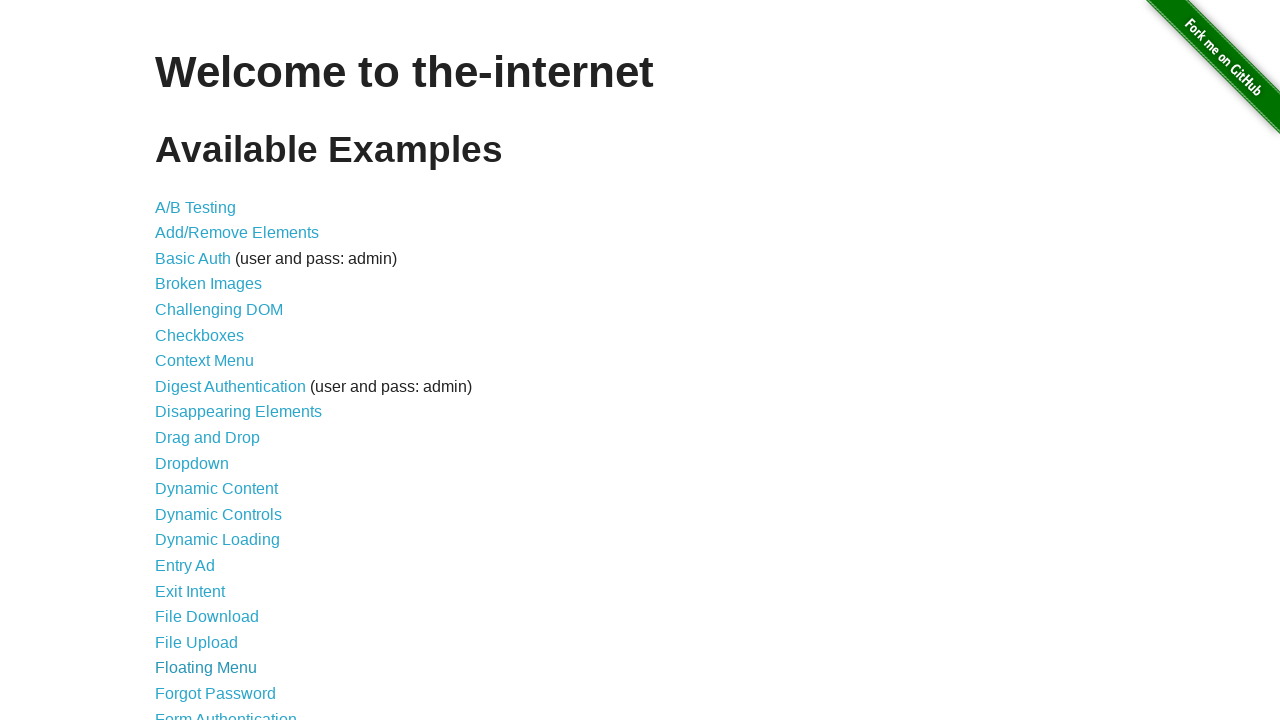

Re-fetched links from DOM for iteration 20
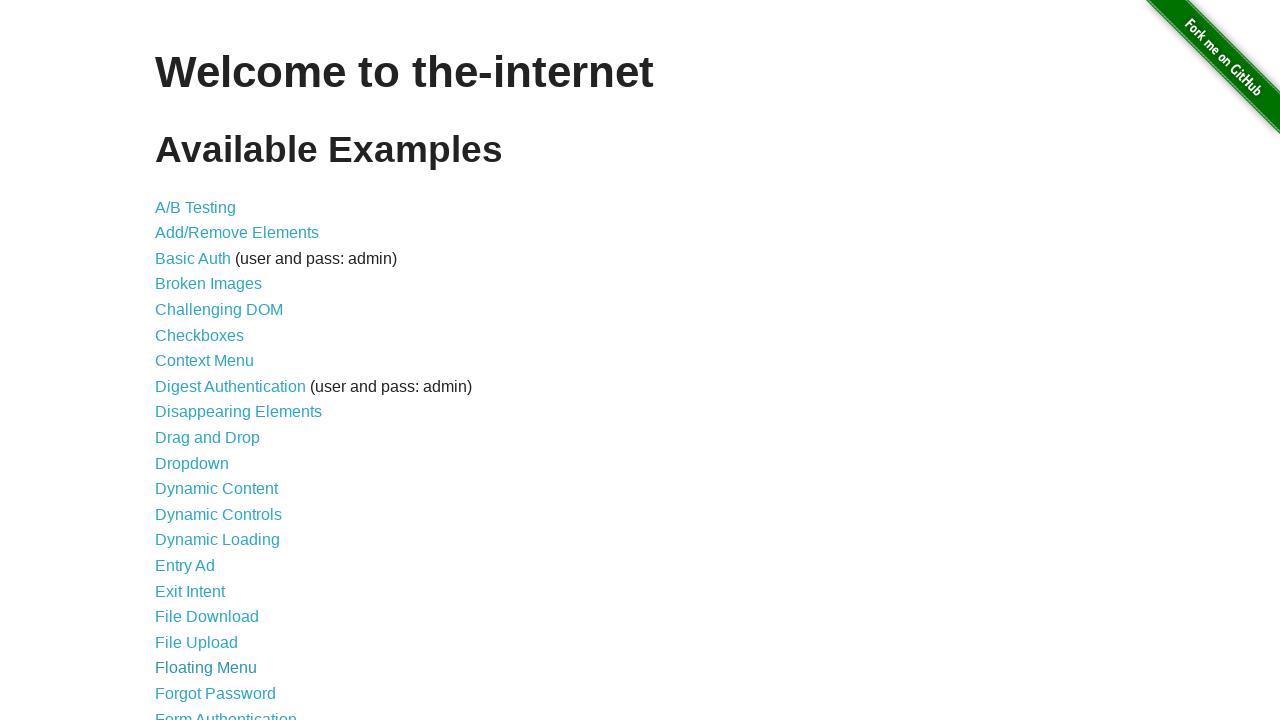

Retrieved text content from link at index 20: 'Forgot Password'
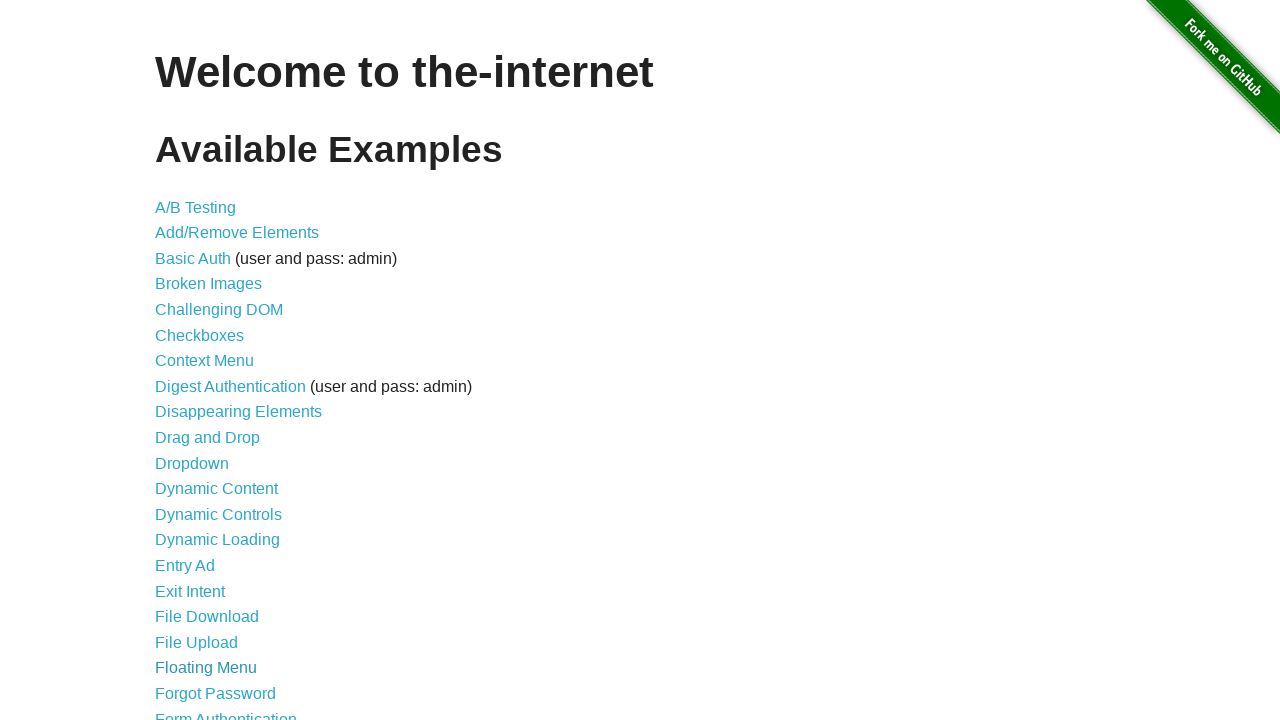

Clicked link 'Forgot Password' at index 20 at (216, 693) on xpath=//a >> nth=20
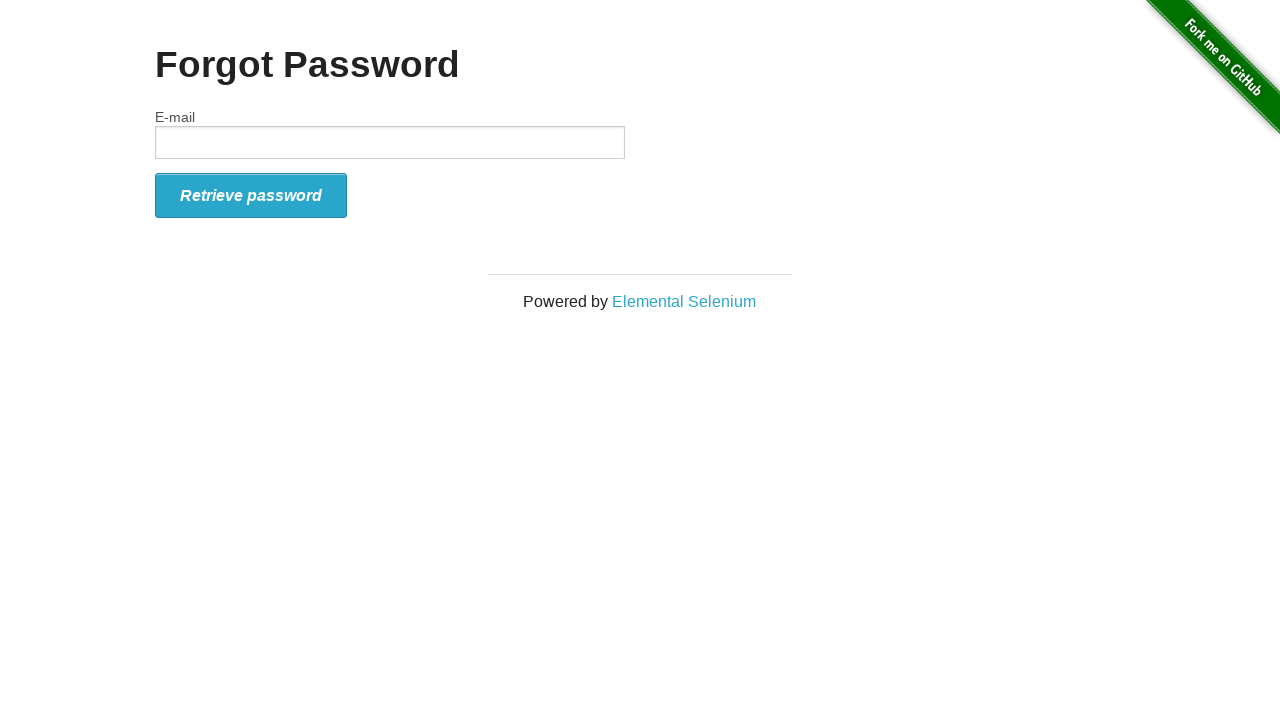

Waited for page to load after clicking link 'Forgot Password'
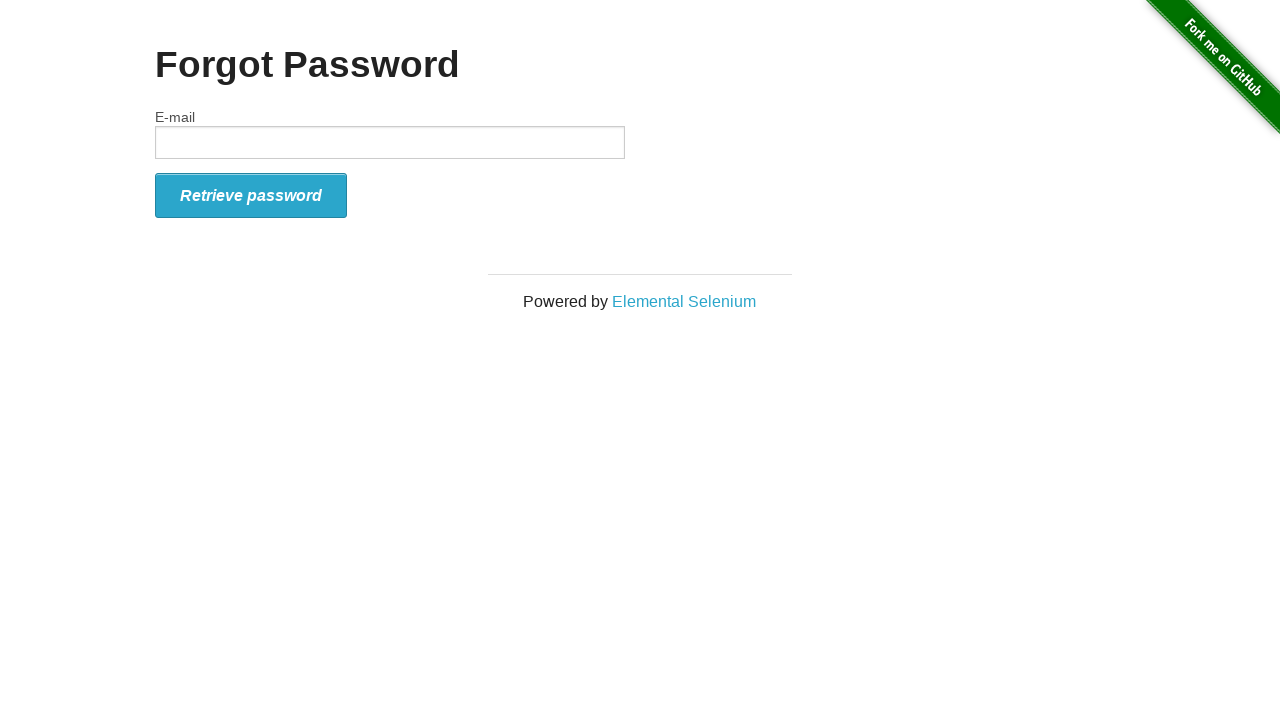

Navigated back to homepage from link 'Forgot Password'
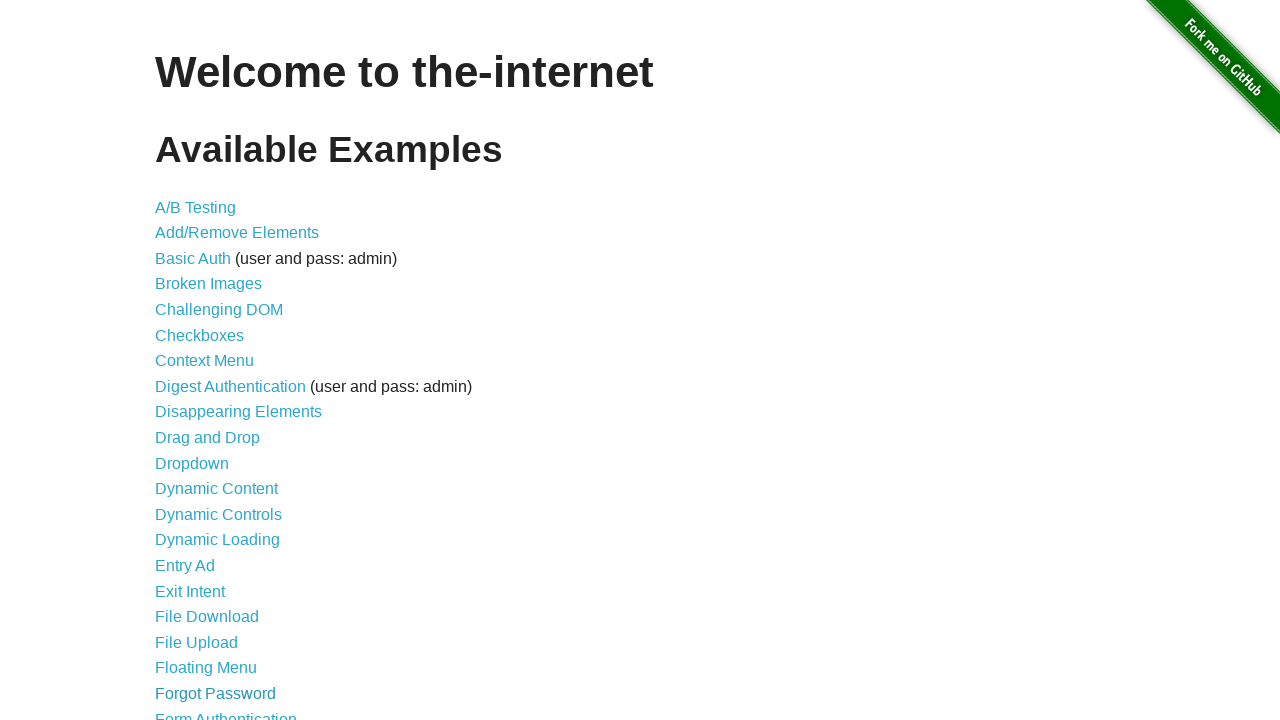

Waited for homepage to reload after navigation back
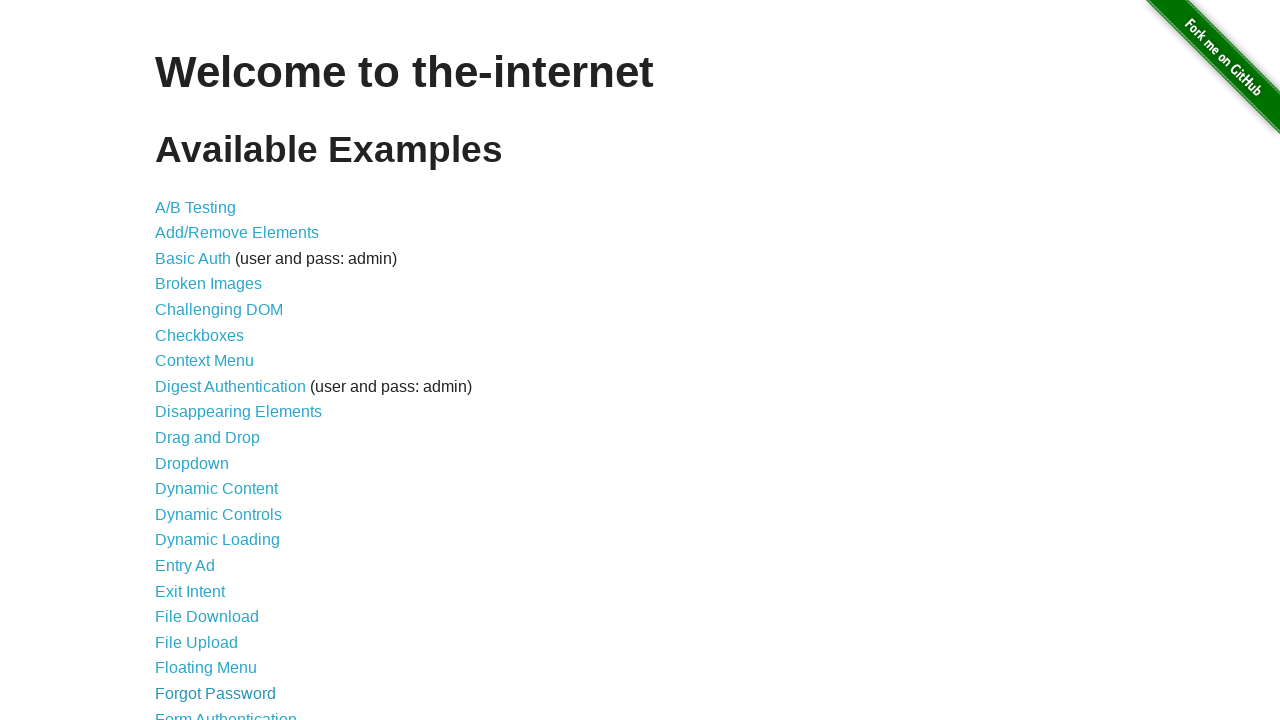

Re-fetched links from DOM for iteration 21
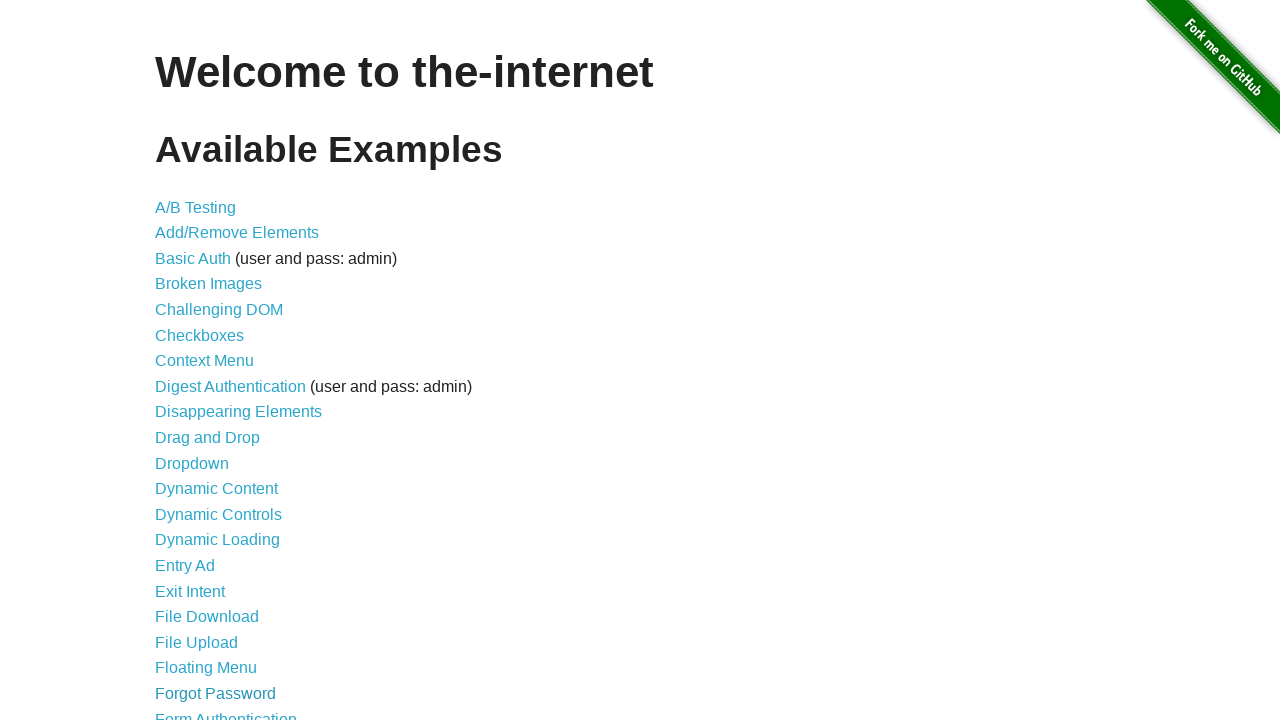

Retrieved text content from link at index 21: 'Form Authentication'
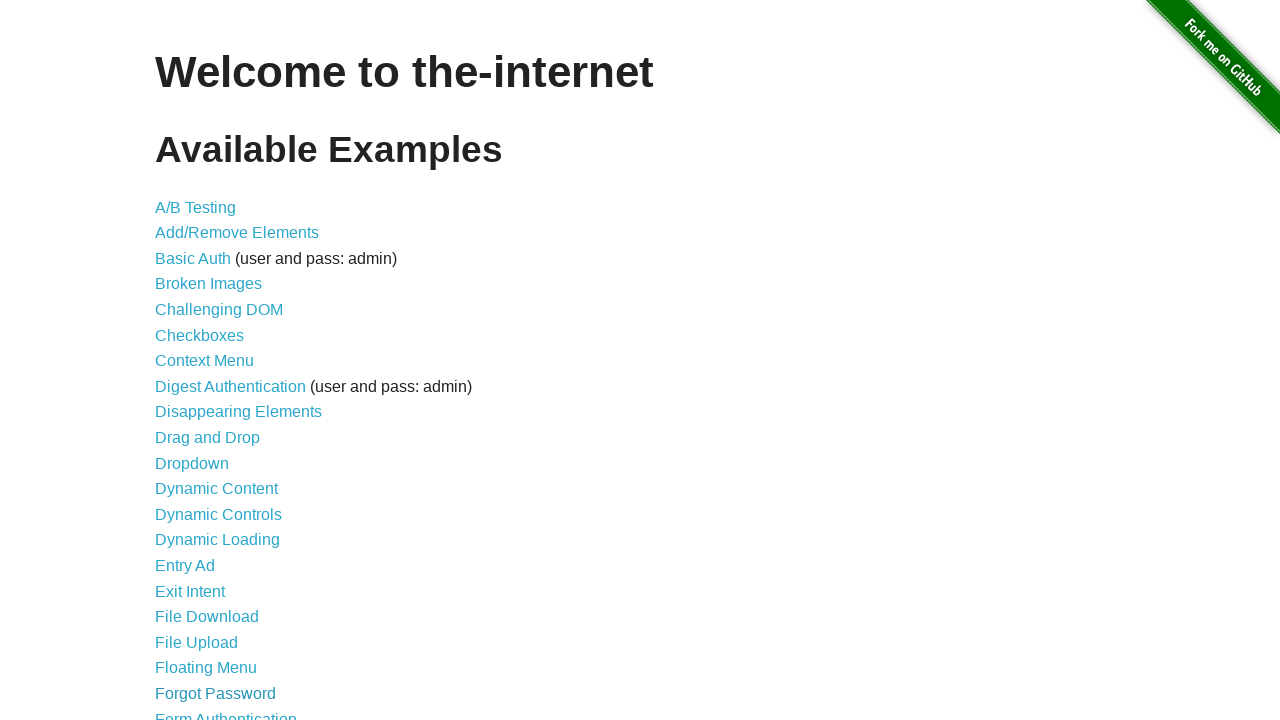

Clicked link 'Form Authentication' at index 21 at (226, 712) on xpath=//a >> nth=21
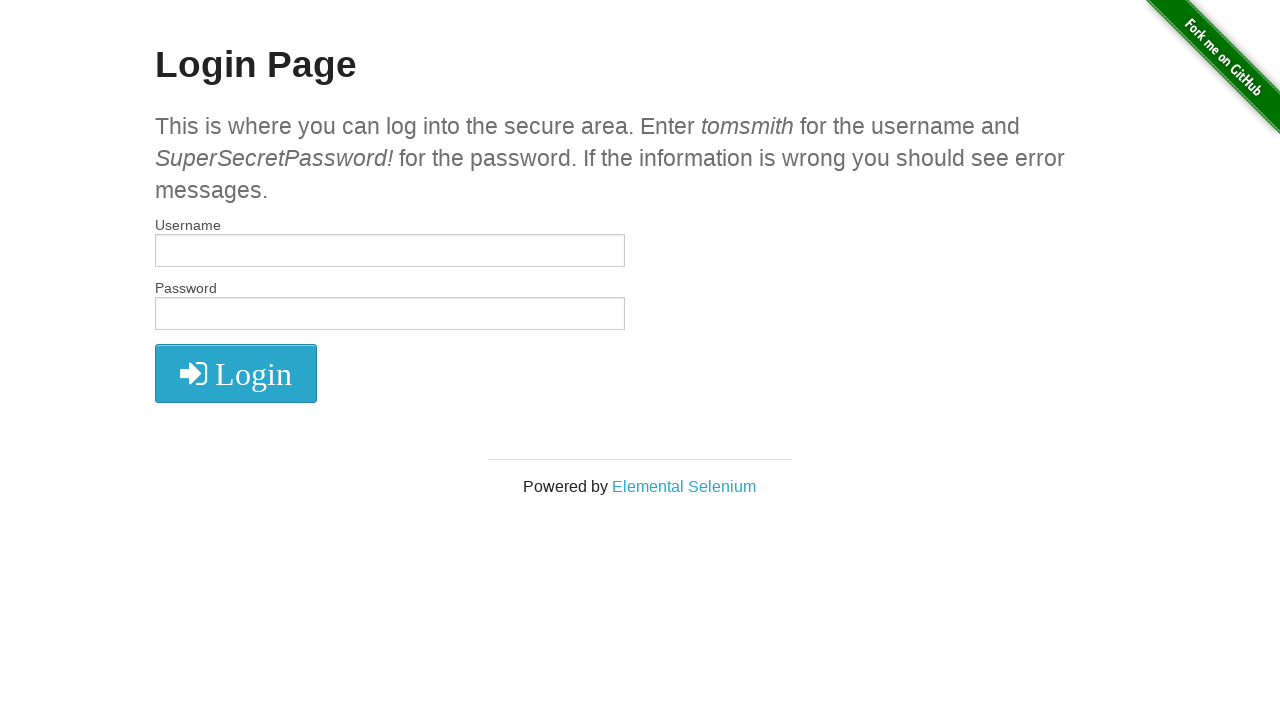

Waited for page to load after clicking link 'Form Authentication'
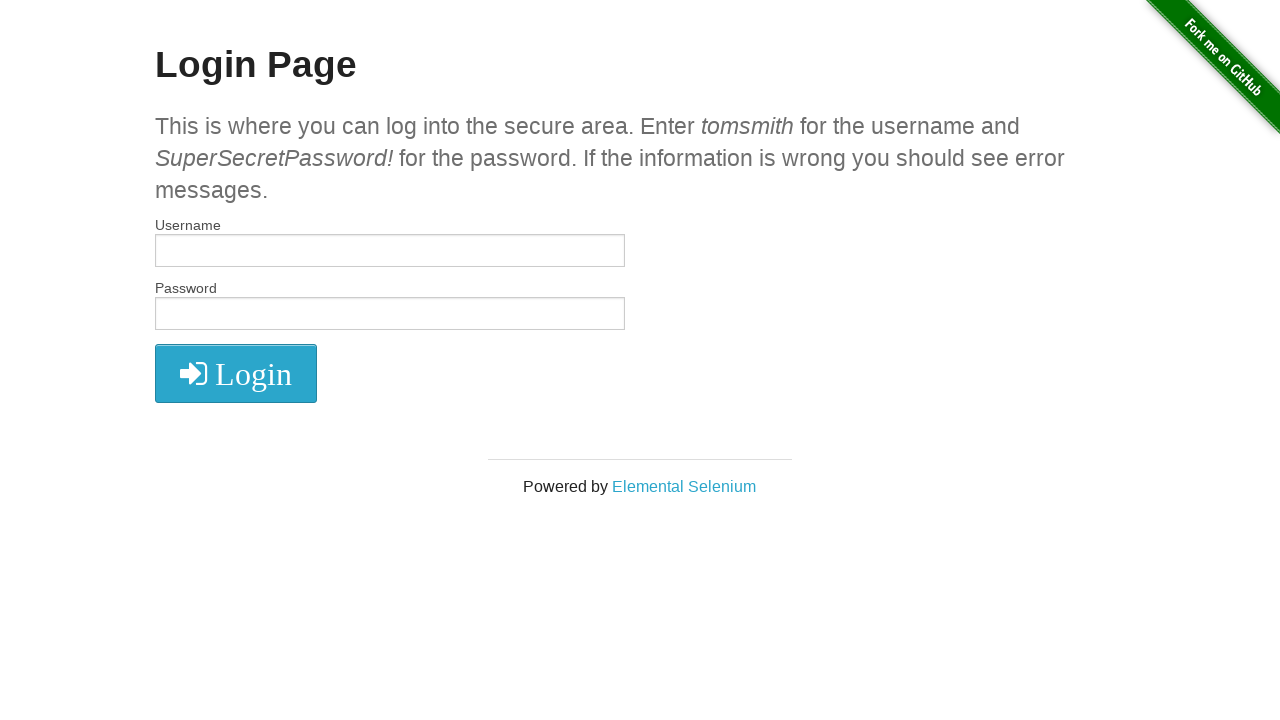

Navigated back to homepage from link 'Form Authentication'
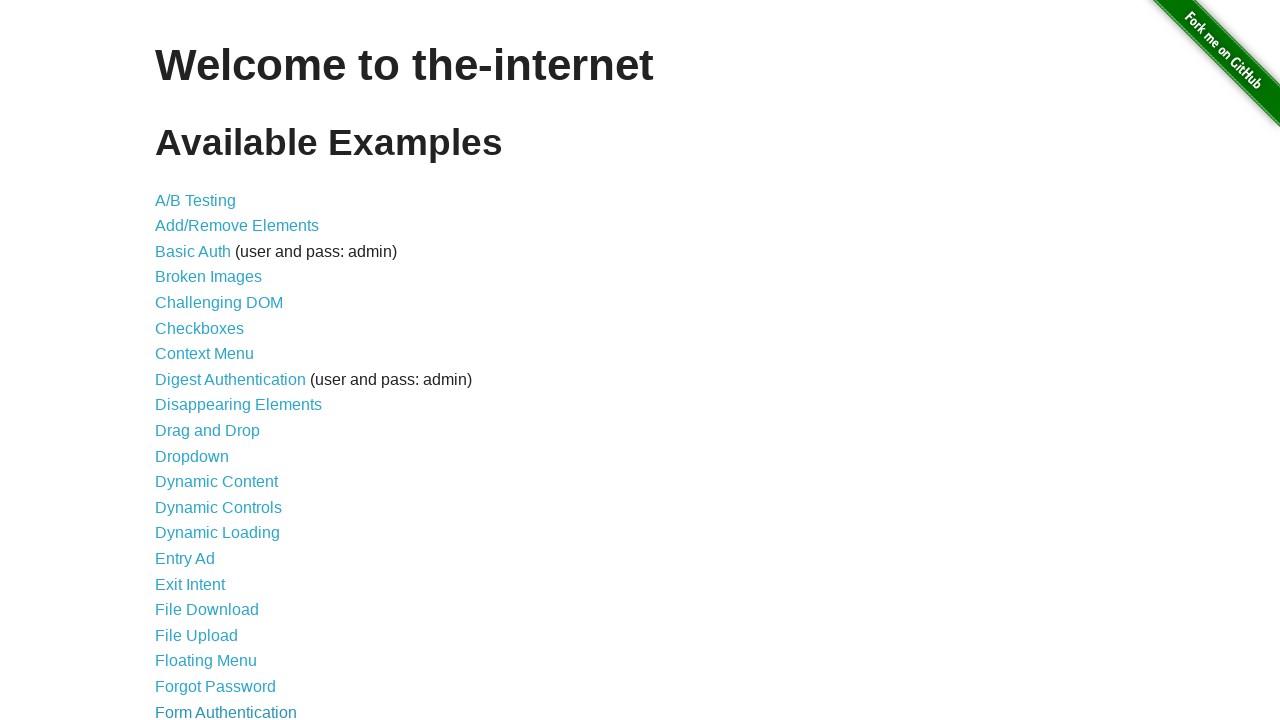

Waited for homepage to reload after navigation back
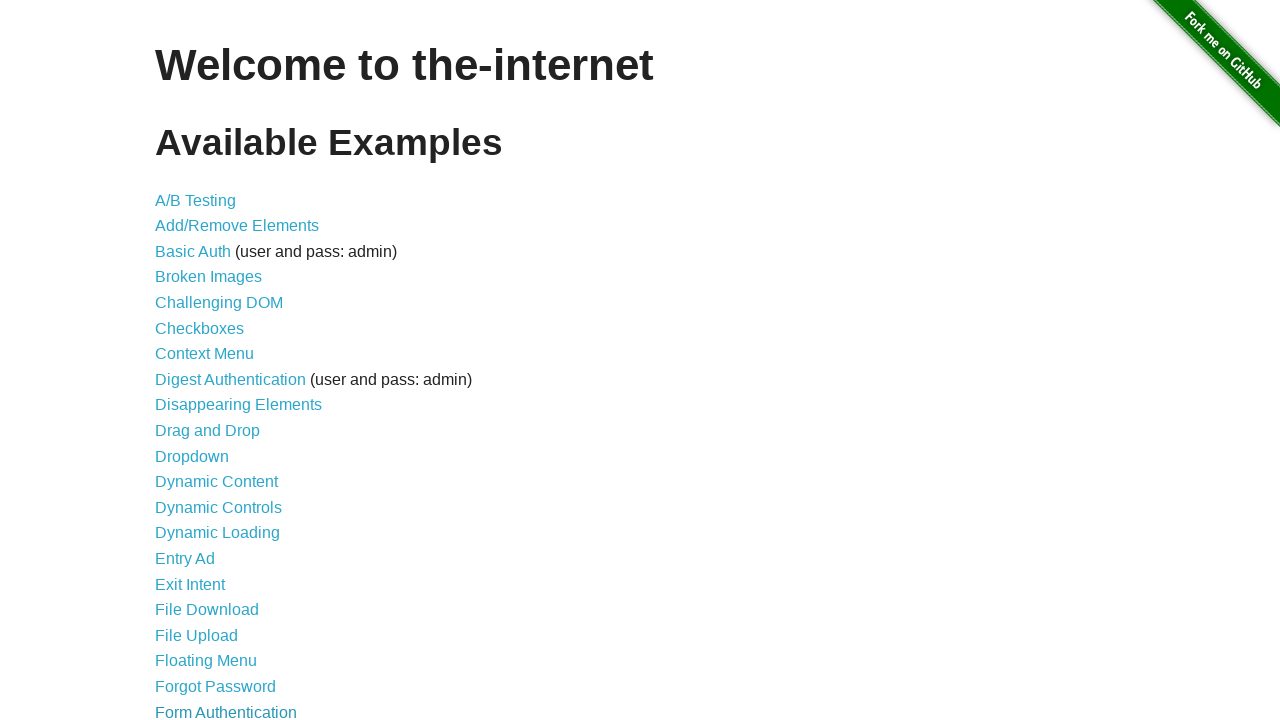

Re-fetched links from DOM for iteration 22
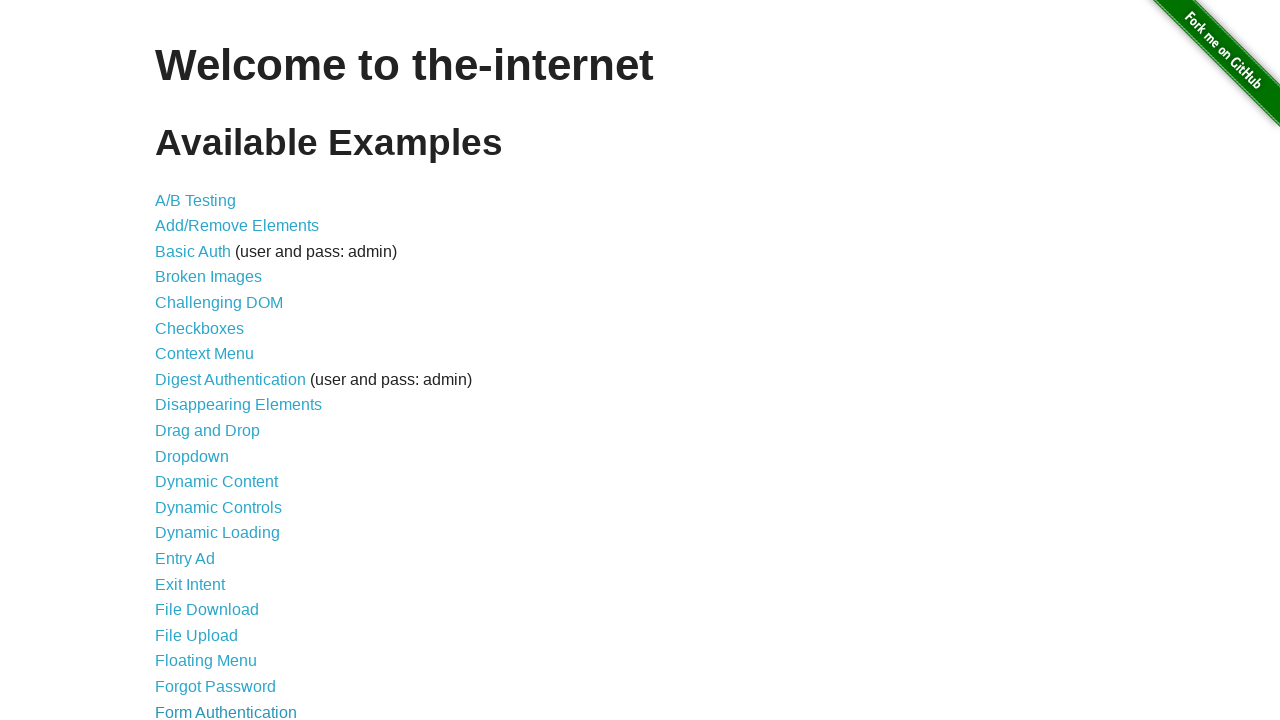

Retrieved text content from link at index 22: 'Frames'
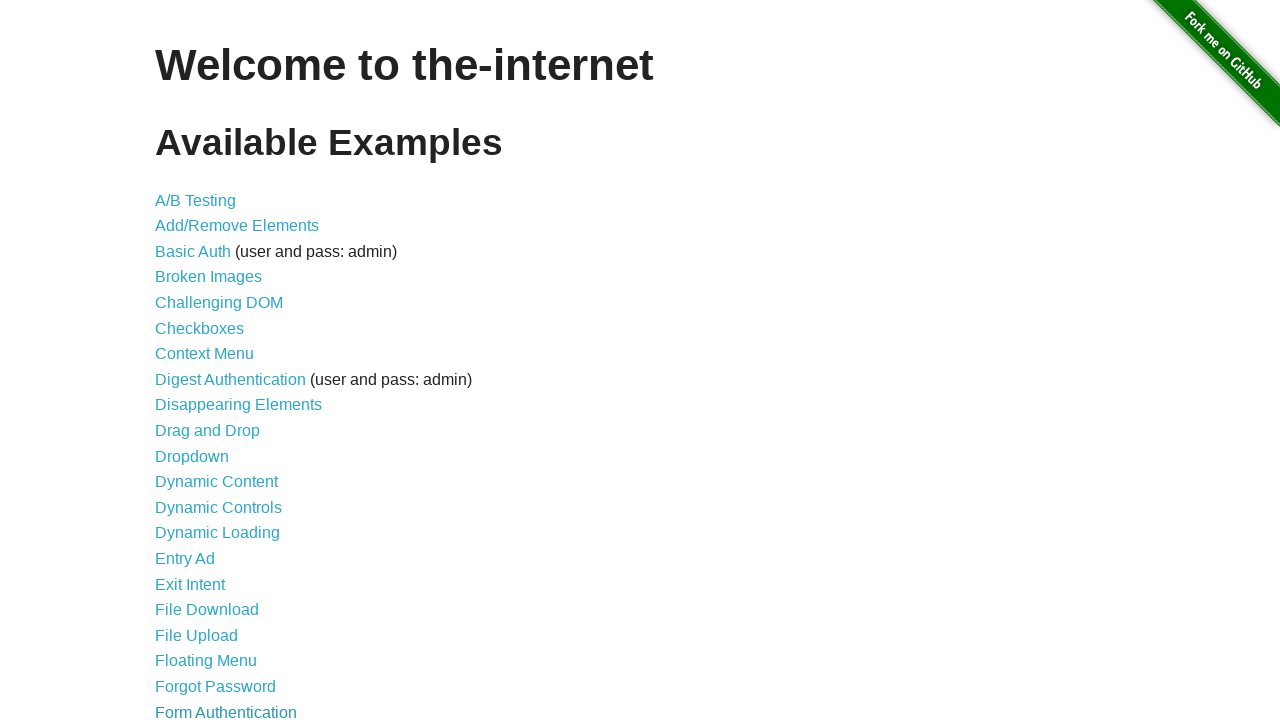

Clicked link 'Frames' at index 22 at (182, 361) on xpath=//a >> nth=22
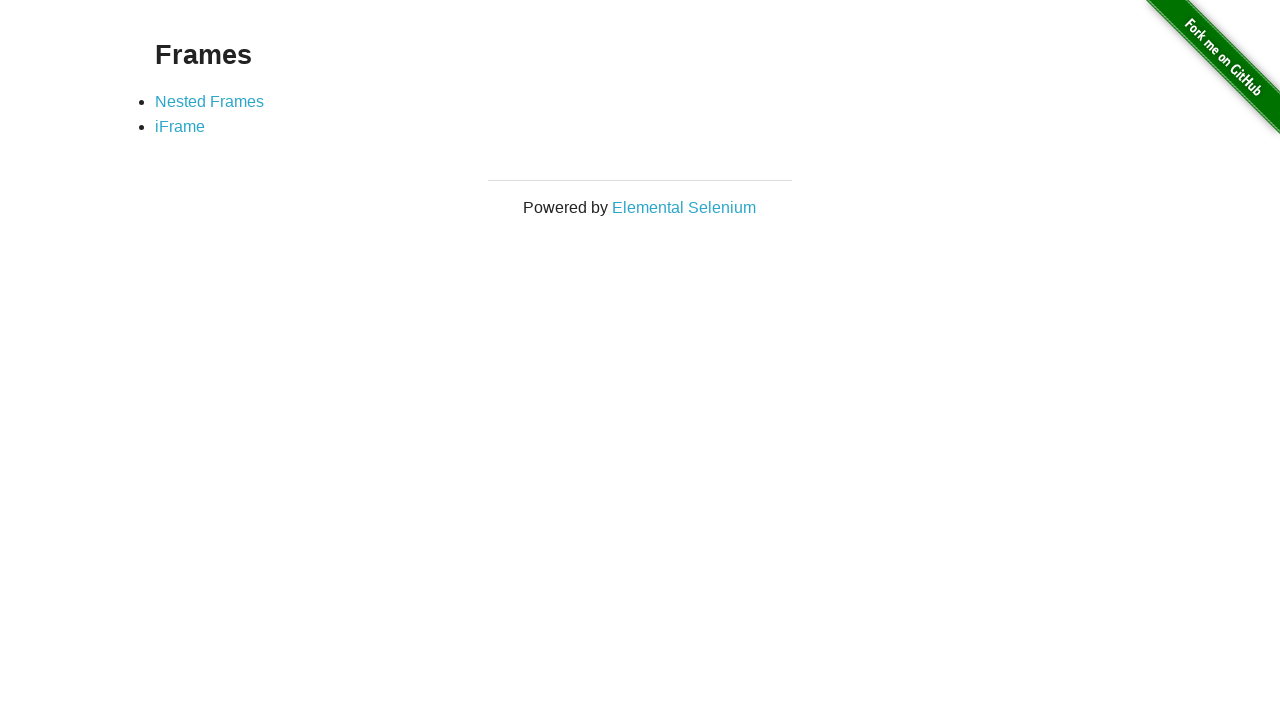

Waited for page to load after clicking link 'Frames'
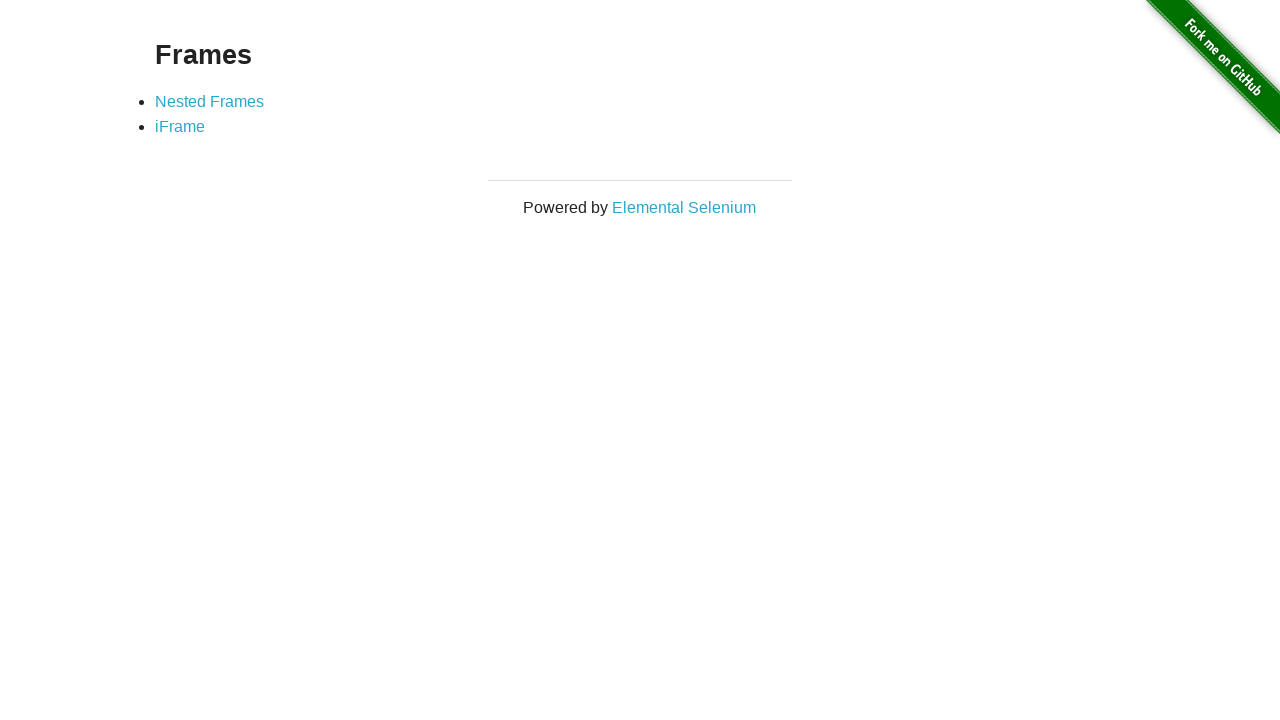

Navigated back to homepage from link 'Frames'
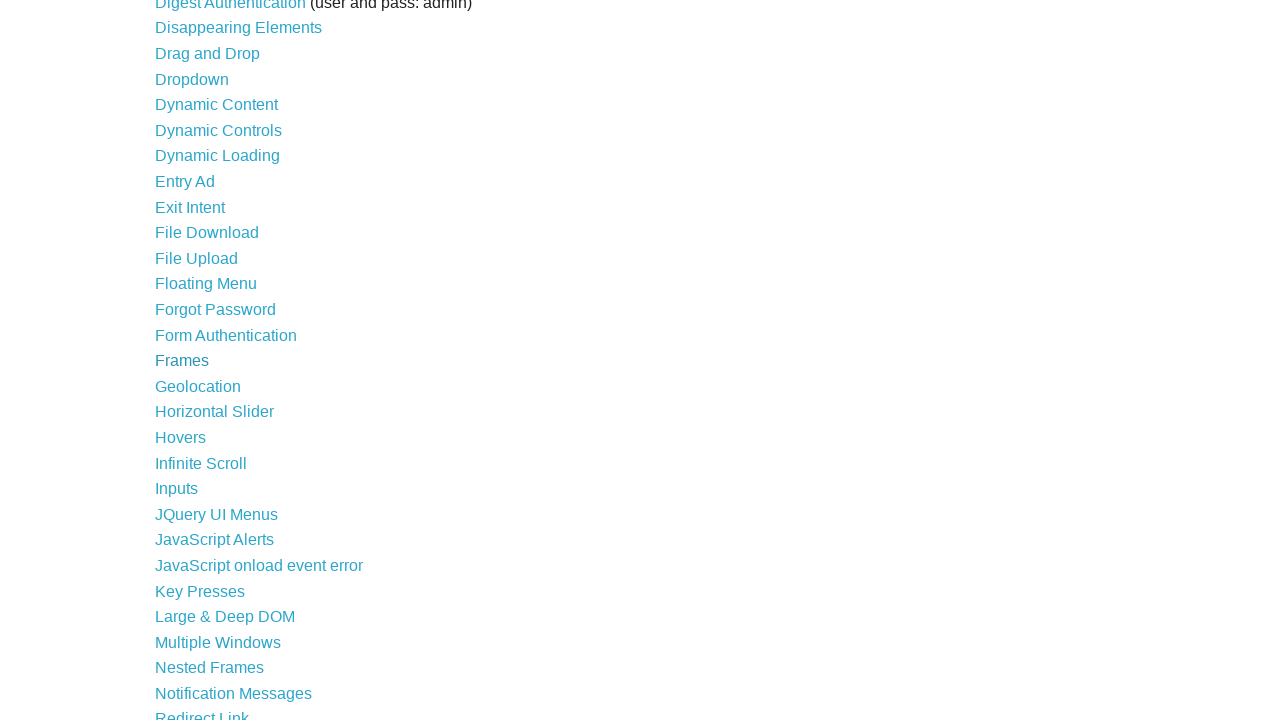

Waited for homepage to reload after navigation back
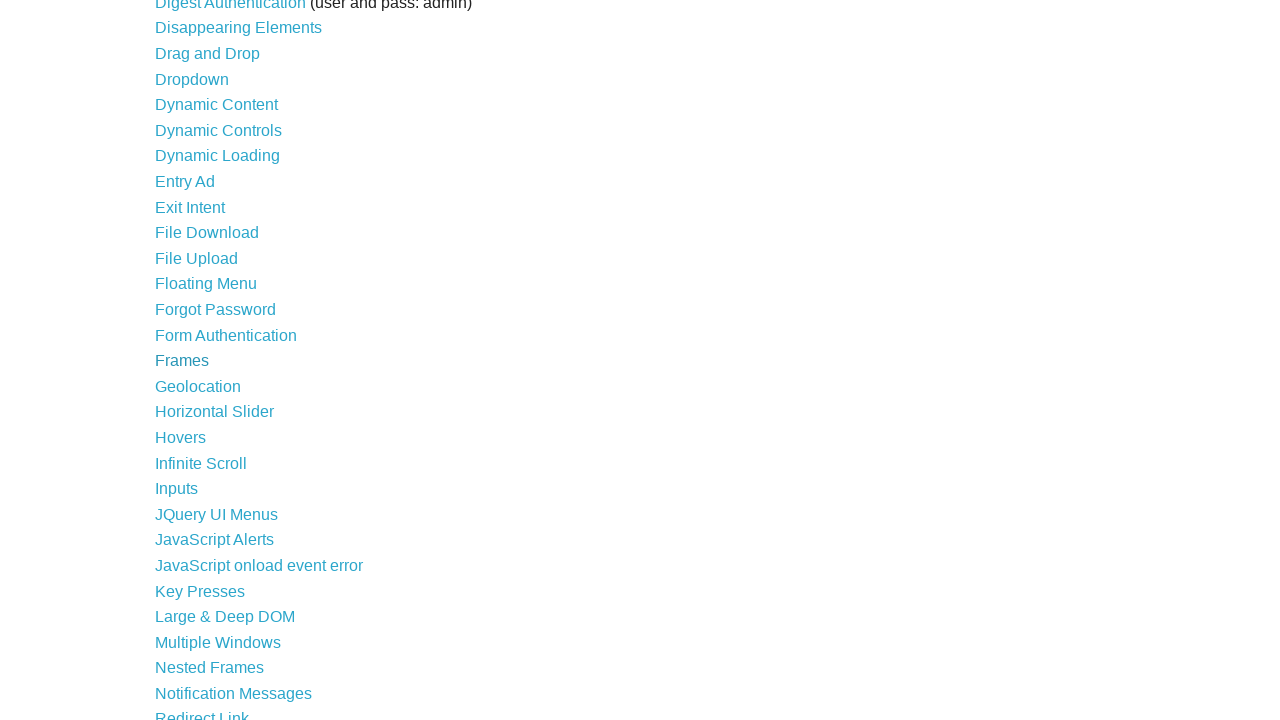

Re-fetched links from DOM for iteration 23
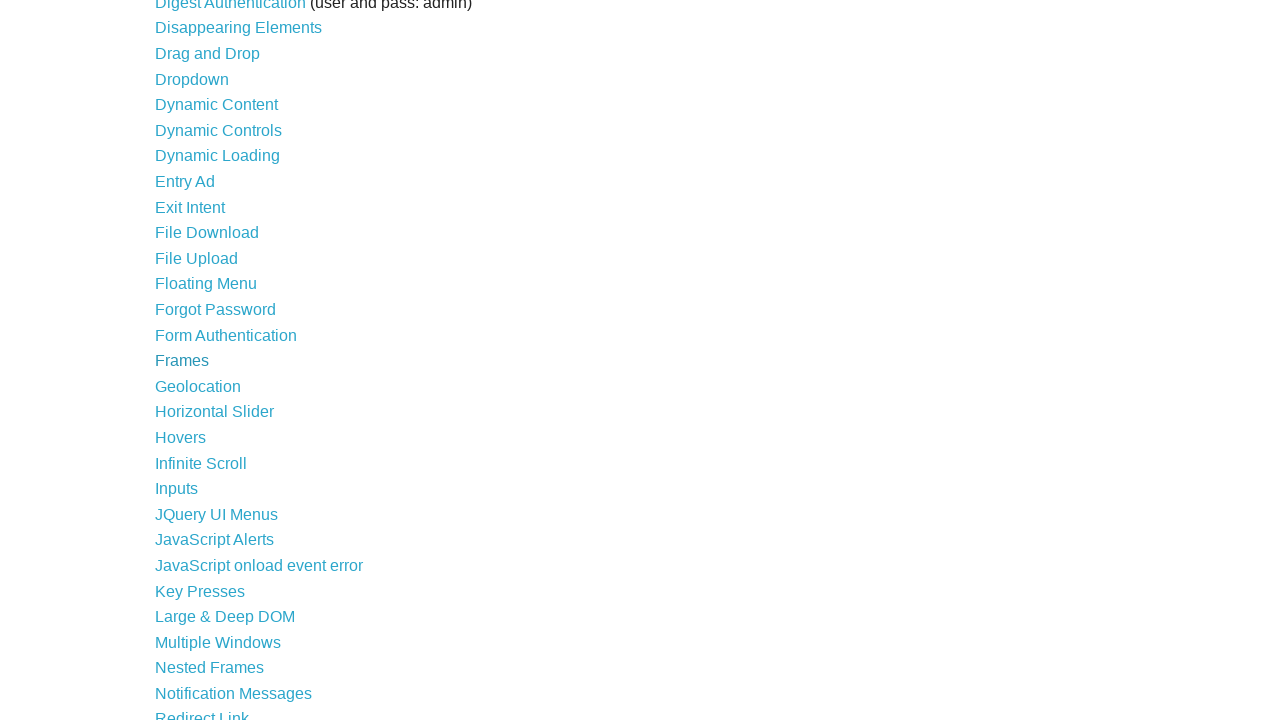

Retrieved text content from link at index 23: 'Geolocation'
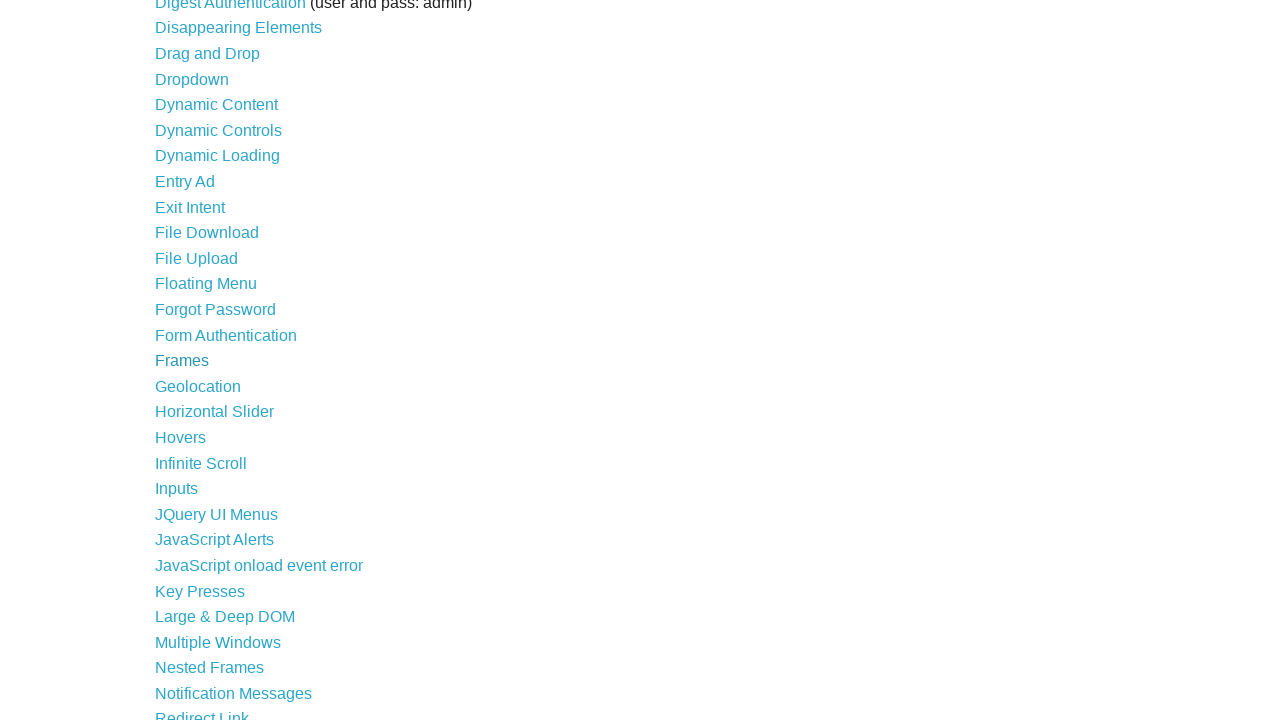

Clicked link 'Geolocation' at index 23 at (198, 386) on xpath=//a >> nth=23
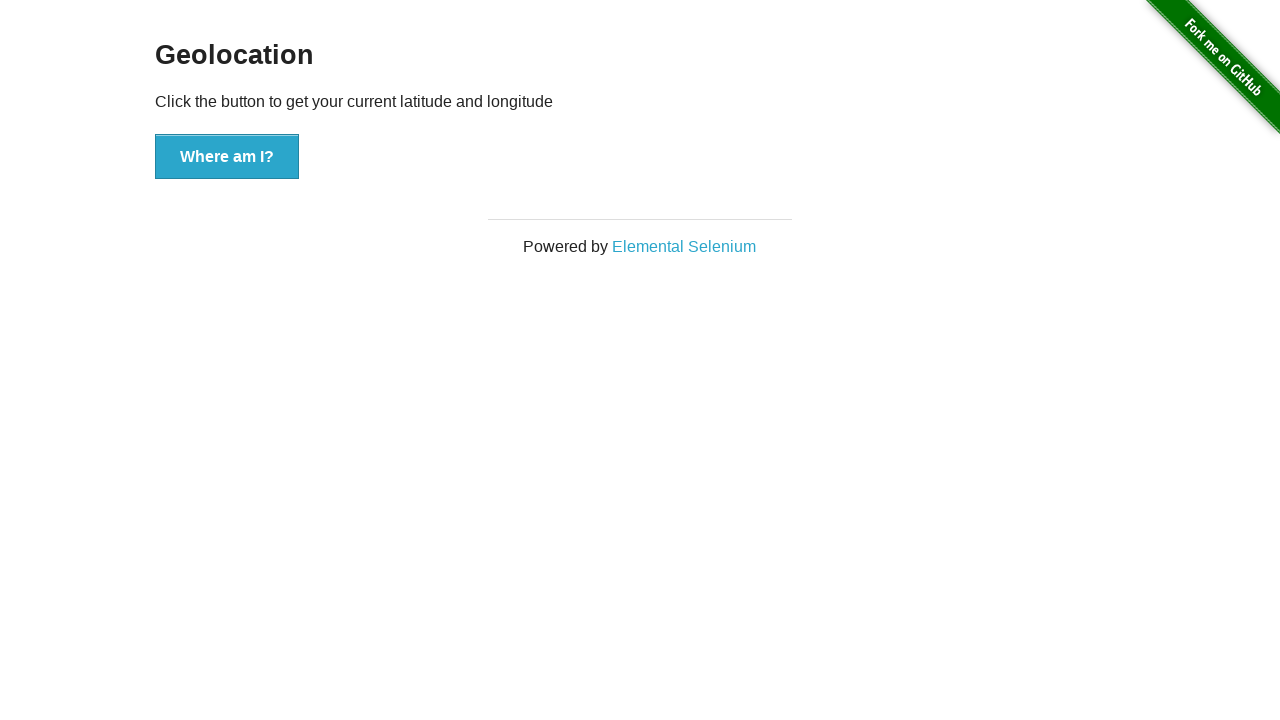

Waited for page to load after clicking link 'Geolocation'
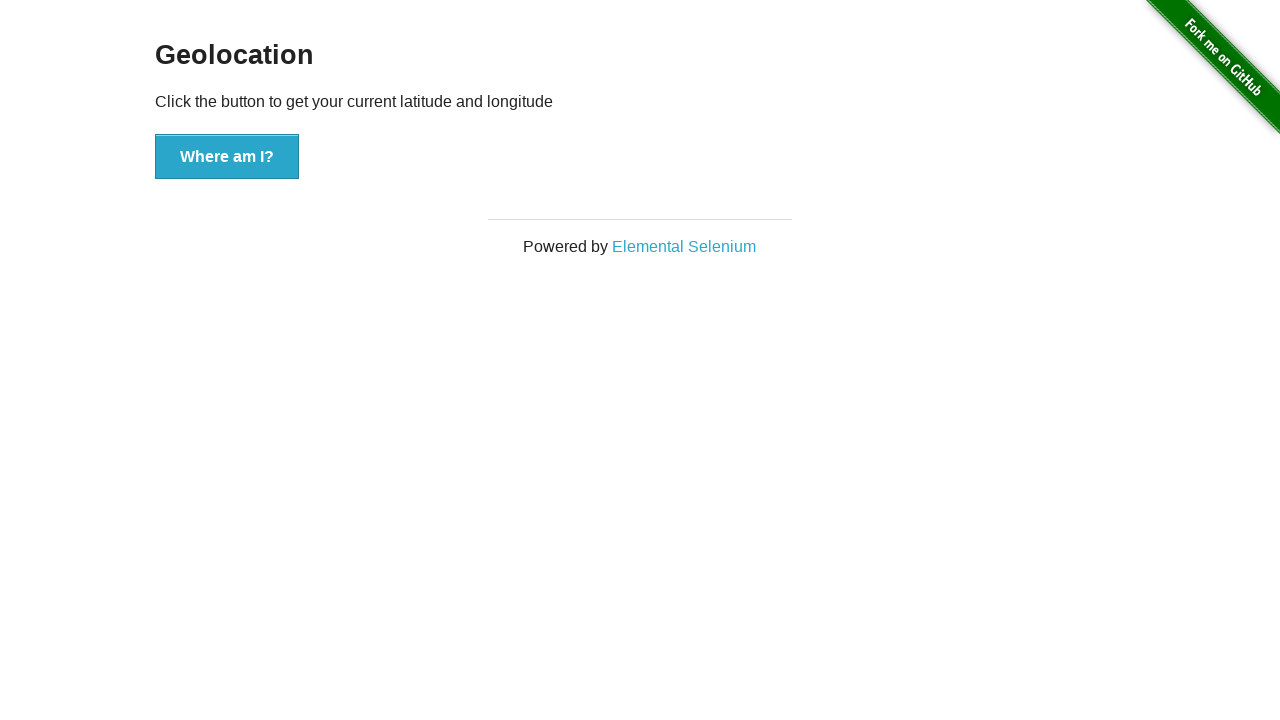

Navigated back to homepage from link 'Geolocation'
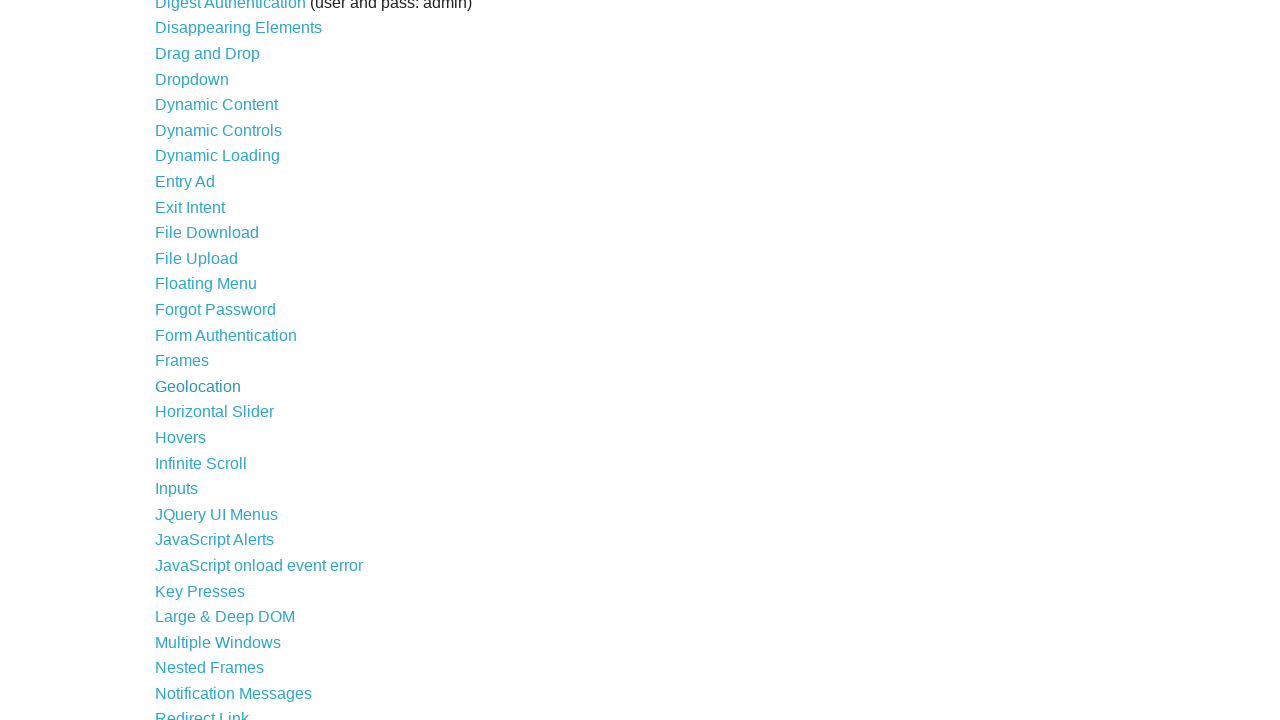

Waited for homepage to reload after navigation back
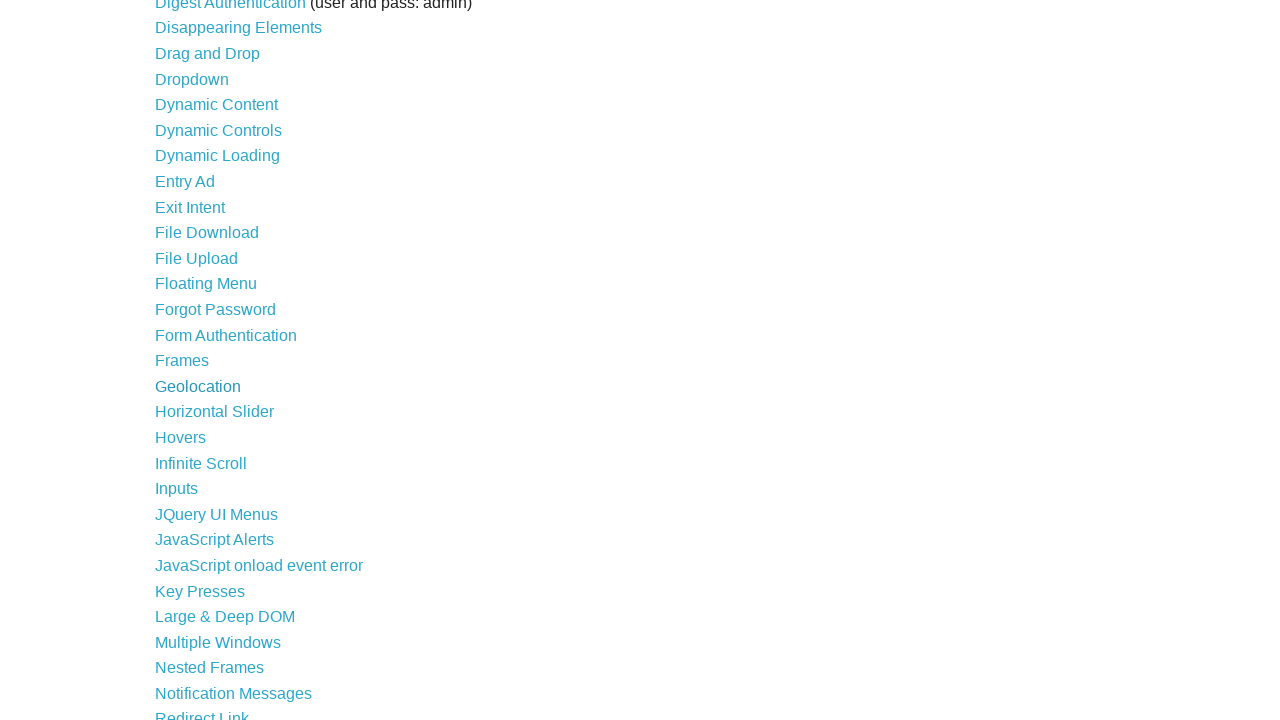

Re-fetched links from DOM for iteration 24
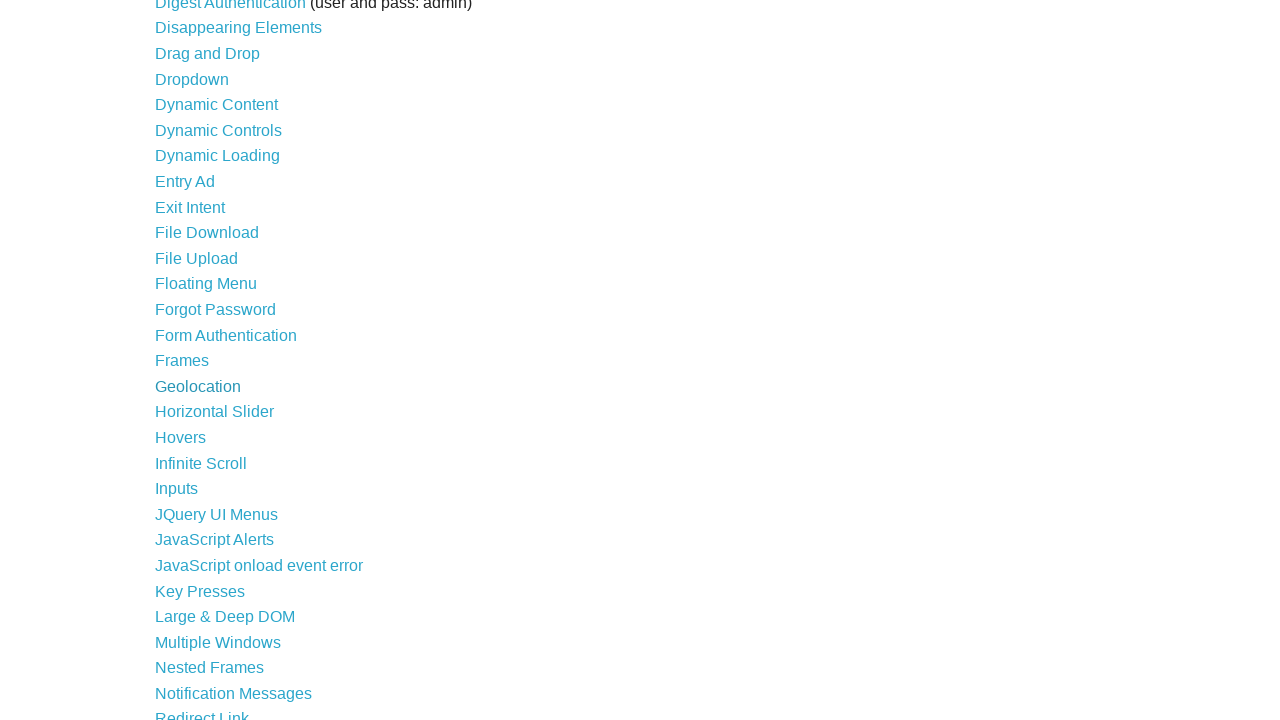

Retrieved text content from link at index 24: 'Horizontal Slider'
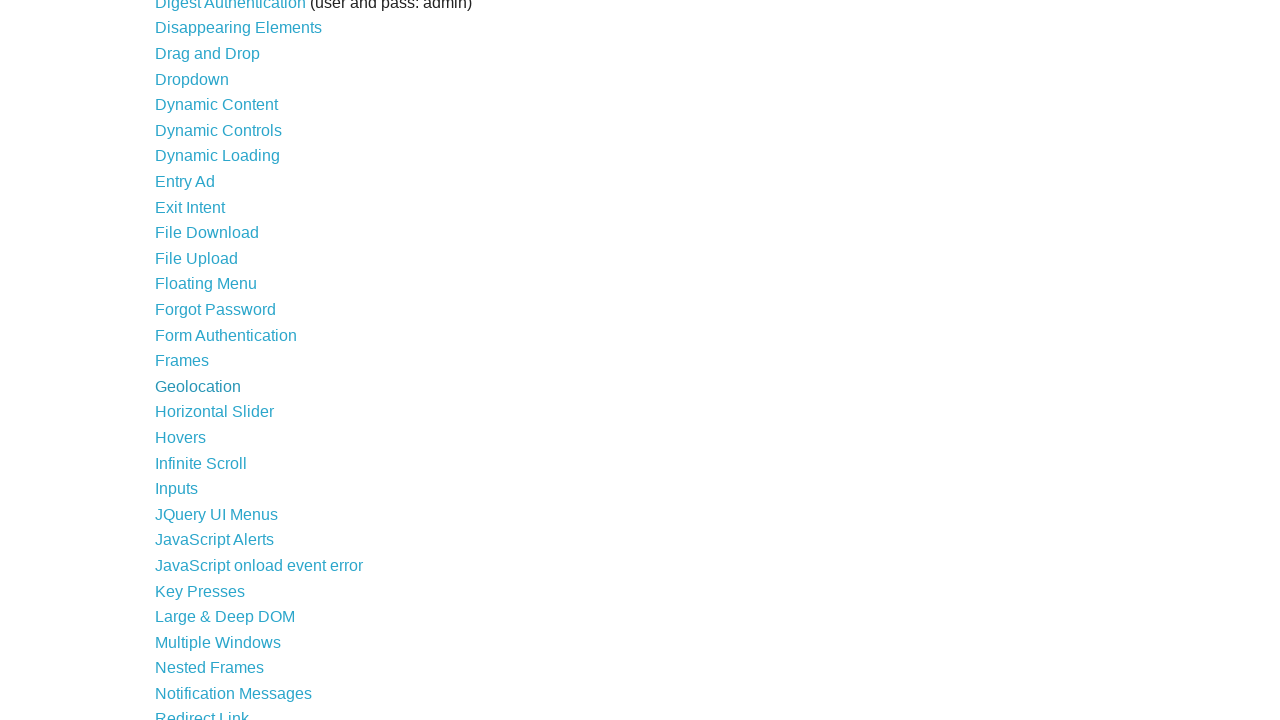

Clicked link 'Horizontal Slider' at index 24 at (214, 412) on xpath=//a >> nth=24
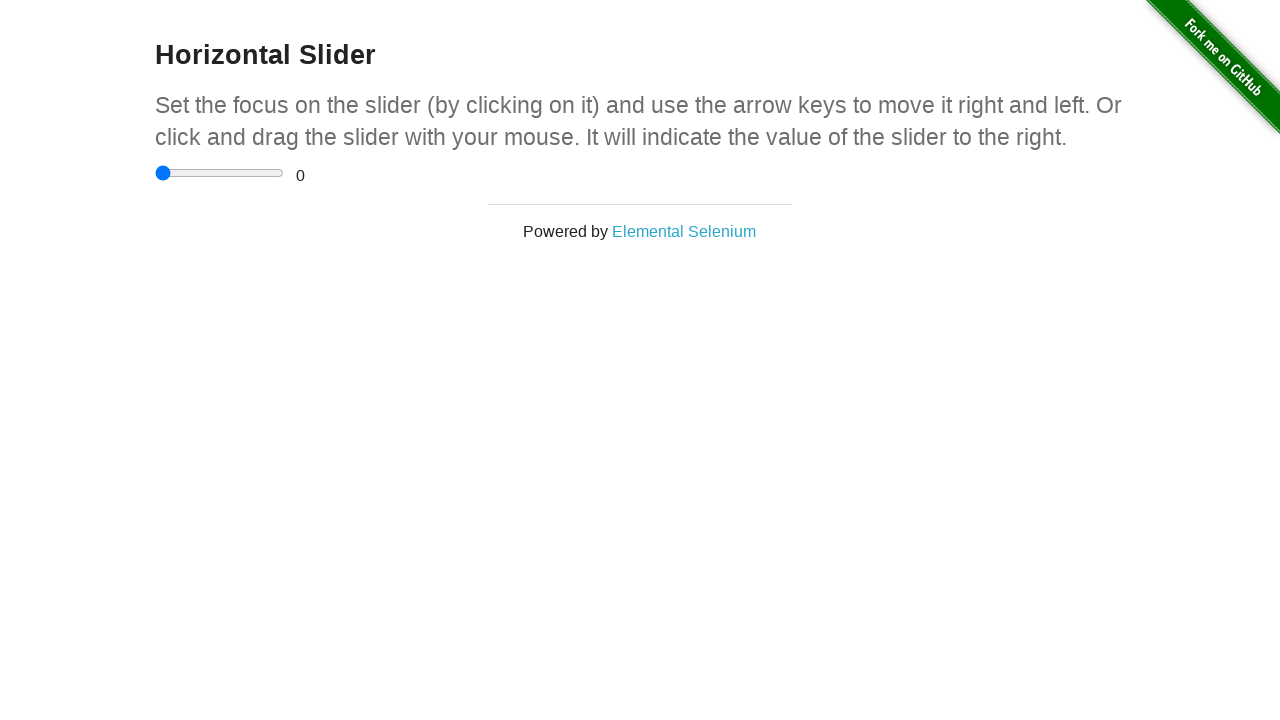

Waited for page to load after clicking link 'Horizontal Slider'
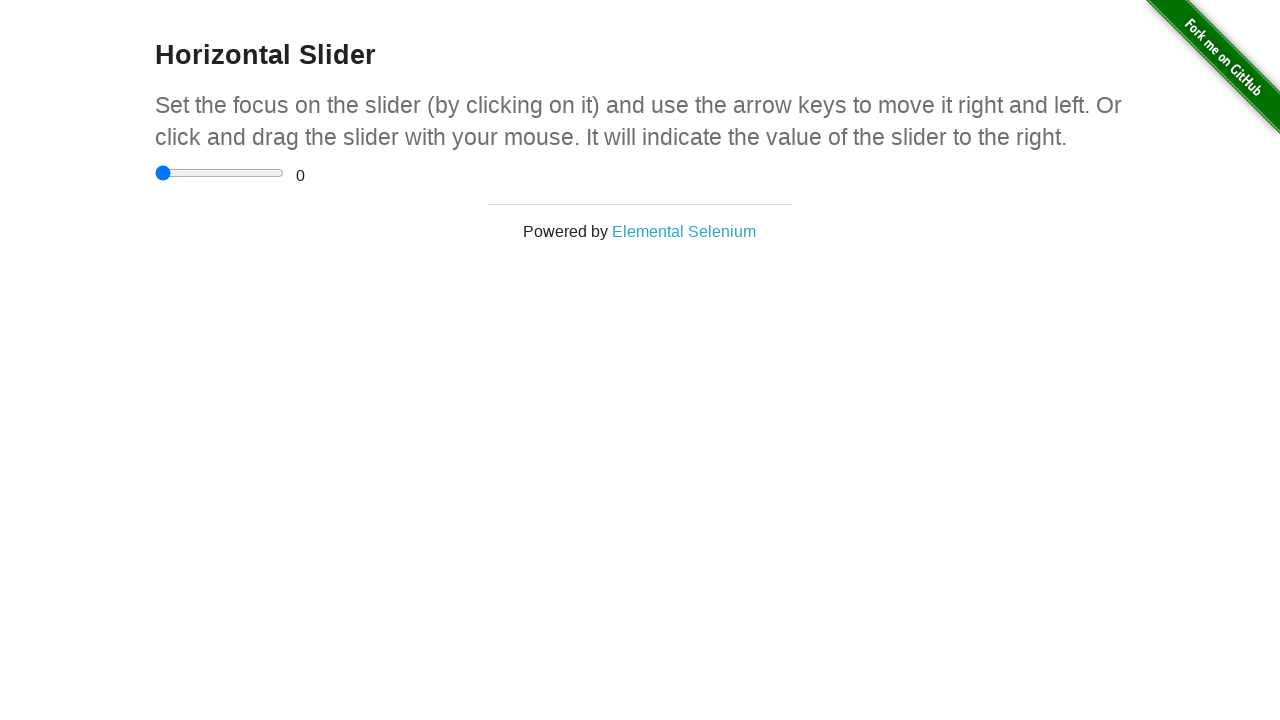

Navigated back to homepage from link 'Horizontal Slider'
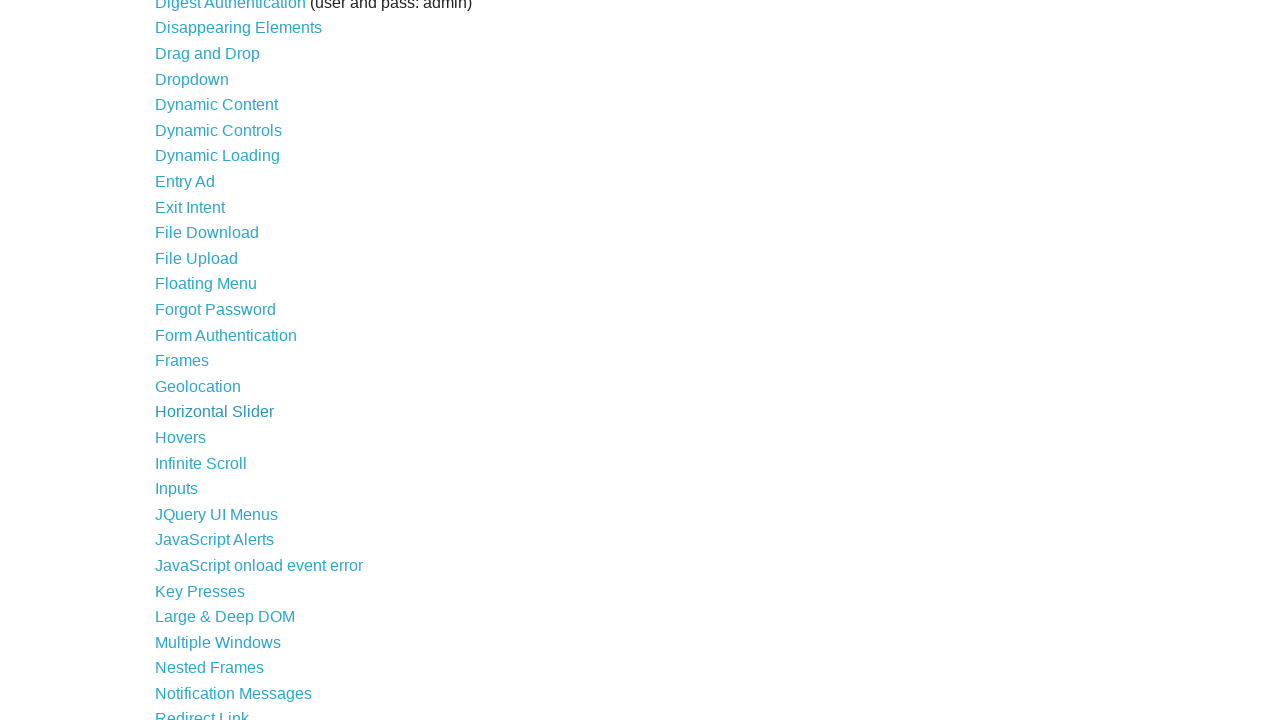

Waited for homepage to reload after navigation back
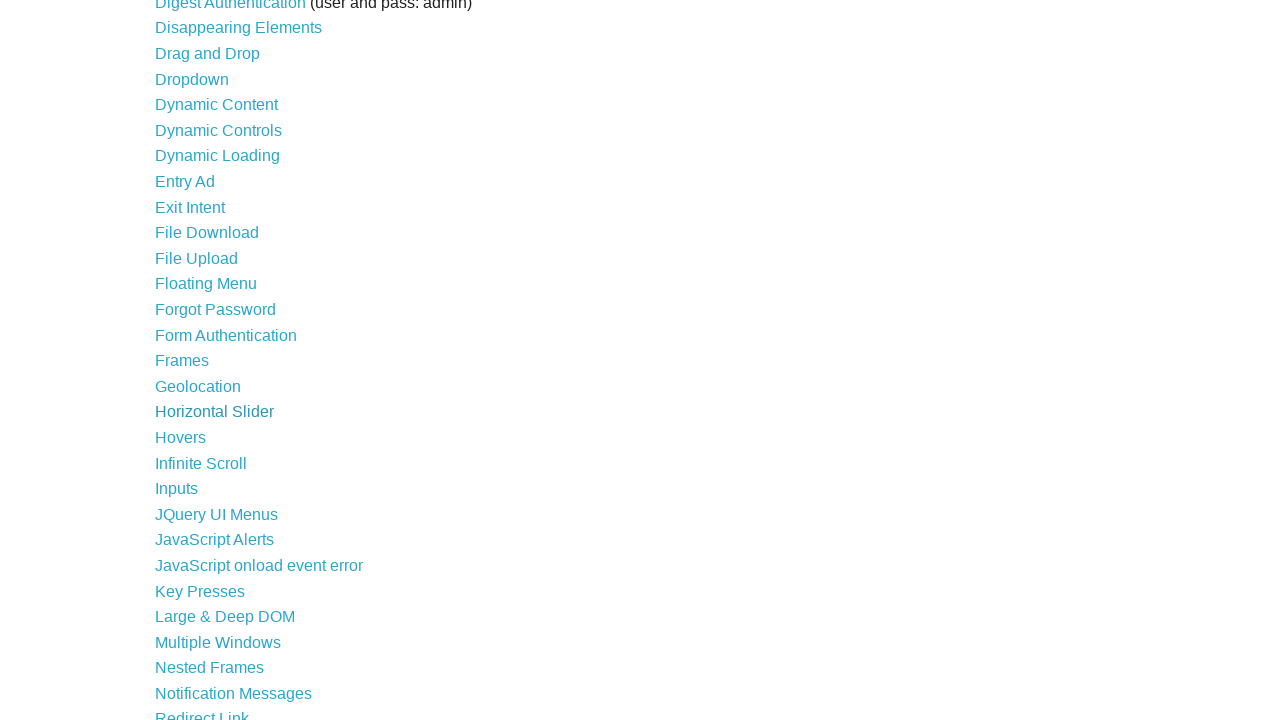

Re-fetched links from DOM for iteration 25
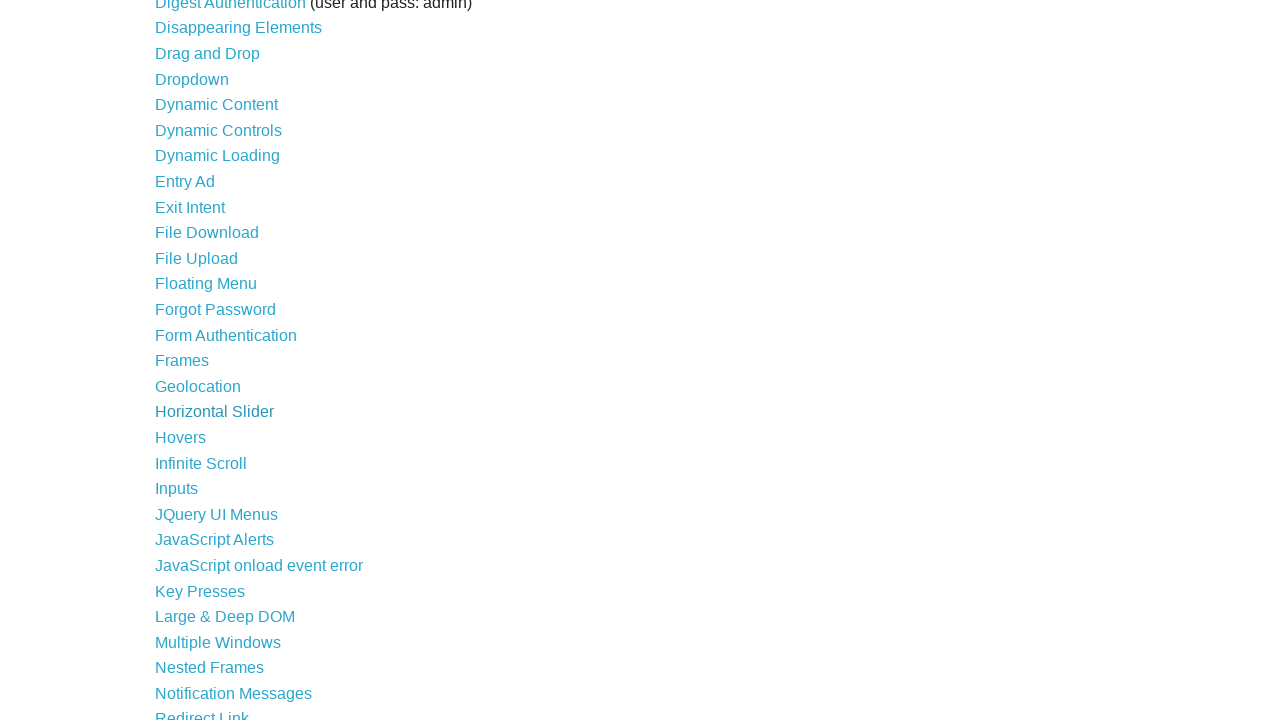

Retrieved text content from link at index 25: 'Hovers'
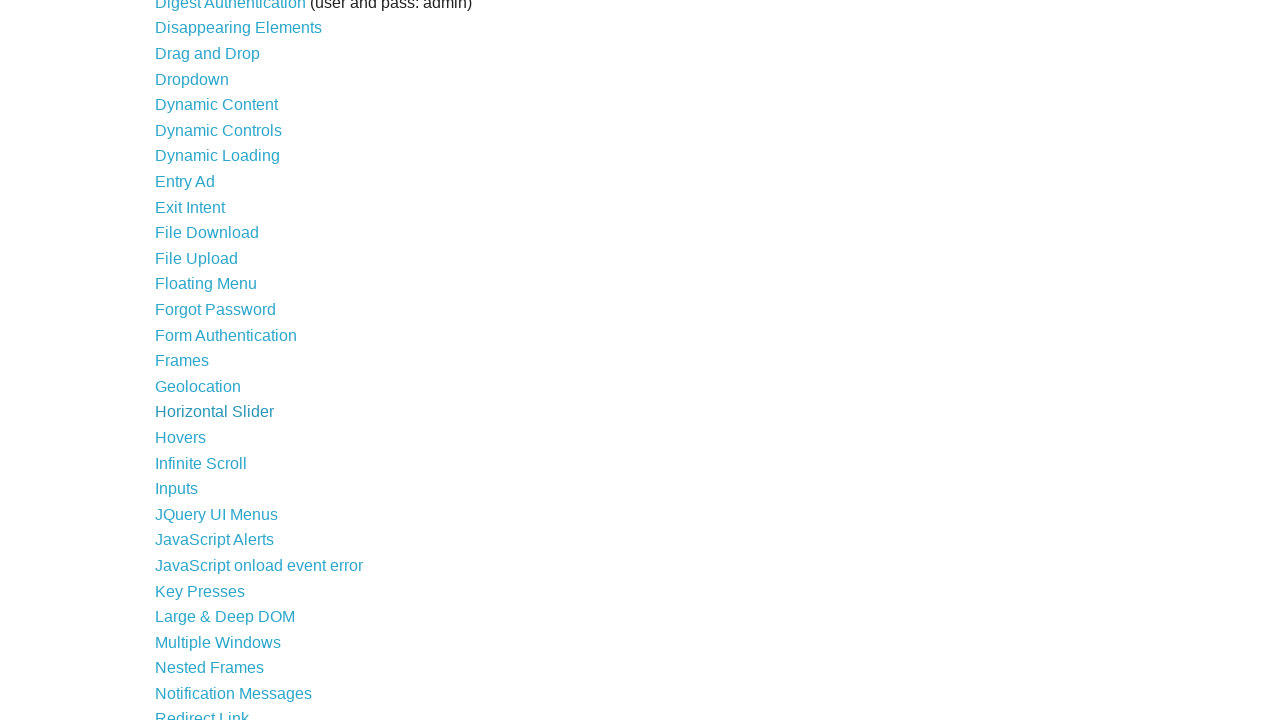

Clicked link 'Hovers' at index 25 at (180, 437) on xpath=//a >> nth=25
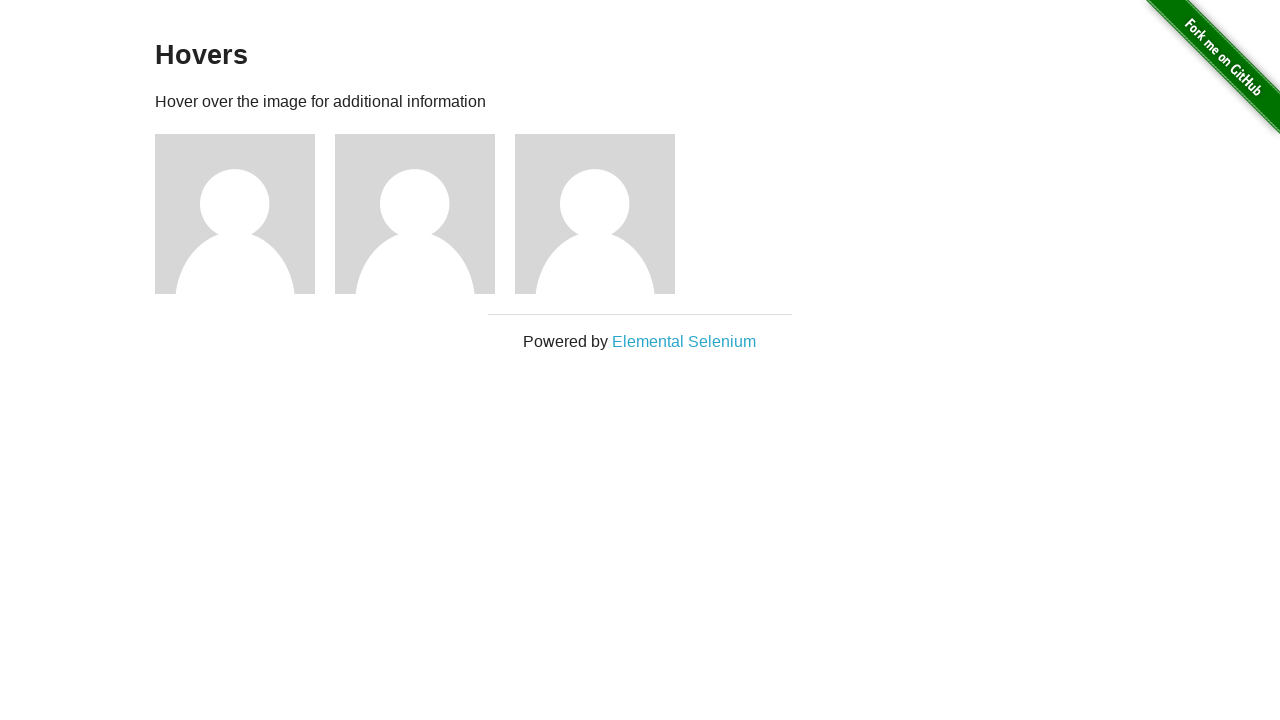

Waited for page to load after clicking link 'Hovers'
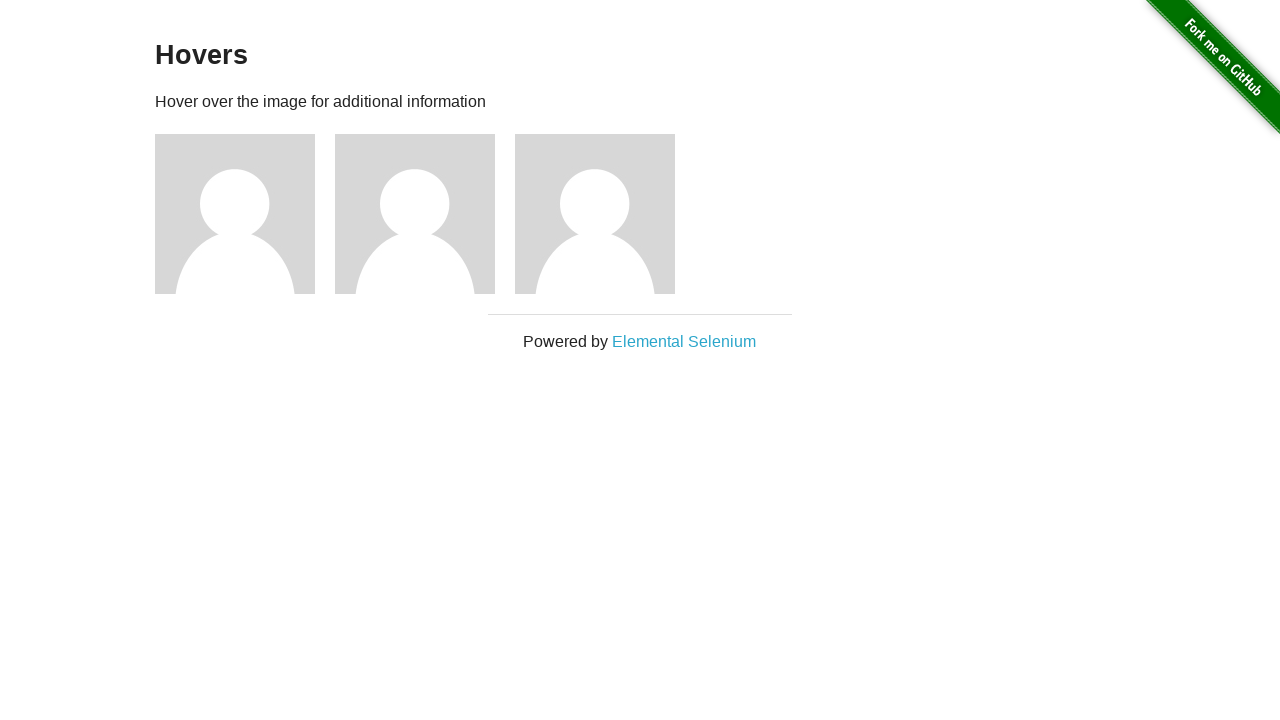

Navigated back to homepage from link 'Hovers'
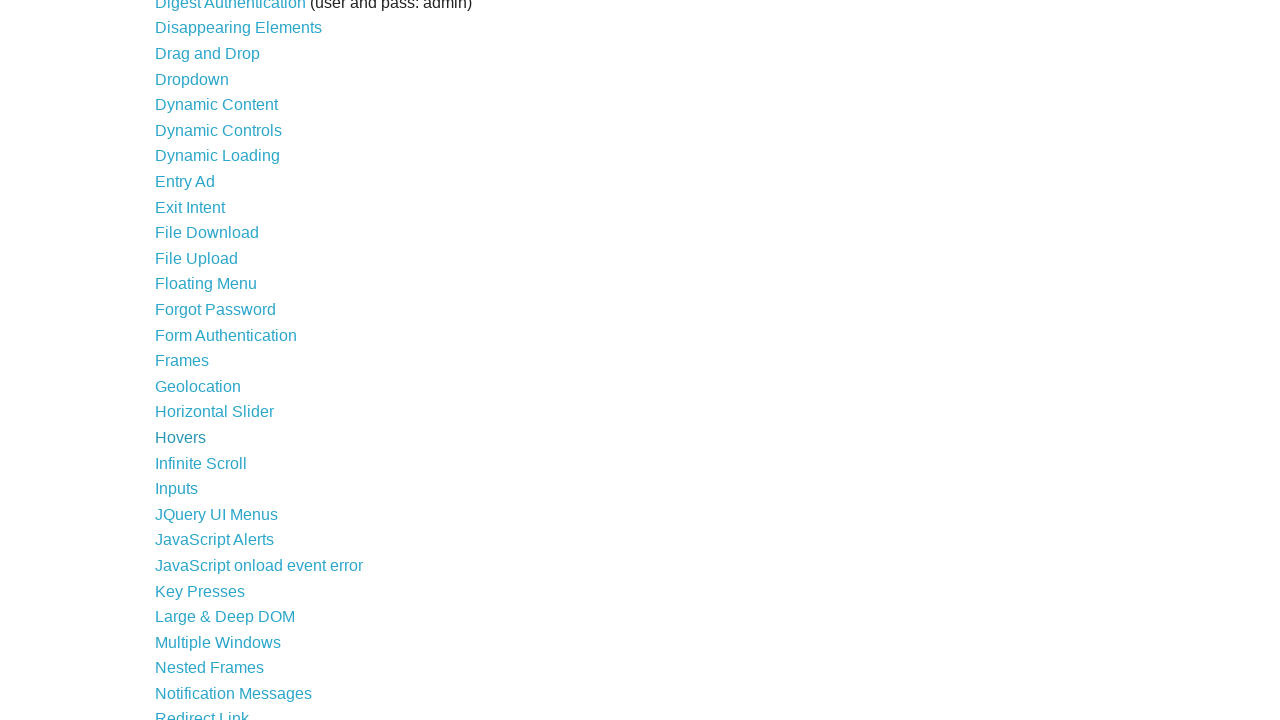

Waited for homepage to reload after navigation back
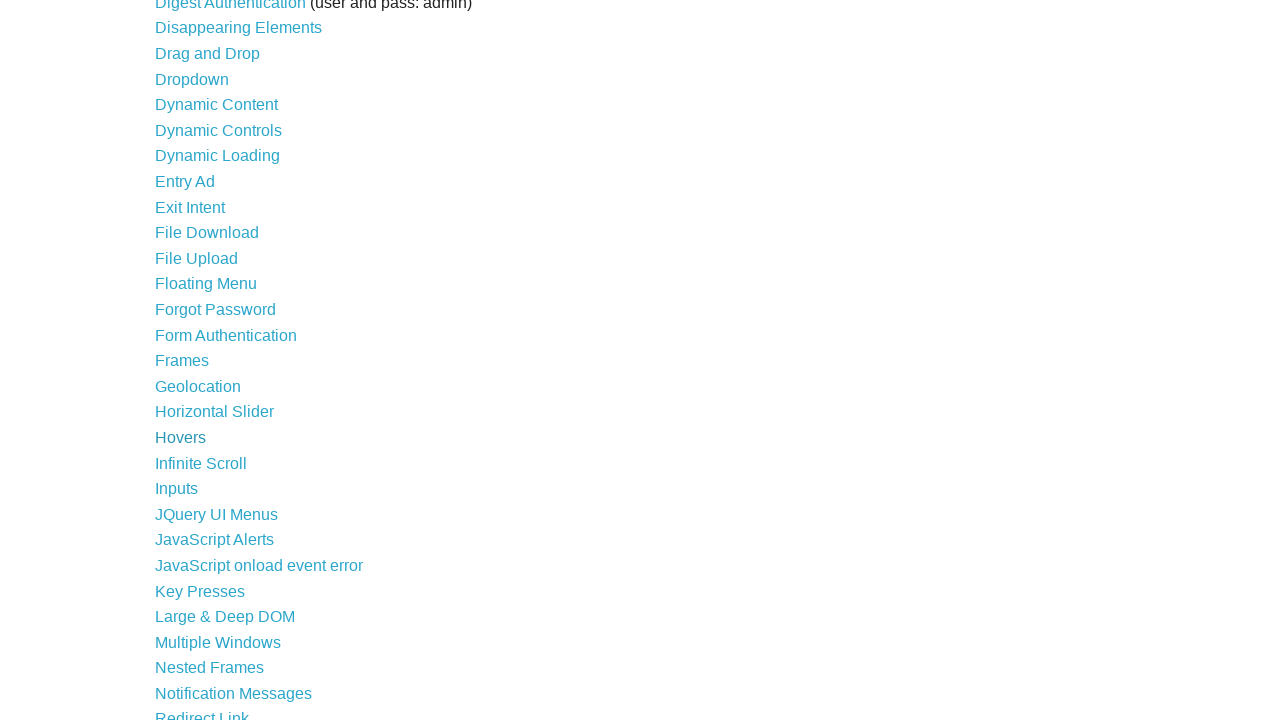

Re-fetched links from DOM for iteration 26
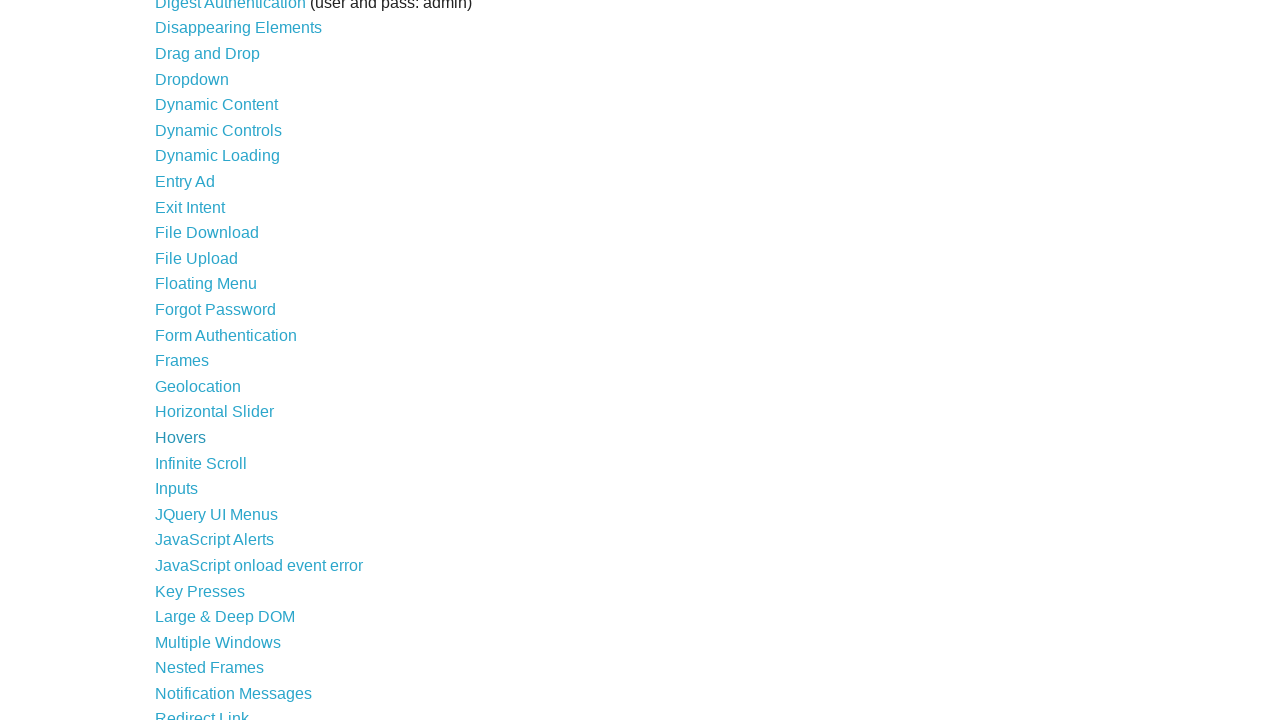

Retrieved text content from link at index 26: 'Infinite Scroll'
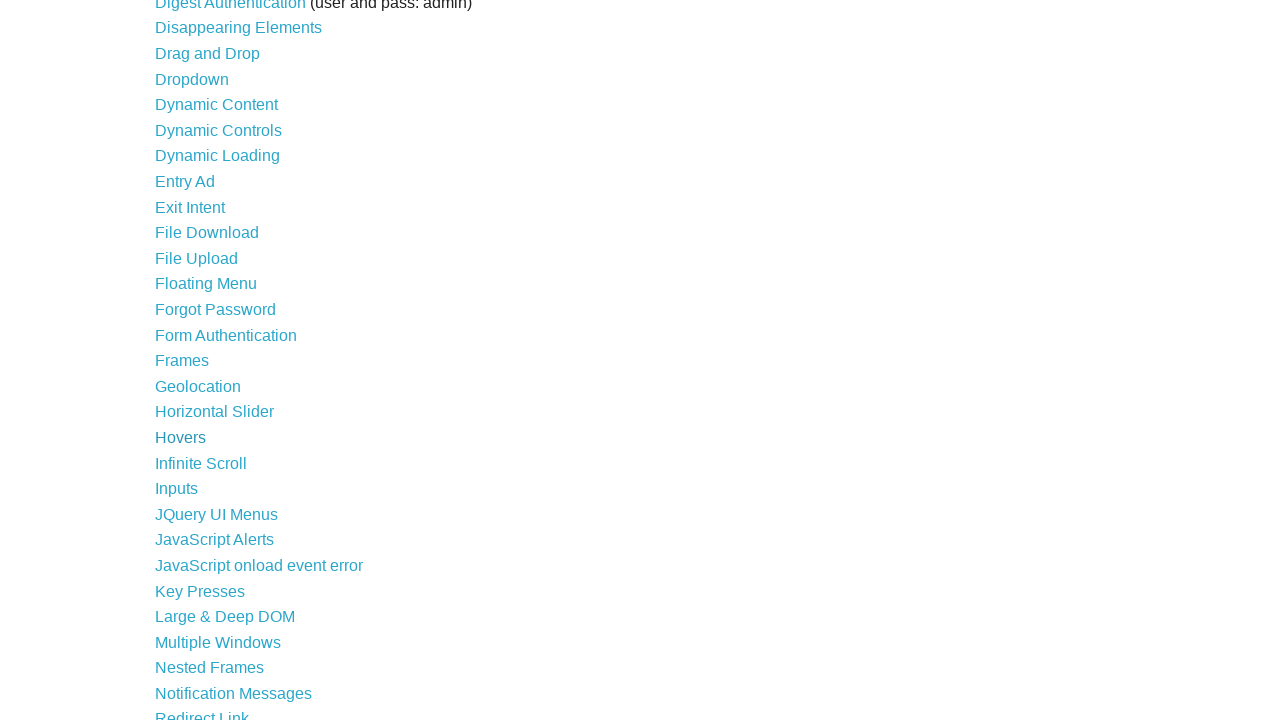

Clicked link 'Infinite Scroll' at index 26 at (201, 463) on xpath=//a >> nth=26
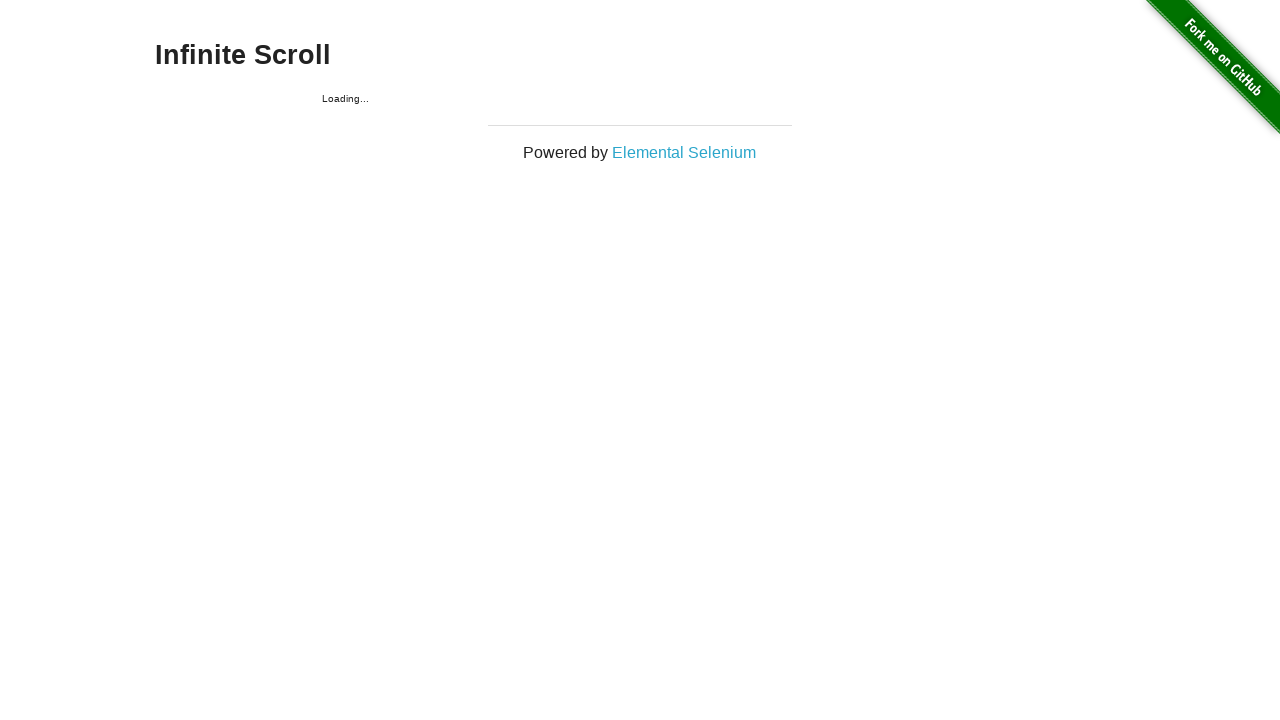

Waited for page to load after clicking link 'Infinite Scroll'
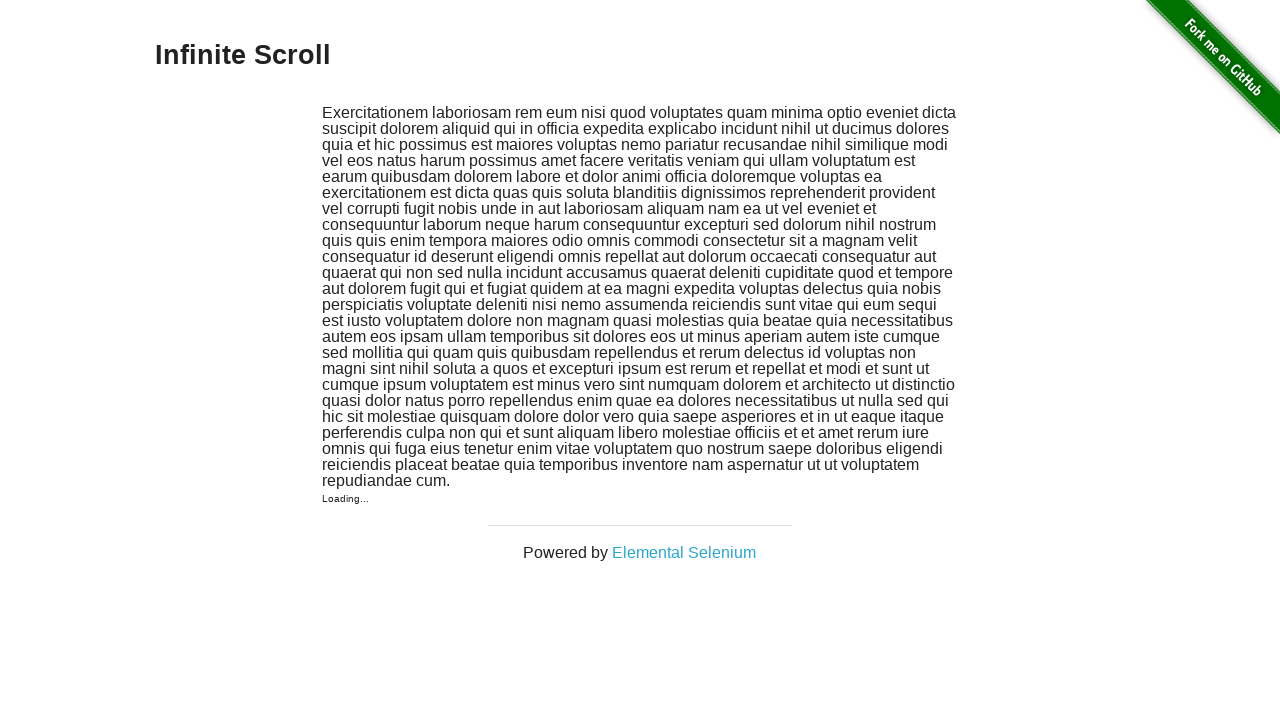

Navigated back to homepage from link 'Infinite Scroll'
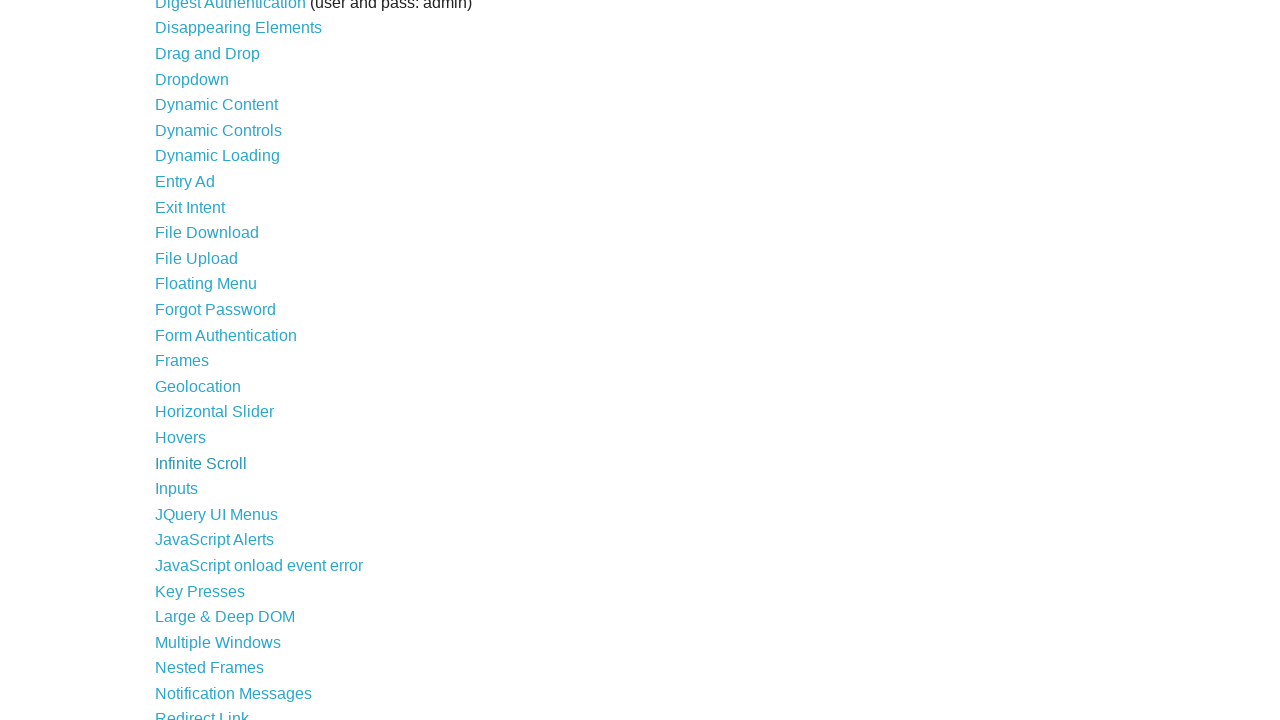

Waited for homepage to reload after navigation back
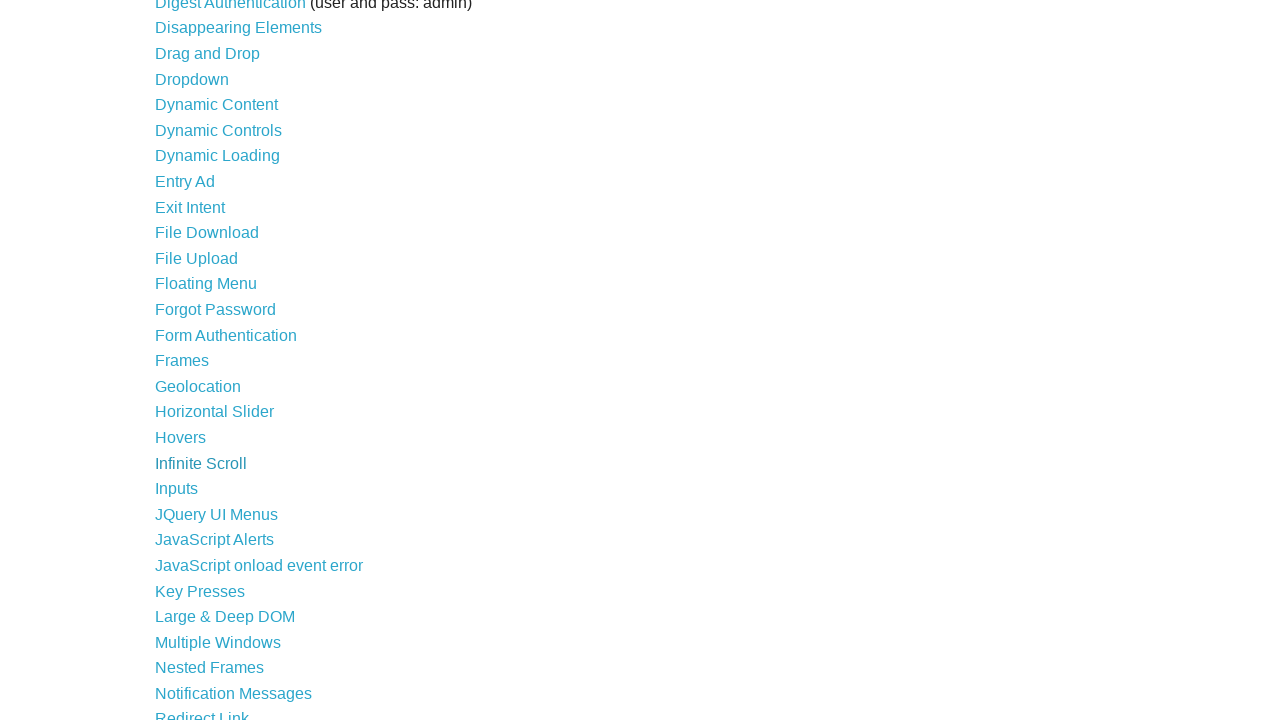

Re-fetched links from DOM for iteration 27
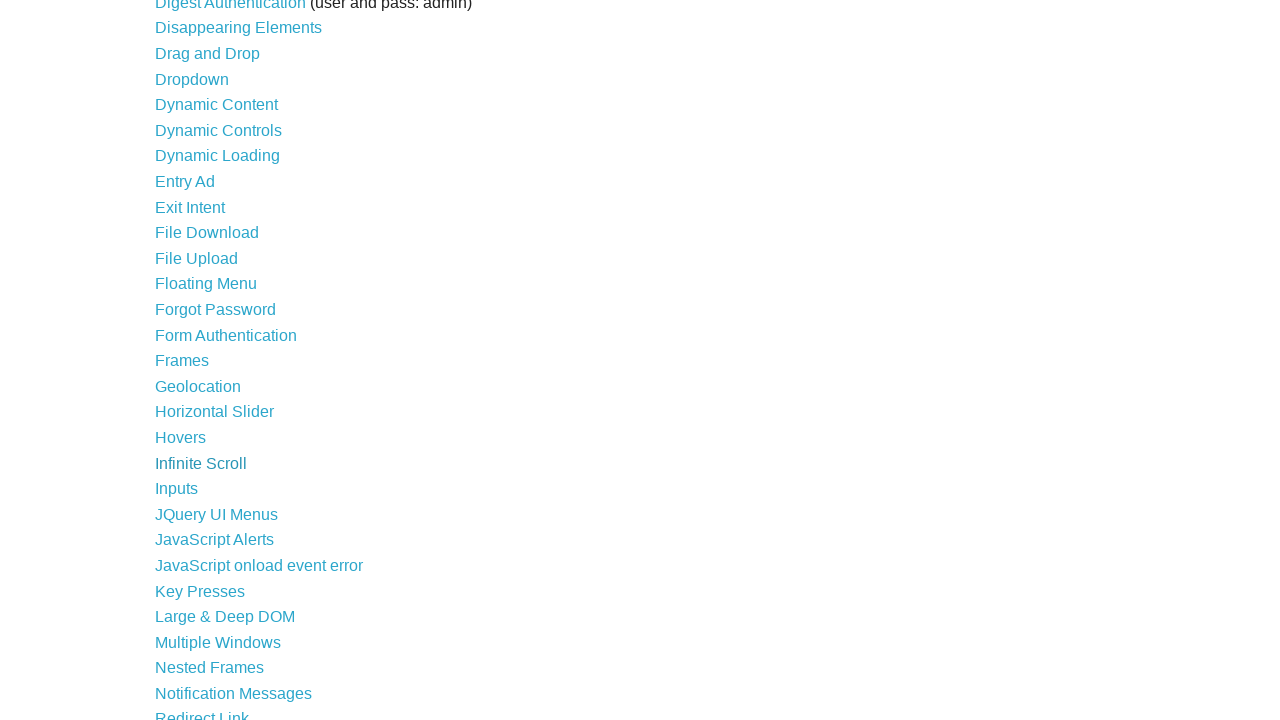

Retrieved text content from link at index 27: 'Inputs'
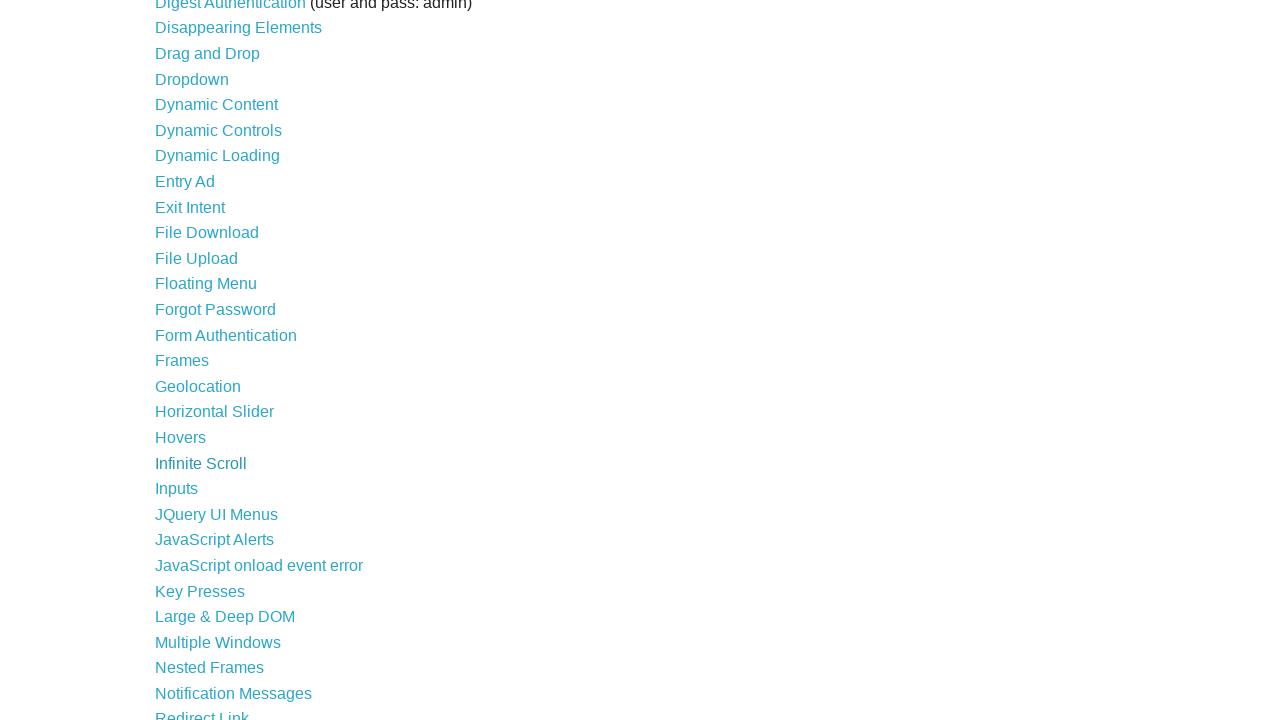

Clicked link 'Inputs' at index 27 at (176, 489) on xpath=//a >> nth=27
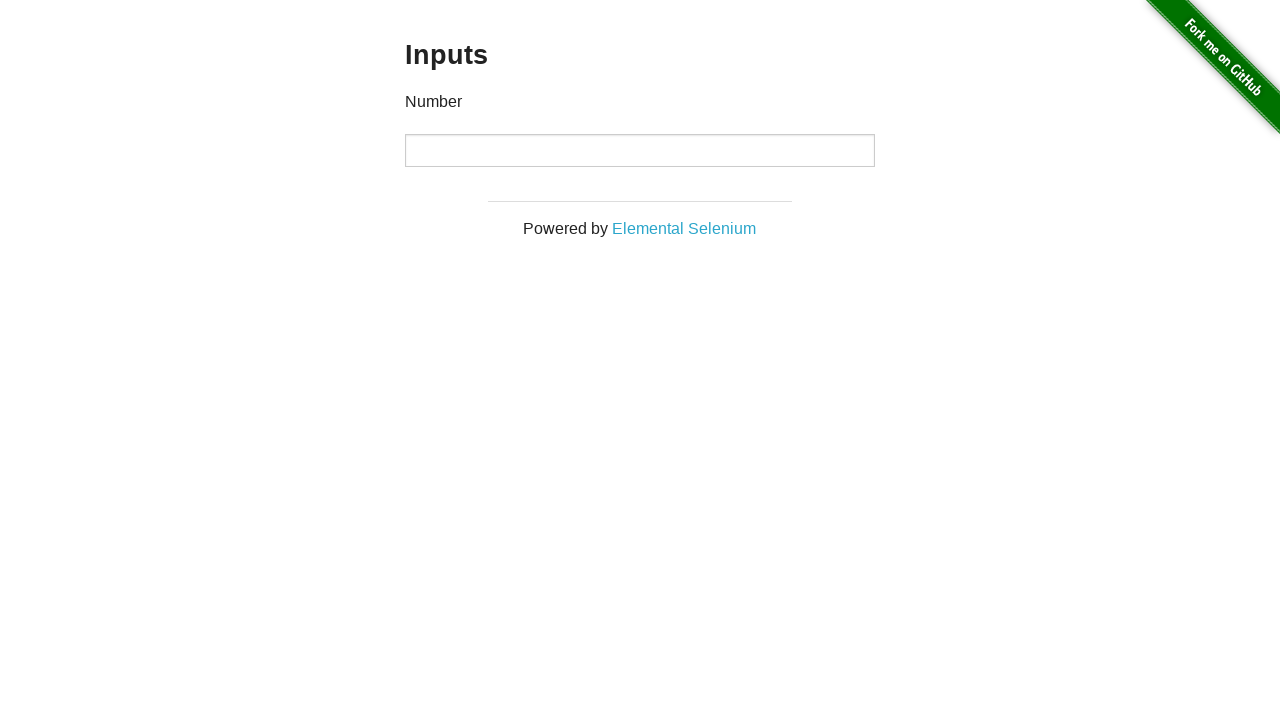

Waited for page to load after clicking link 'Inputs'
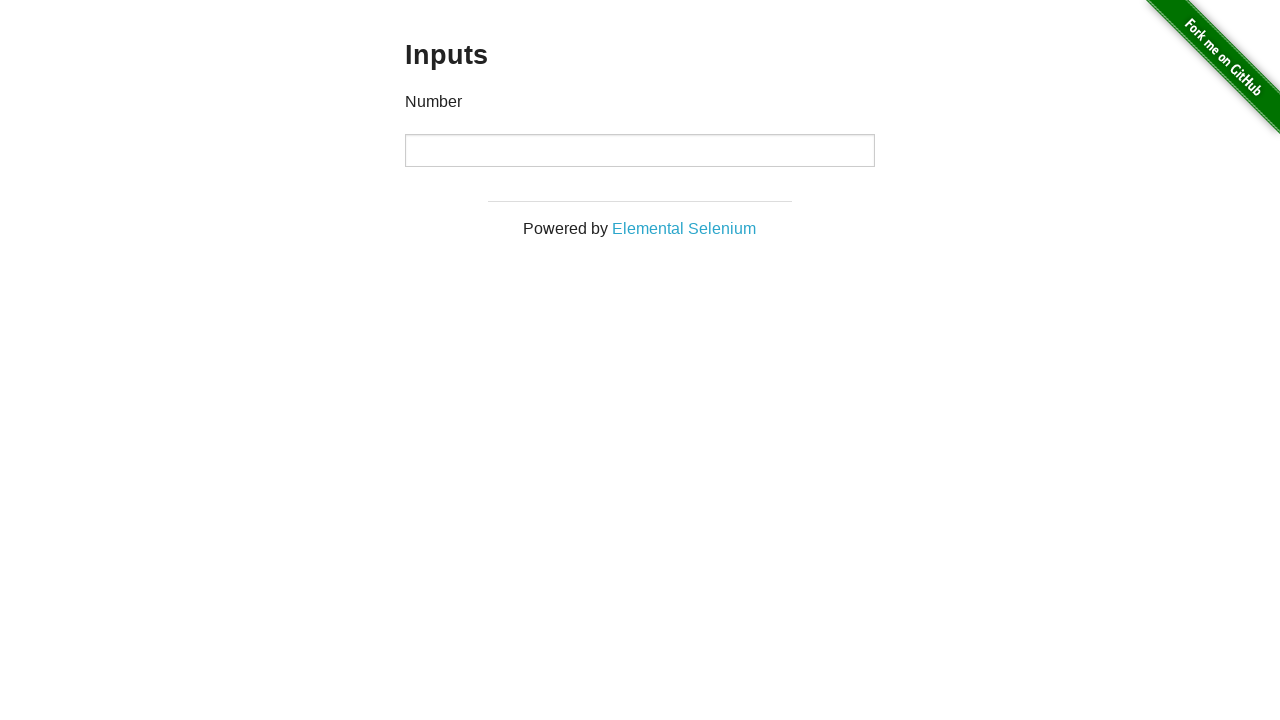

Navigated back to homepage from link 'Inputs'
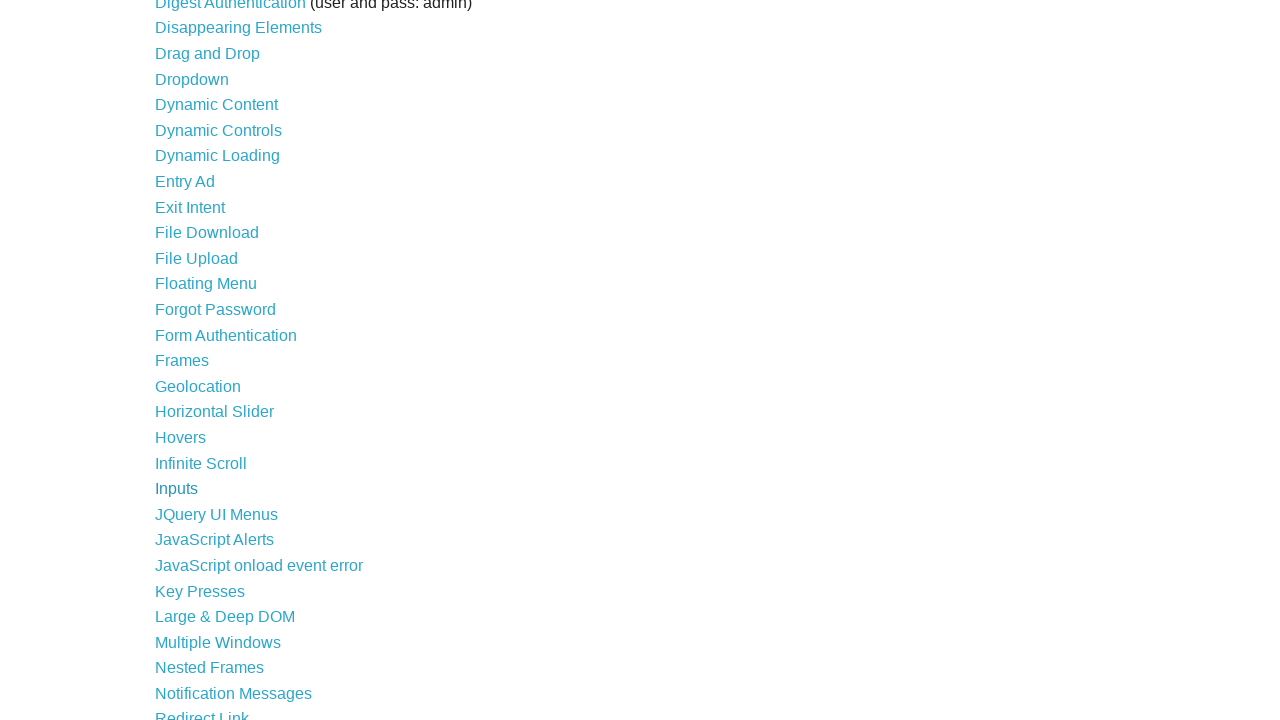

Waited for homepage to reload after navigation back
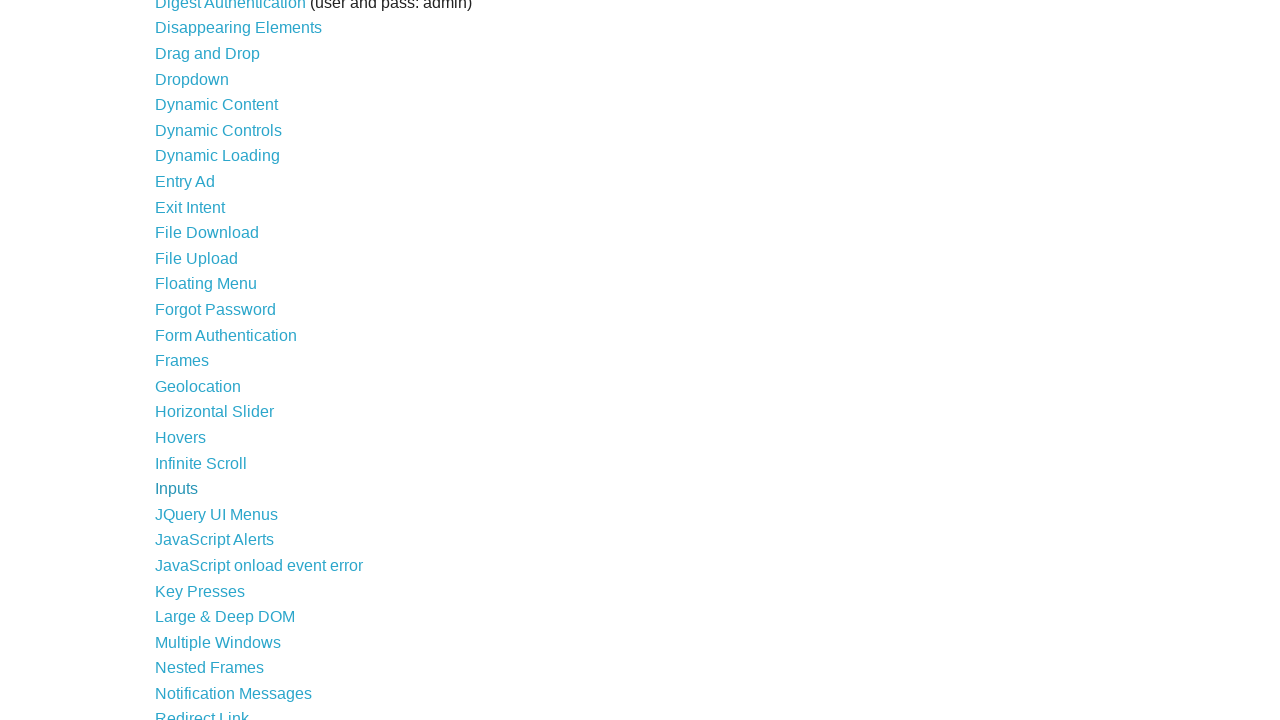

Re-fetched links from DOM for iteration 28
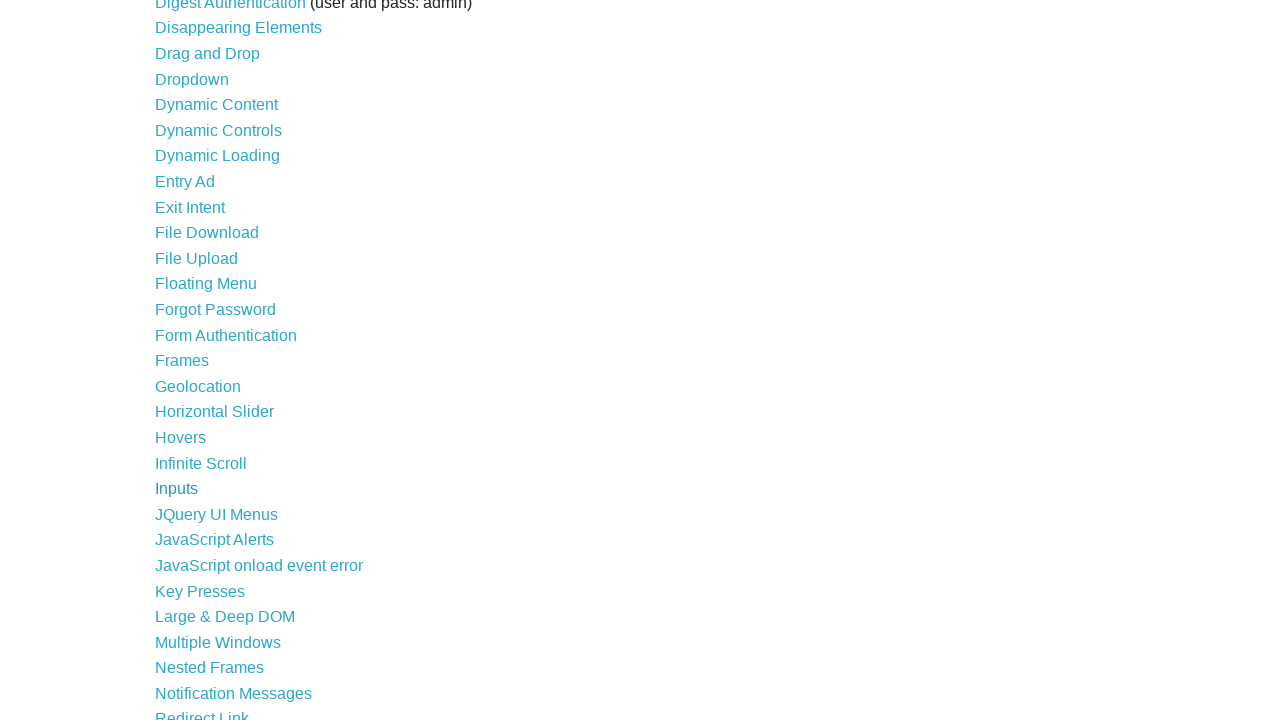

Retrieved text content from link at index 28: 'JQuery UI Menus'
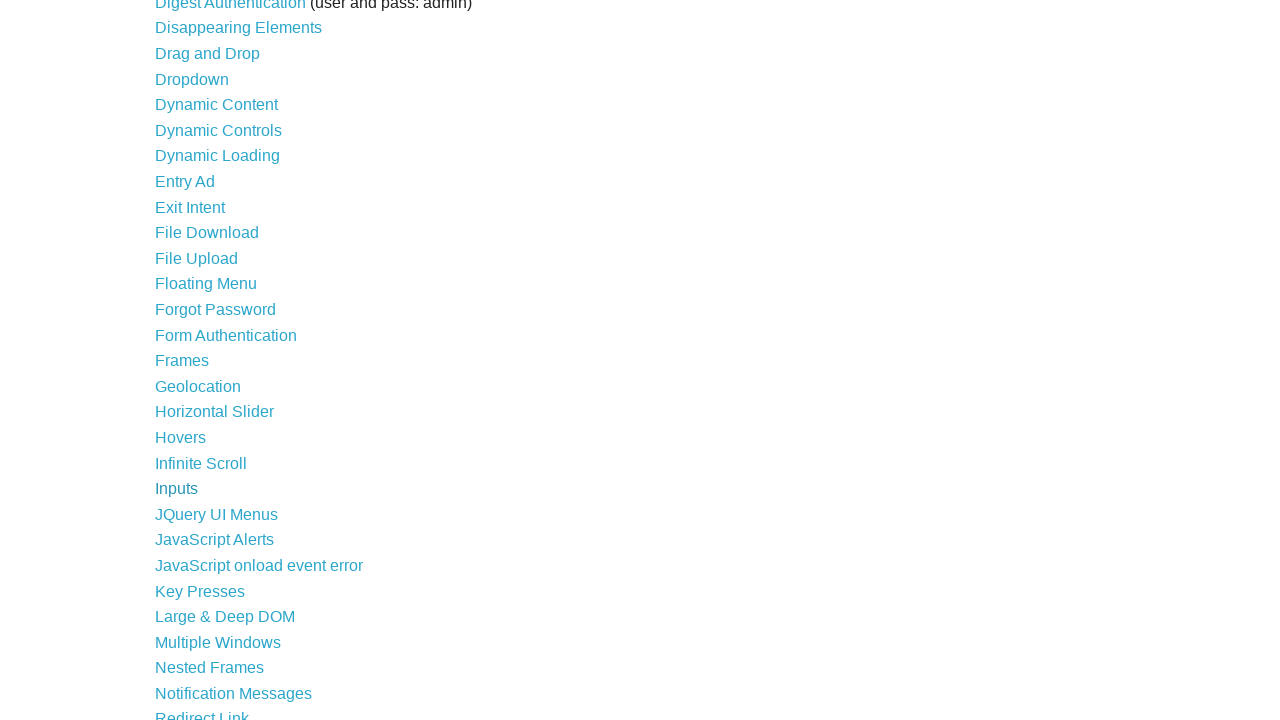

Clicked link 'JQuery UI Menus' at index 28 at (216, 514) on xpath=//a >> nth=28
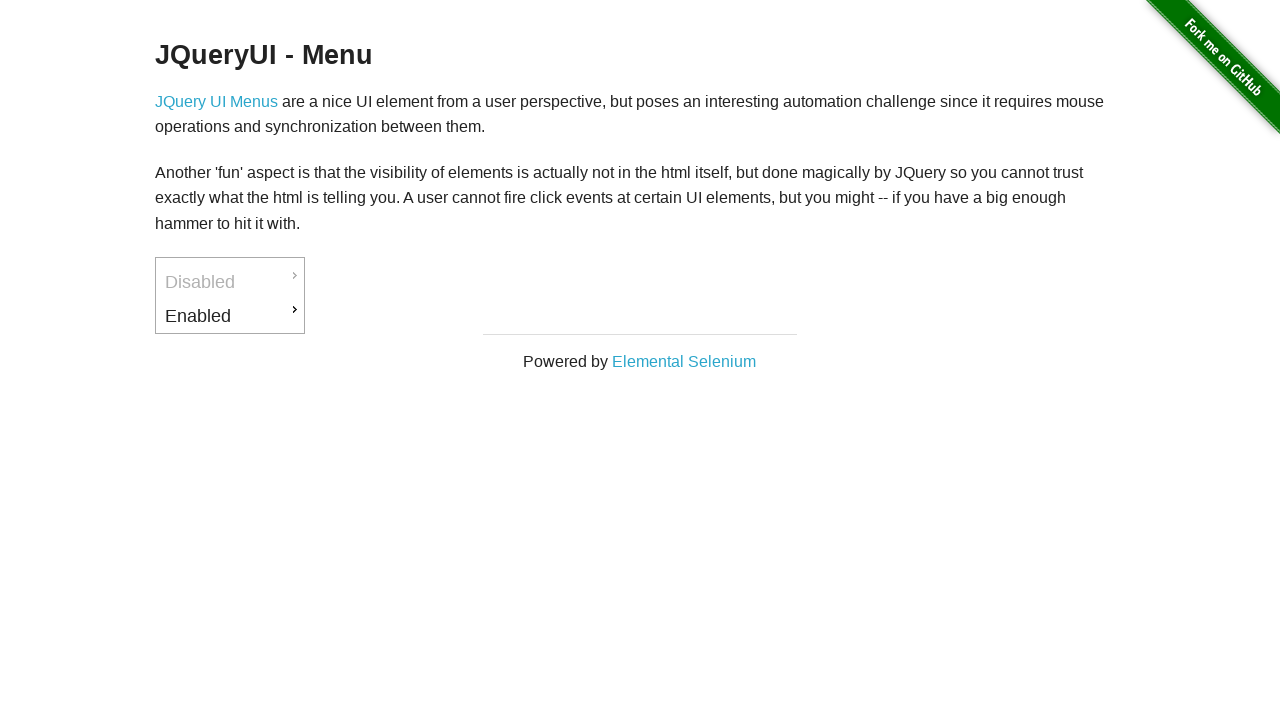

Waited for page to load after clicking link 'JQuery UI Menus'
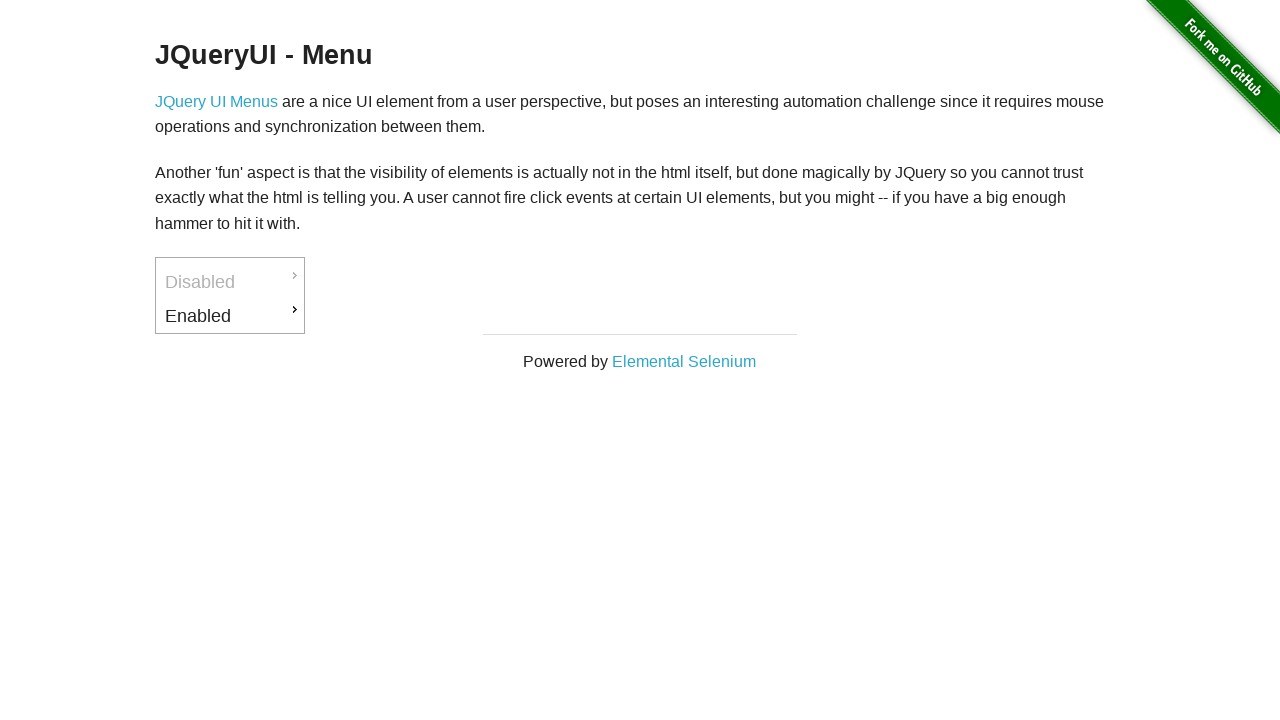

Navigated back to homepage from link 'JQuery UI Menus'
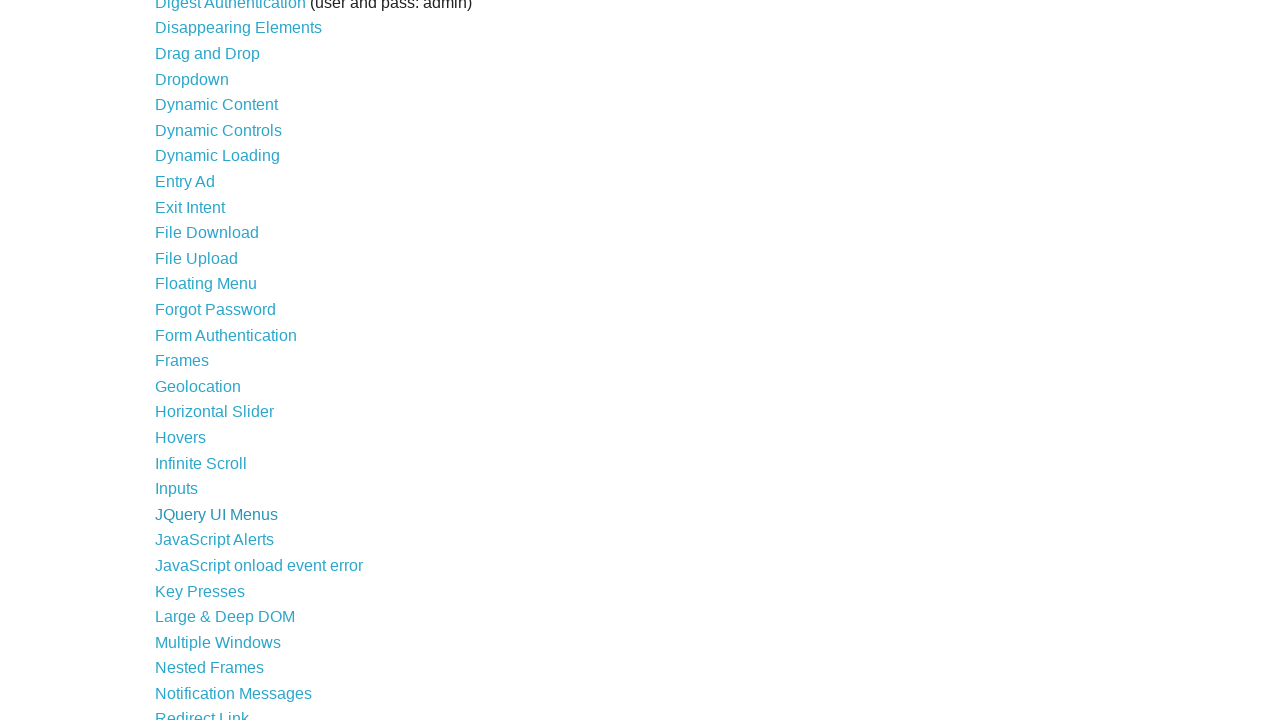

Waited for homepage to reload after navigation back
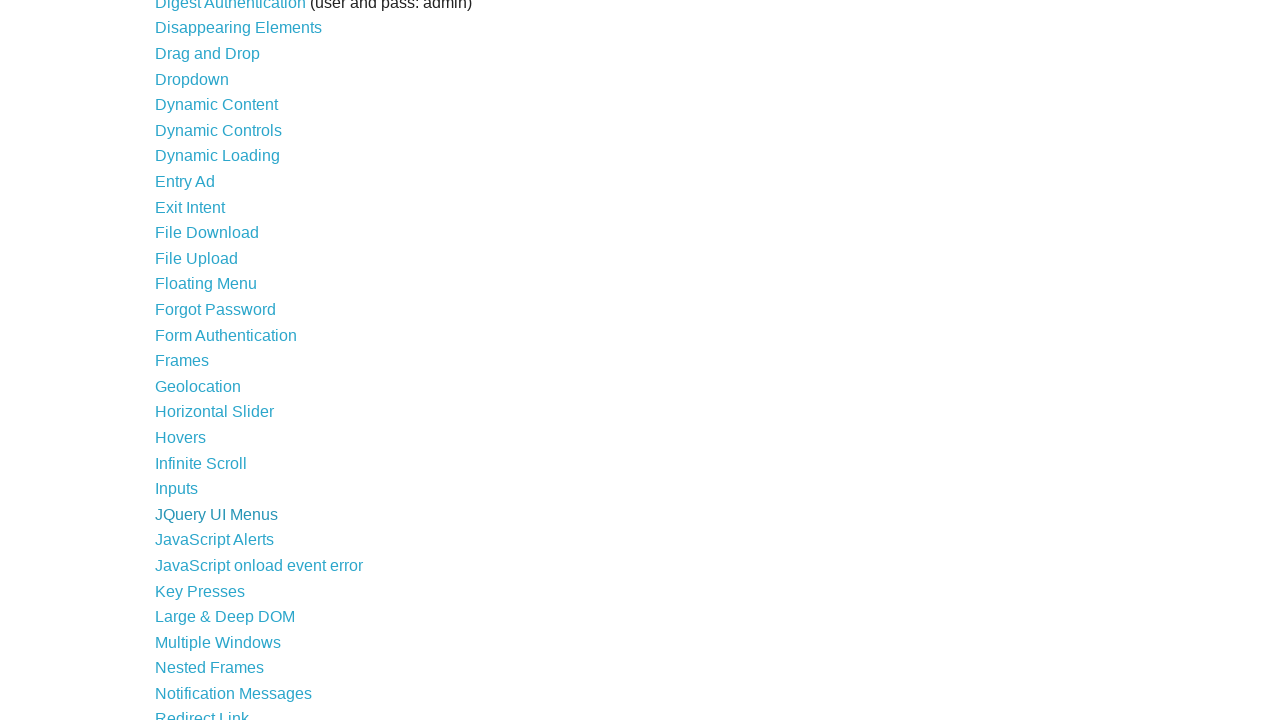

Re-fetched links from DOM for iteration 29
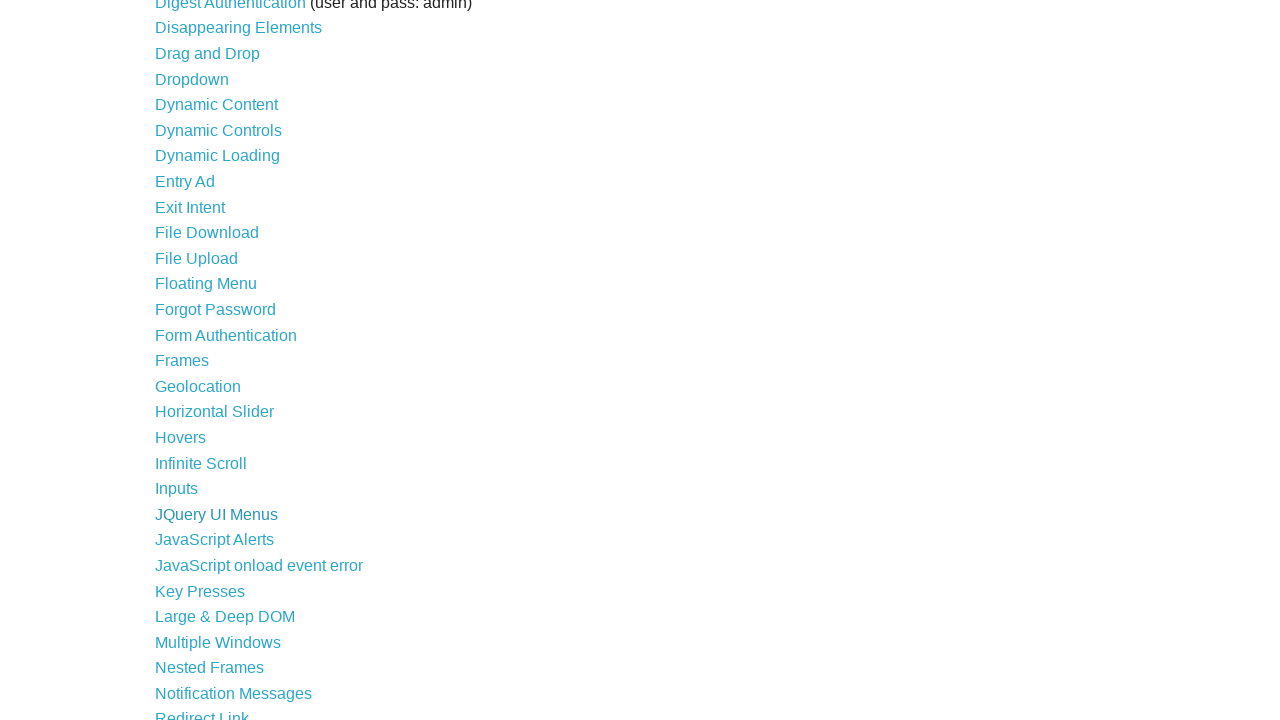

Retrieved text content from link at index 29: 'JavaScript Alerts'
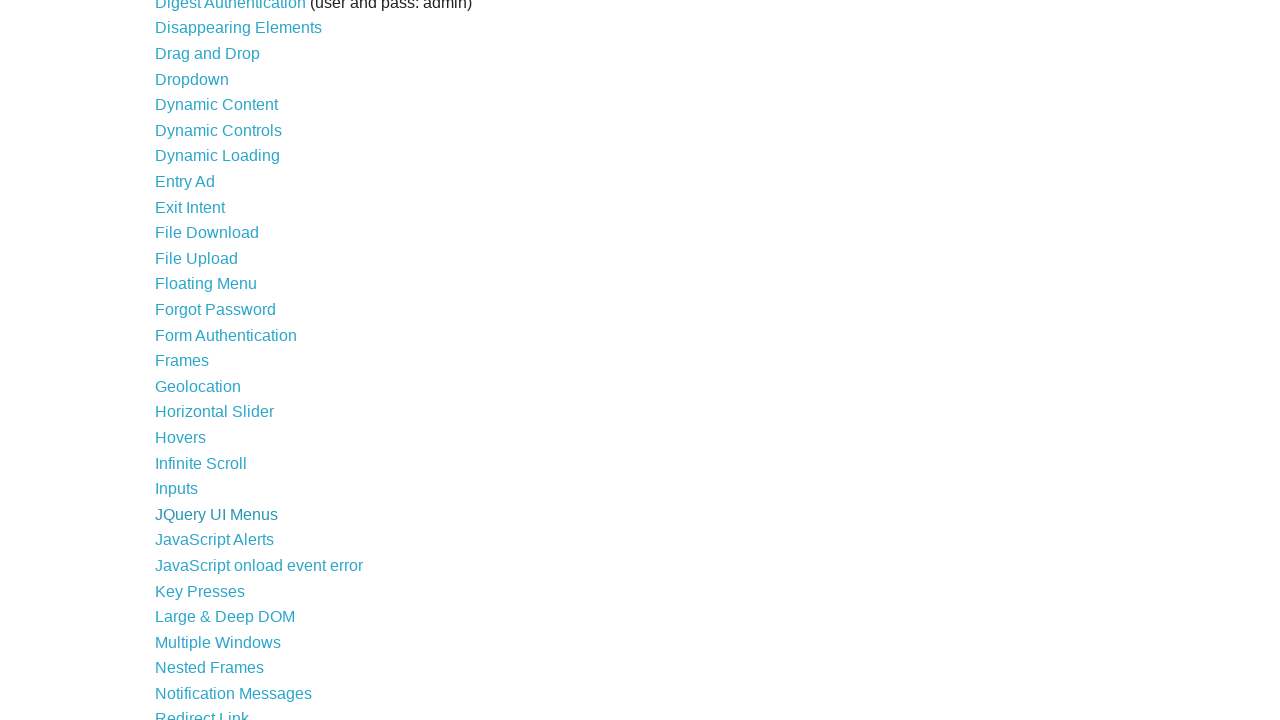

Clicked link 'JavaScript Alerts' at index 29 at (214, 540) on xpath=//a >> nth=29
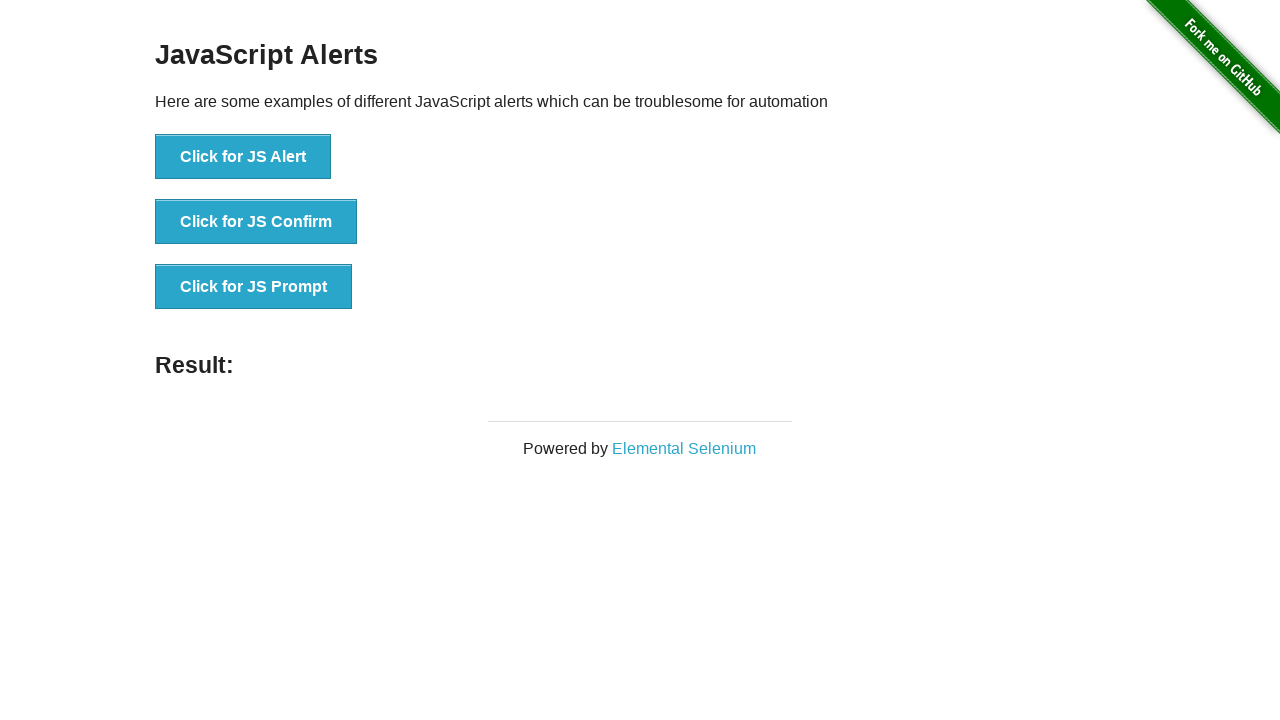

Waited for page to load after clicking link 'JavaScript Alerts'
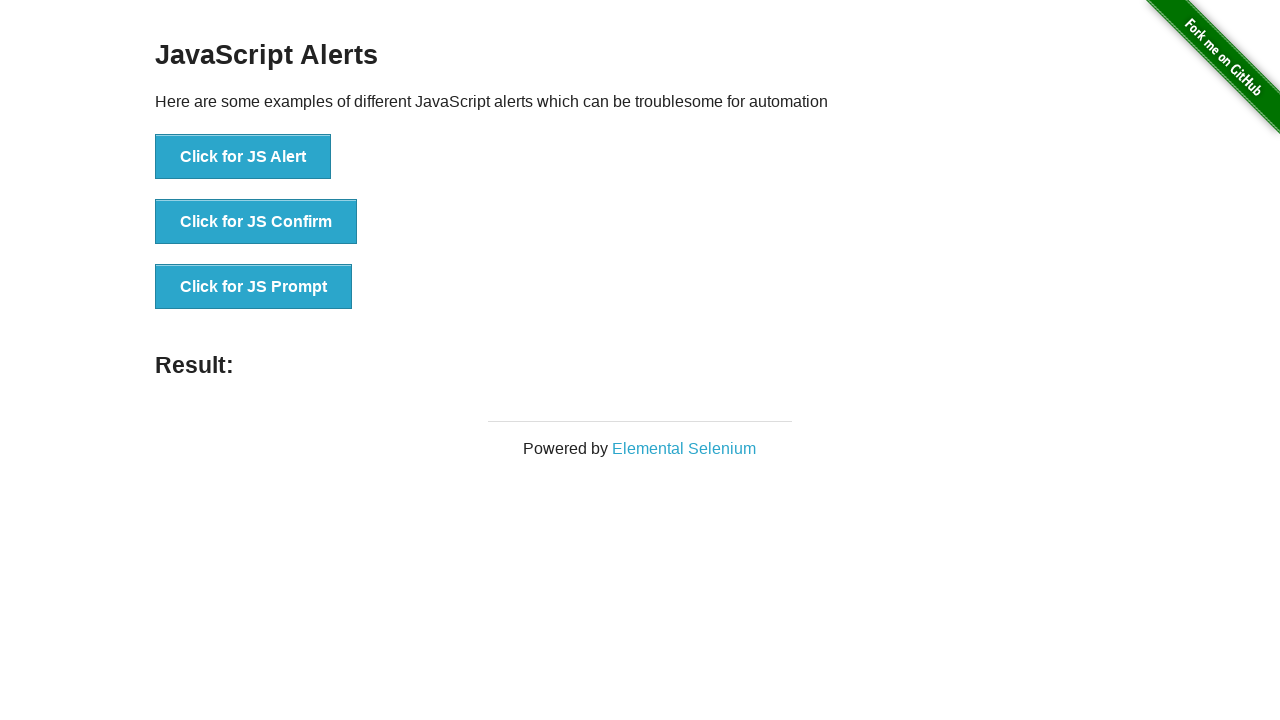

Navigated back to homepage from link 'JavaScript Alerts'
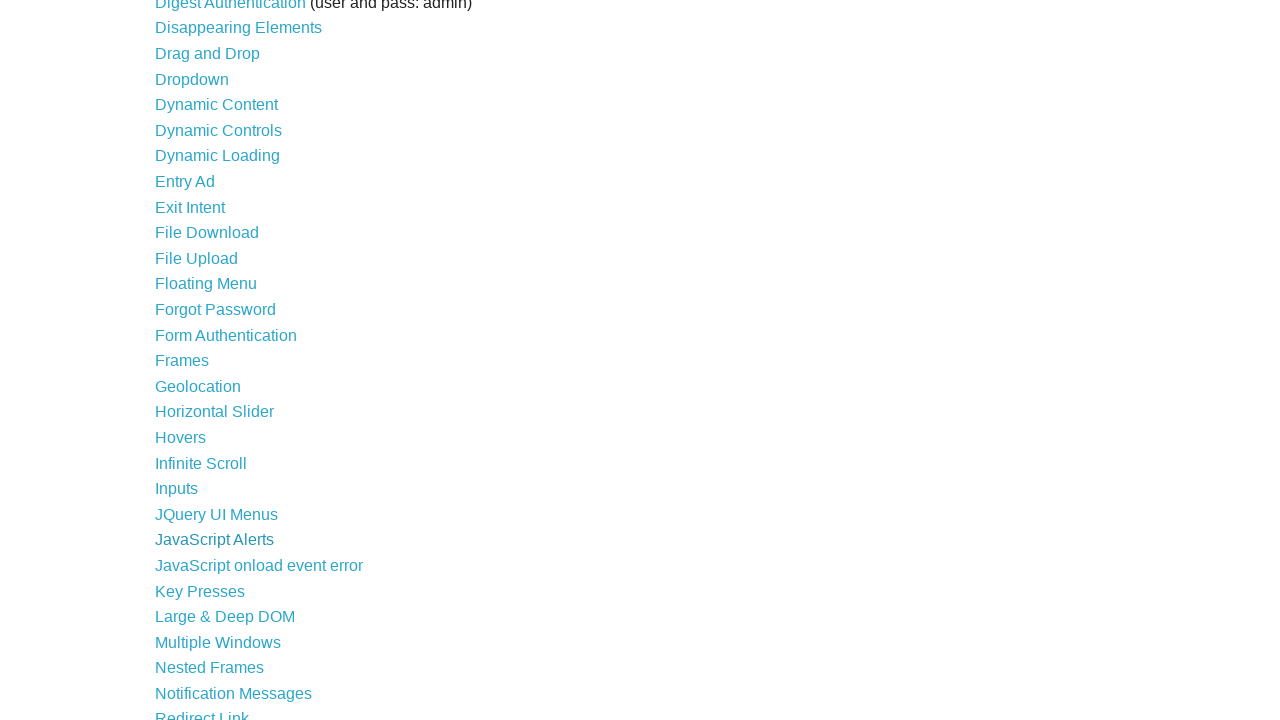

Waited for homepage to reload after navigation back
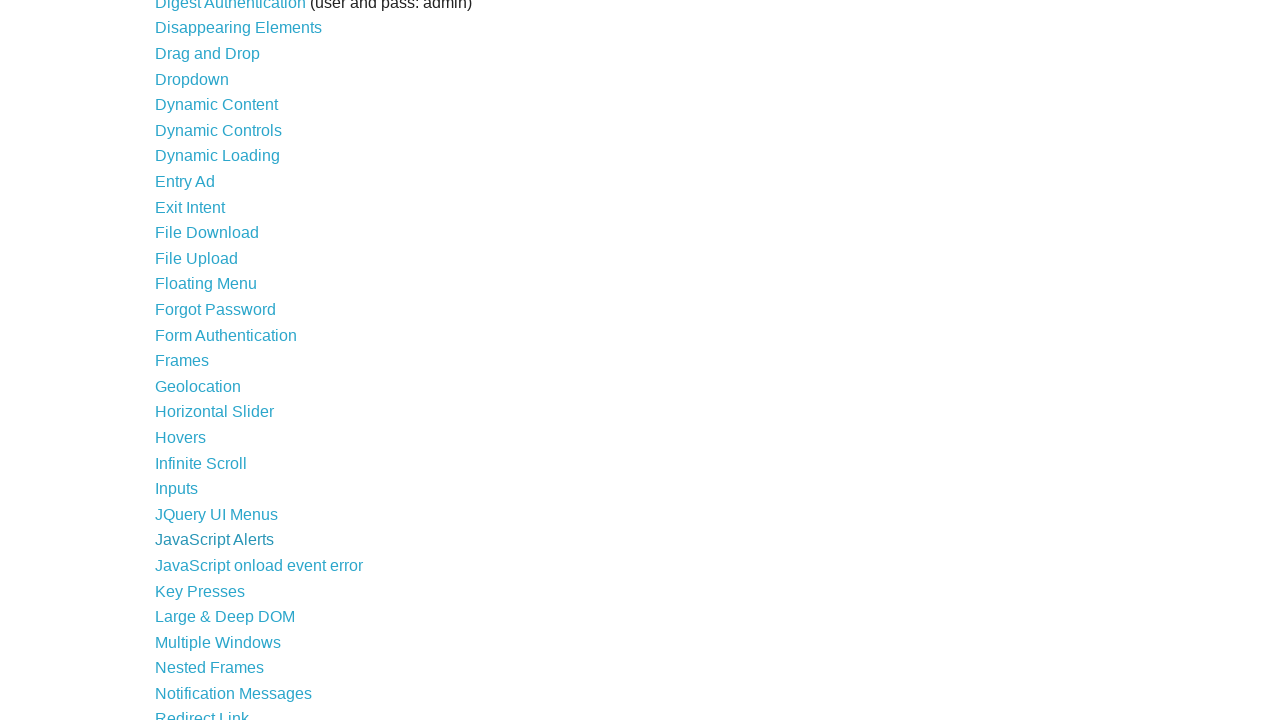

Re-fetched links from DOM for iteration 30
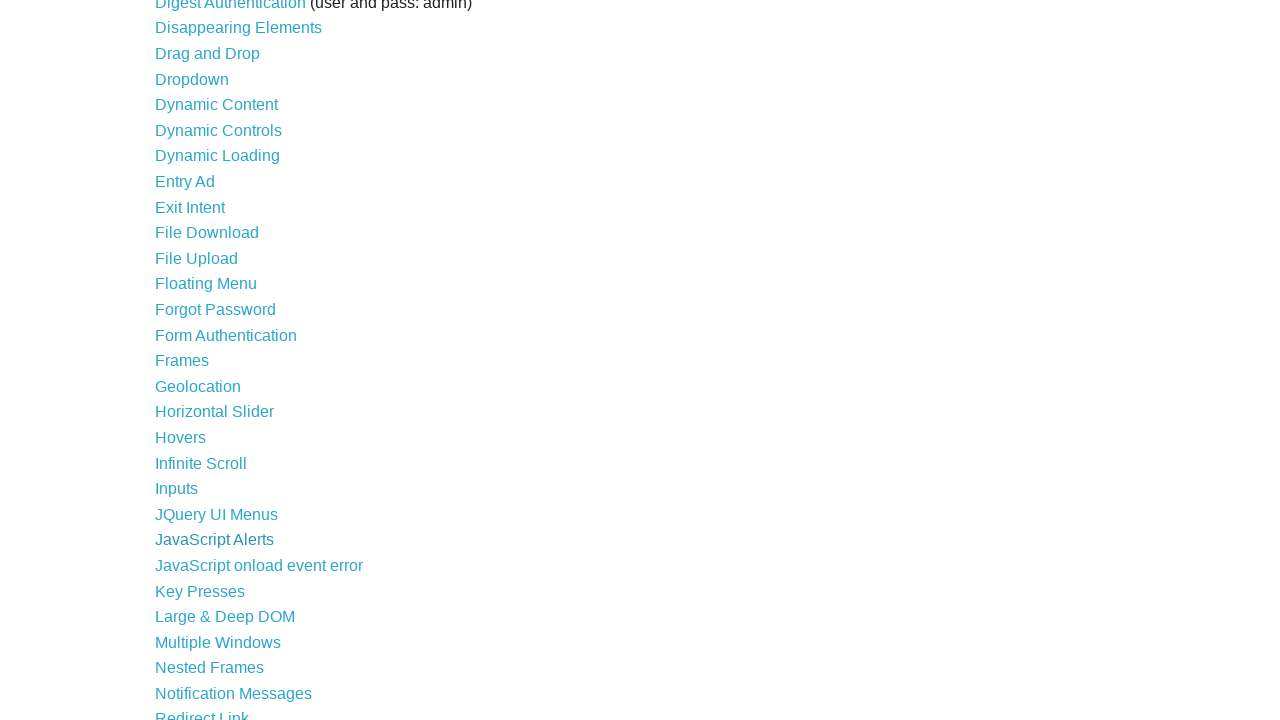

Retrieved text content from link at index 30: 'JavaScript onload event error'
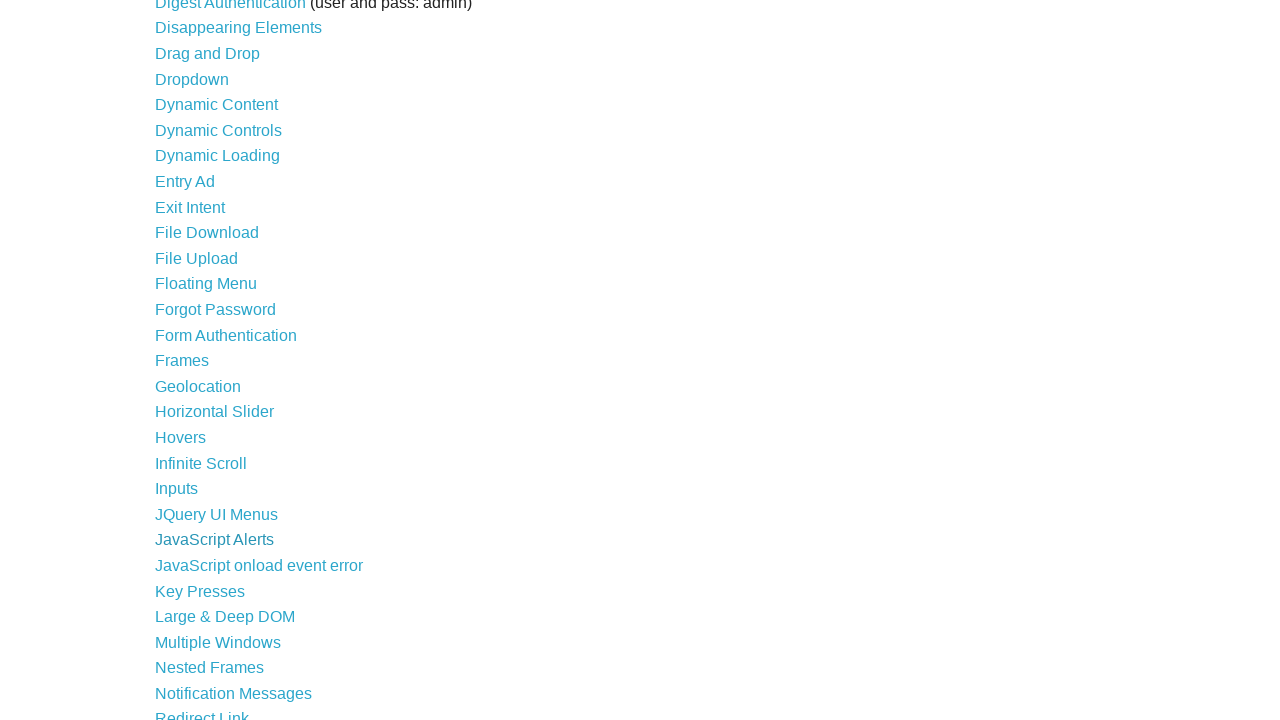

Clicked link 'JavaScript onload event error' at index 30 at (259, 565) on xpath=//a >> nth=30
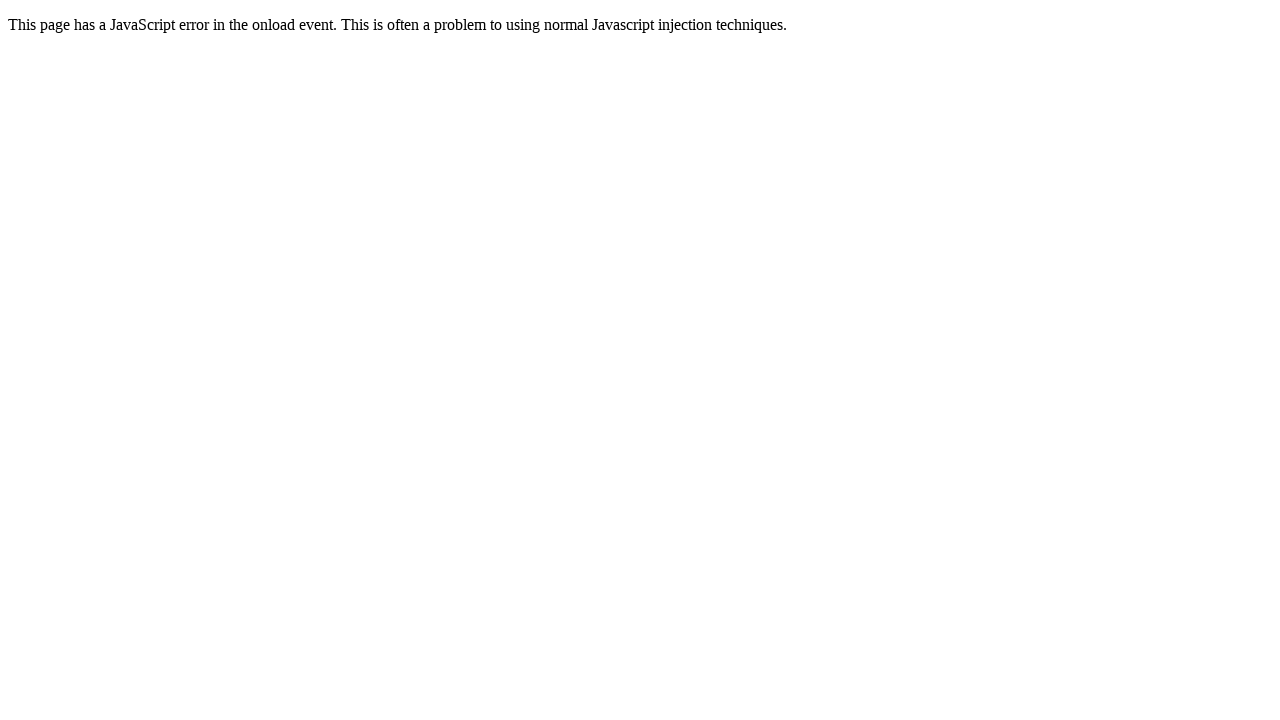

Waited for page to load after clicking link 'JavaScript onload event error'
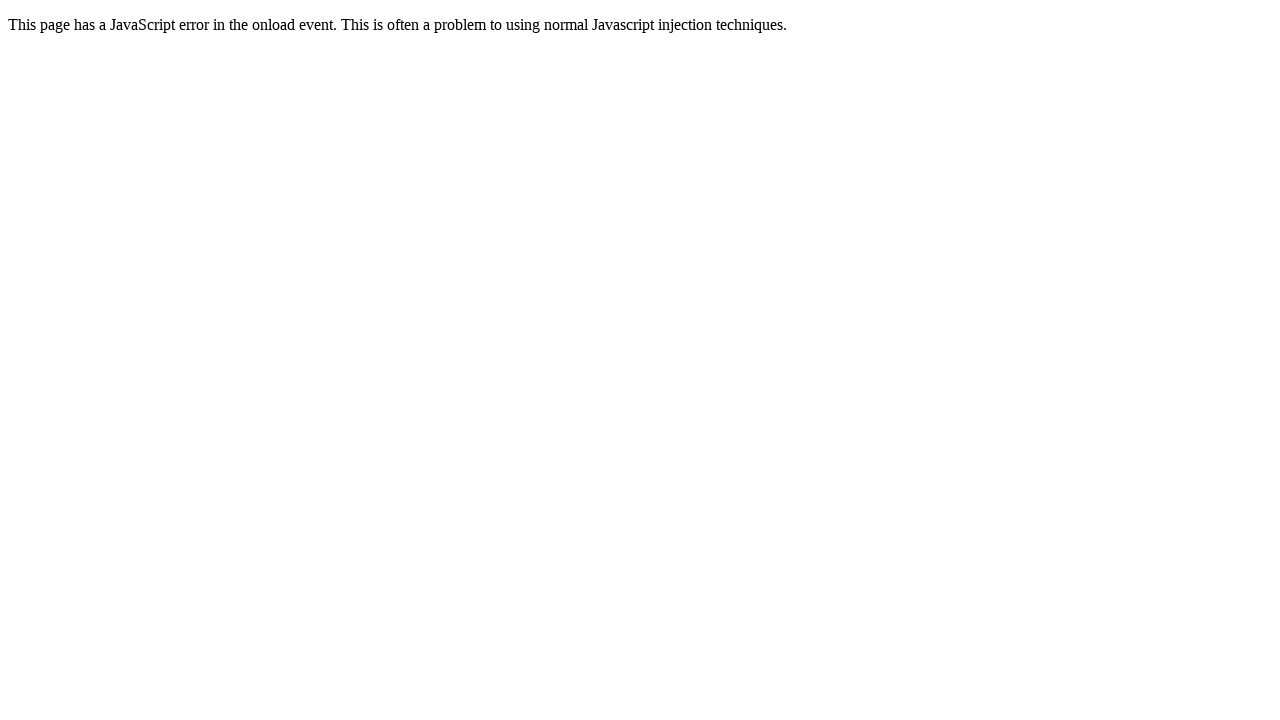

Navigated back to homepage from link 'JavaScript onload event error'
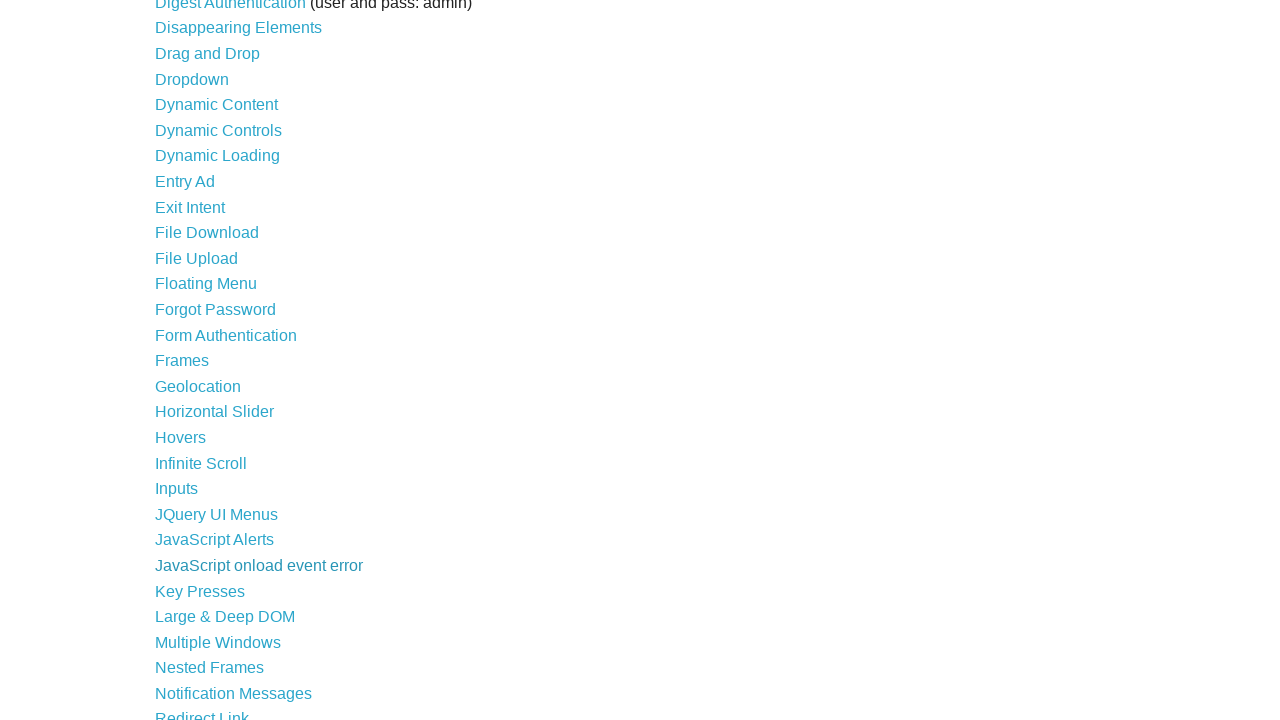

Waited for homepage to reload after navigation back
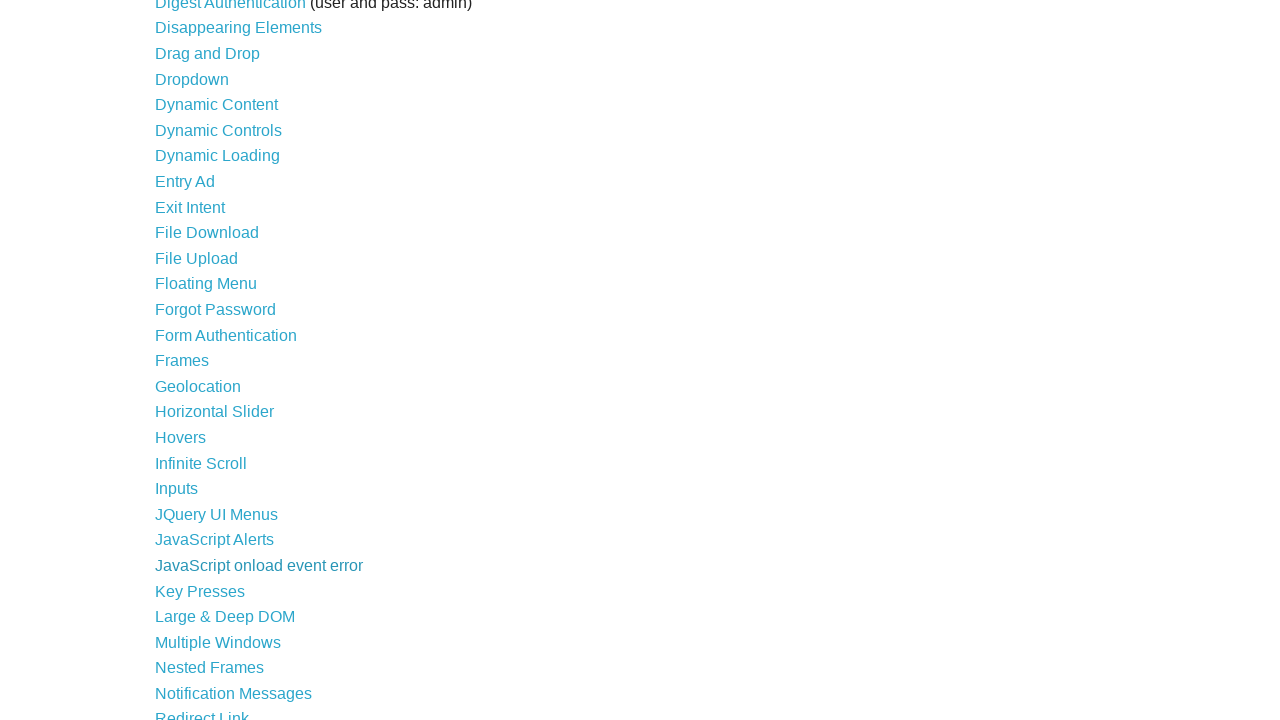

Re-fetched links from DOM for iteration 31
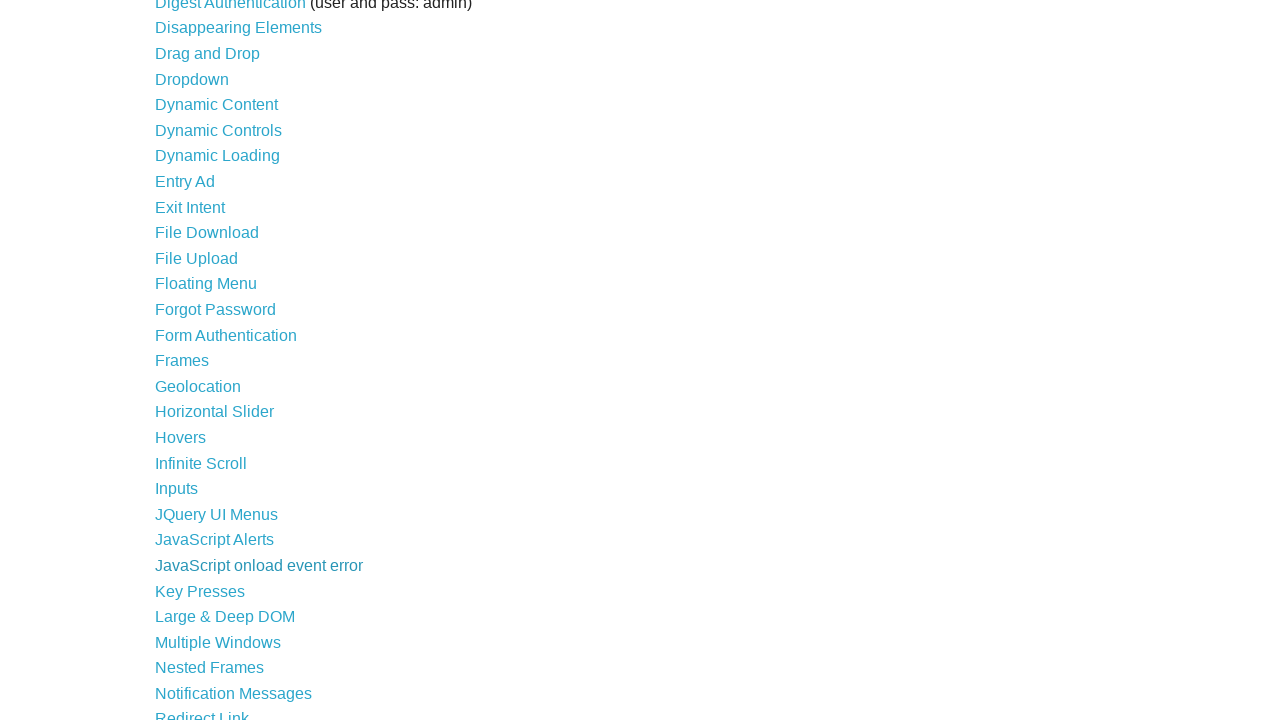

Retrieved text content from link at index 31: 'Key Presses'
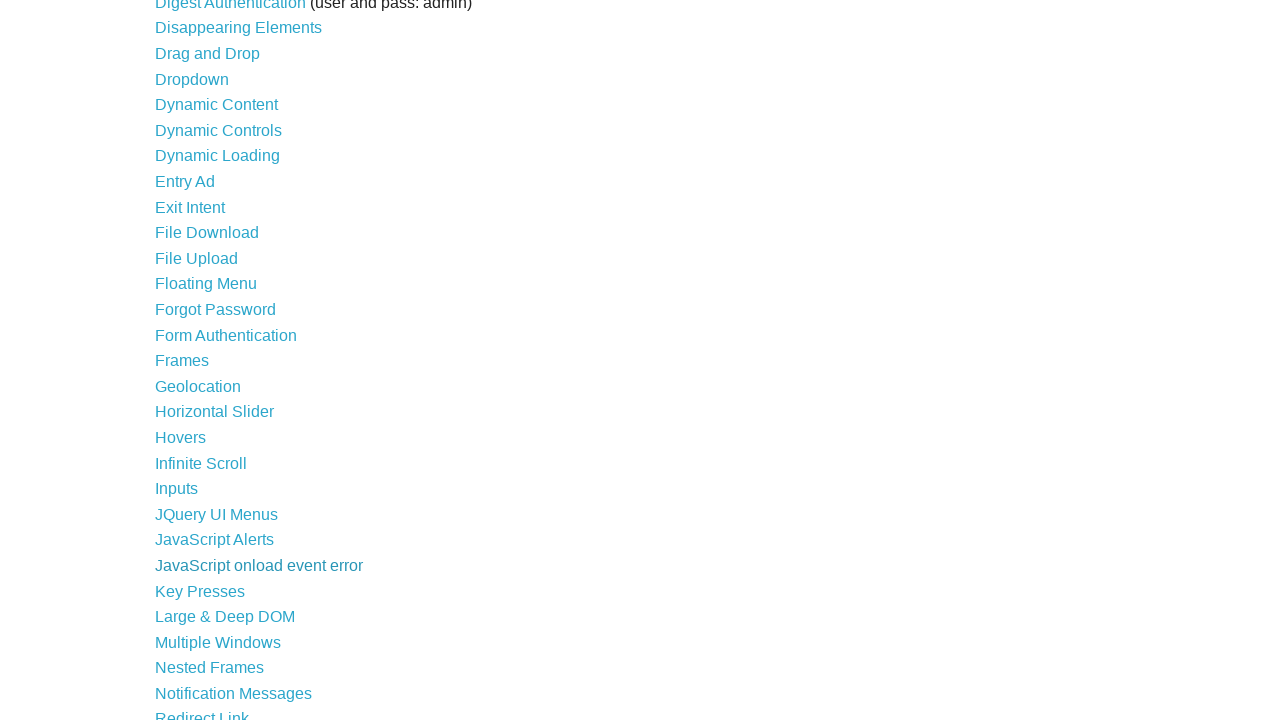

Clicked link 'Key Presses' at index 31 at (200, 591) on xpath=//a >> nth=31
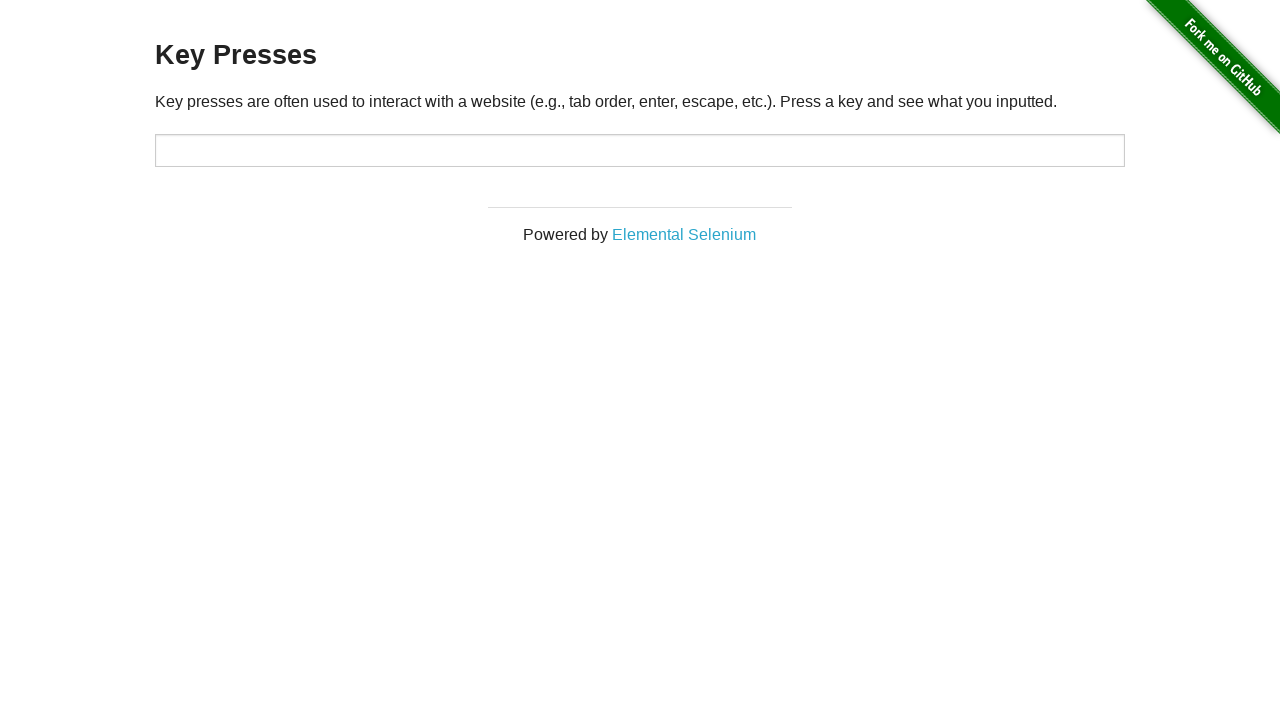

Waited for page to load after clicking link 'Key Presses'
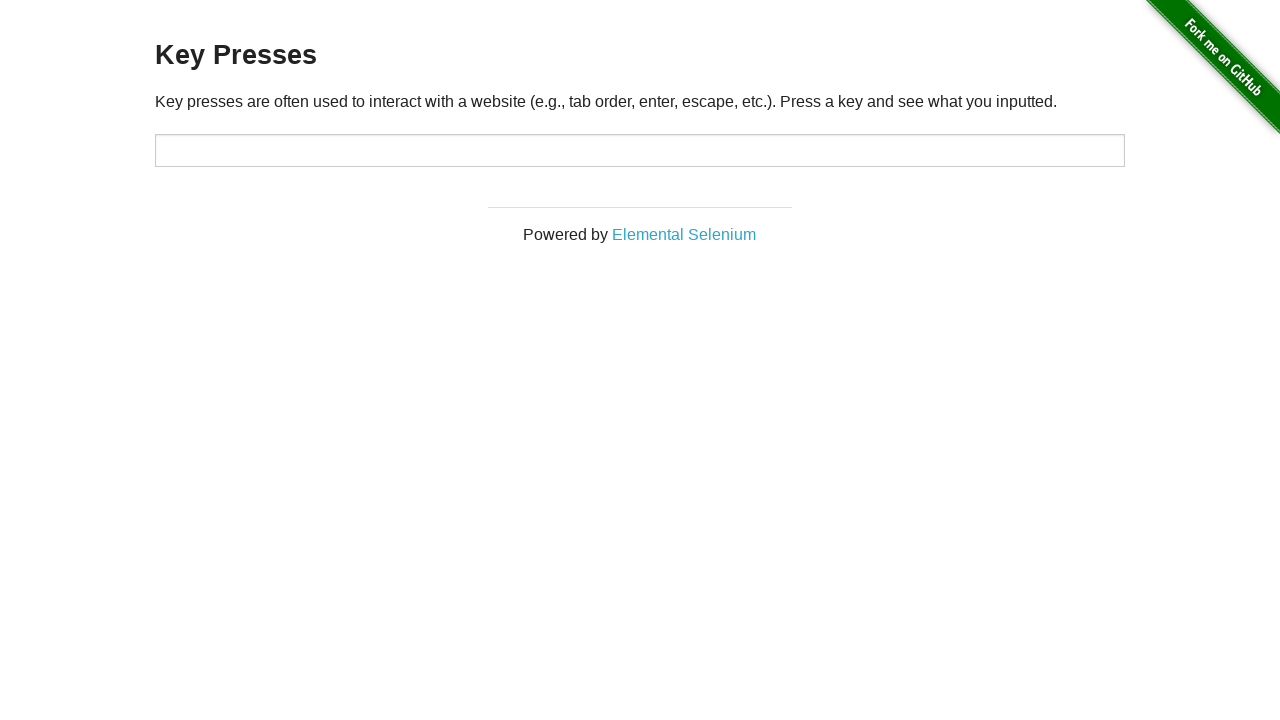

Navigated back to homepage from link 'Key Presses'
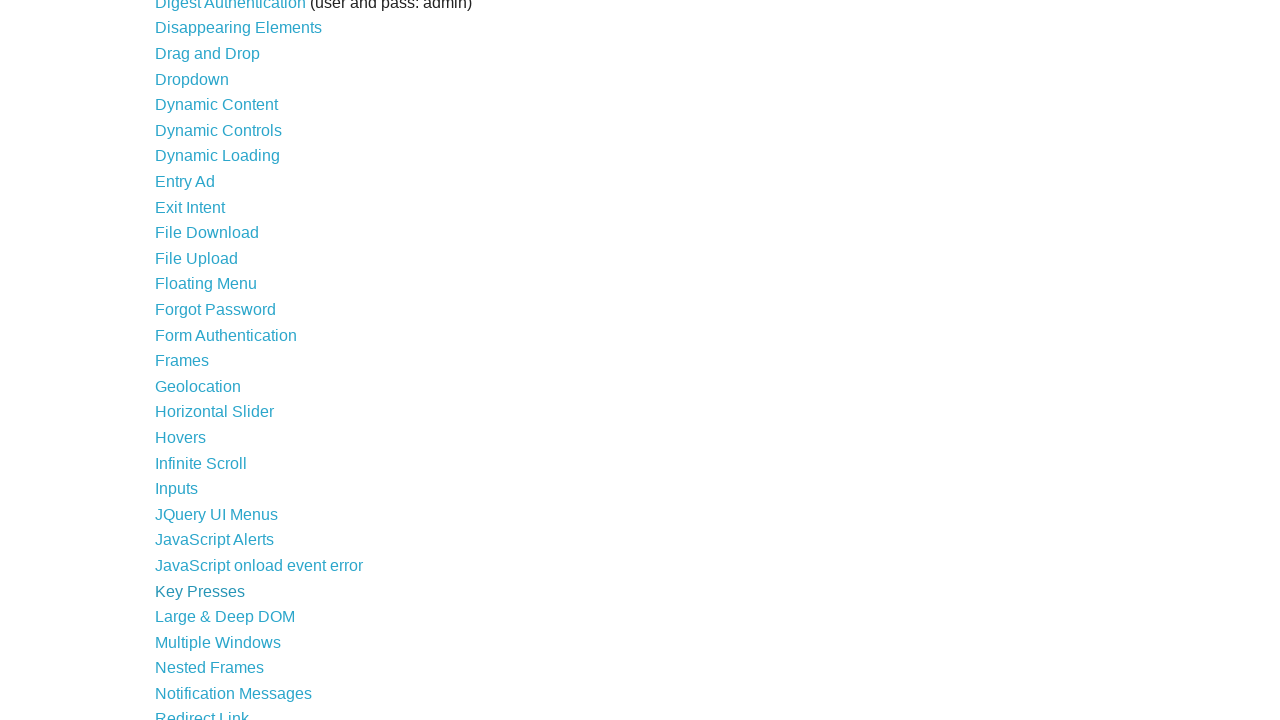

Waited for homepage to reload after navigation back
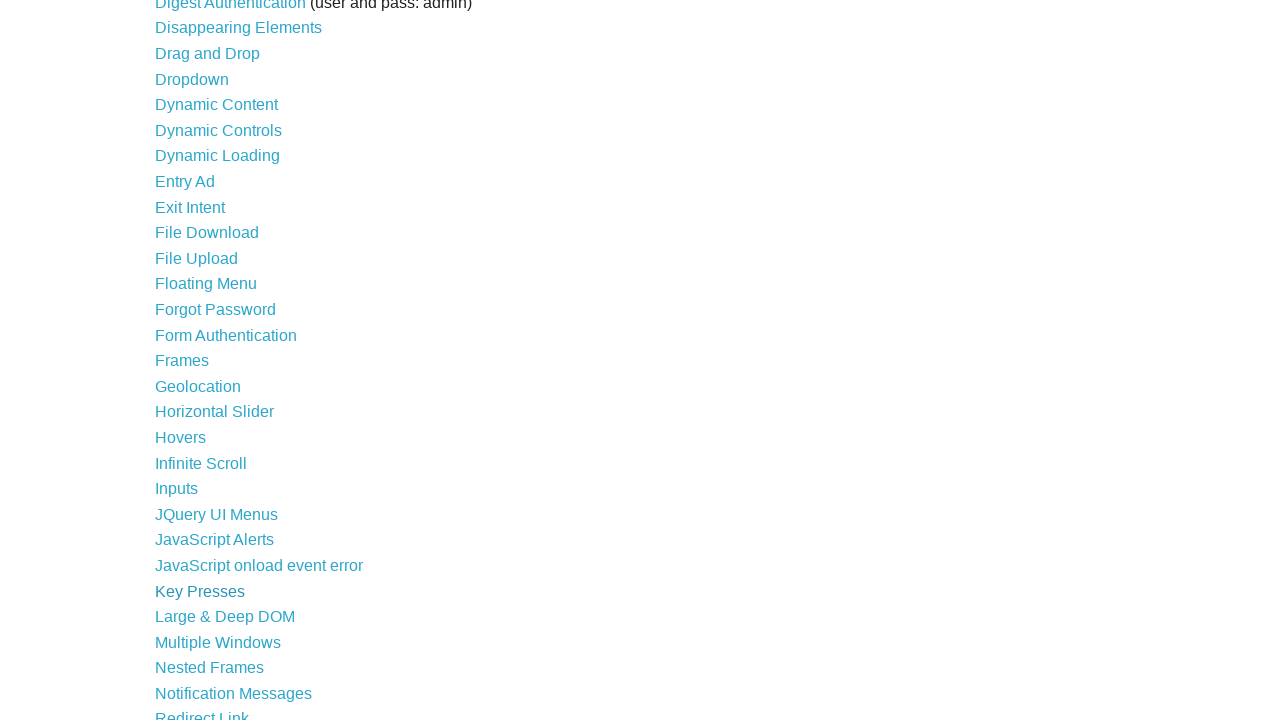

Re-fetched links from DOM for iteration 32
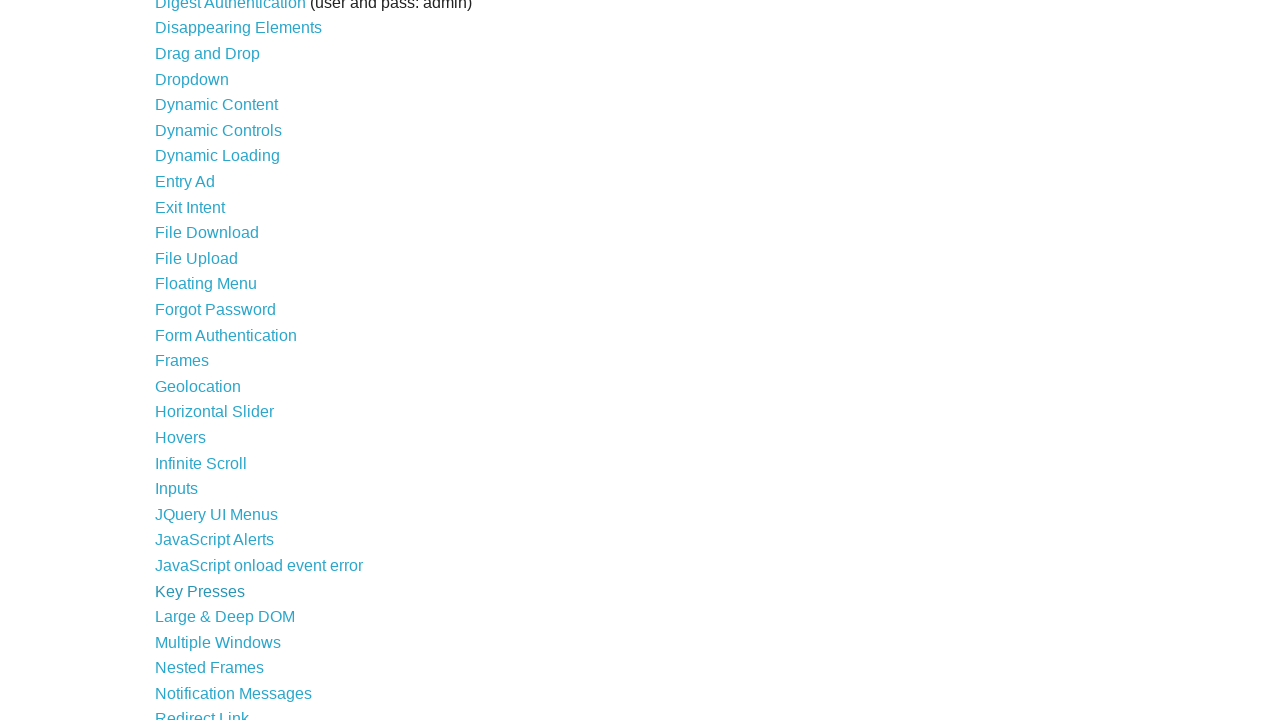

Retrieved text content from link at index 32: 'Large & Deep DOM'
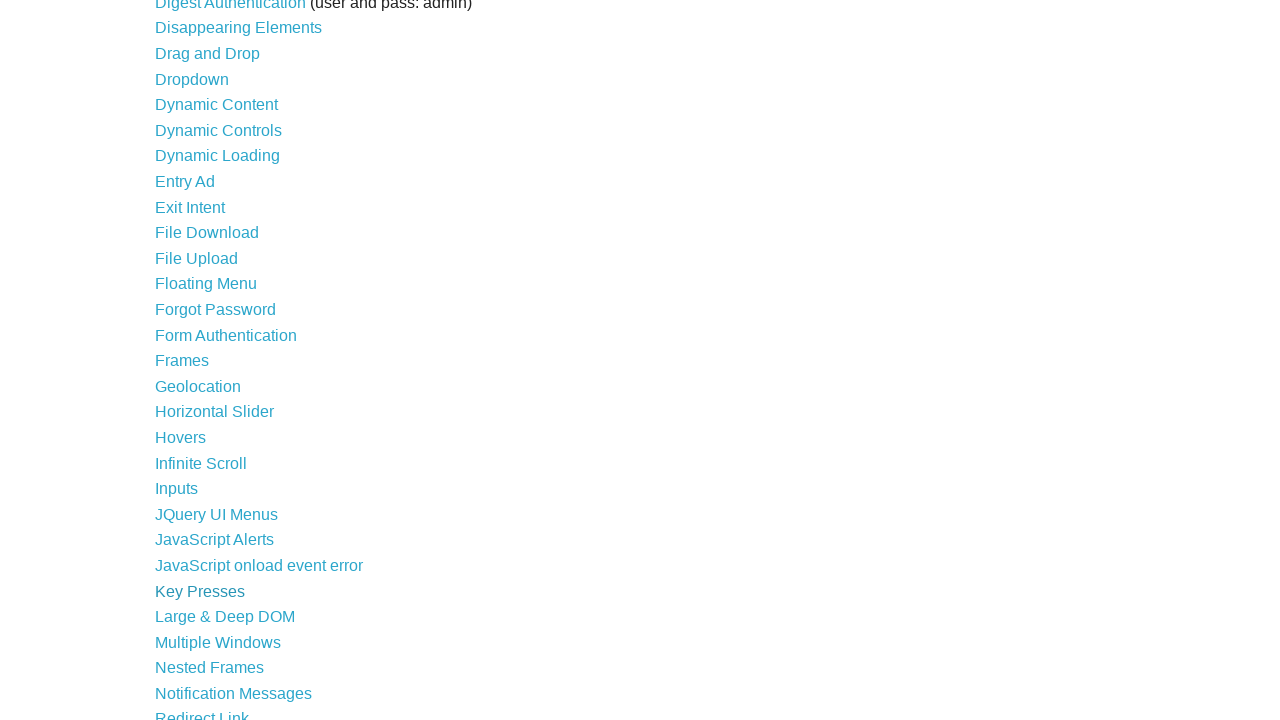

Clicked link 'Large & Deep DOM' at index 32 at (225, 617) on xpath=//a >> nth=32
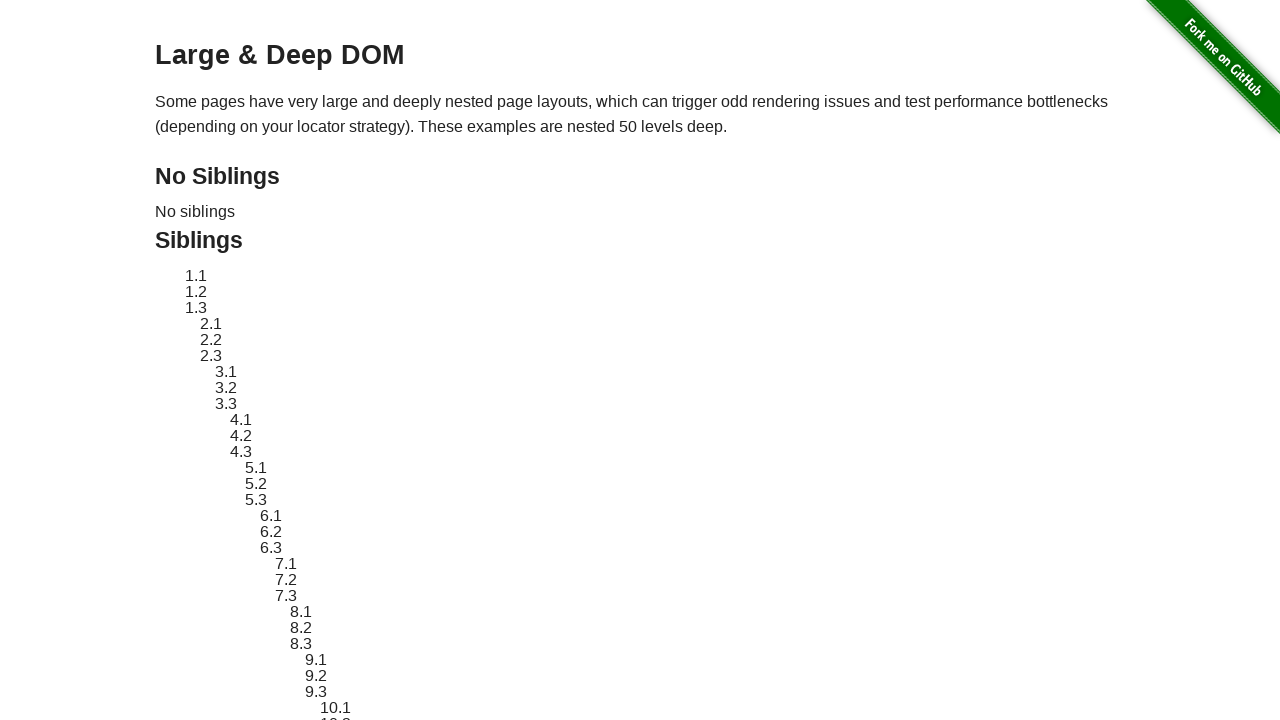

Waited for page to load after clicking link 'Large & Deep DOM'
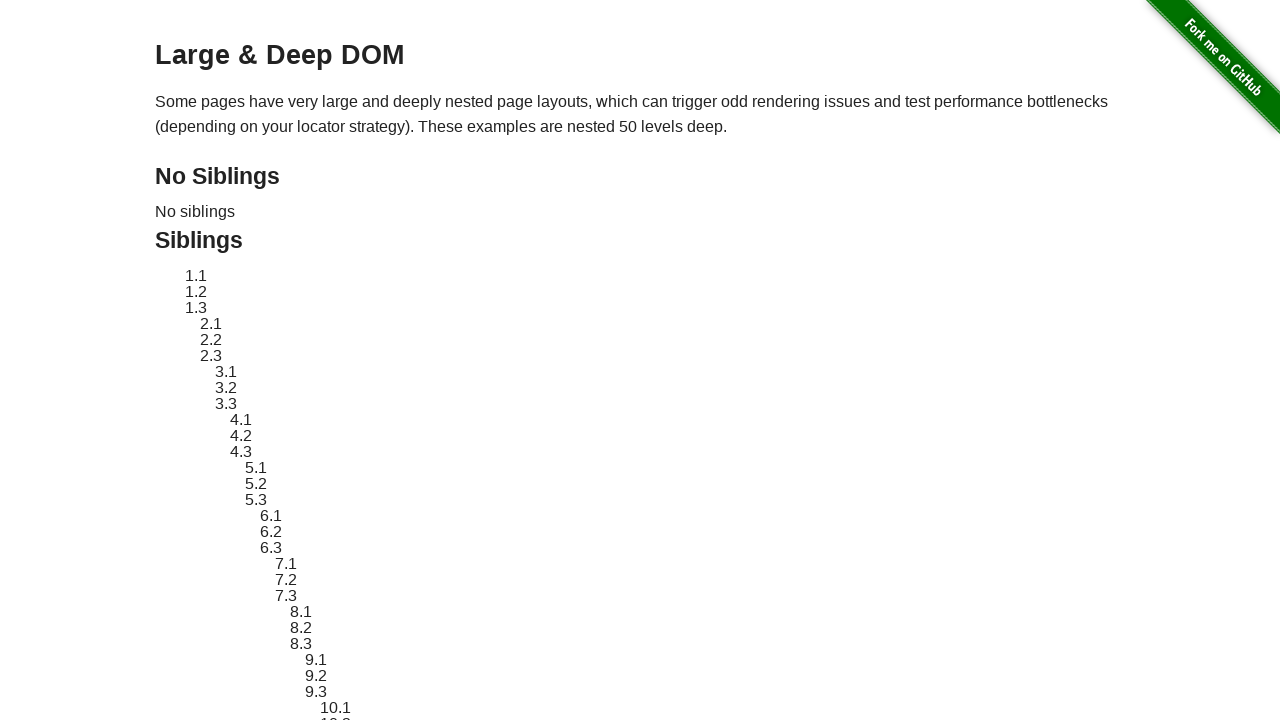

Navigated back to homepage from link 'Large & Deep DOM'
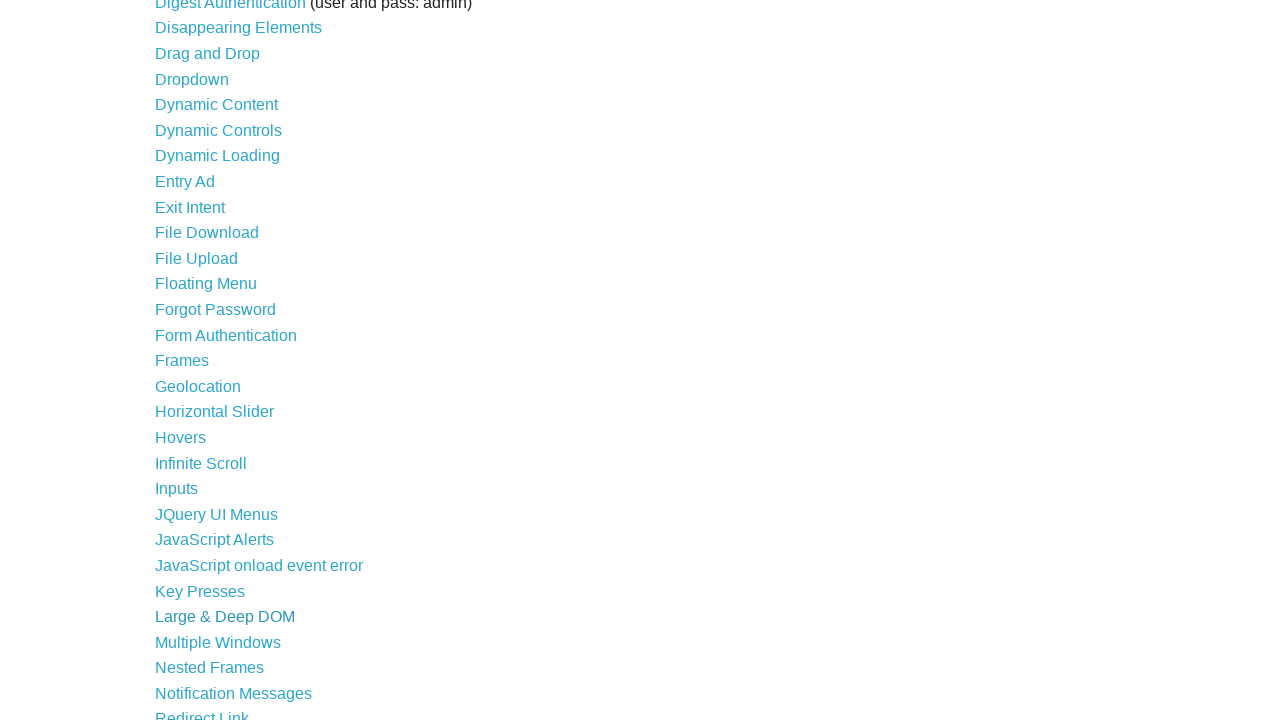

Waited for homepage to reload after navigation back
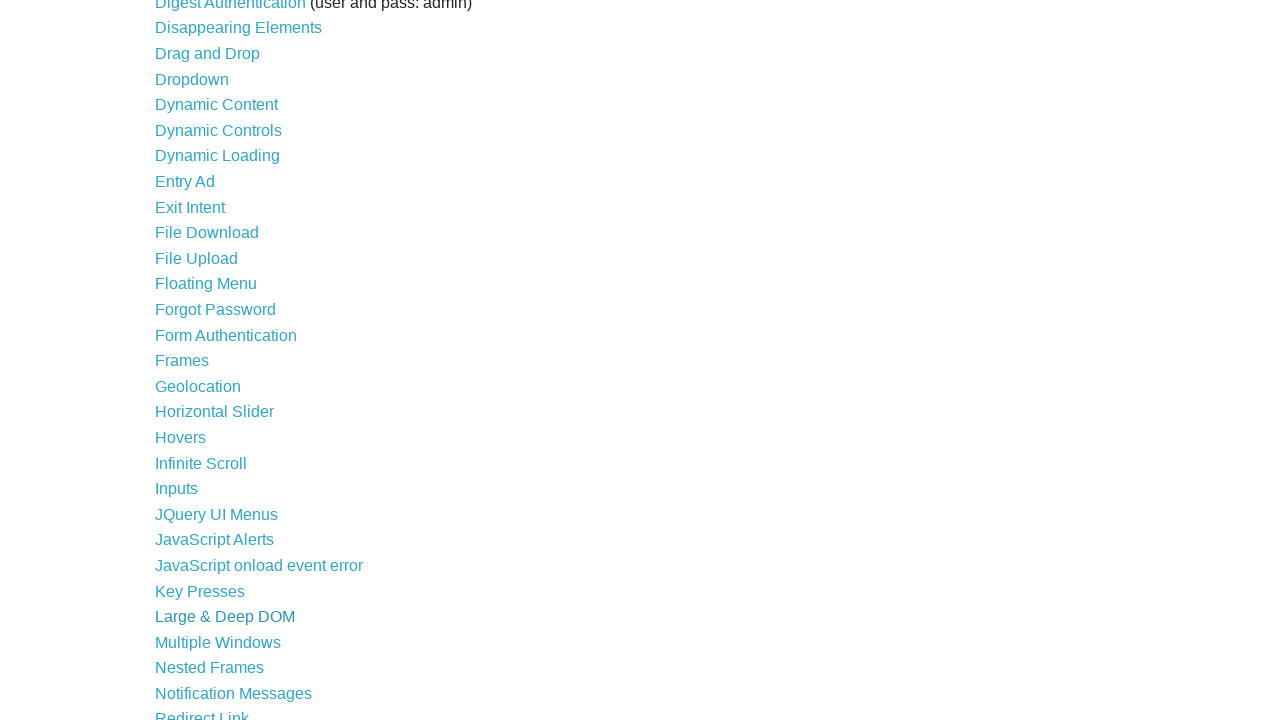

Re-fetched links from DOM for iteration 33
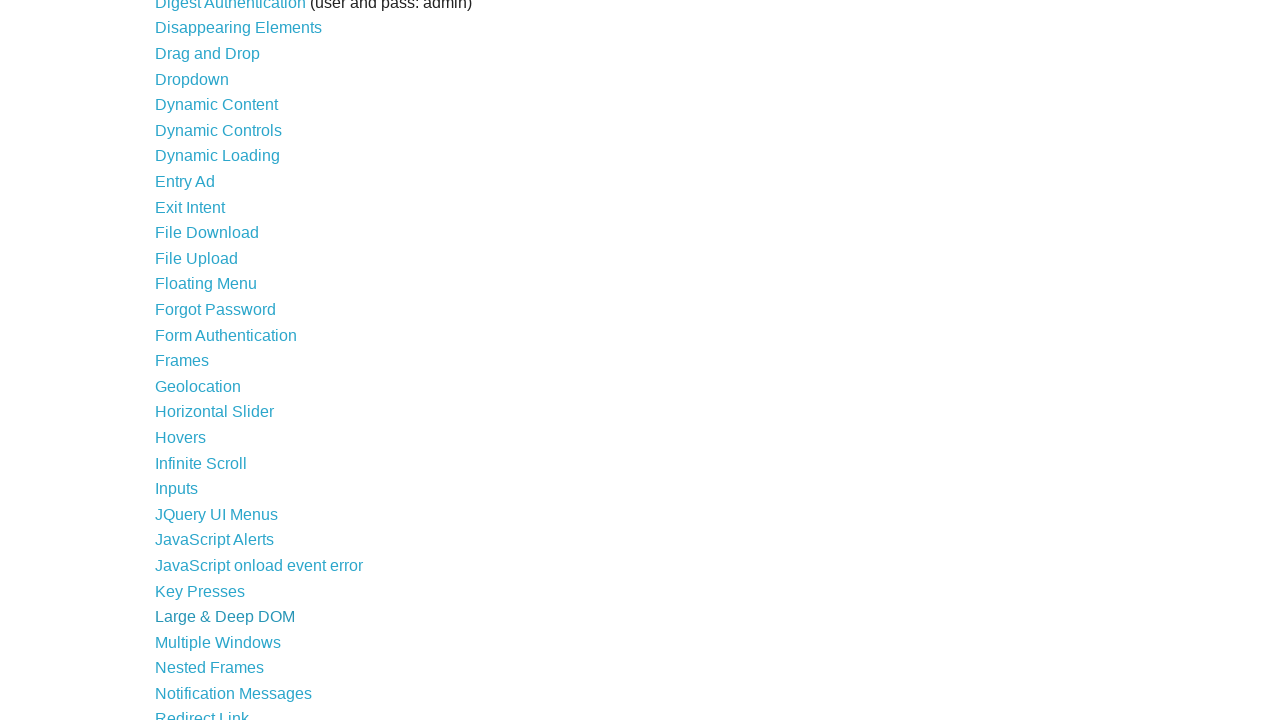

Retrieved text content from link at index 33: 'Multiple Windows'
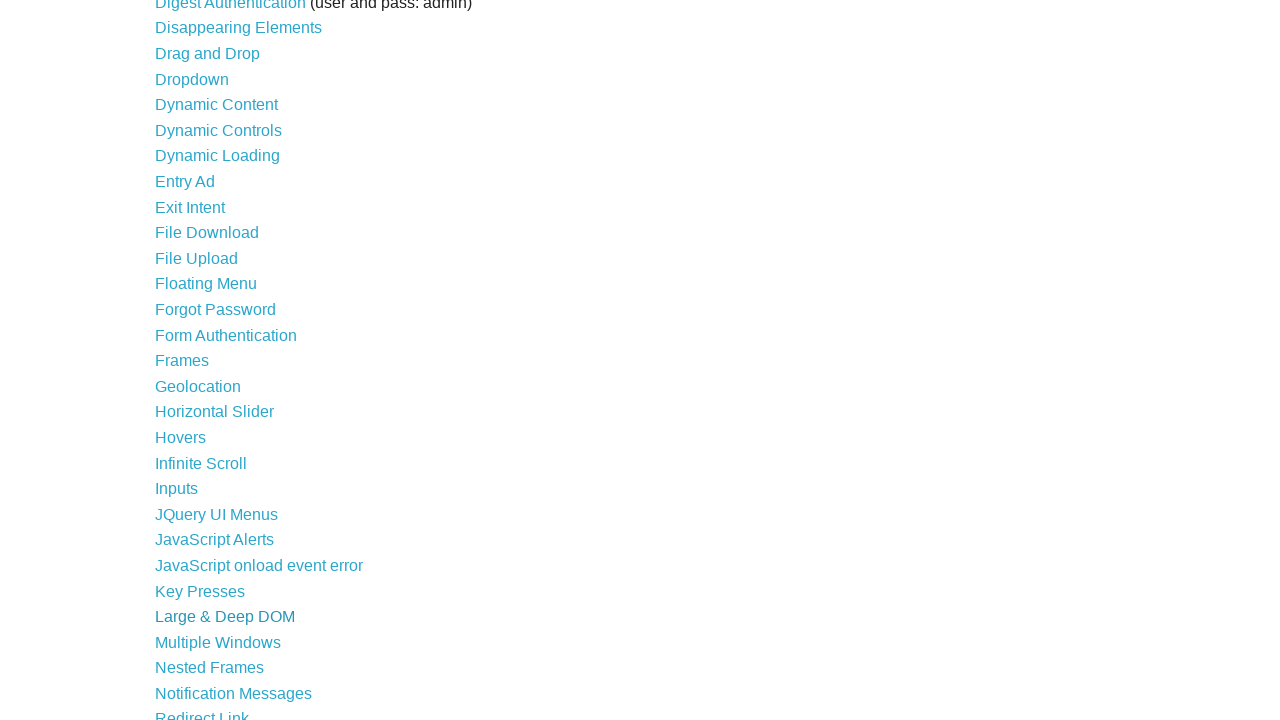

Clicked link 'Multiple Windows' at index 33 at (218, 642) on xpath=//a >> nth=33
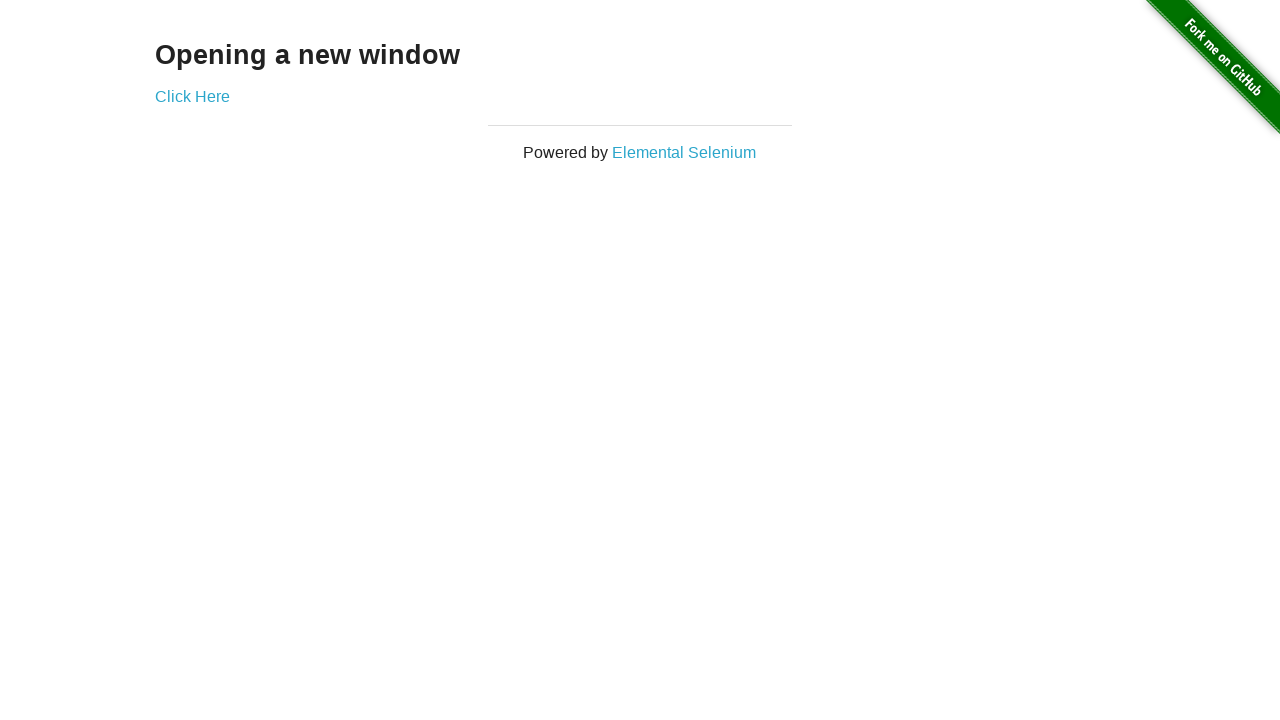

Waited for page to load after clicking link 'Multiple Windows'
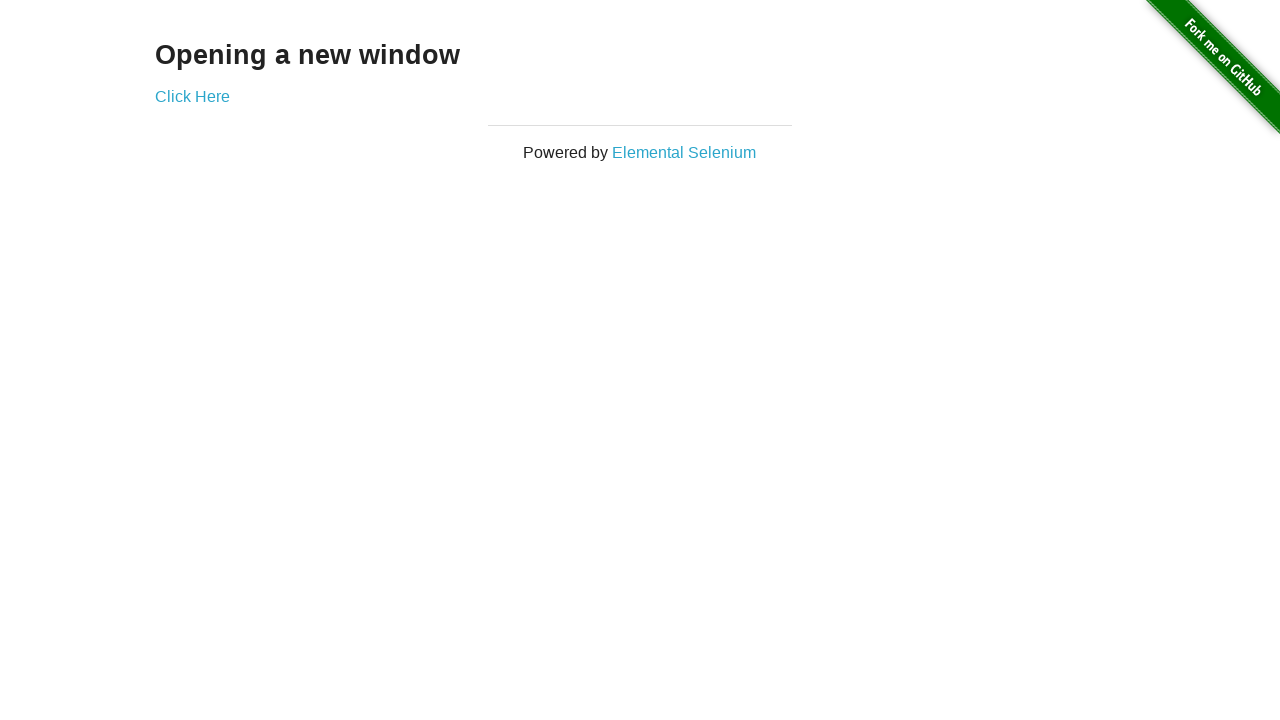

Navigated back to homepage from link 'Multiple Windows'
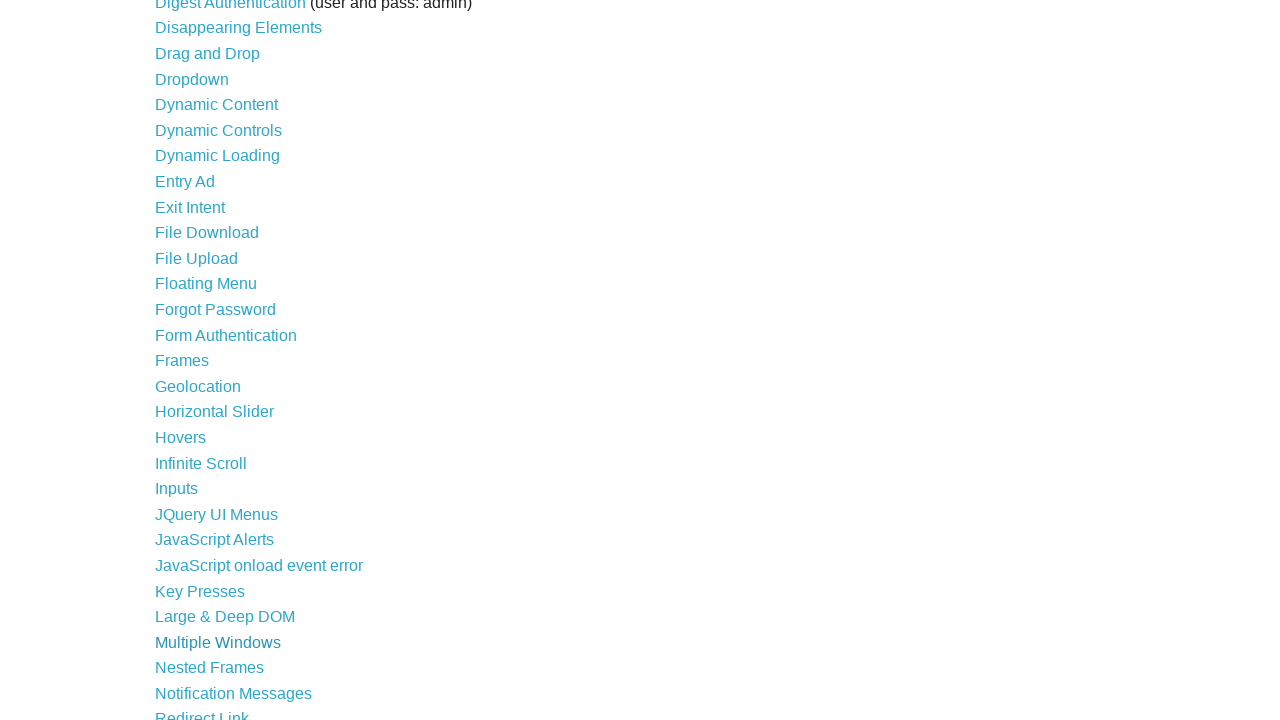

Waited for homepage to reload after navigation back
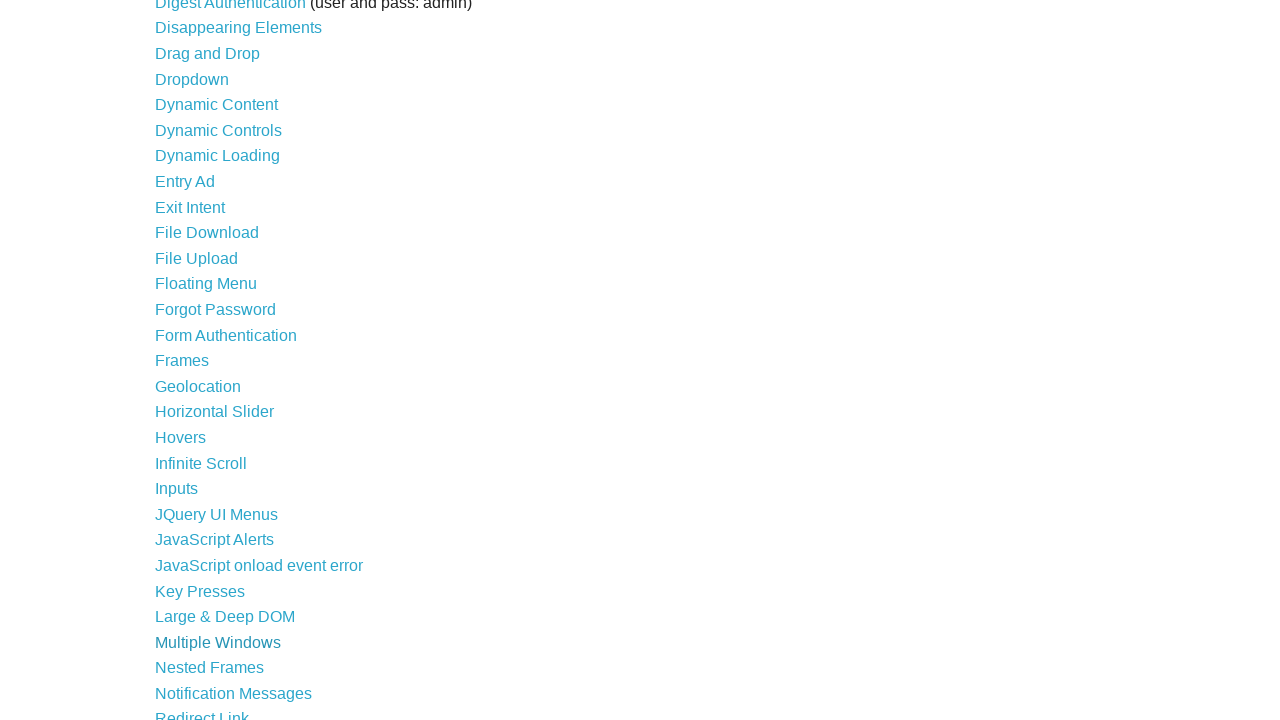

Re-fetched links from DOM for iteration 34
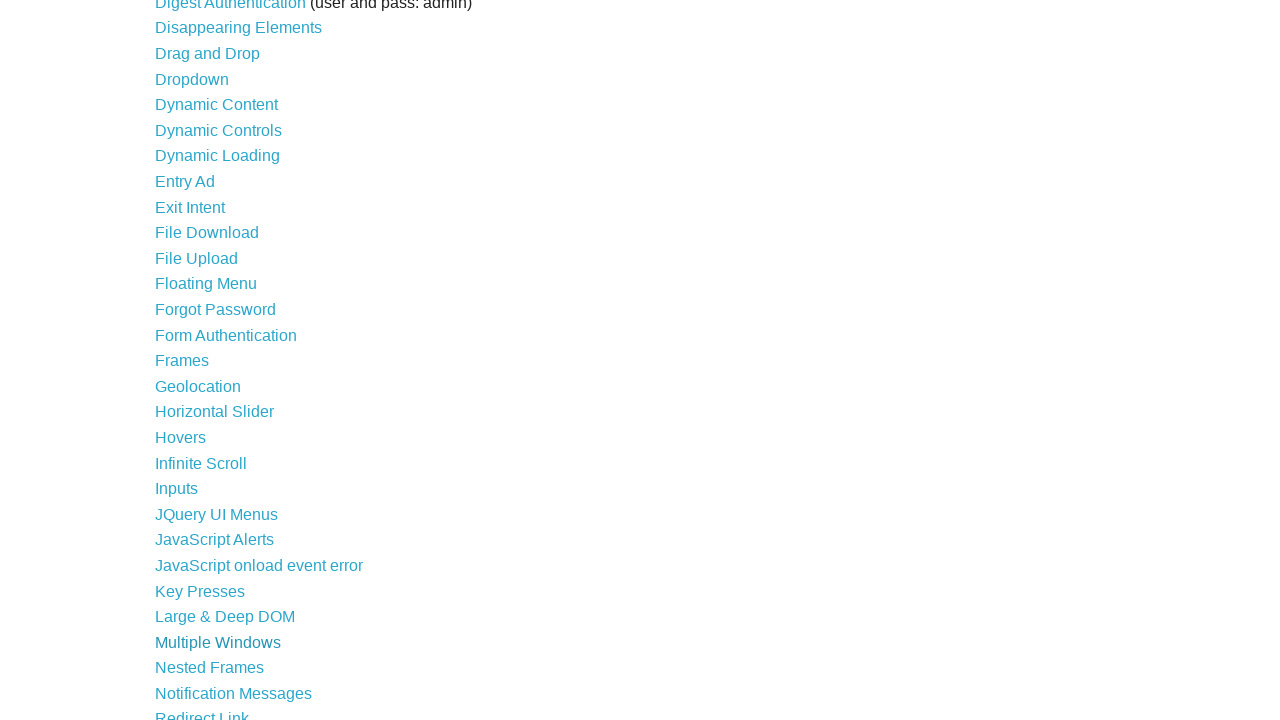

Retrieved text content from link at index 34: 'Nested Frames'
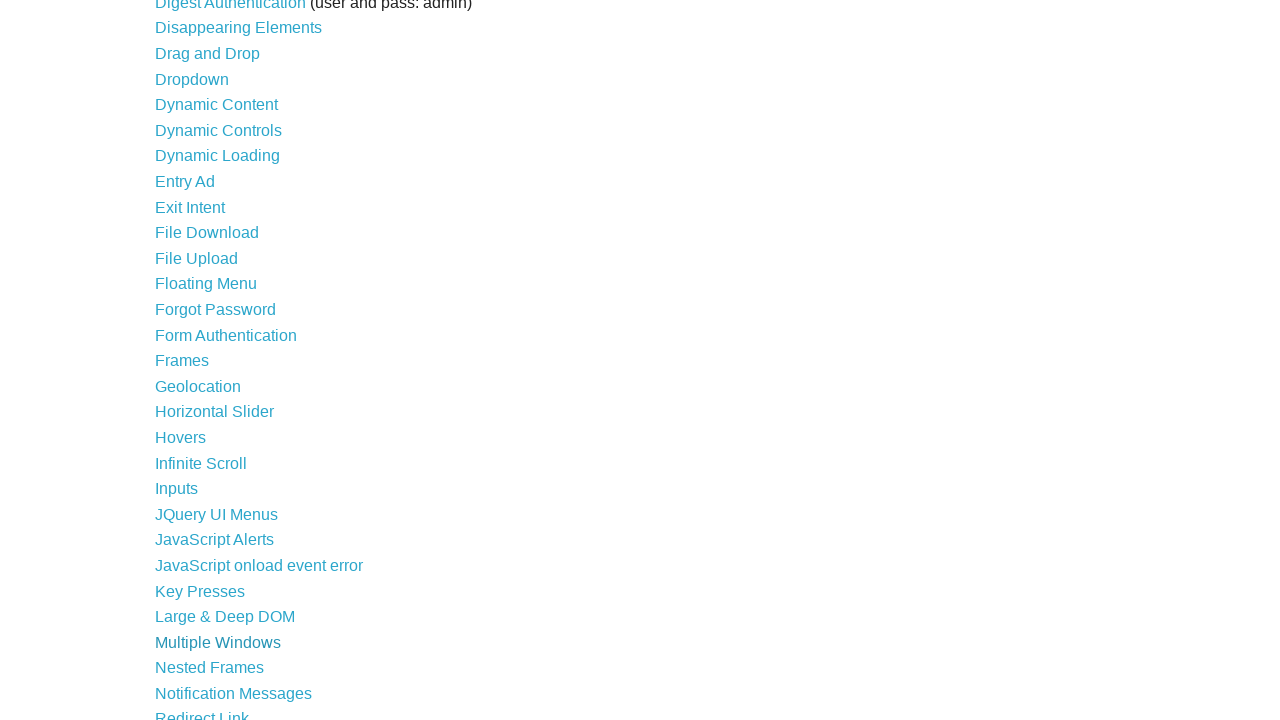

Clicked link 'Nested Frames' at index 34 at (210, 668) on xpath=//a >> nth=34
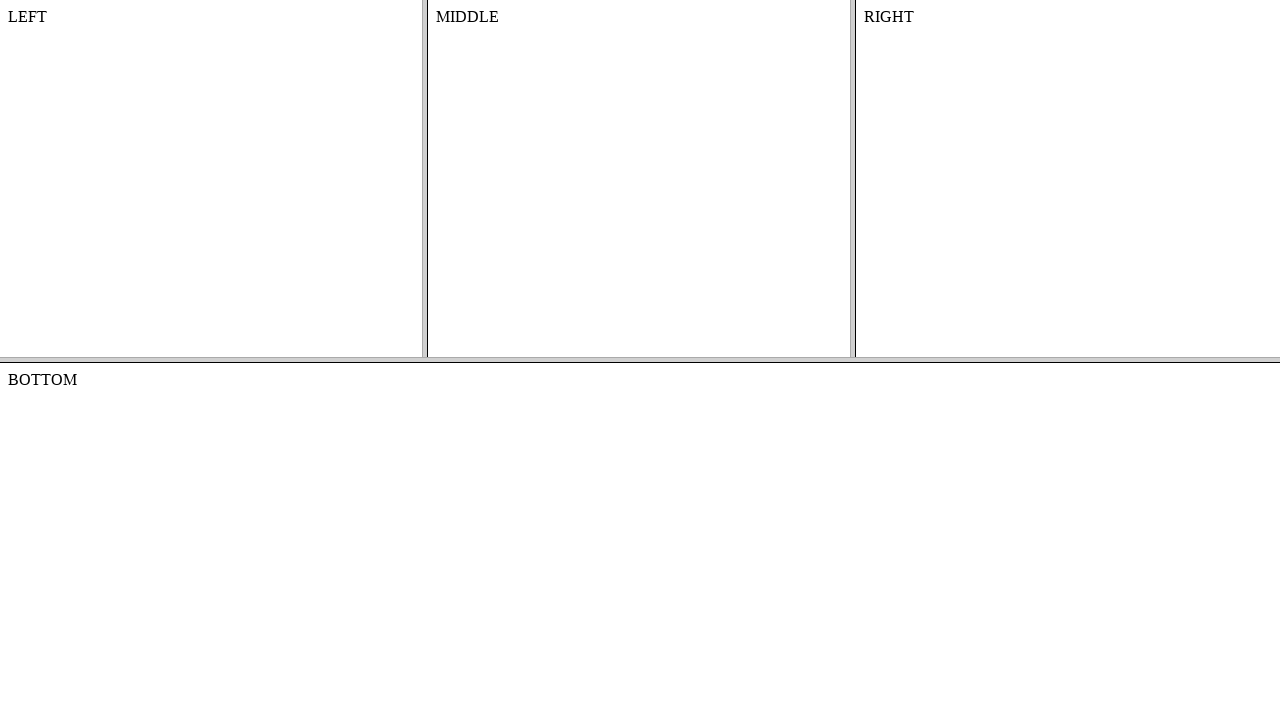

Waited for page to load after clicking link 'Nested Frames'
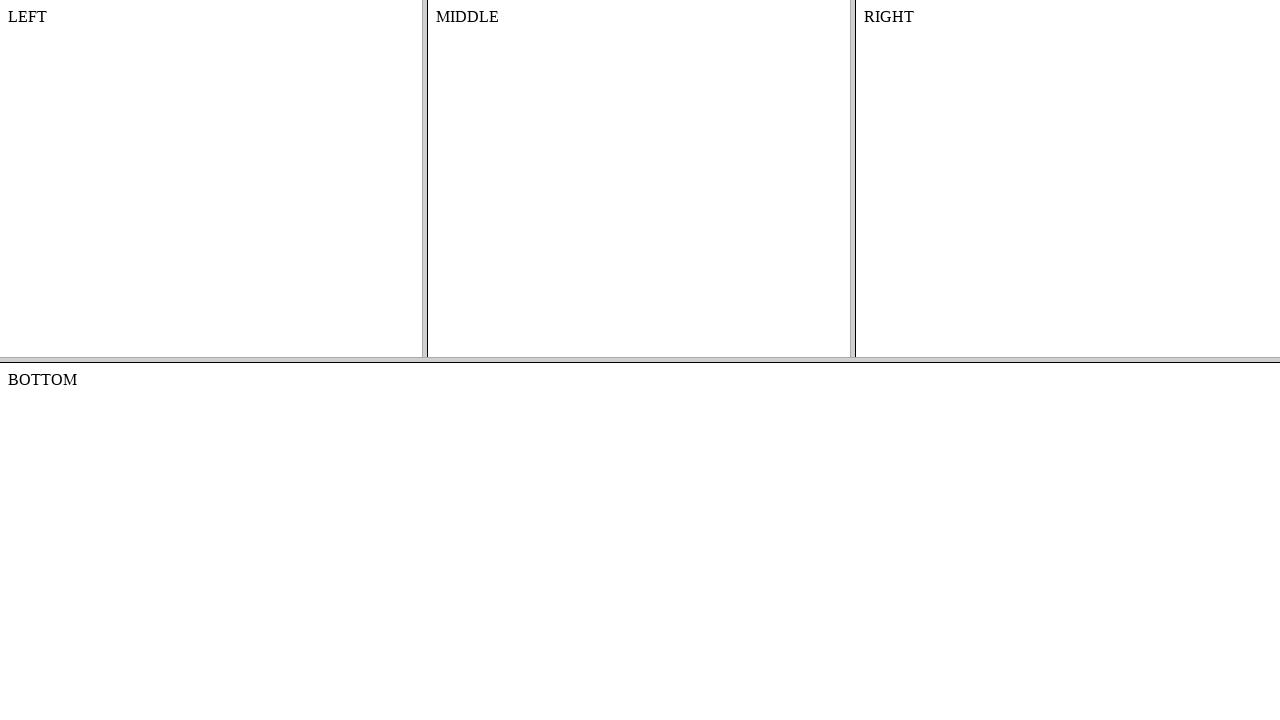

Navigated back to homepage from link 'Nested Frames'
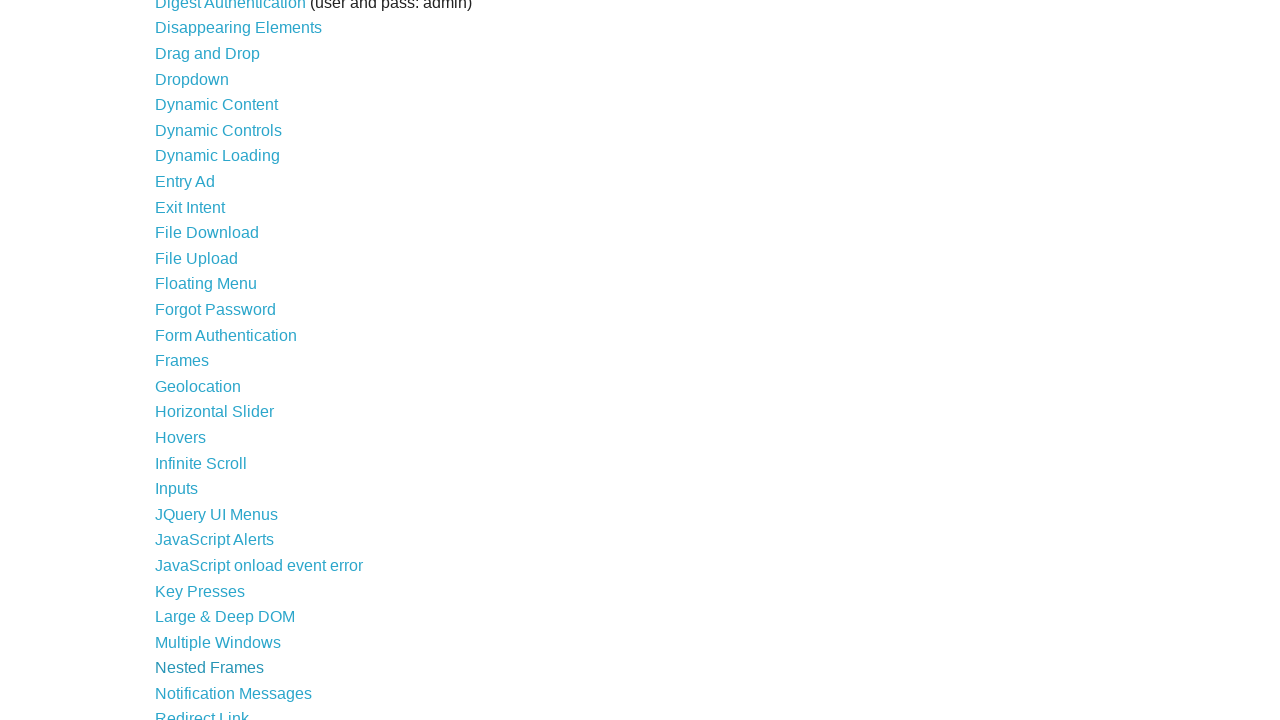

Waited for homepage to reload after navigation back
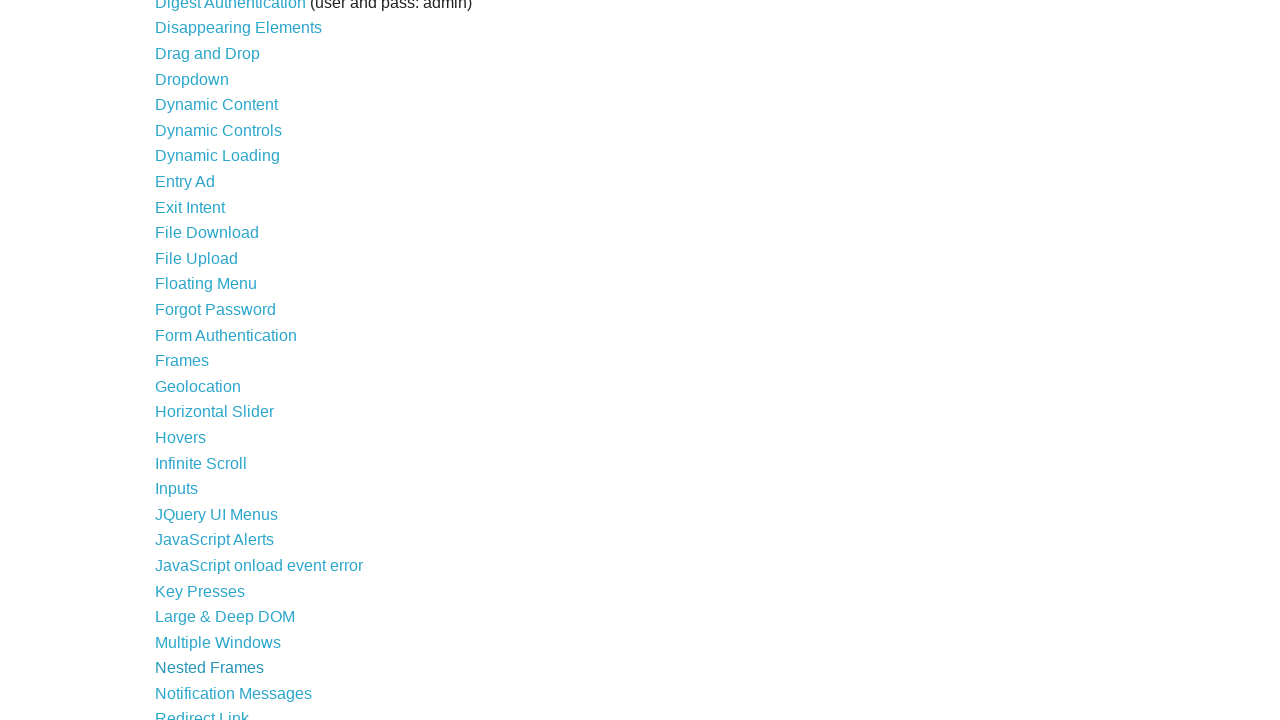

Re-fetched links from DOM for iteration 35
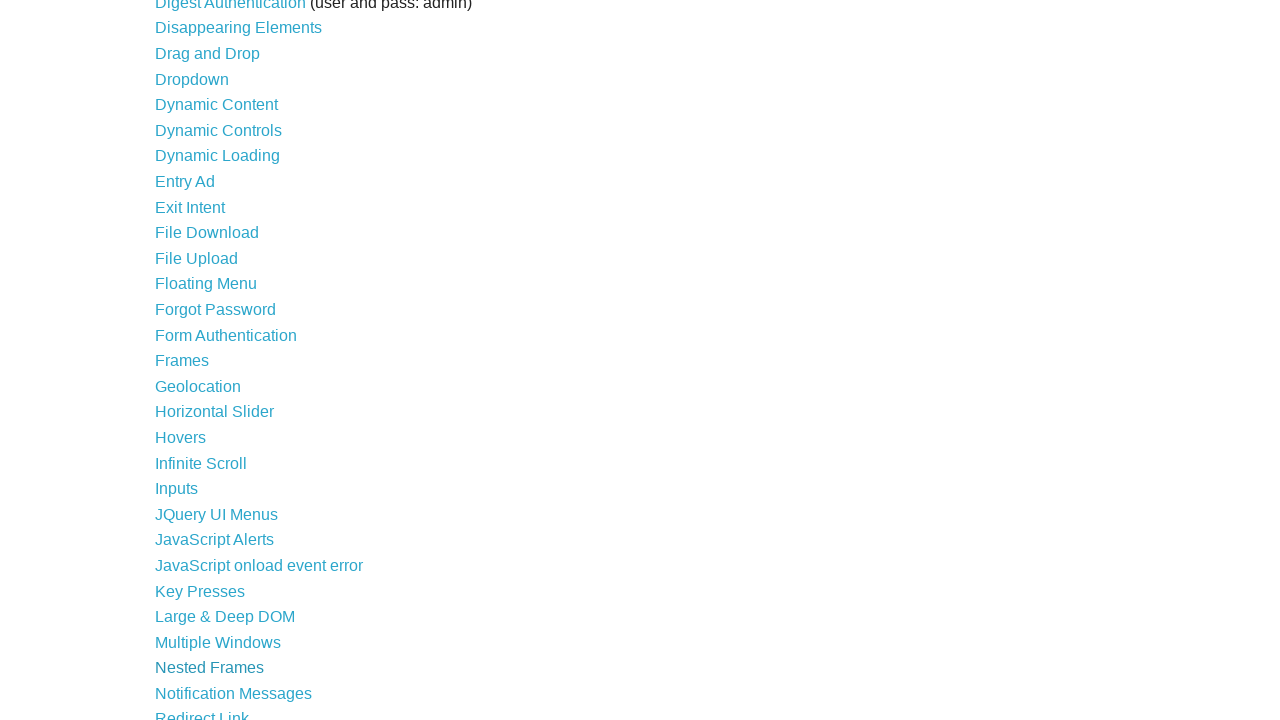

Retrieved text content from link at index 35: 'Notification Messages'
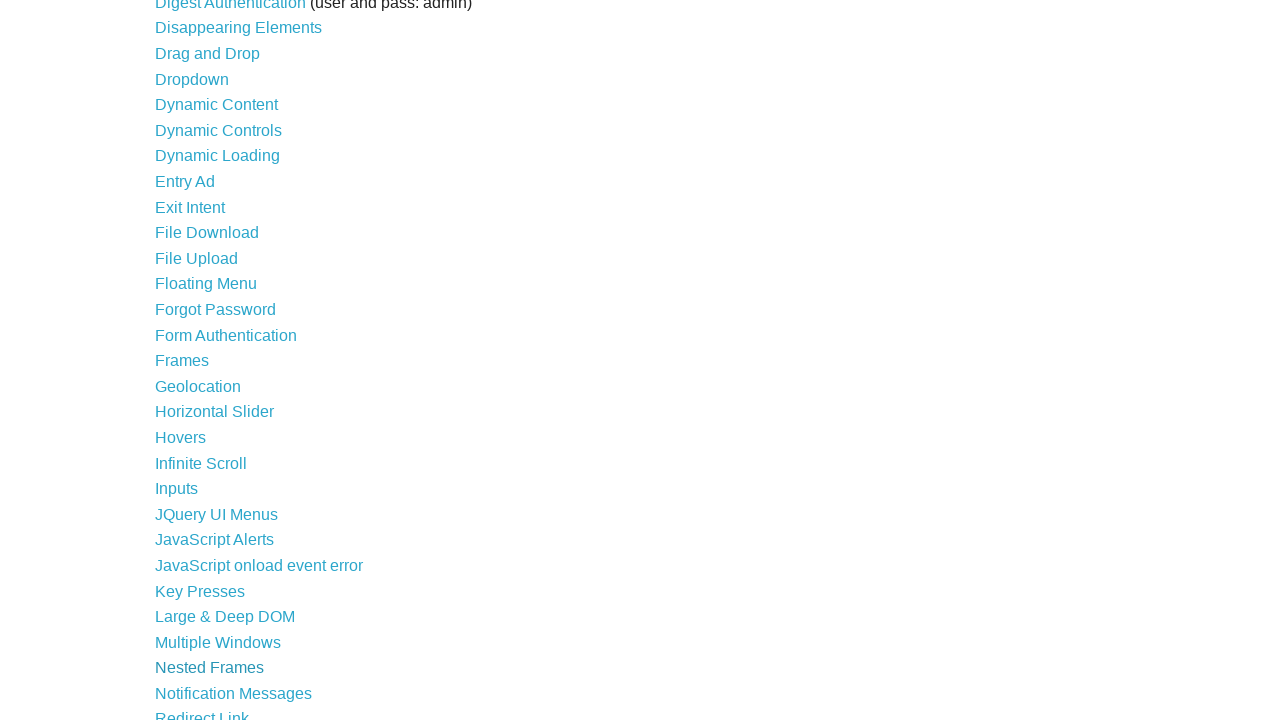

Clicked link 'Notification Messages' at index 35 at (234, 693) on xpath=//a >> nth=35
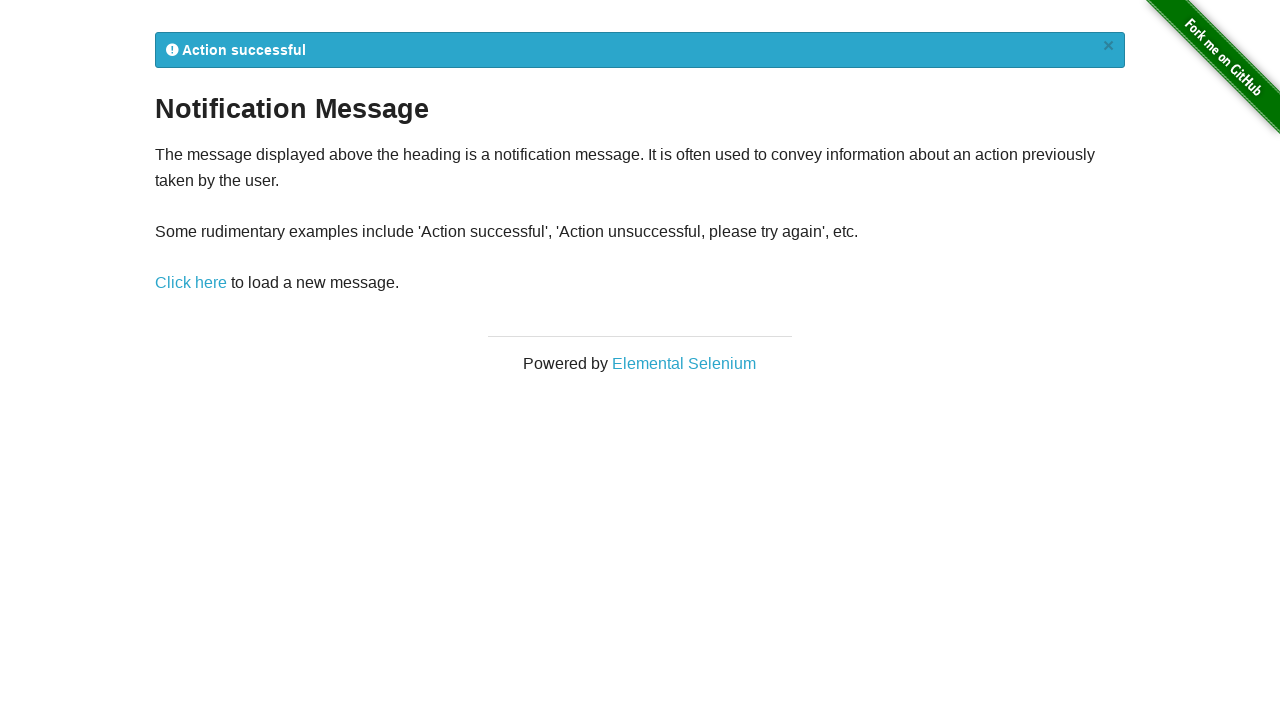

Waited for page to load after clicking link 'Notification Messages'
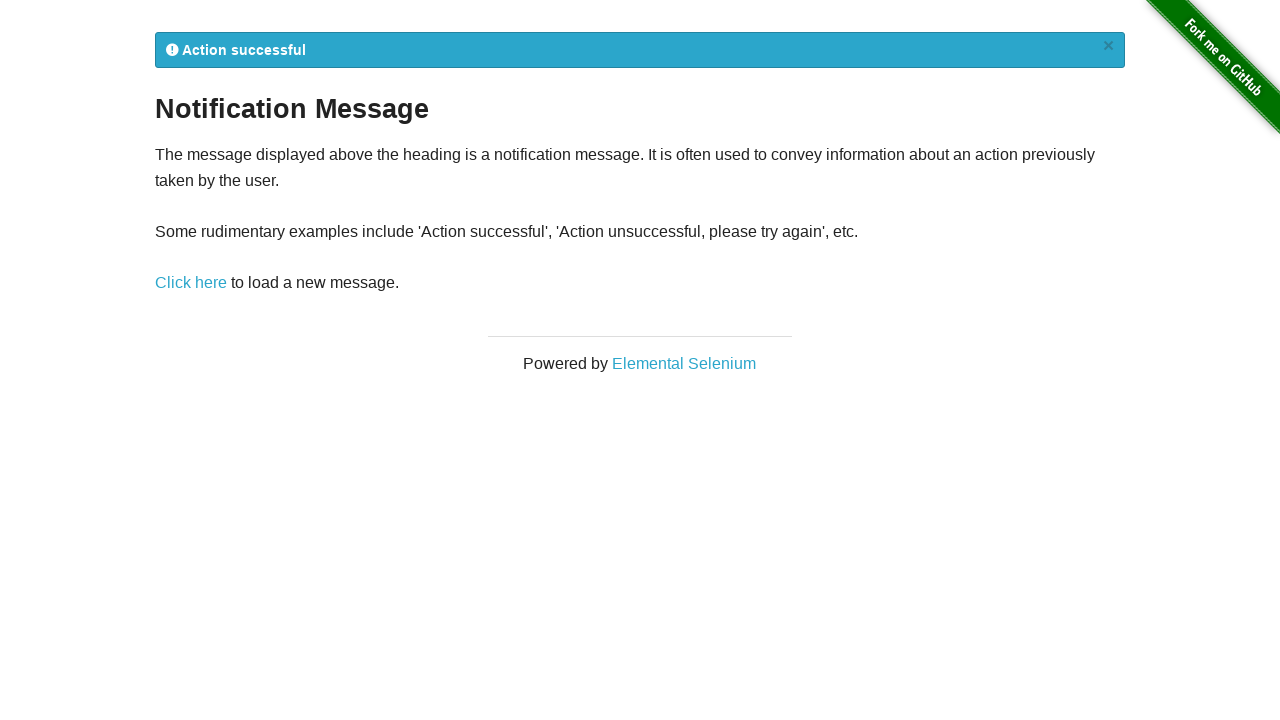

Navigated back to homepage from link 'Notification Messages'
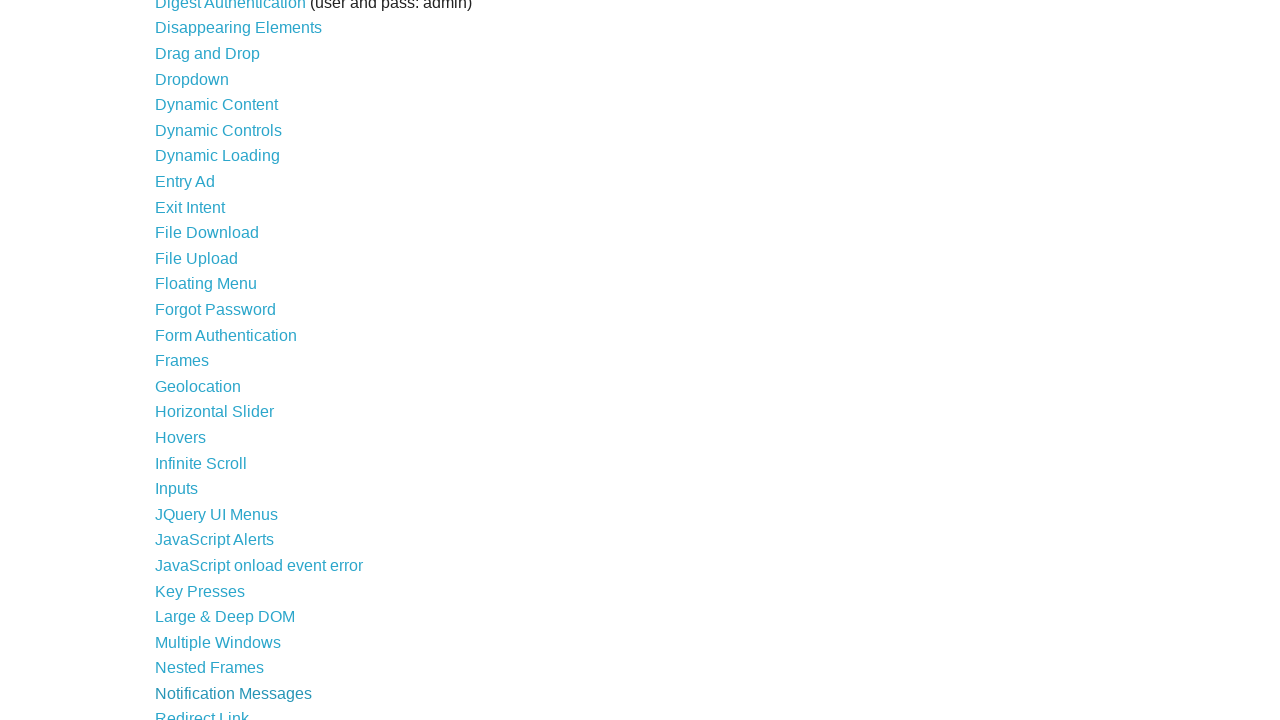

Waited for homepage to reload after navigation back
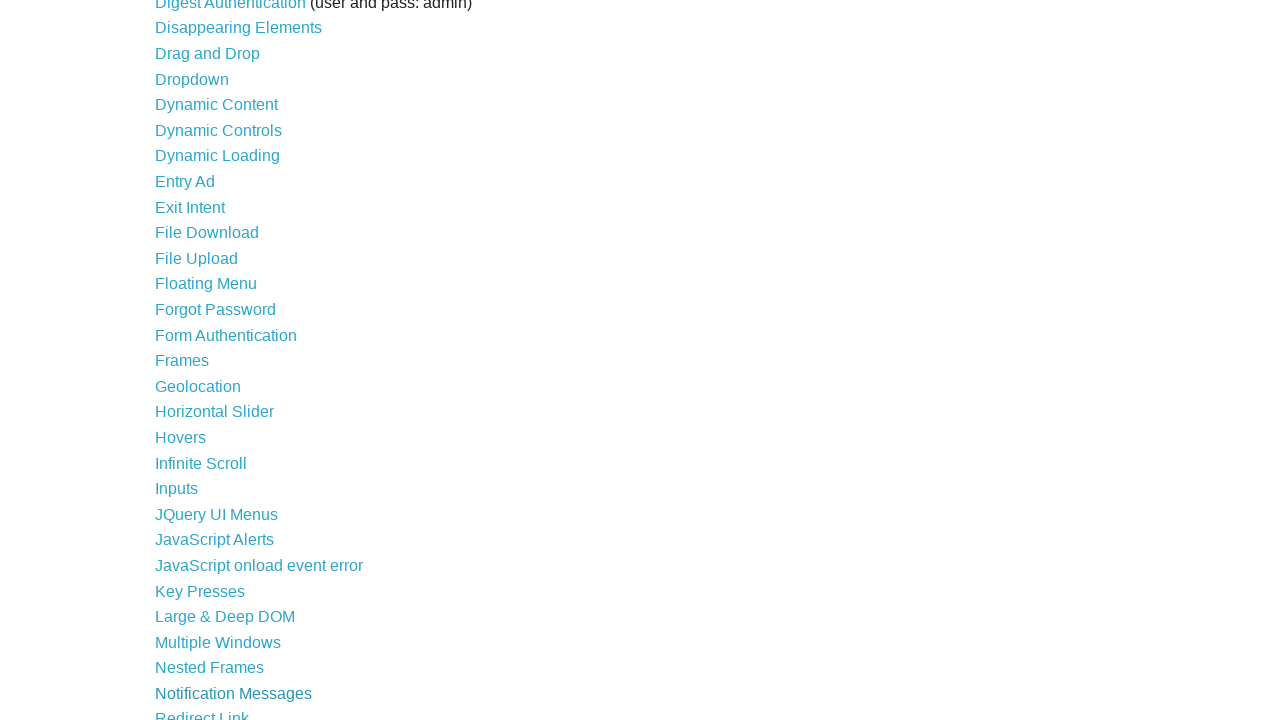

Re-fetched links from DOM for iteration 36
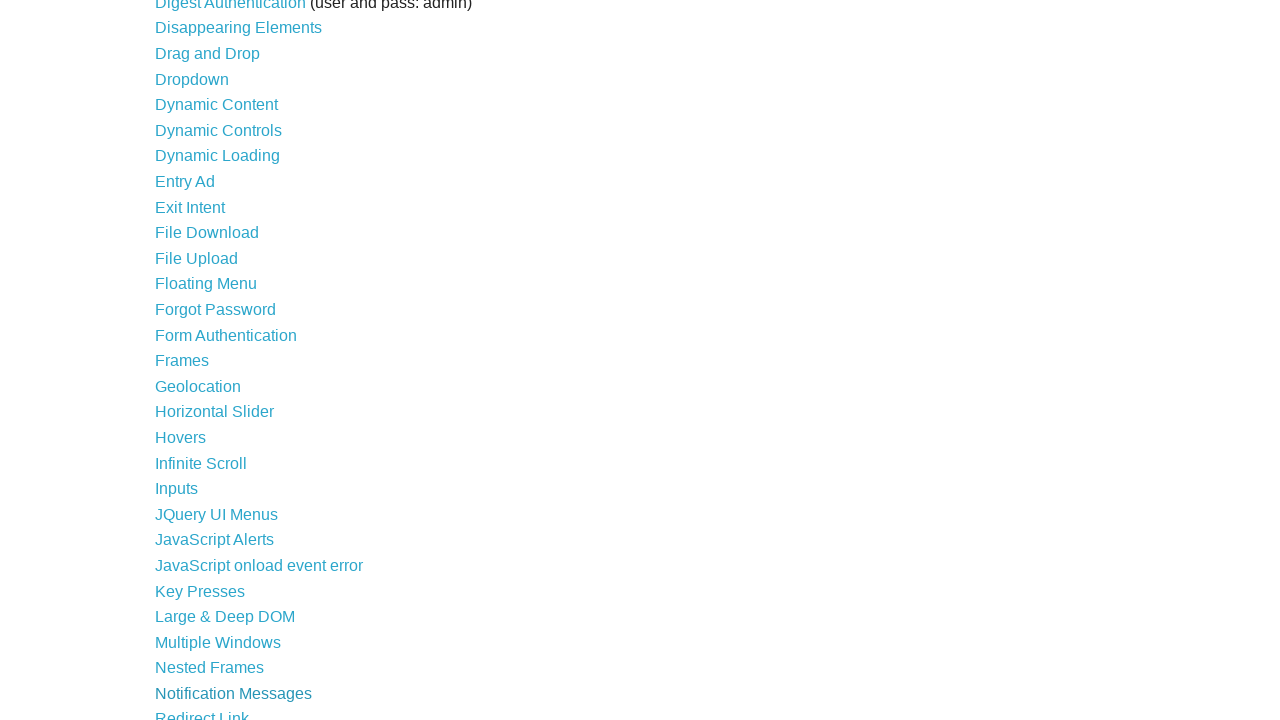

Retrieved text content from link at index 36: 'Redirect Link'
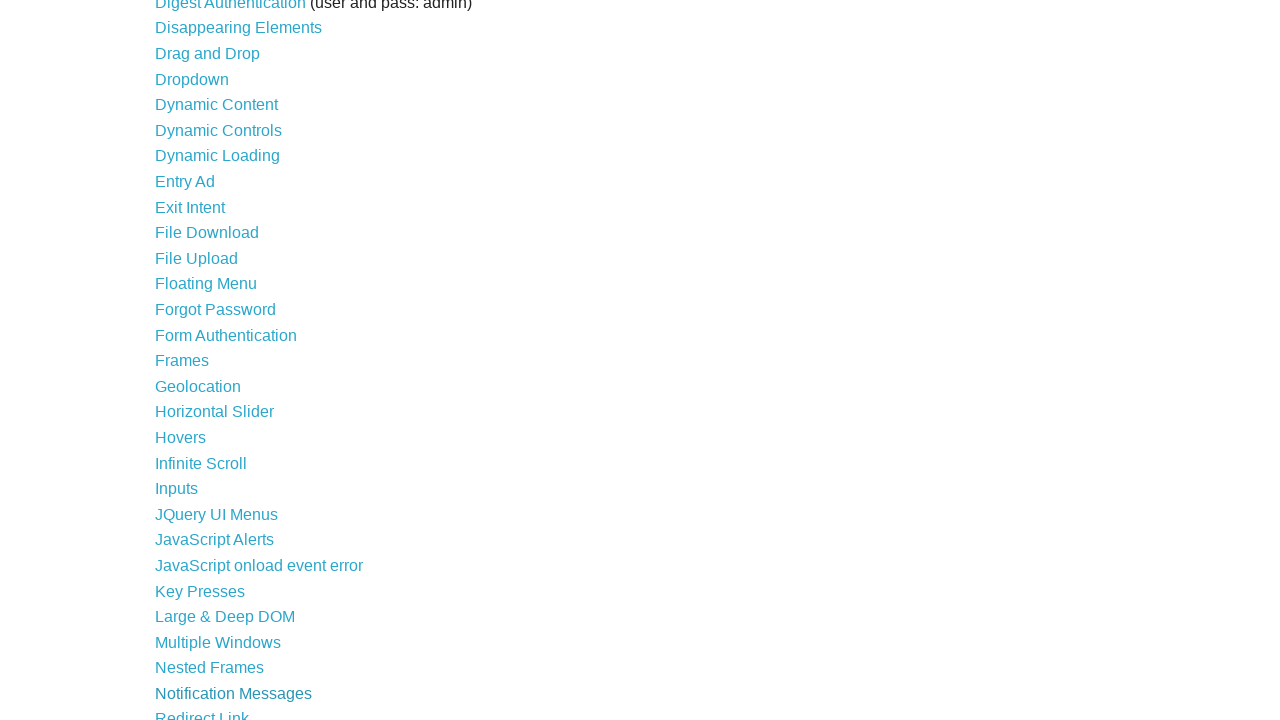

Clicked link 'Redirect Link' at index 36 at (202, 712) on xpath=//a >> nth=36
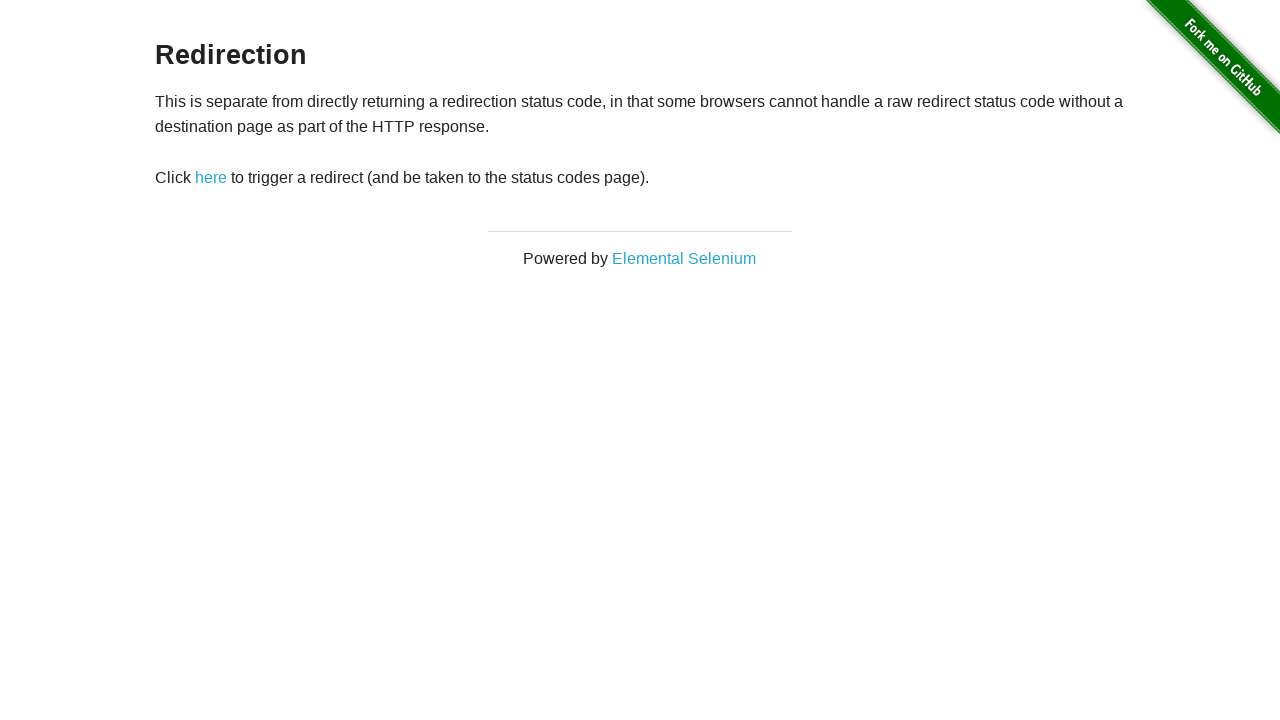

Waited for page to load after clicking link 'Redirect Link'
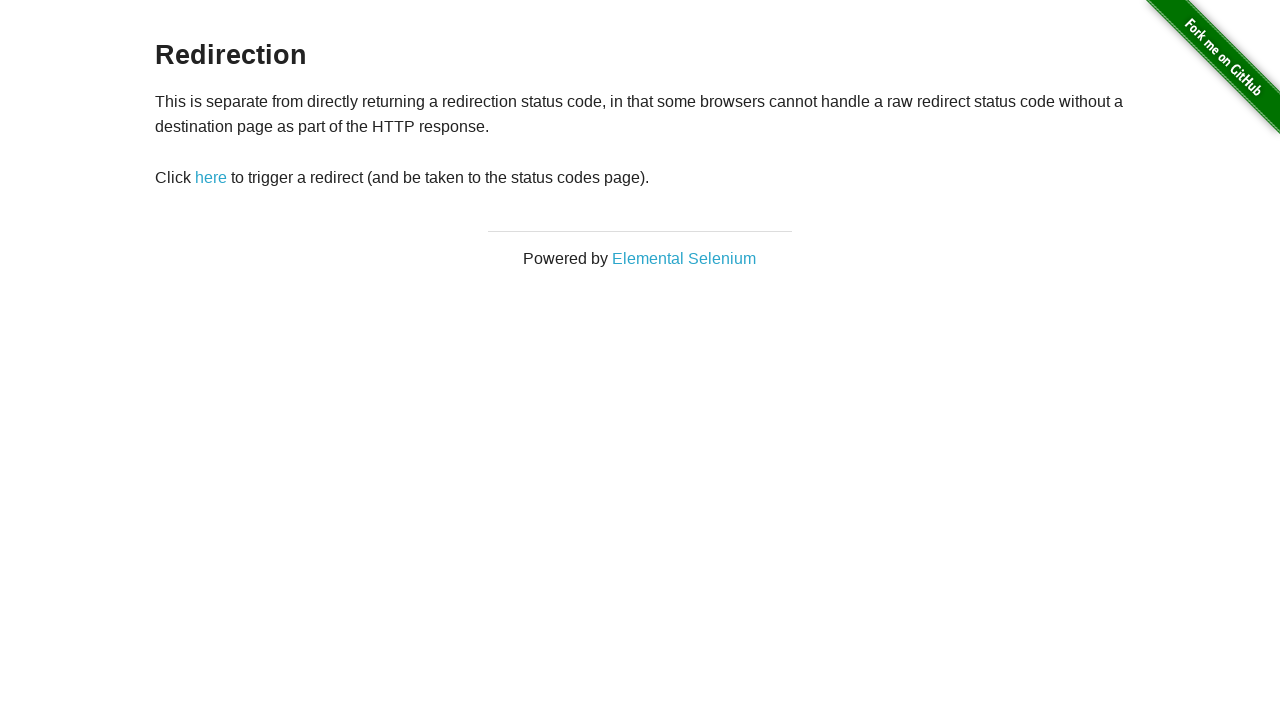

Navigated back to homepage from link 'Redirect Link'
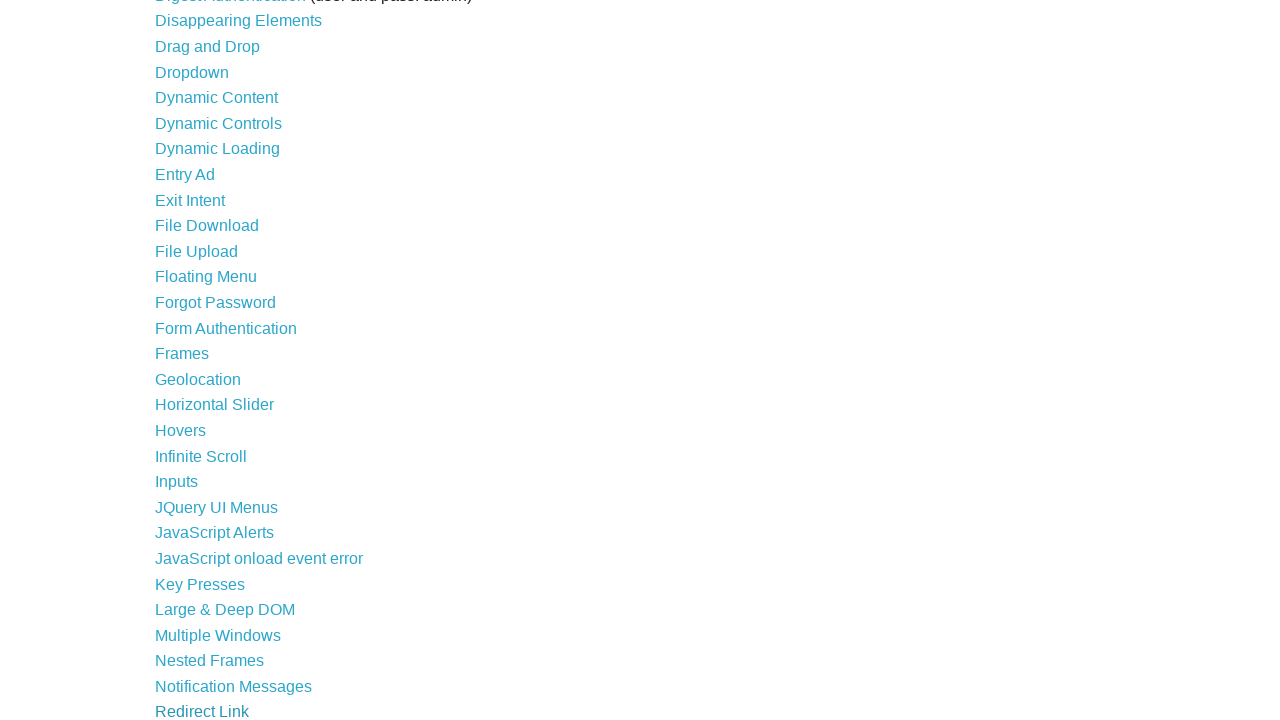

Waited for homepage to reload after navigation back
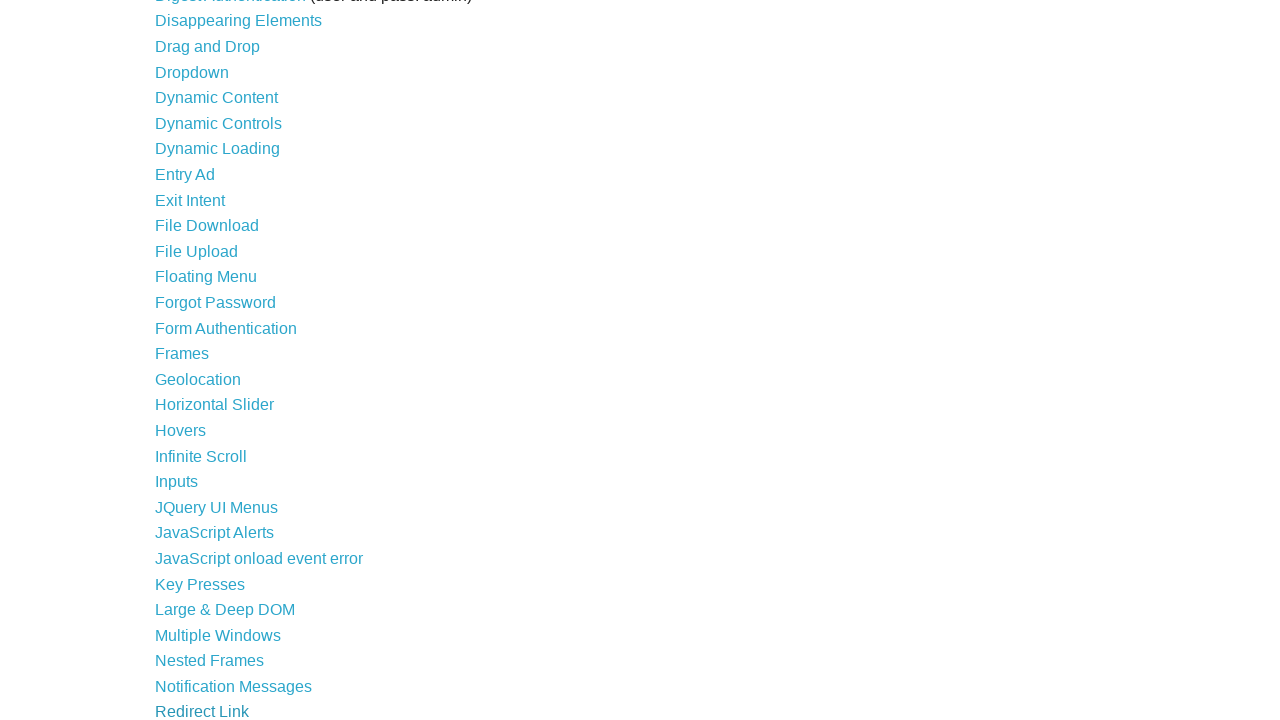

Re-fetched links from DOM for iteration 37
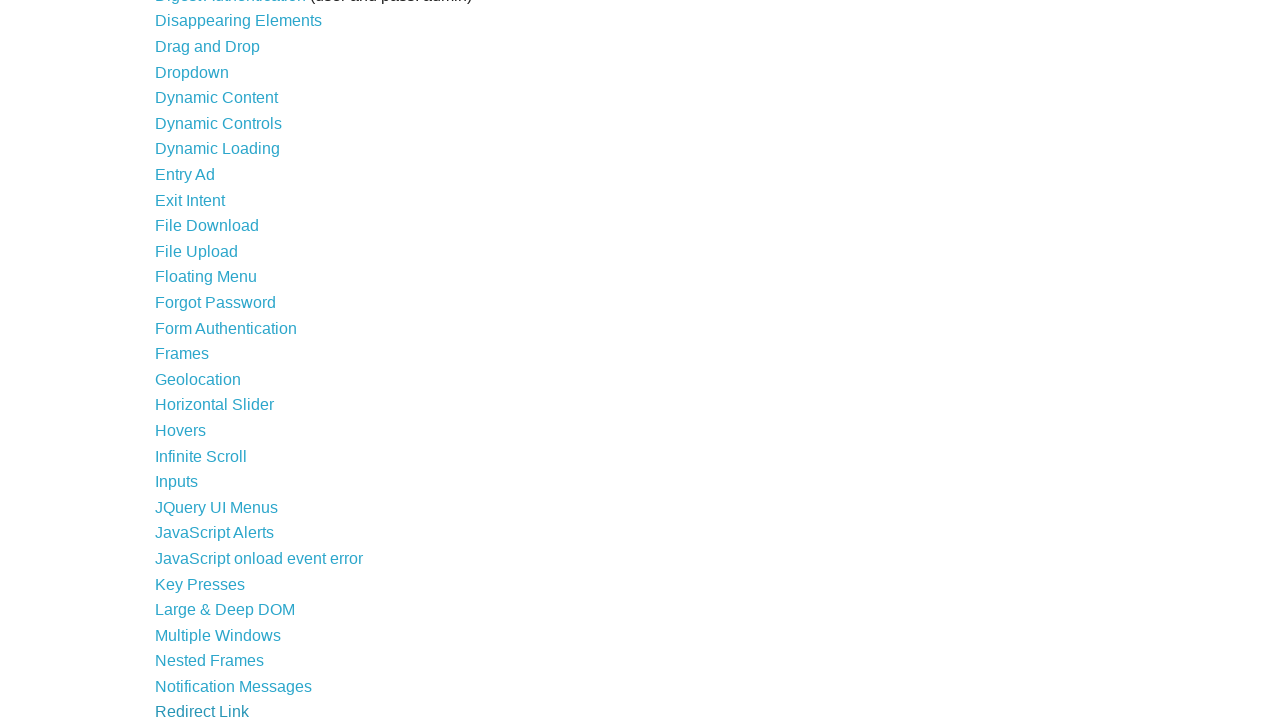

Retrieved text content from link at index 37: 'Secure File Download'
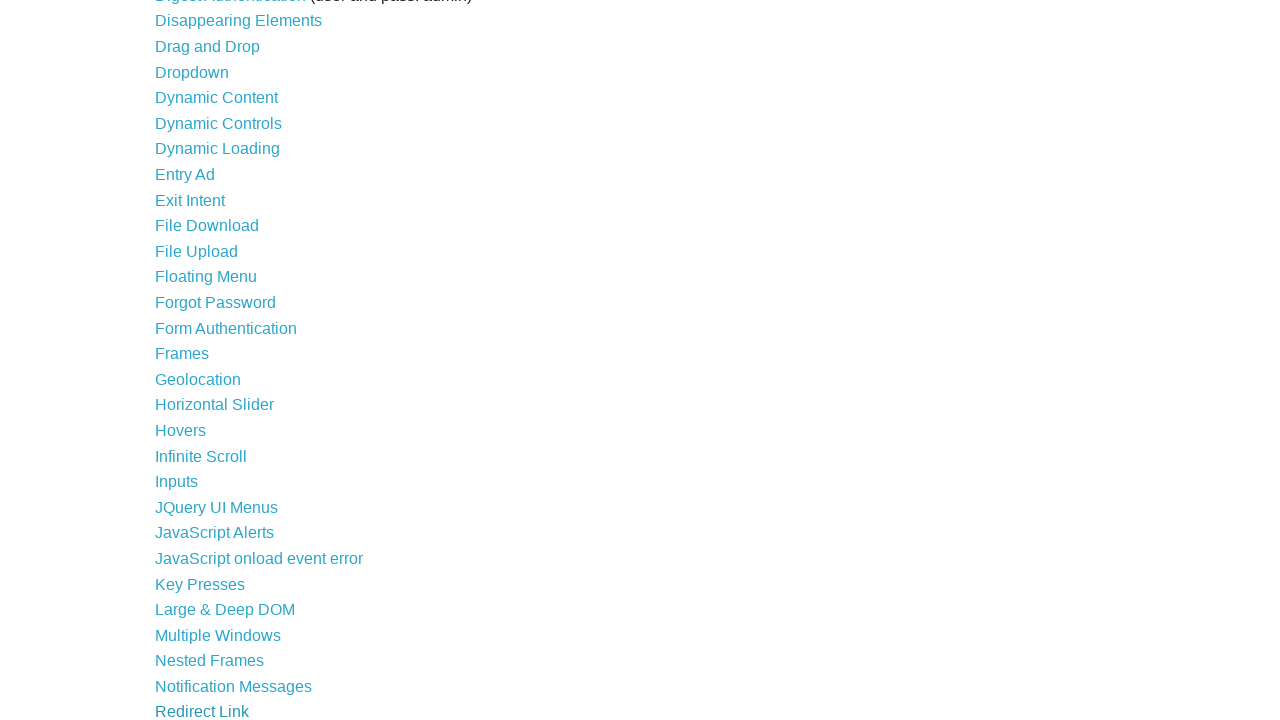

Clicked link 'Secure File Download' at index 37 at (234, 472) on xpath=//a >> nth=37
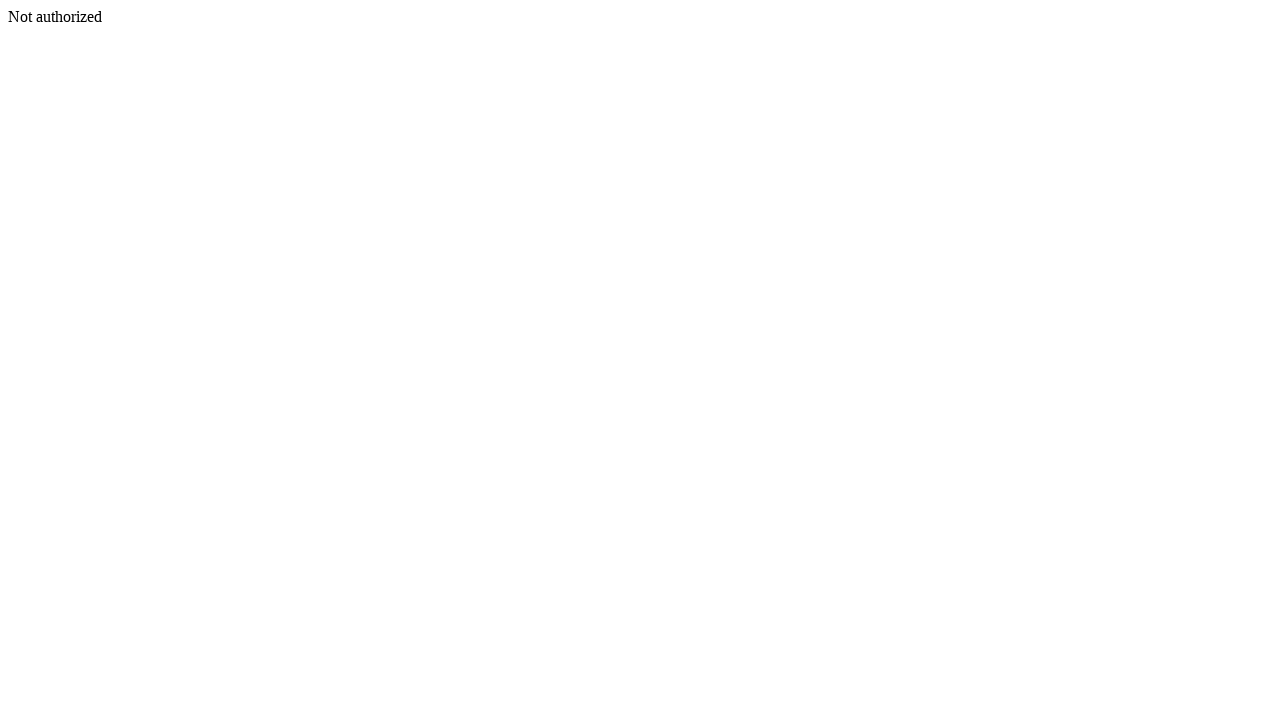

Waited for page to load after clicking link 'Secure File Download'
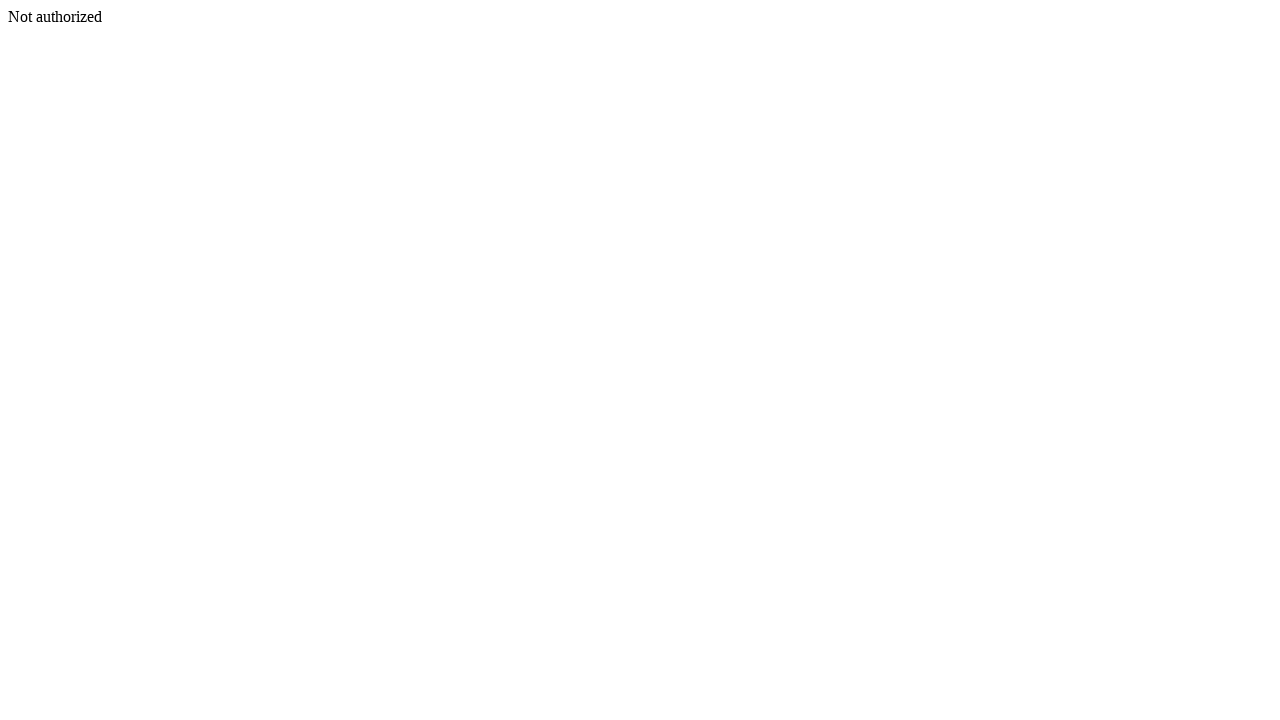

Navigated back to homepage from link 'Secure File Download'
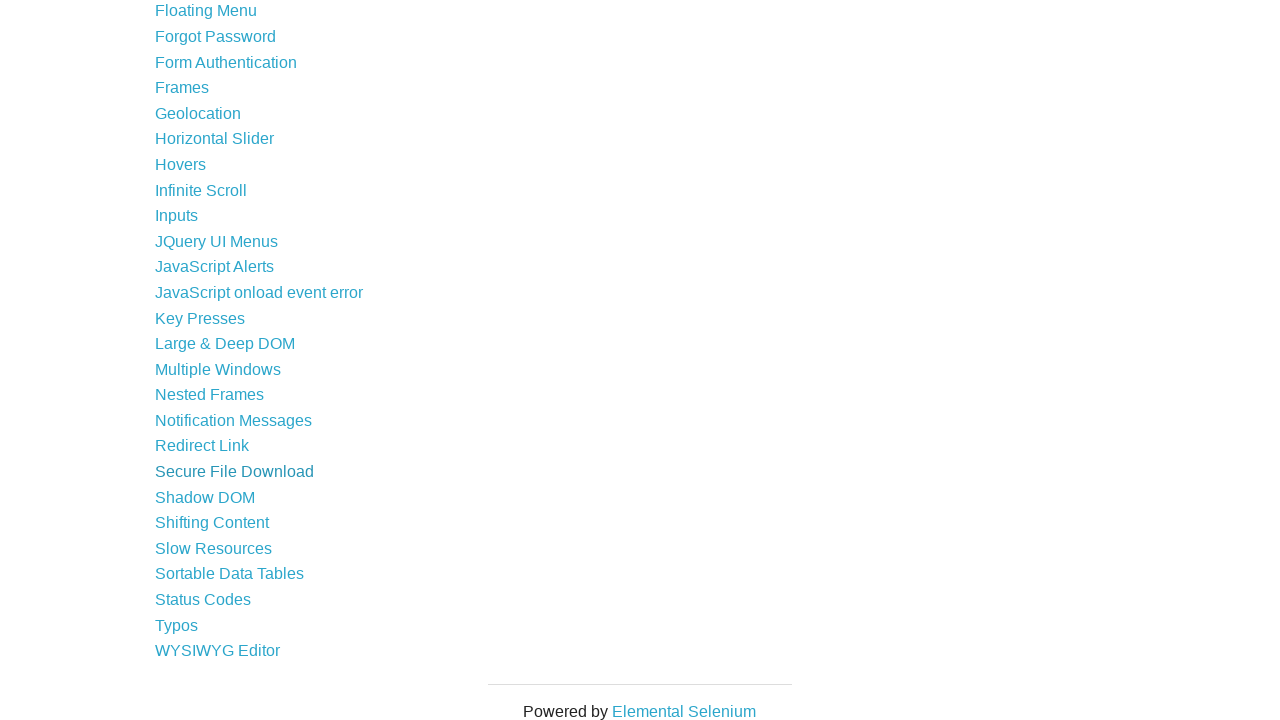

Waited for homepage to reload after navigation back
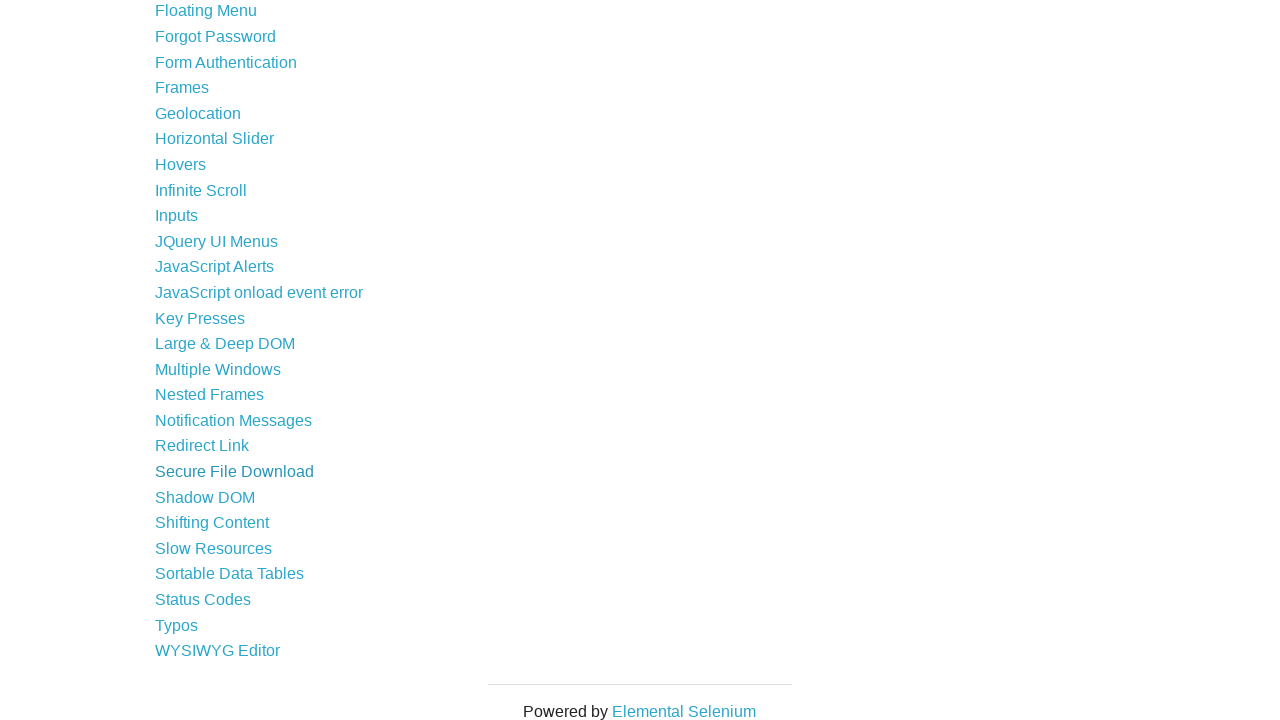

Re-fetched links from DOM for iteration 38
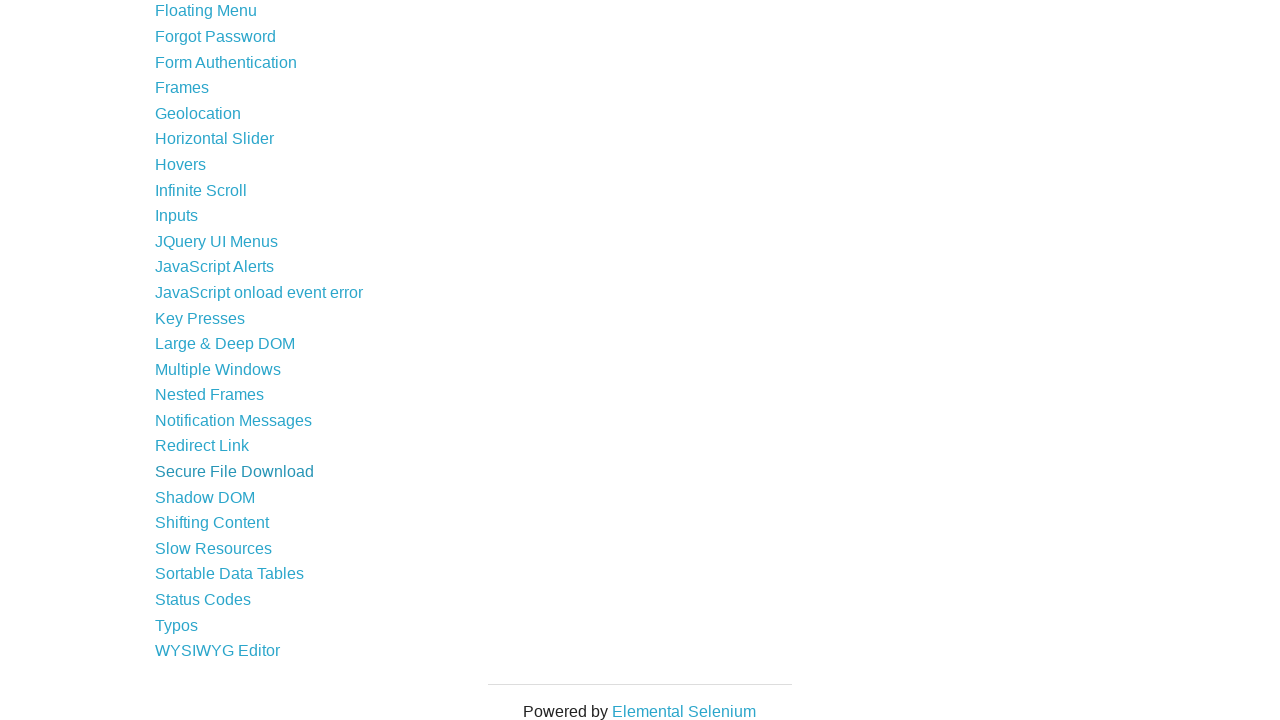

Retrieved text content from link at index 38: 'Shadow DOM'
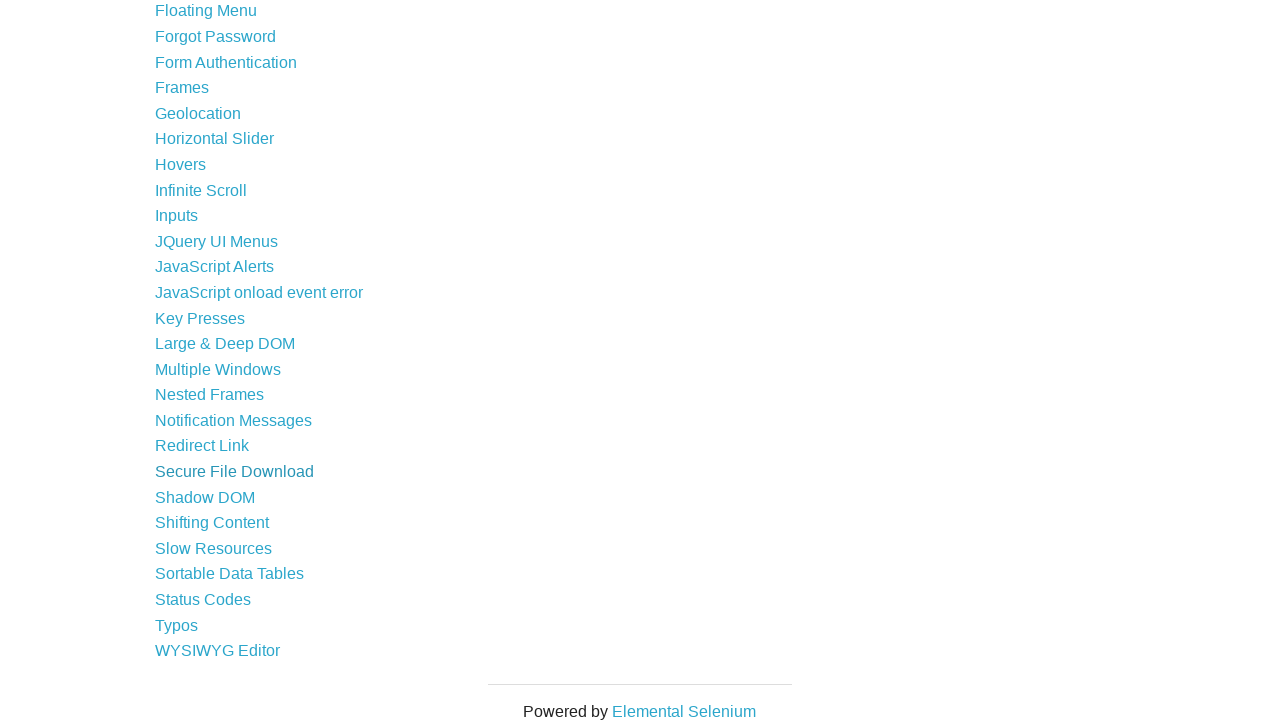

Clicked link 'Shadow DOM' at index 38 at (205, 497) on xpath=//a >> nth=38
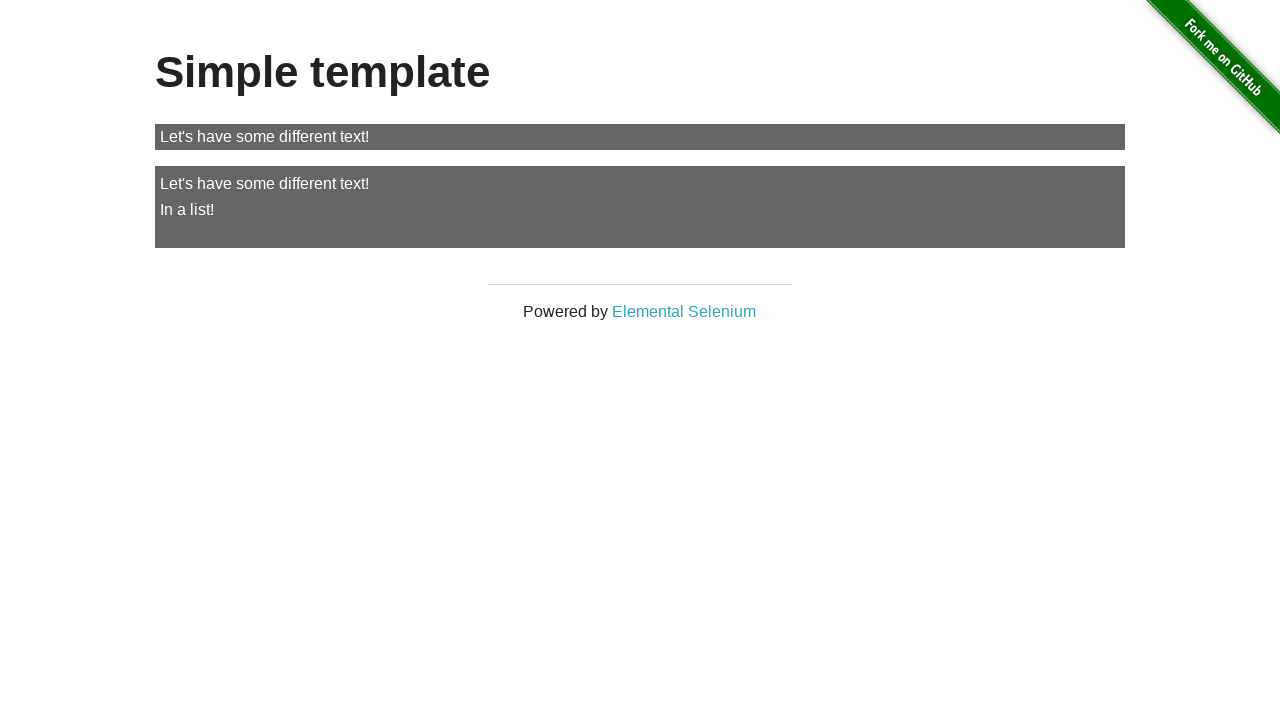

Waited for page to load after clicking link 'Shadow DOM'
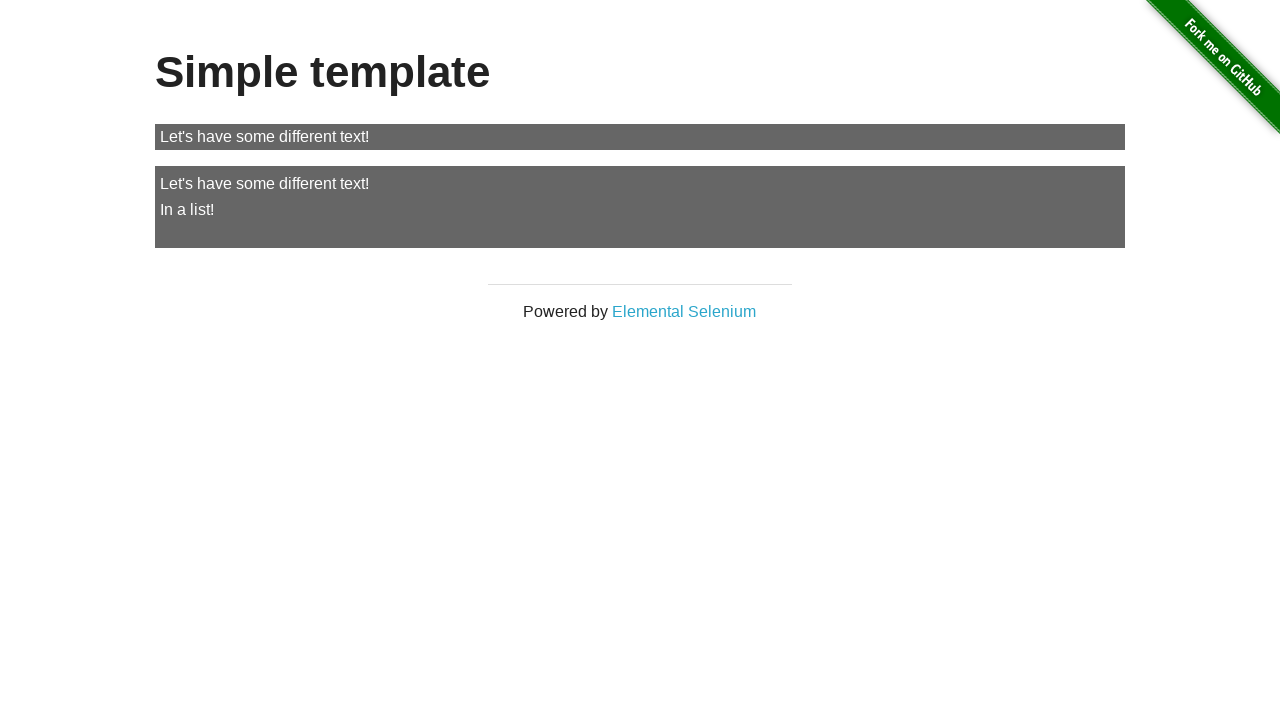

Navigated back to homepage from link 'Shadow DOM'
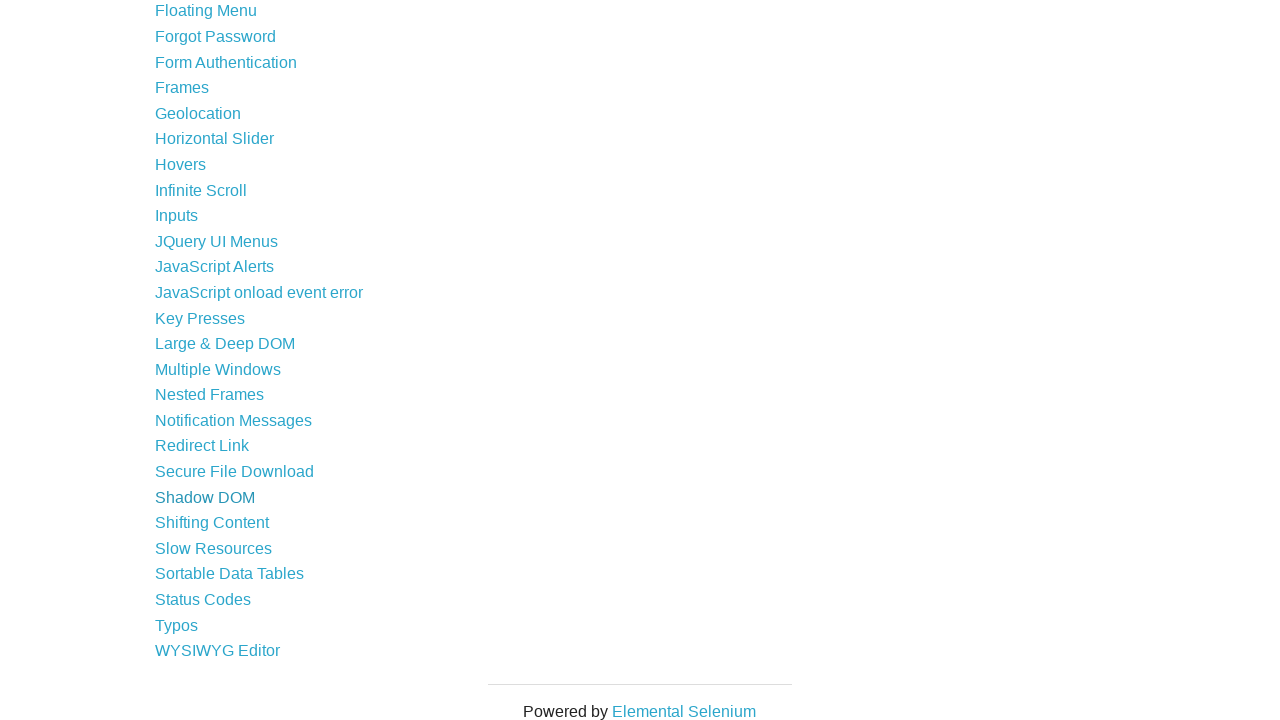

Waited for homepage to reload after navigation back
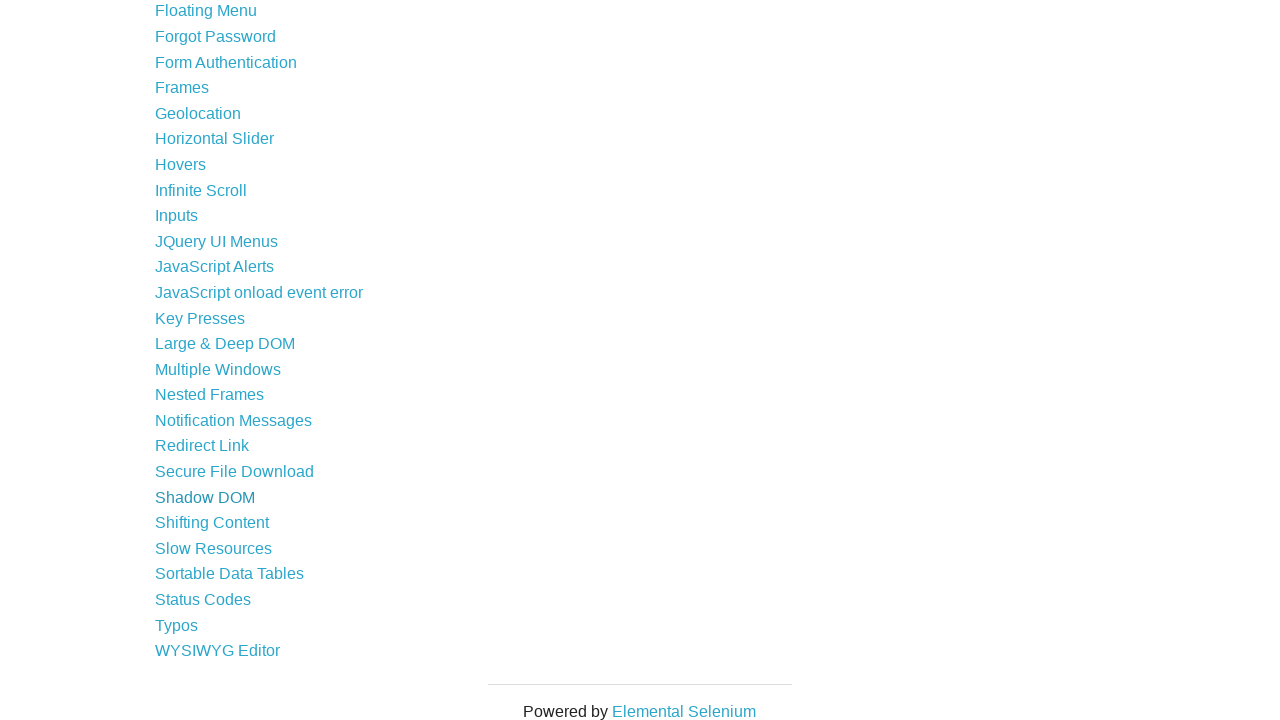

Re-fetched links from DOM for iteration 39
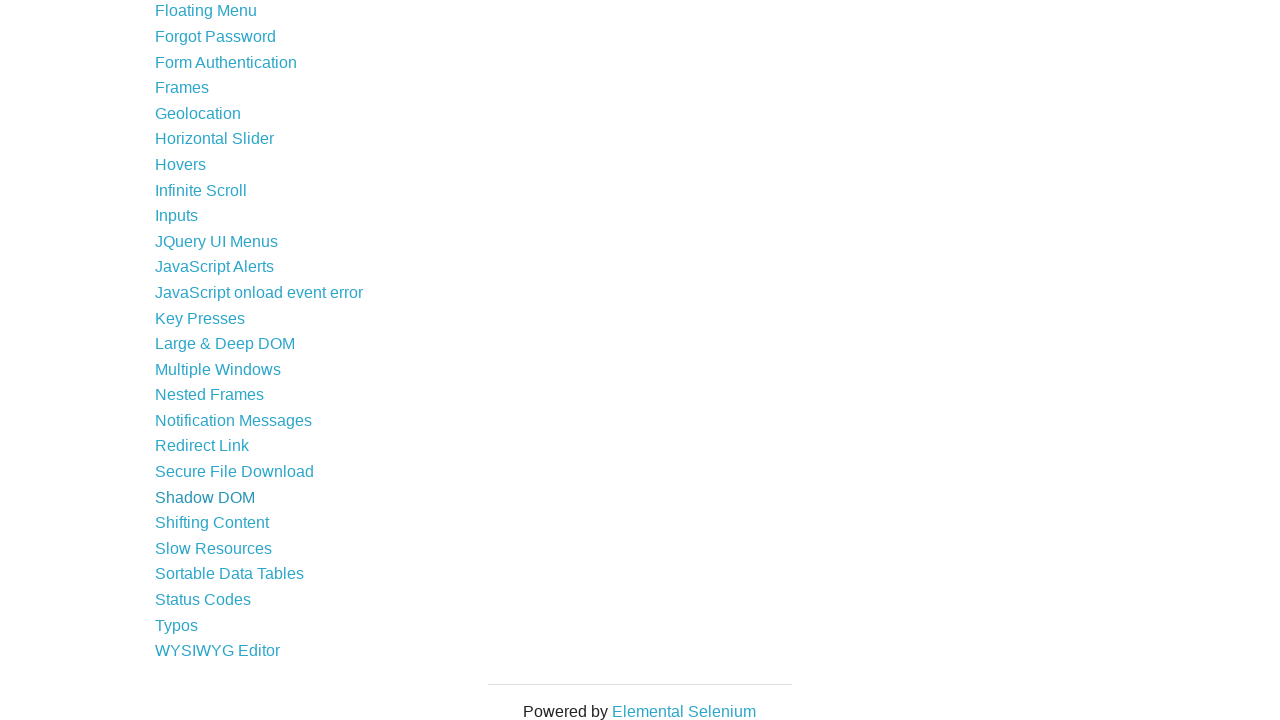

Retrieved text content from link at index 39: 'Shifting Content'
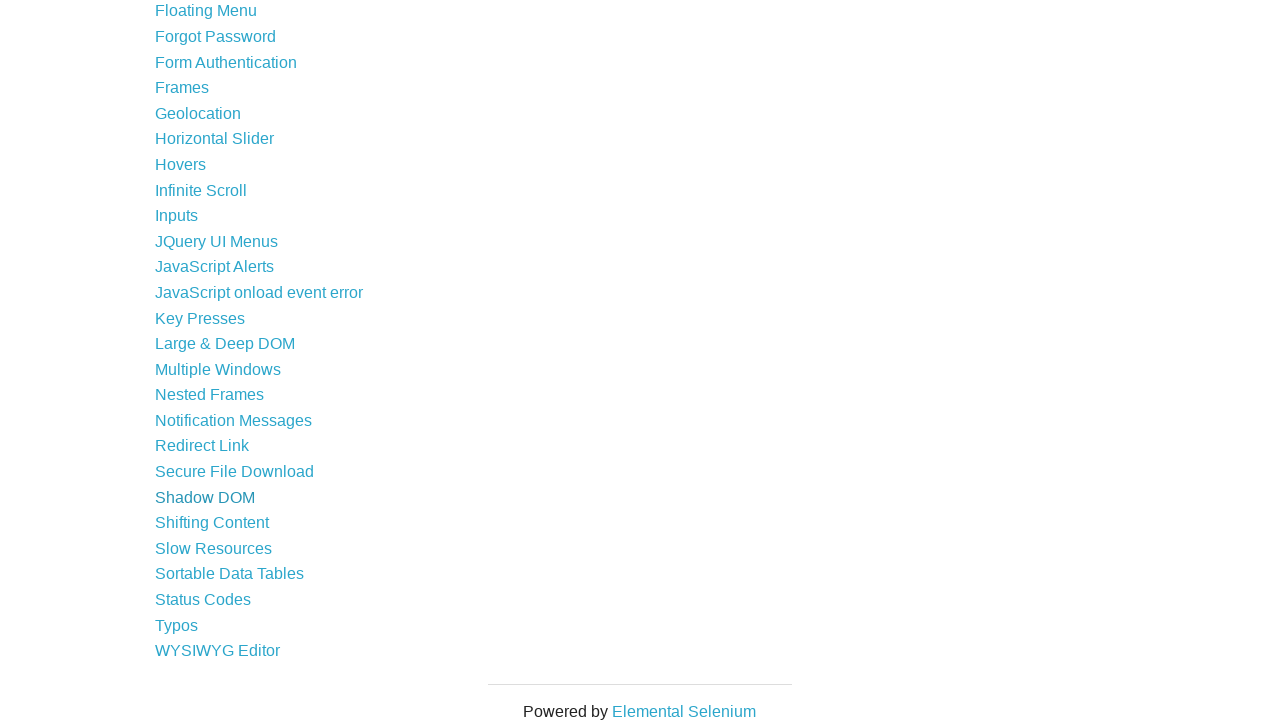

Clicked link 'Shifting Content' at index 39 at (212, 523) on xpath=//a >> nth=39
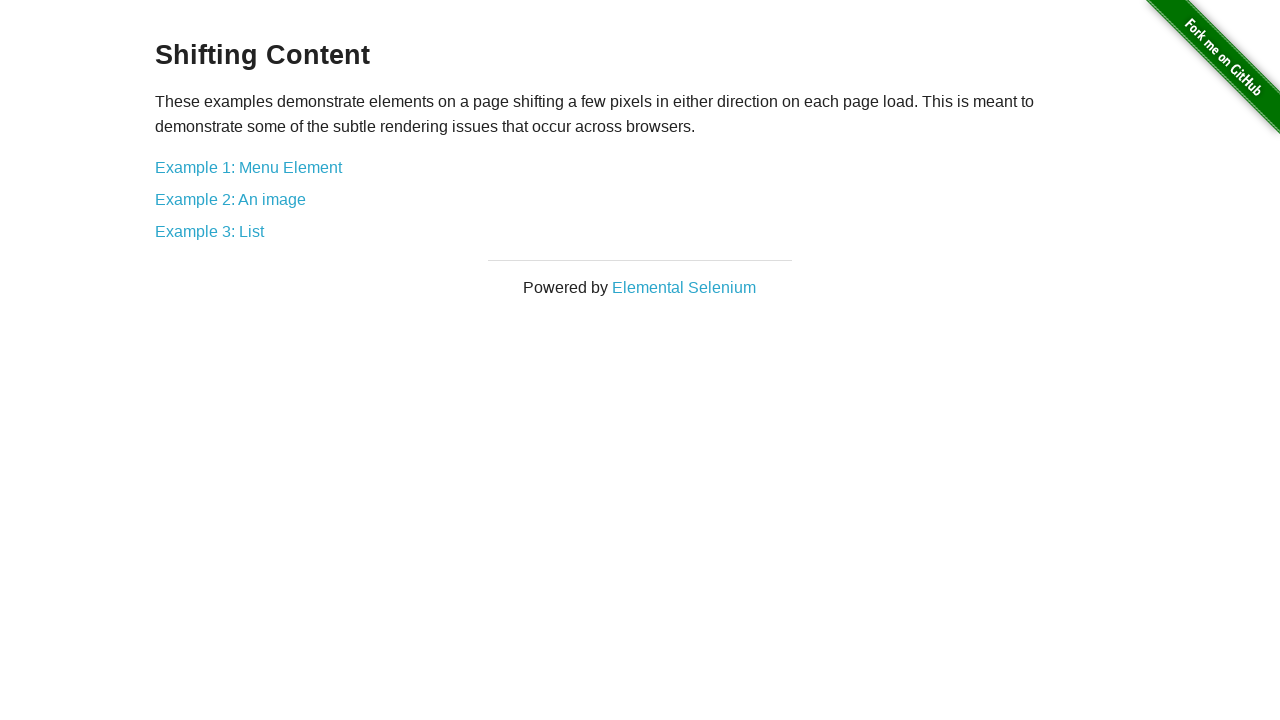

Waited for page to load after clicking link 'Shifting Content'
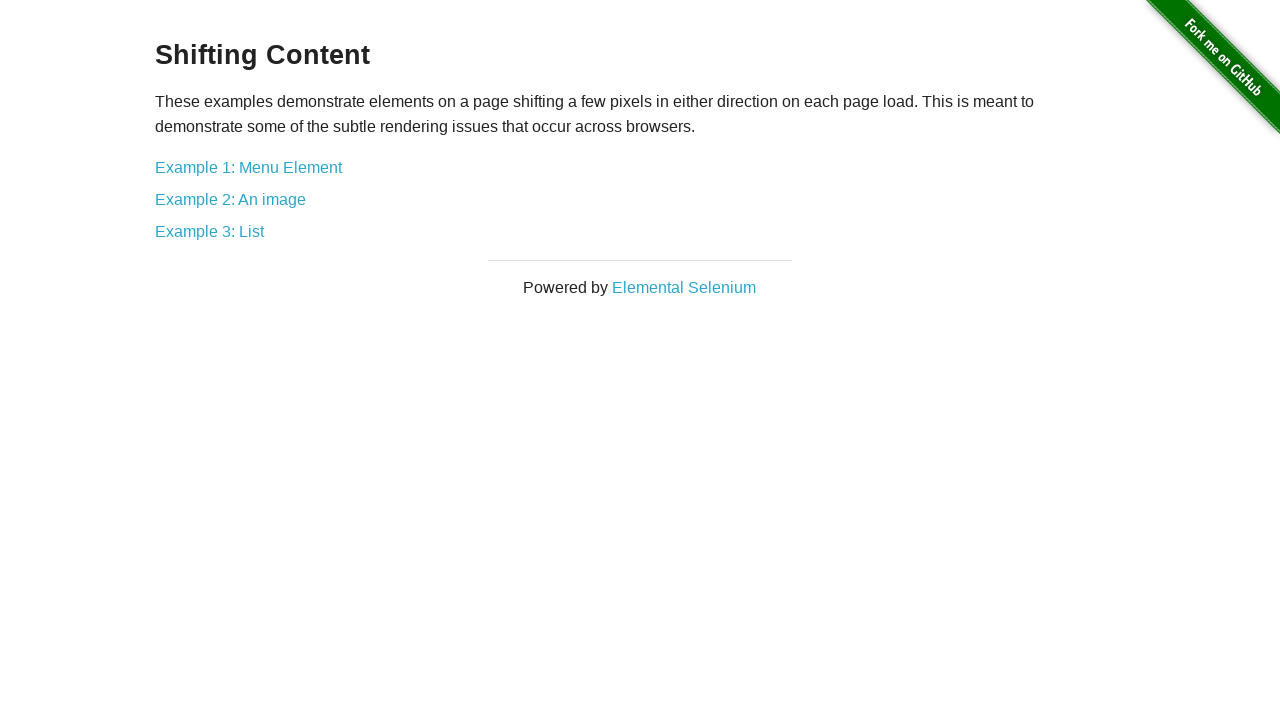

Navigated back to homepage from link 'Shifting Content'
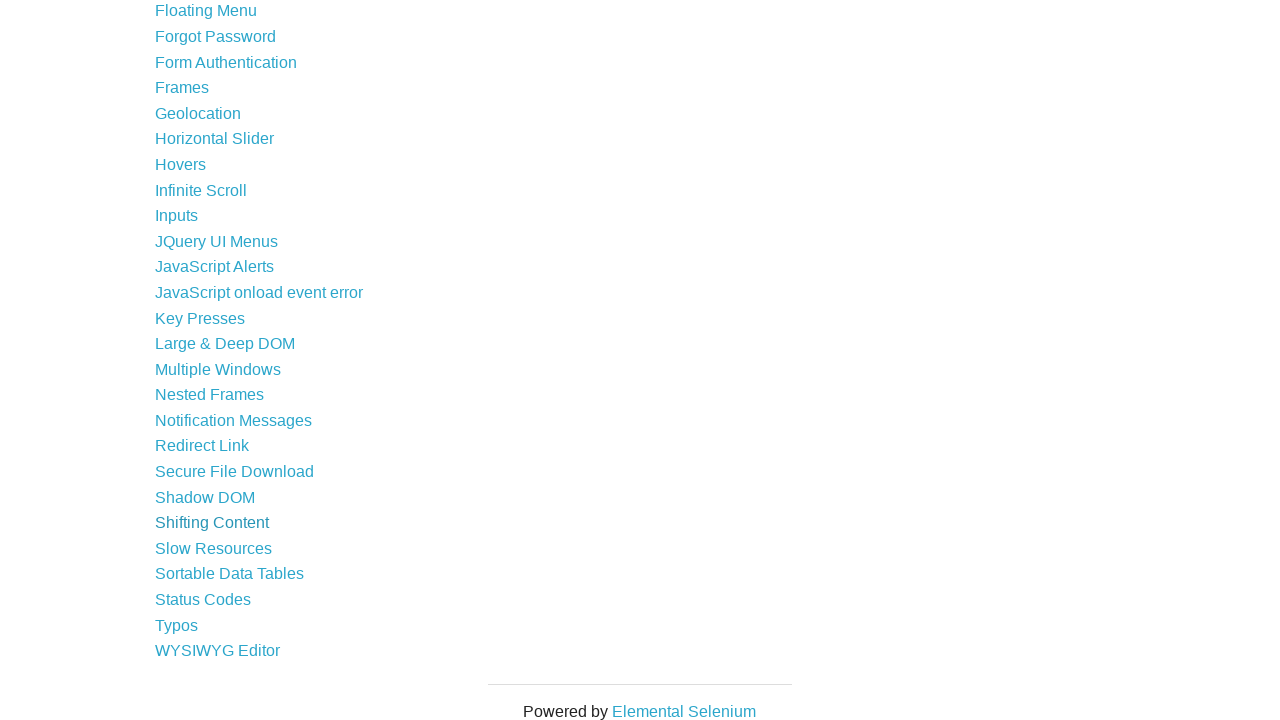

Waited for homepage to reload after navigation back
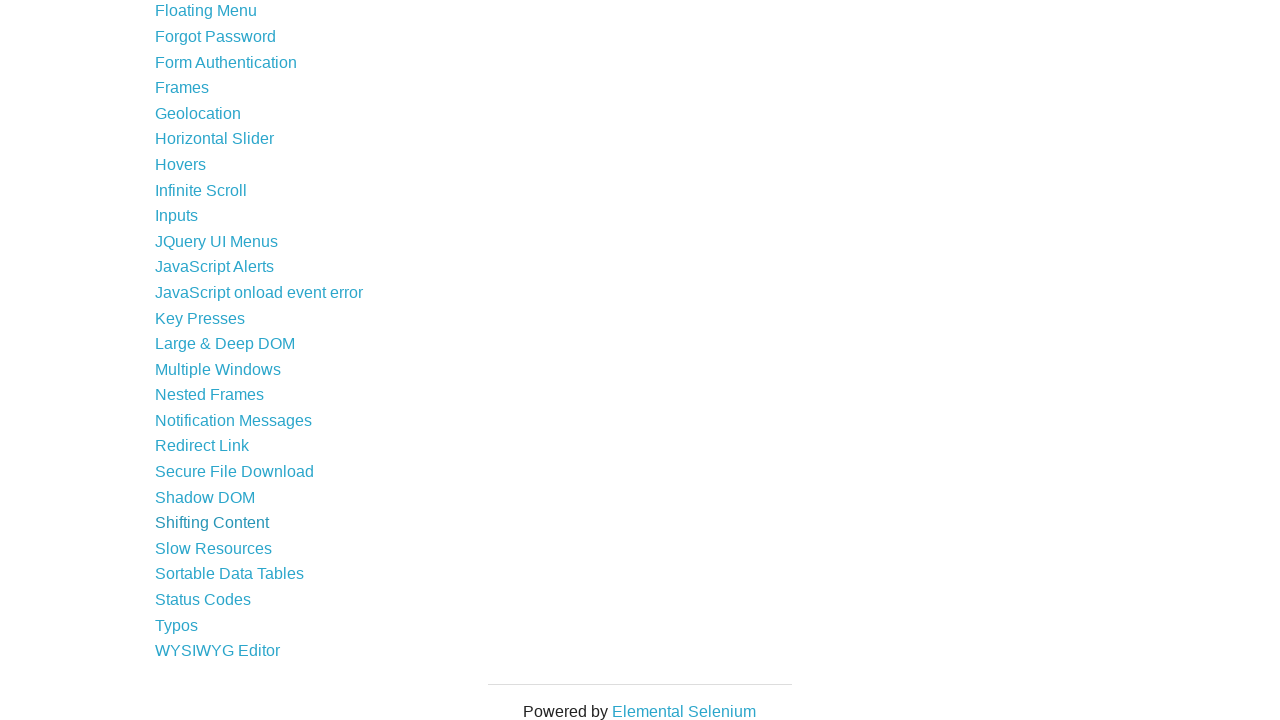

Re-fetched links from DOM for iteration 40
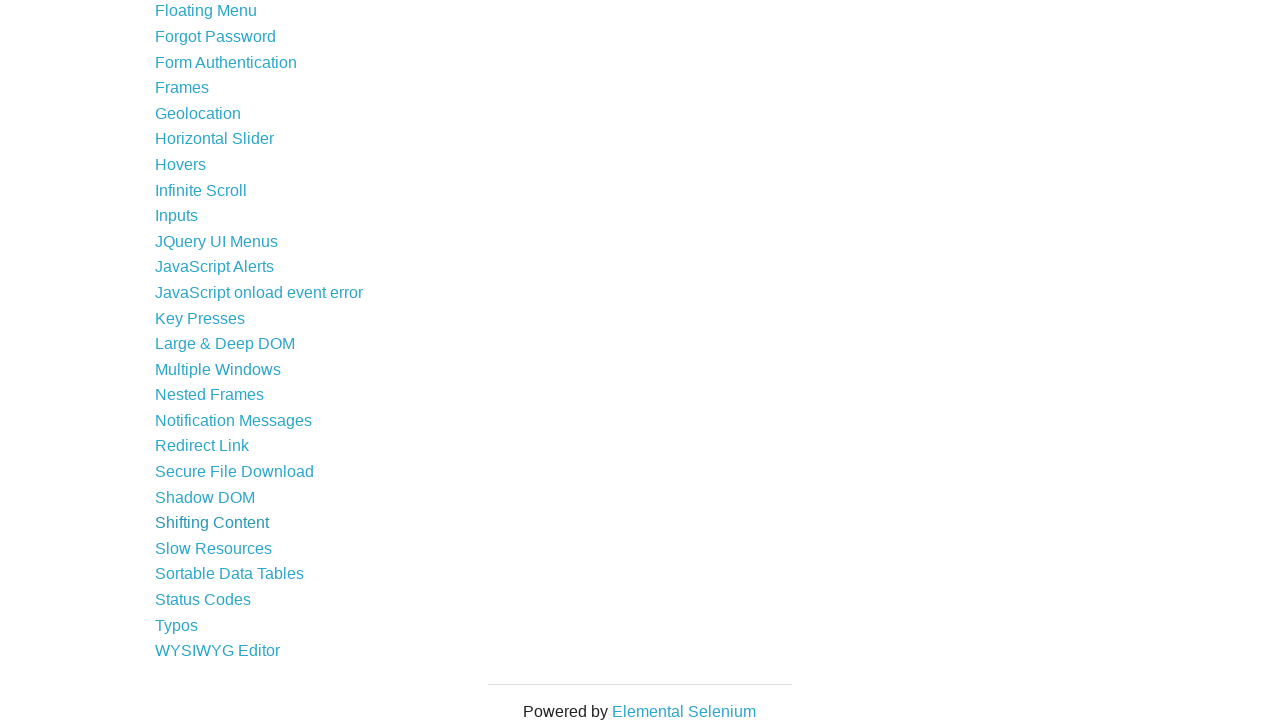

Retrieved text content from link at index 40: 'Slow Resources'
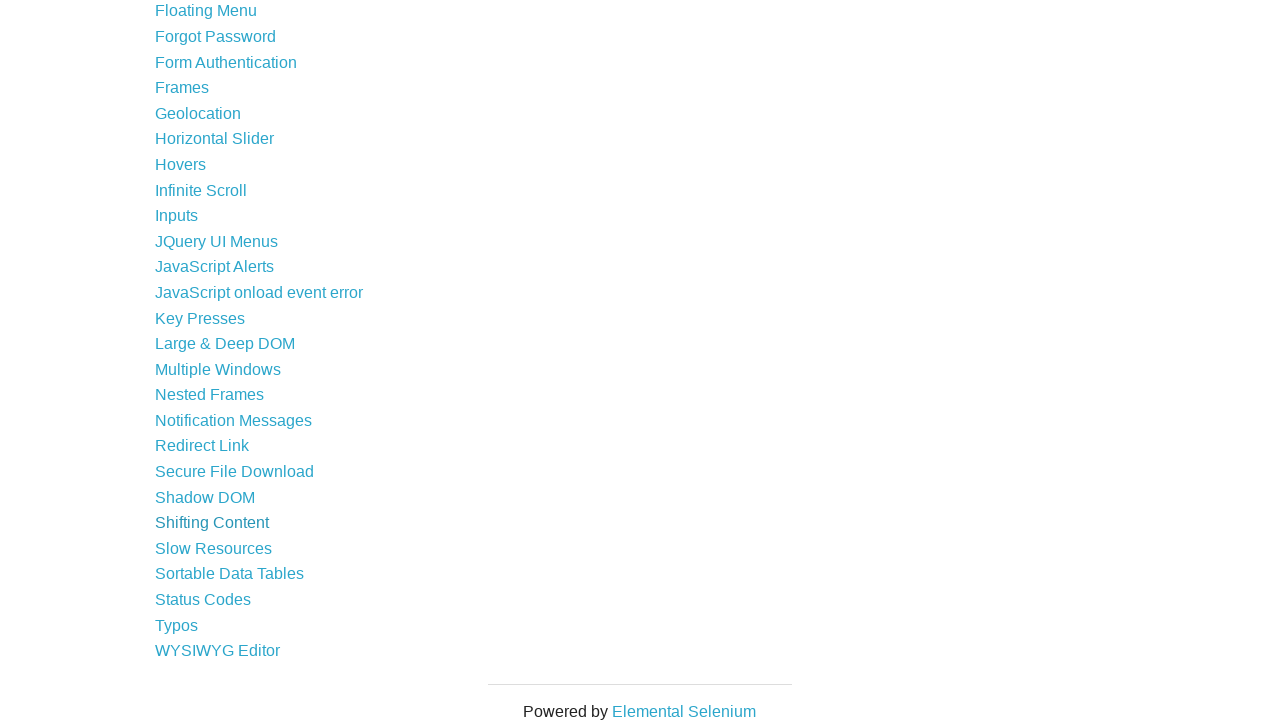

Clicked link 'Slow Resources' at index 40 at (214, 548) on xpath=//a >> nth=40
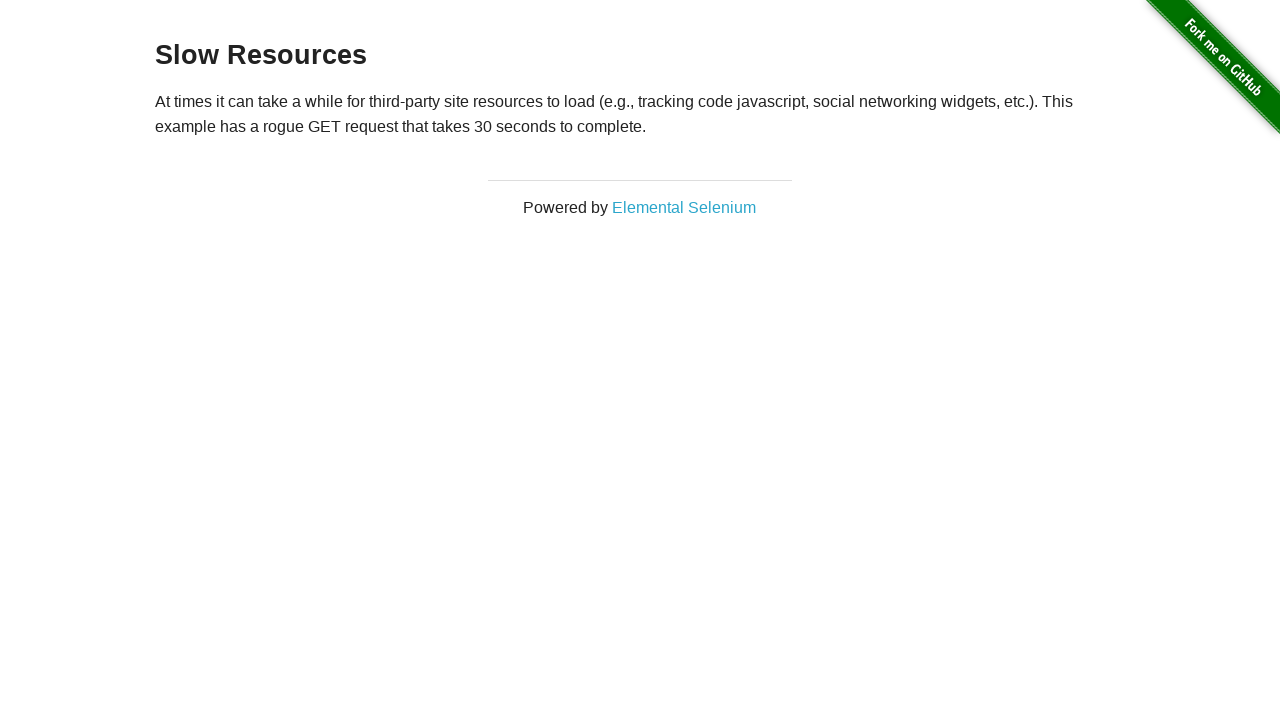

Waited for page to load after clicking link 'Slow Resources'
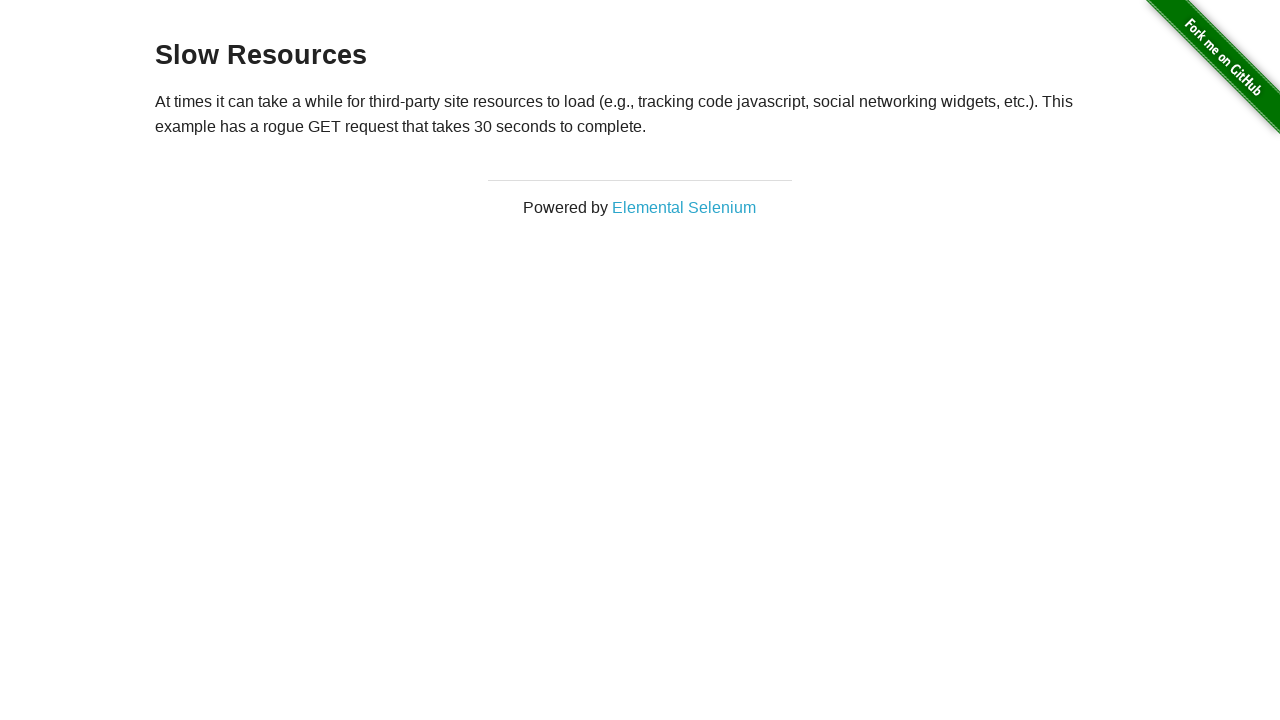

Navigated back to homepage from link 'Slow Resources'
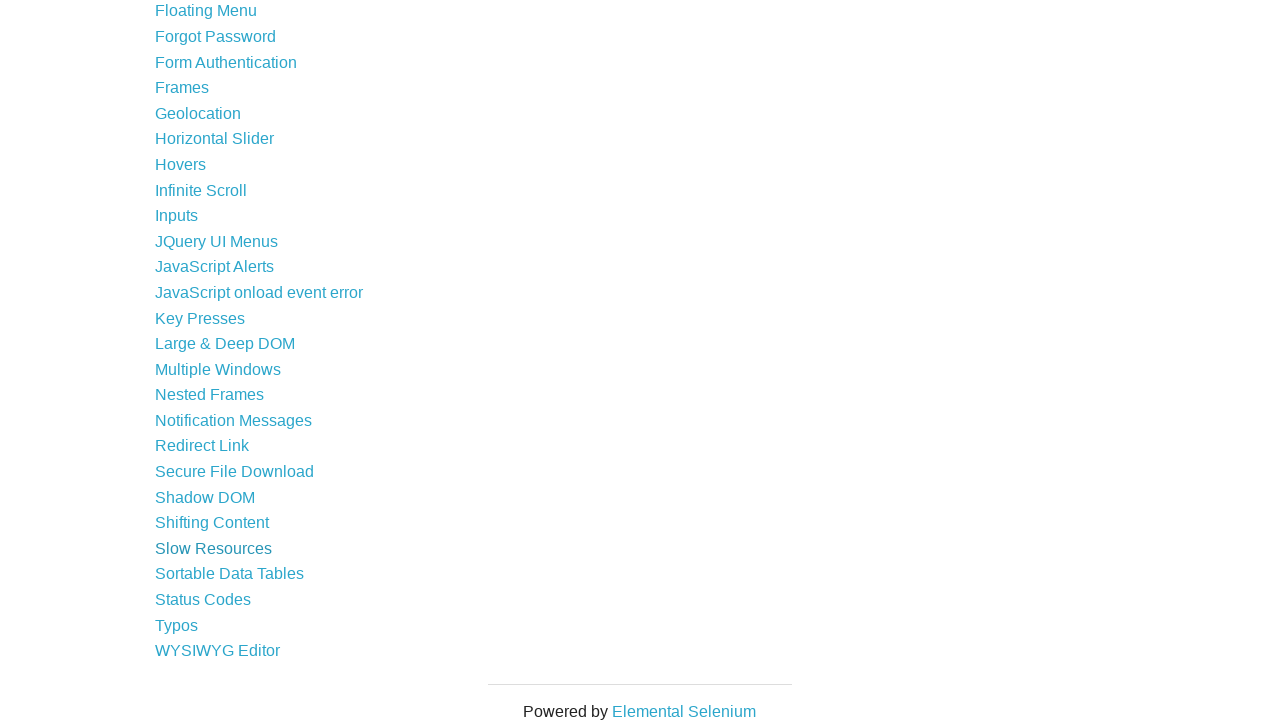

Waited for homepage to reload after navigation back
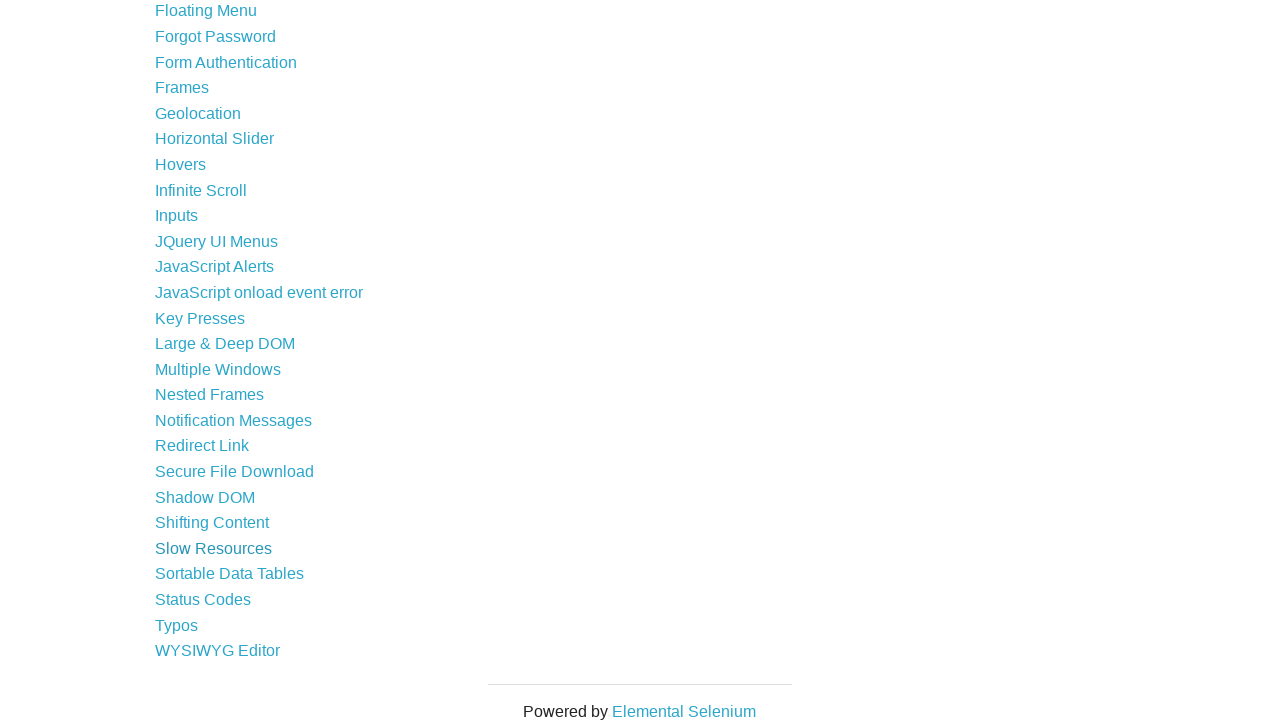

Re-fetched links from DOM for iteration 41
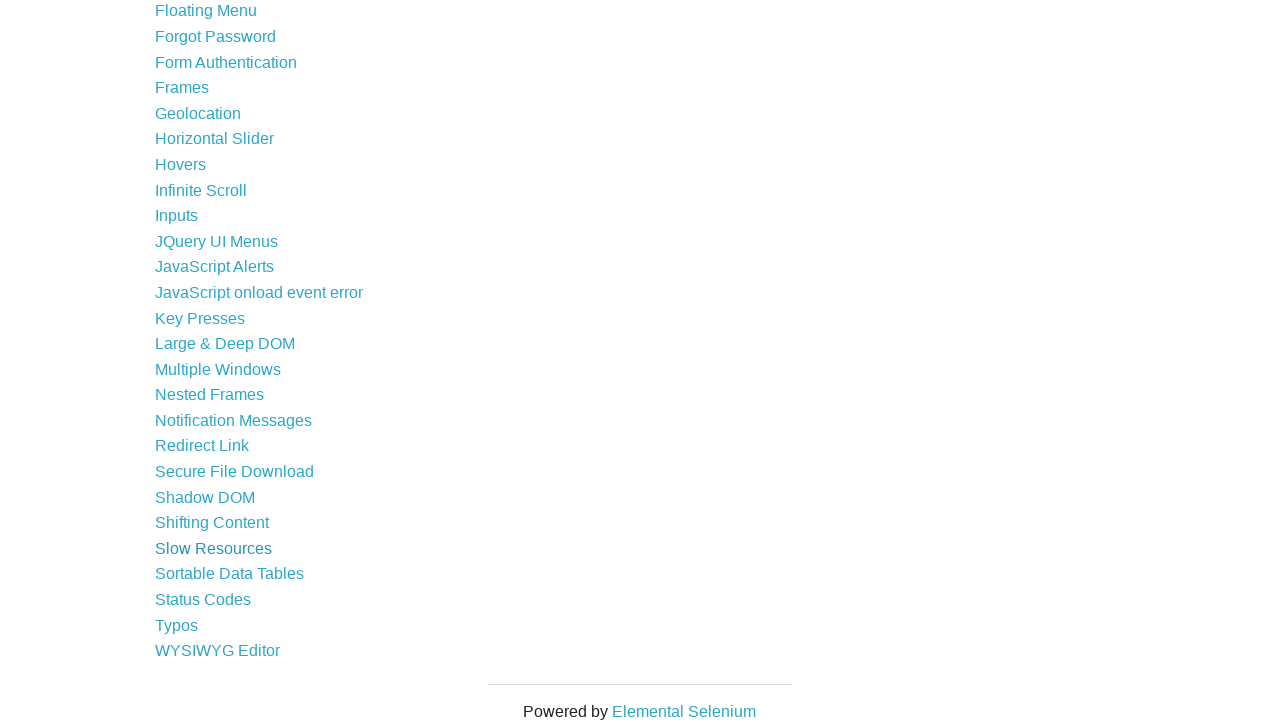

Retrieved text content from link at index 41: 'Sortable Data Tables'
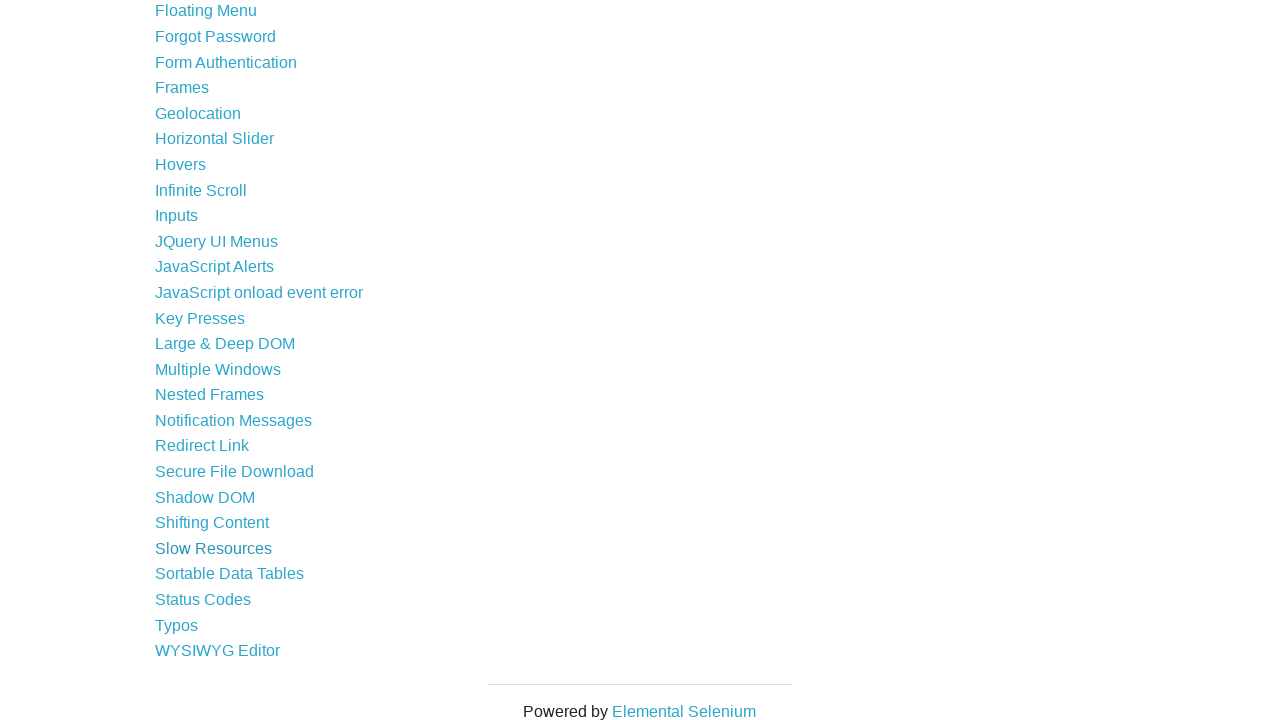

Clicked link 'Sortable Data Tables' at index 41 at (230, 574) on xpath=//a >> nth=41
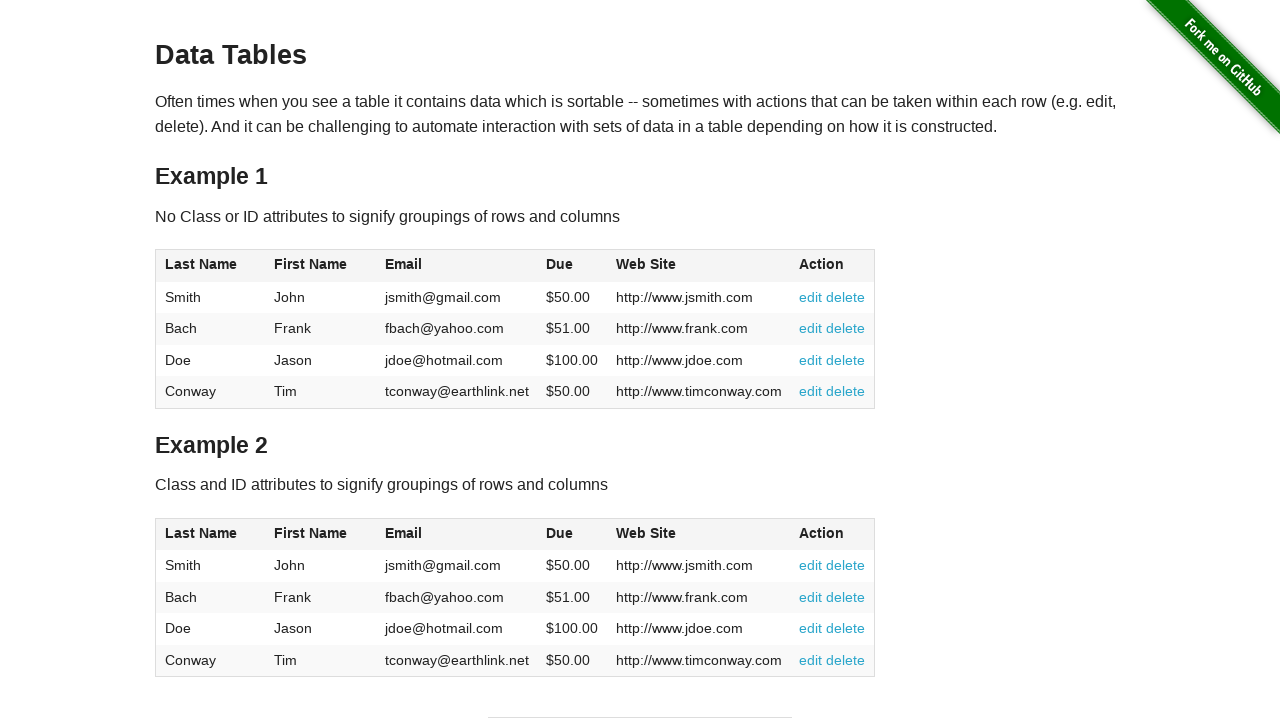

Waited for page to load after clicking link 'Sortable Data Tables'
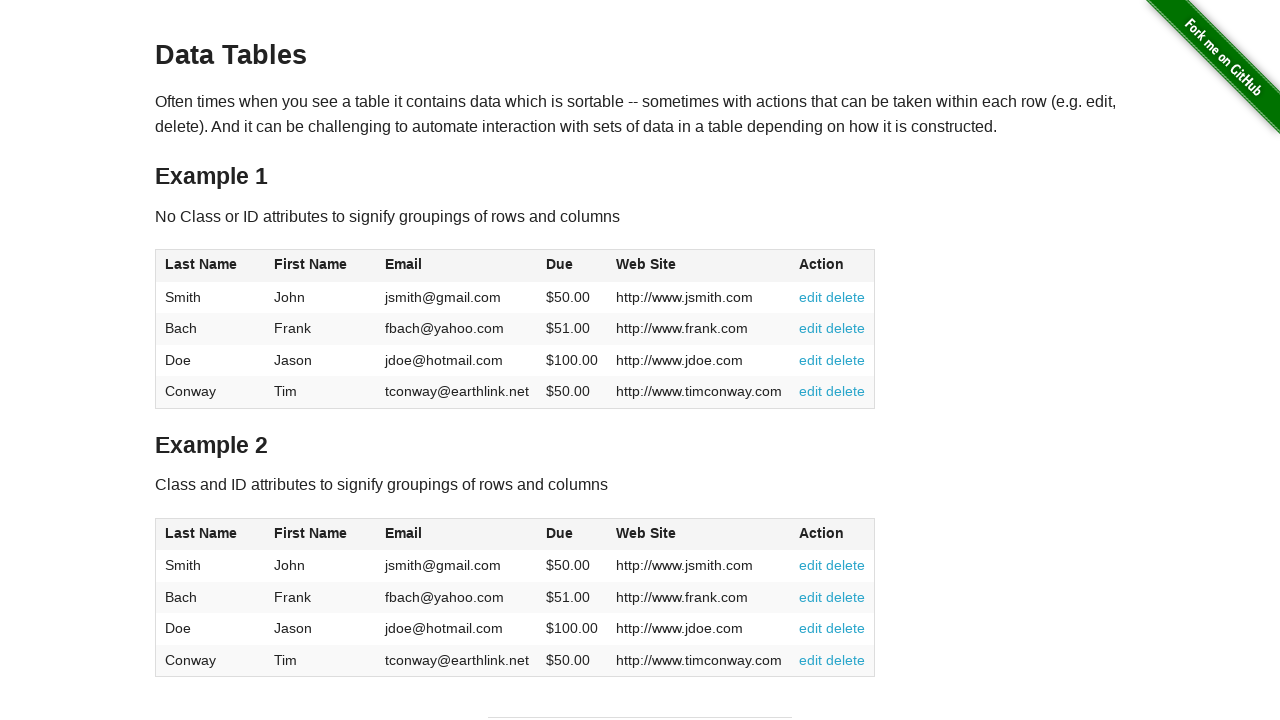

Navigated back to homepage from link 'Sortable Data Tables'
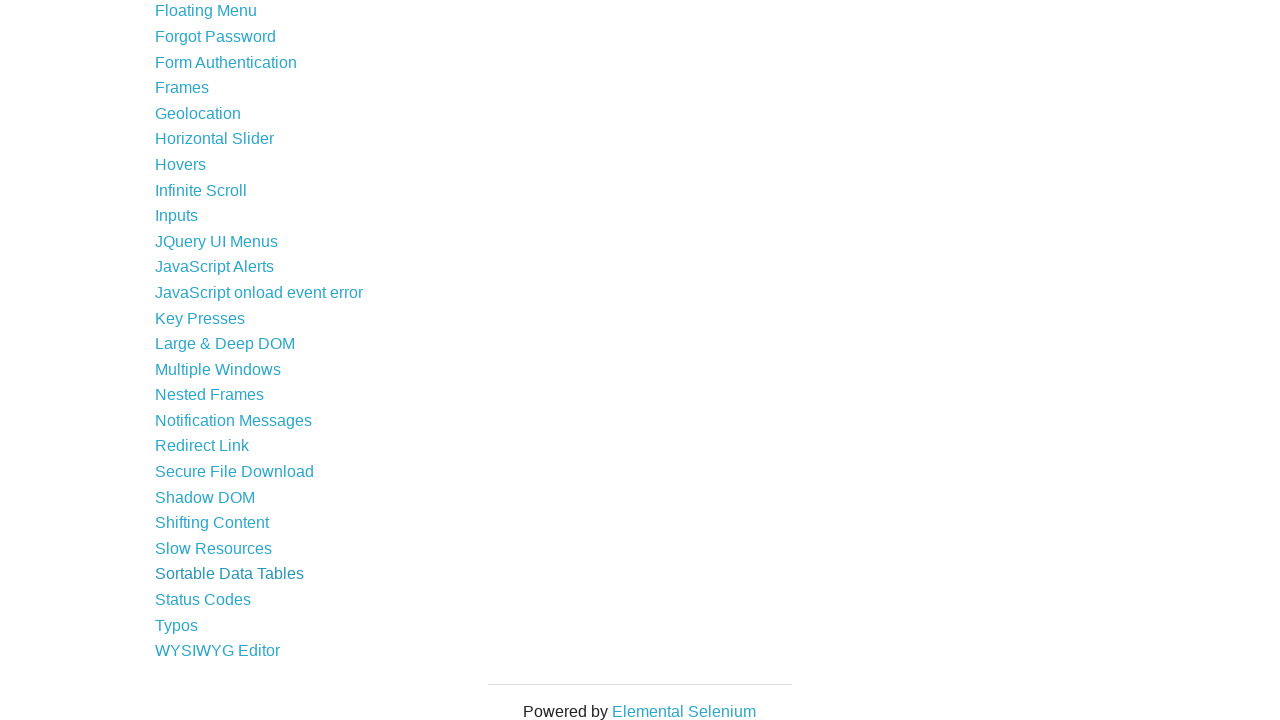

Waited for homepage to reload after navigation back
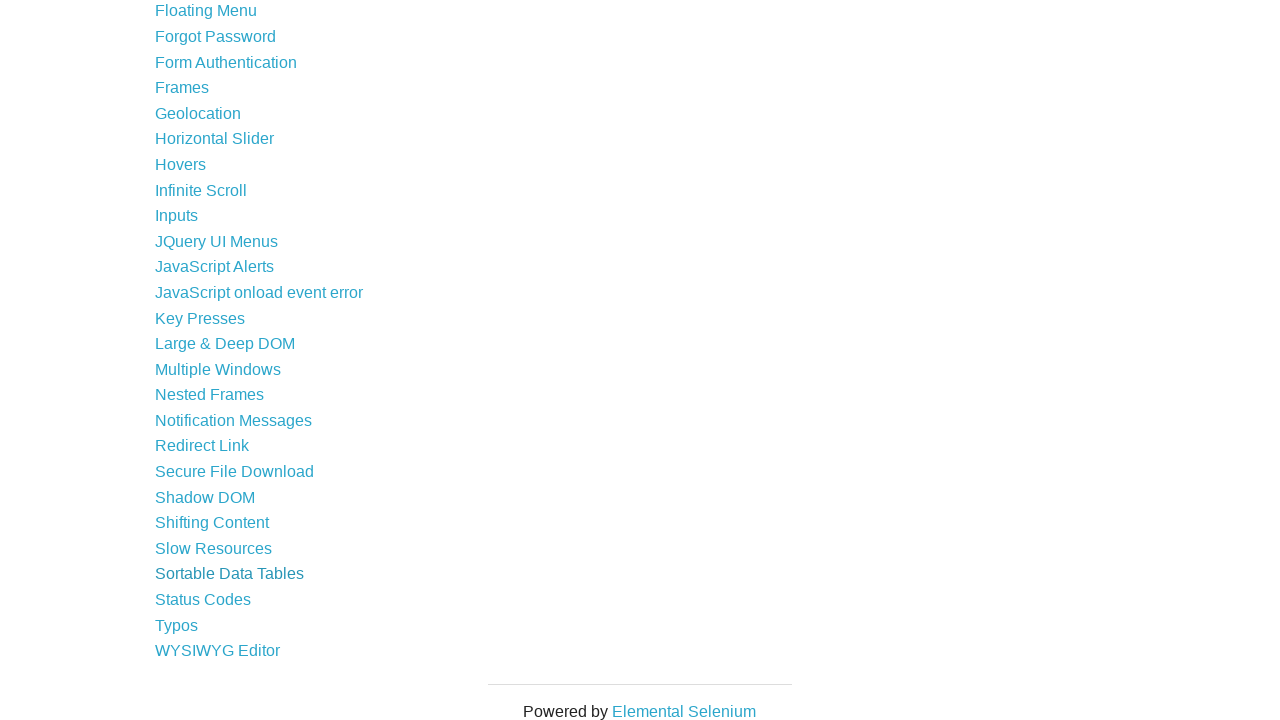

Re-fetched links from DOM for iteration 42
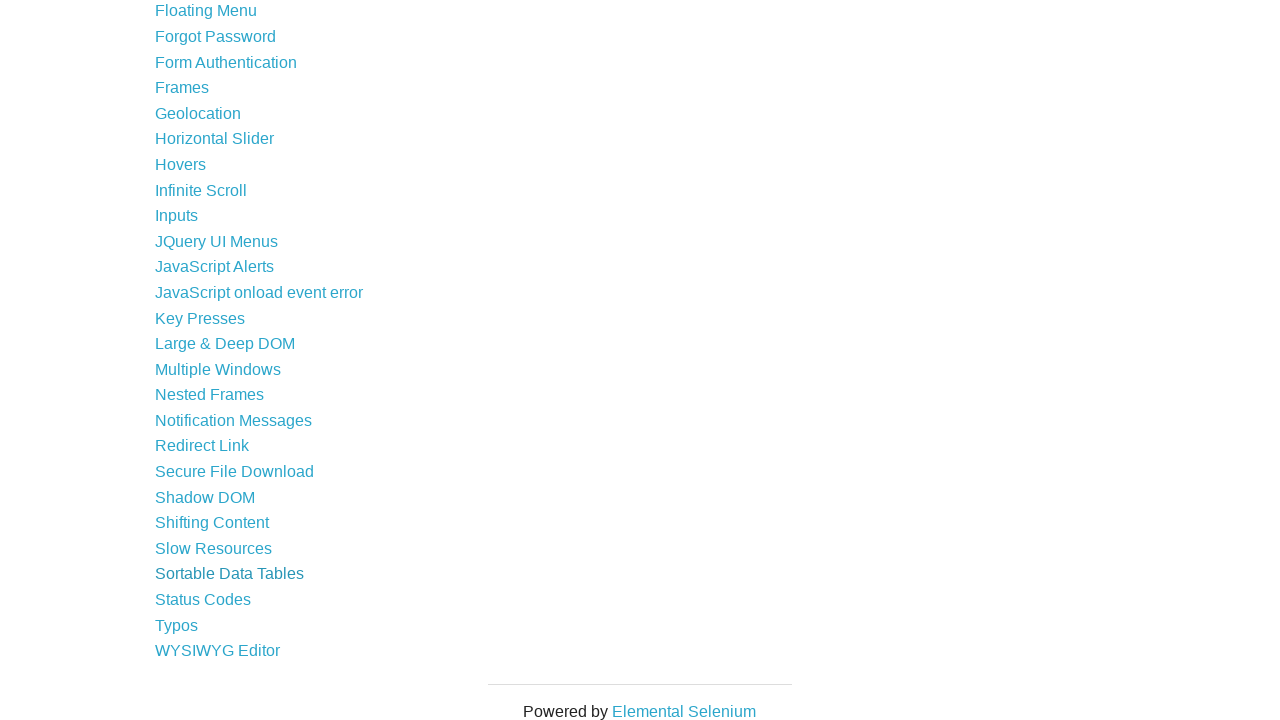

Retrieved text content from link at index 42: 'Status Codes'
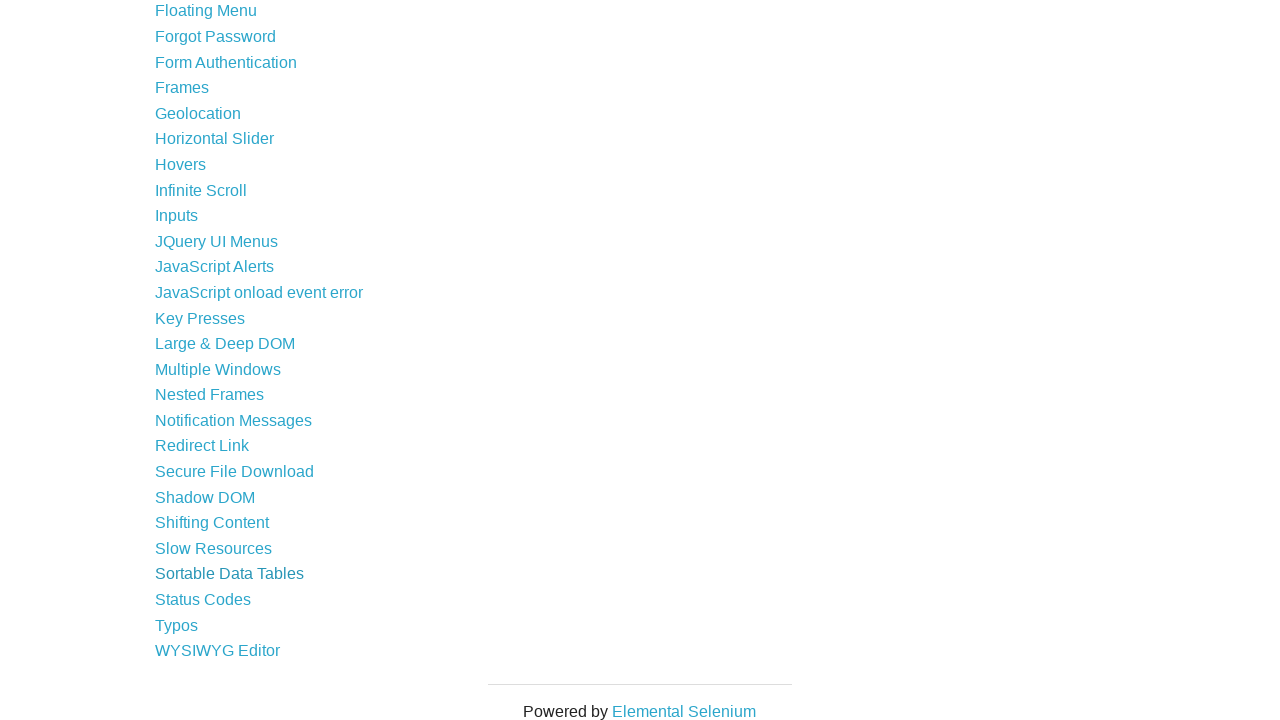

Clicked link 'Status Codes' at index 42 at (203, 600) on xpath=//a >> nth=42
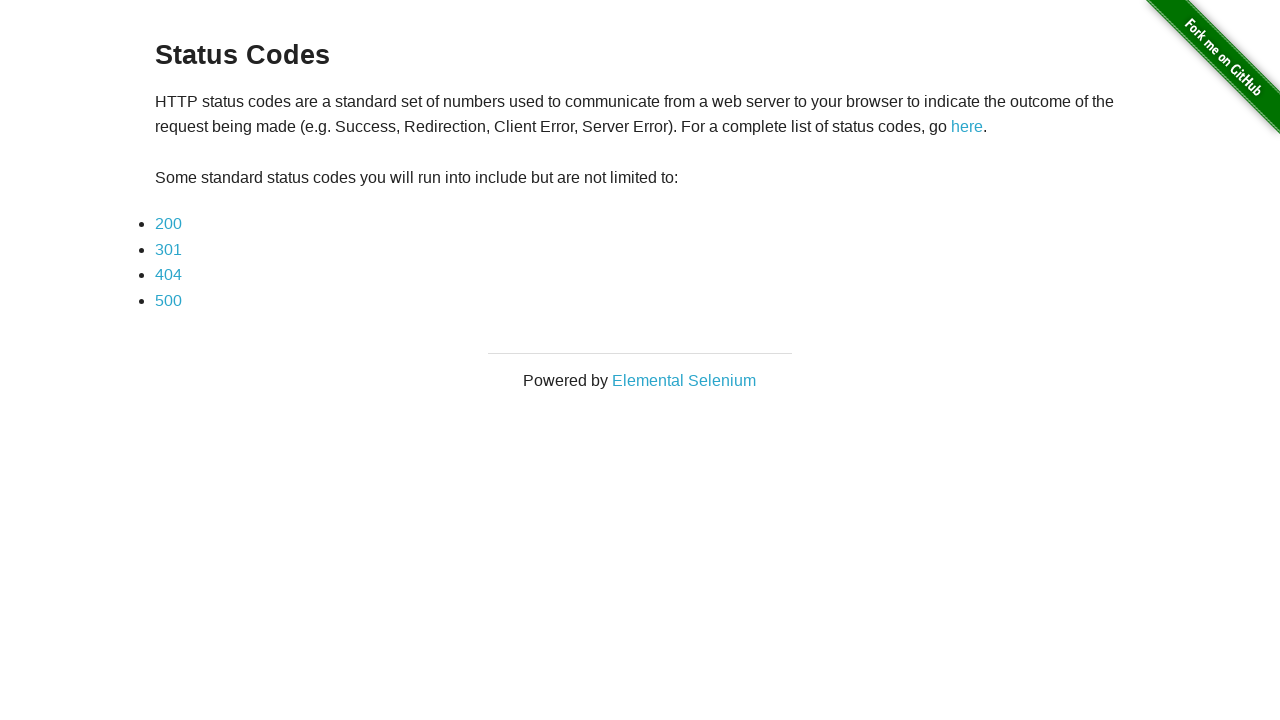

Waited for page to load after clicking link 'Status Codes'
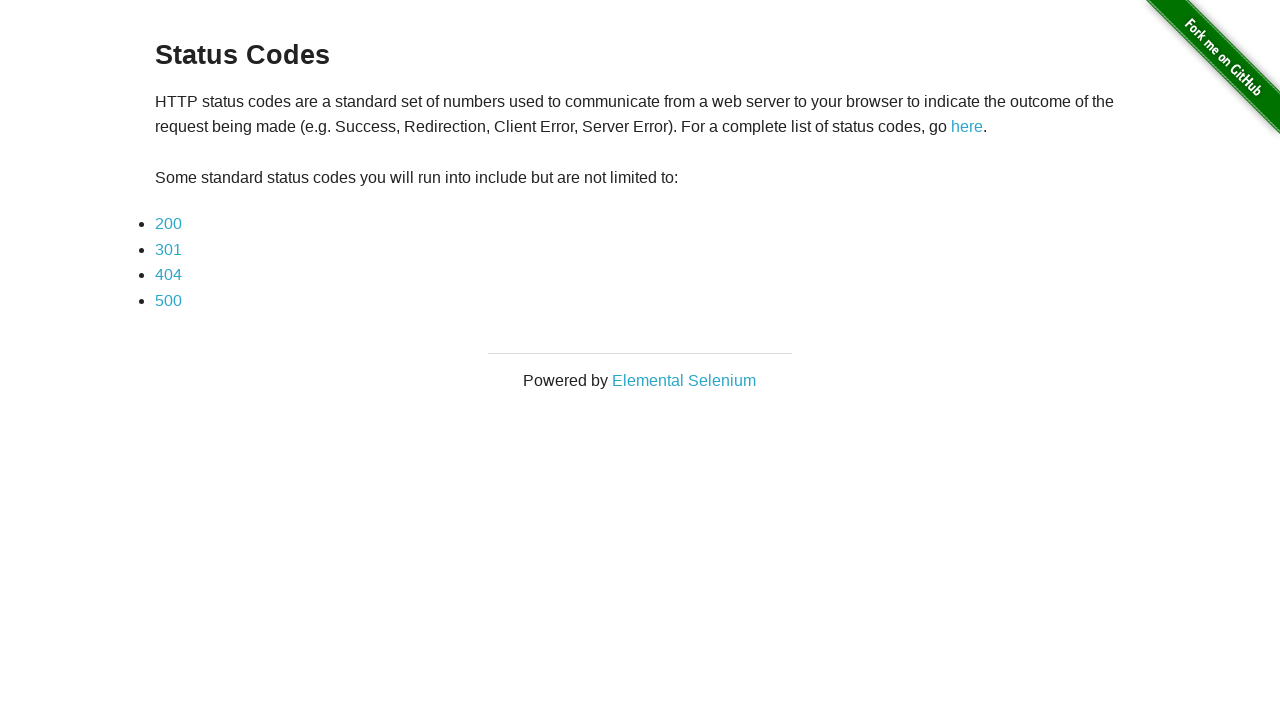

Navigated back to homepage from link 'Status Codes'
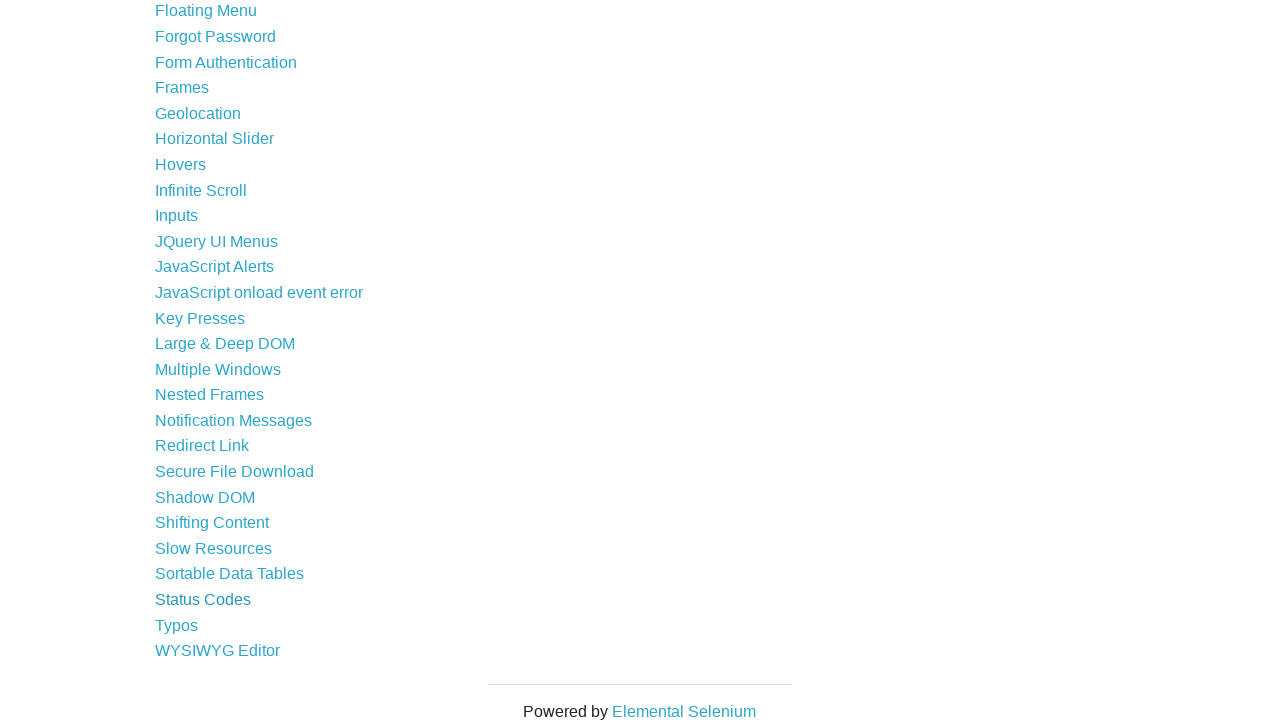

Waited for homepage to reload after navigation back
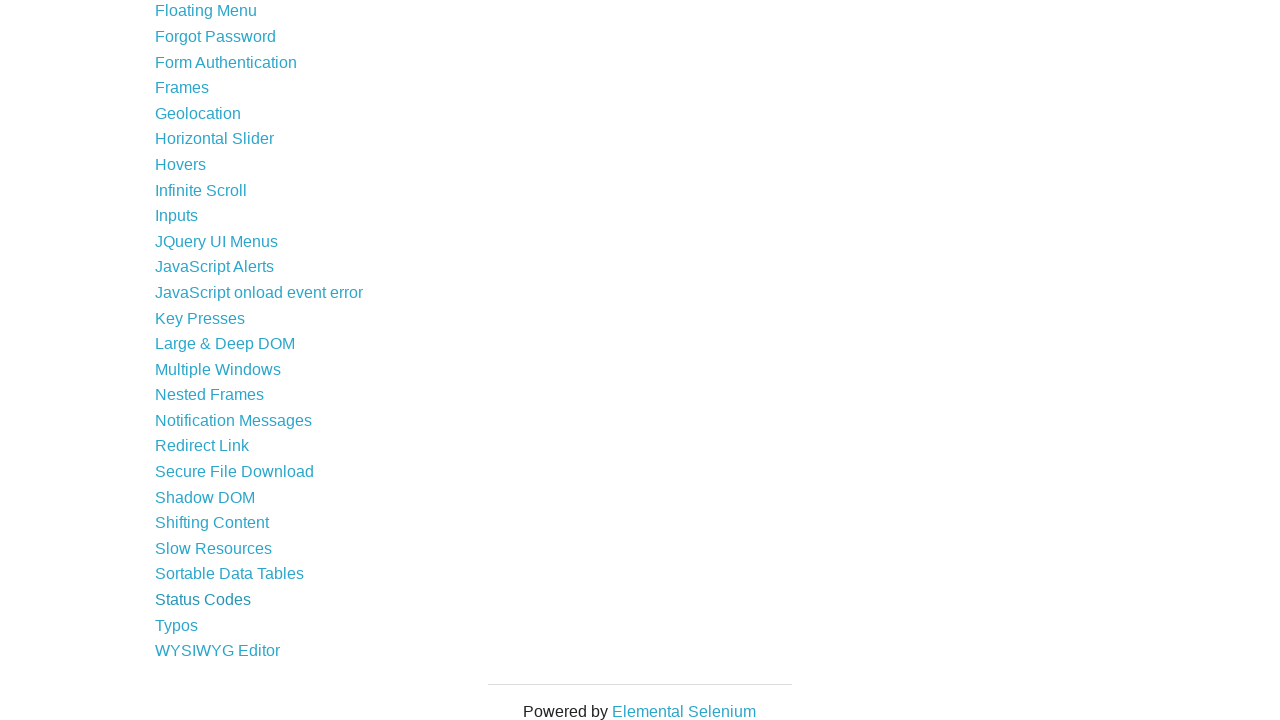

Re-fetched links from DOM for iteration 43
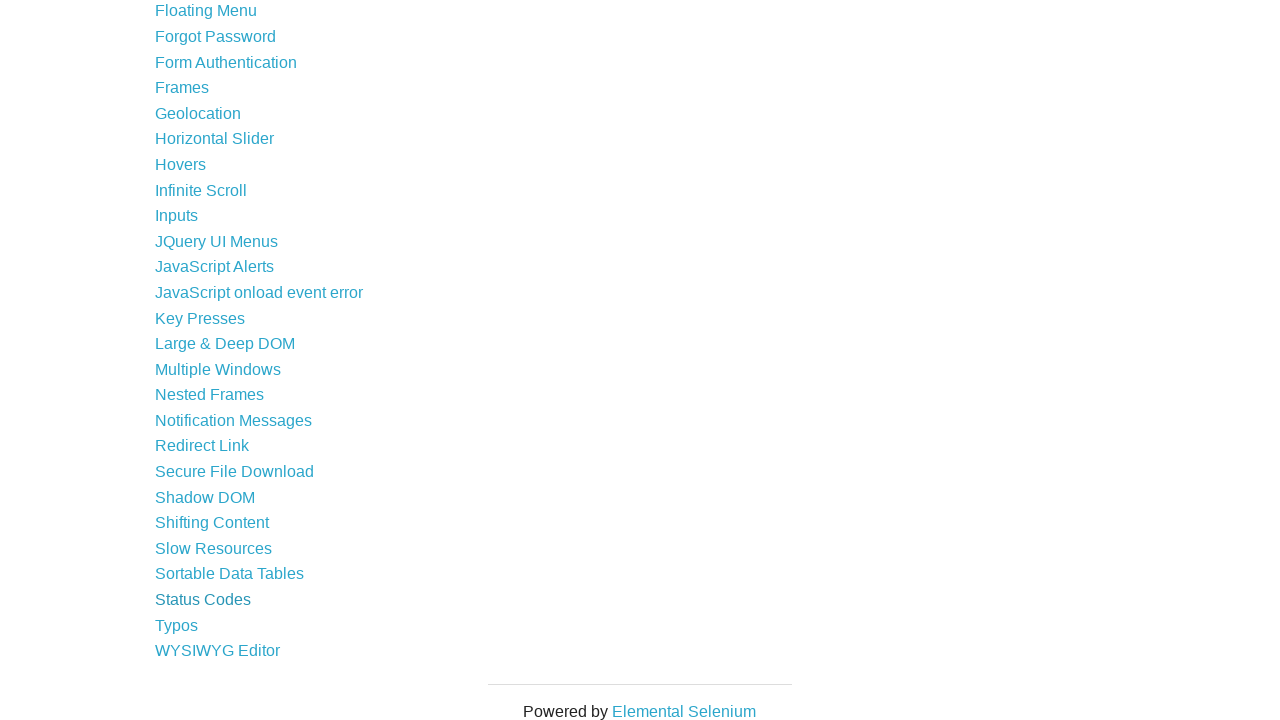

Retrieved text content from link at index 43: 'Typos'
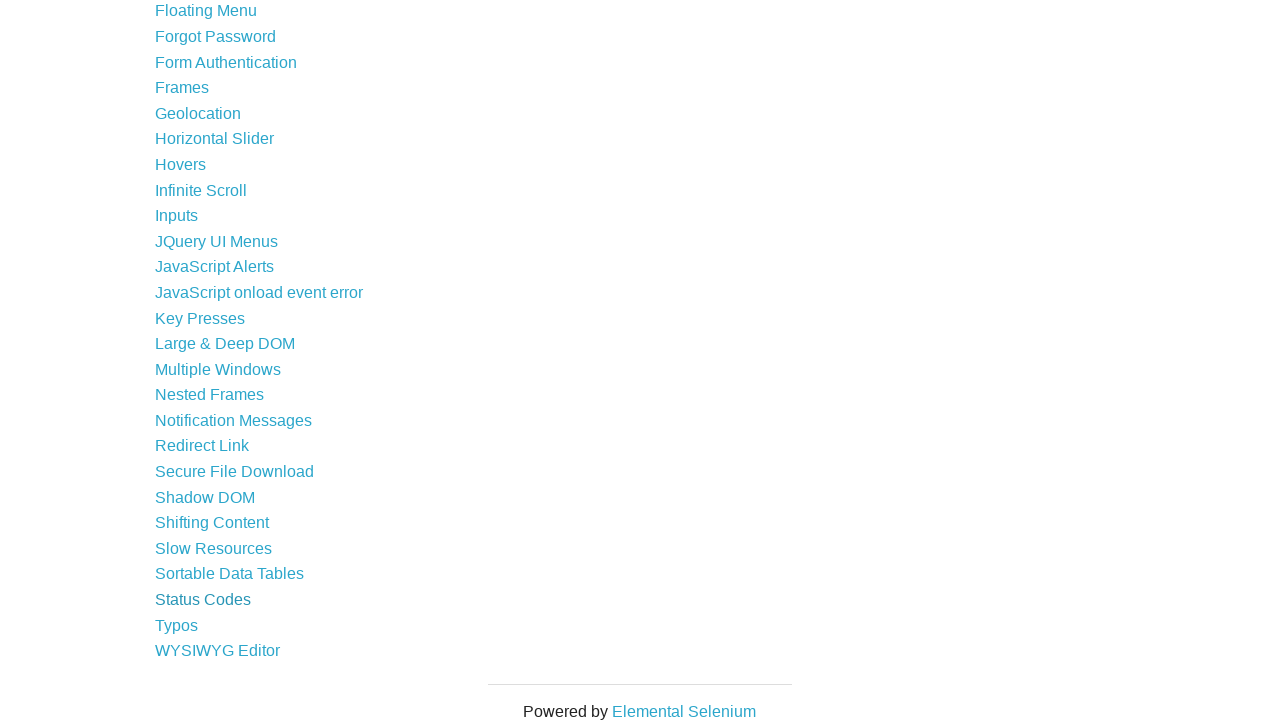

Clicked link 'Typos' at index 43 at (176, 625) on xpath=//a >> nth=43
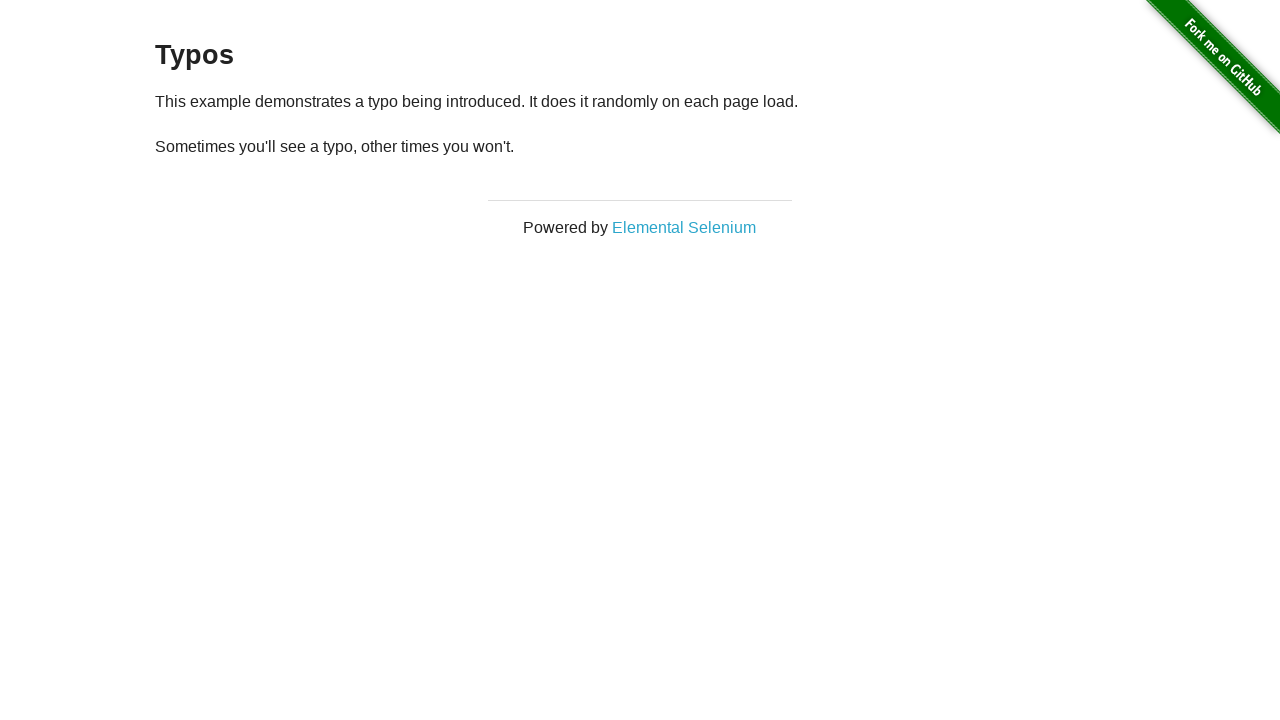

Waited for page to load after clicking link 'Typos'
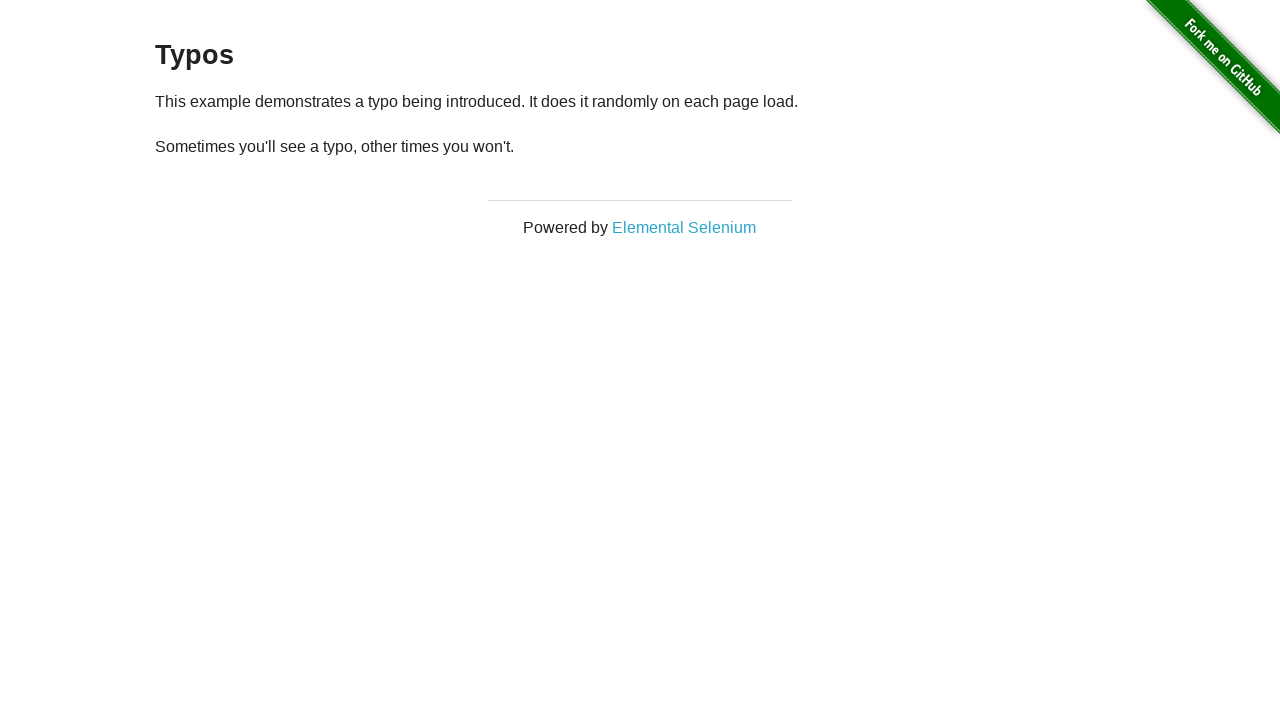

Navigated back to homepage from link 'Typos'
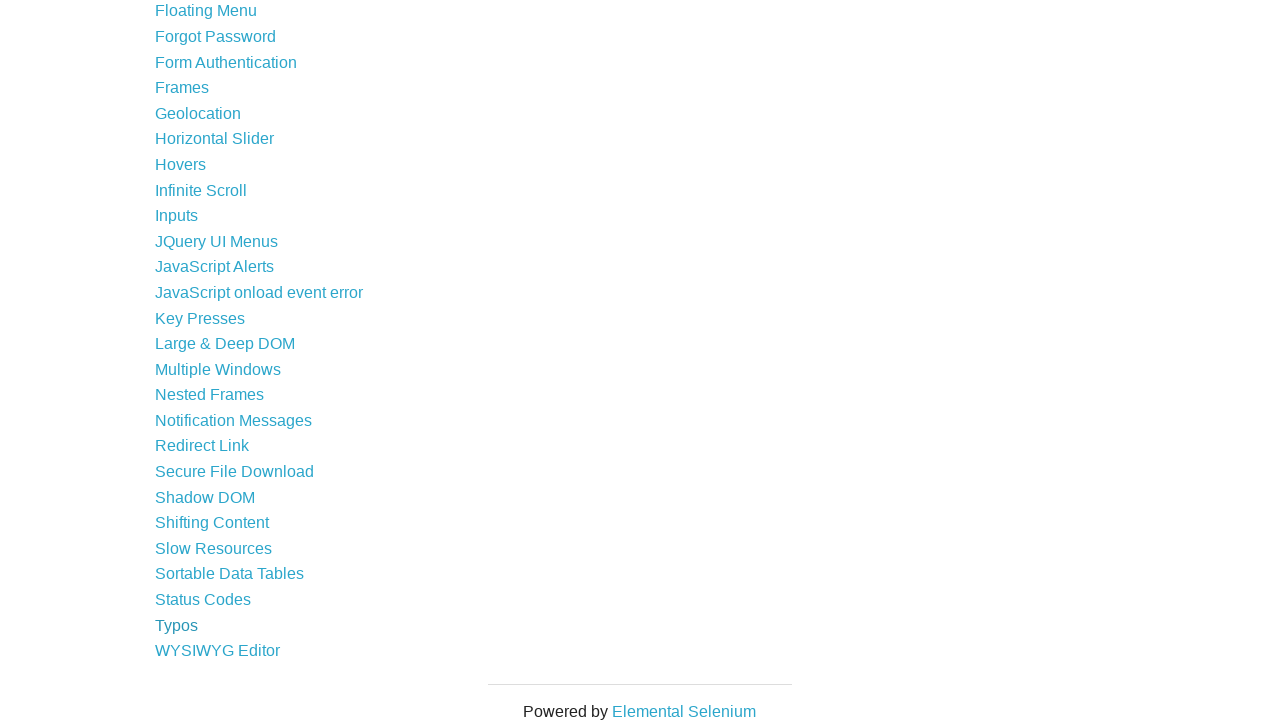

Waited for homepage to reload after navigation back
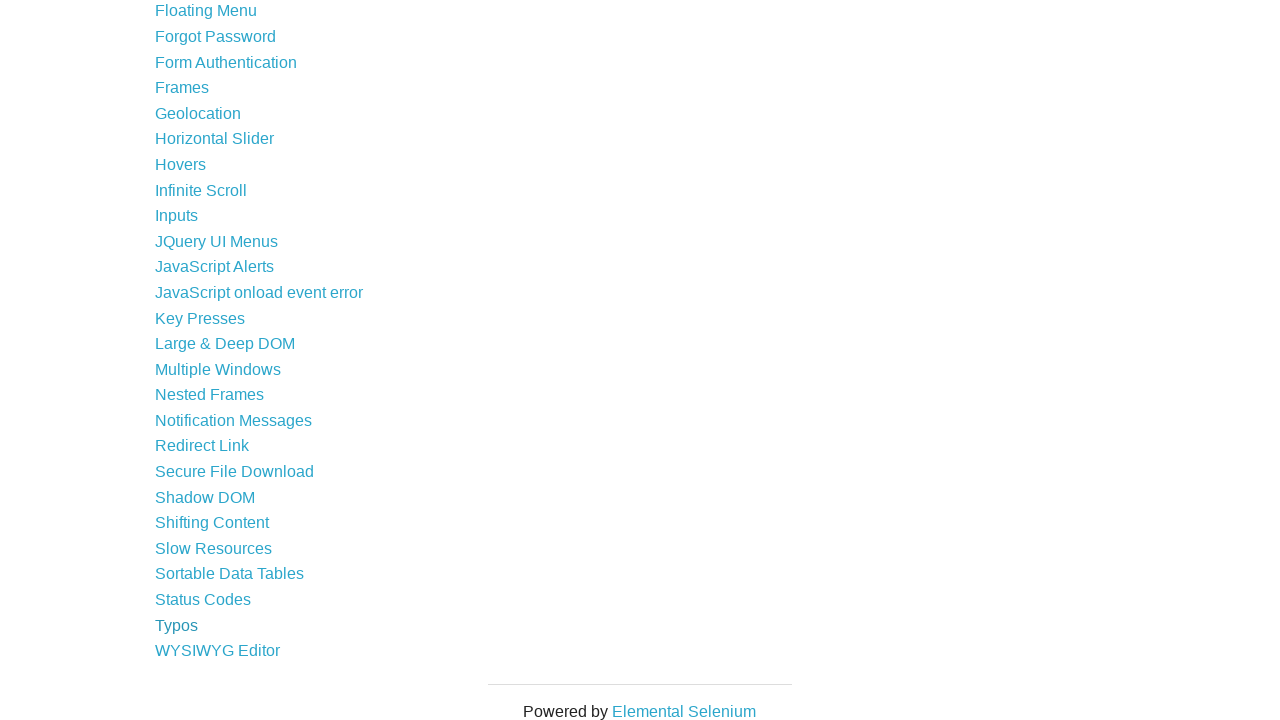

Re-fetched links from DOM for iteration 44
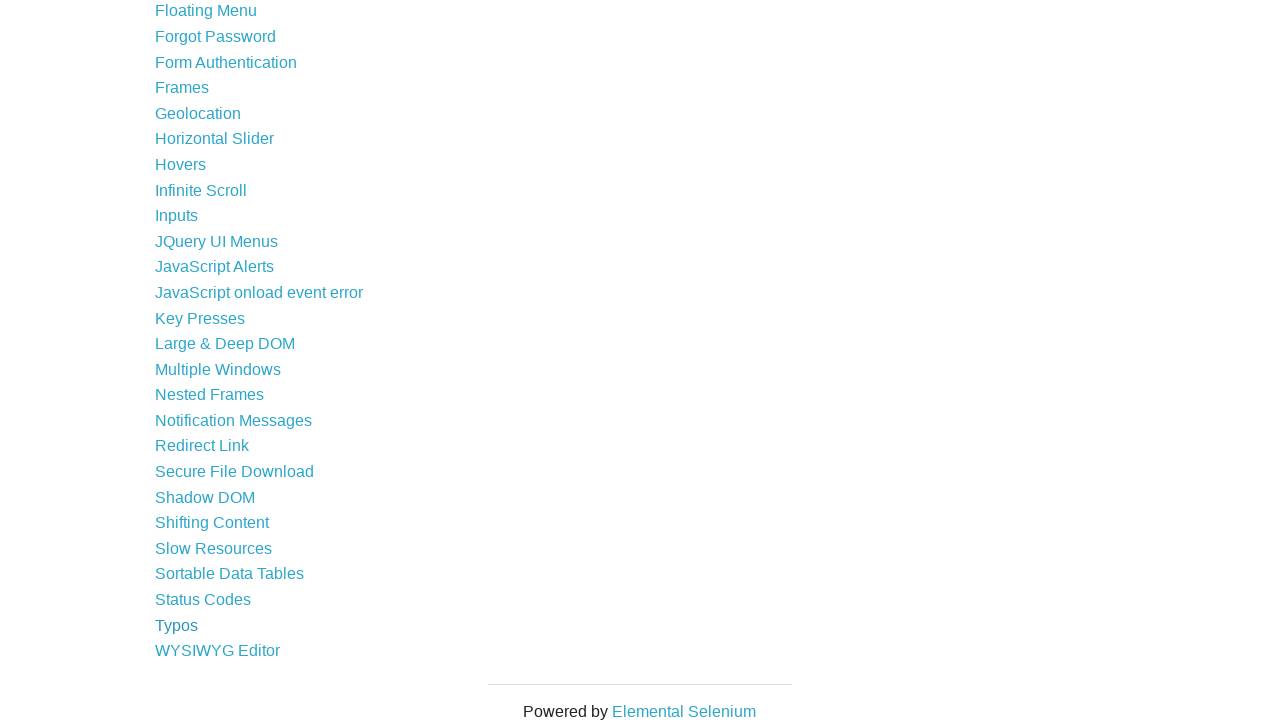

Retrieved text content from link at index 44: 'WYSIWYG Editor'
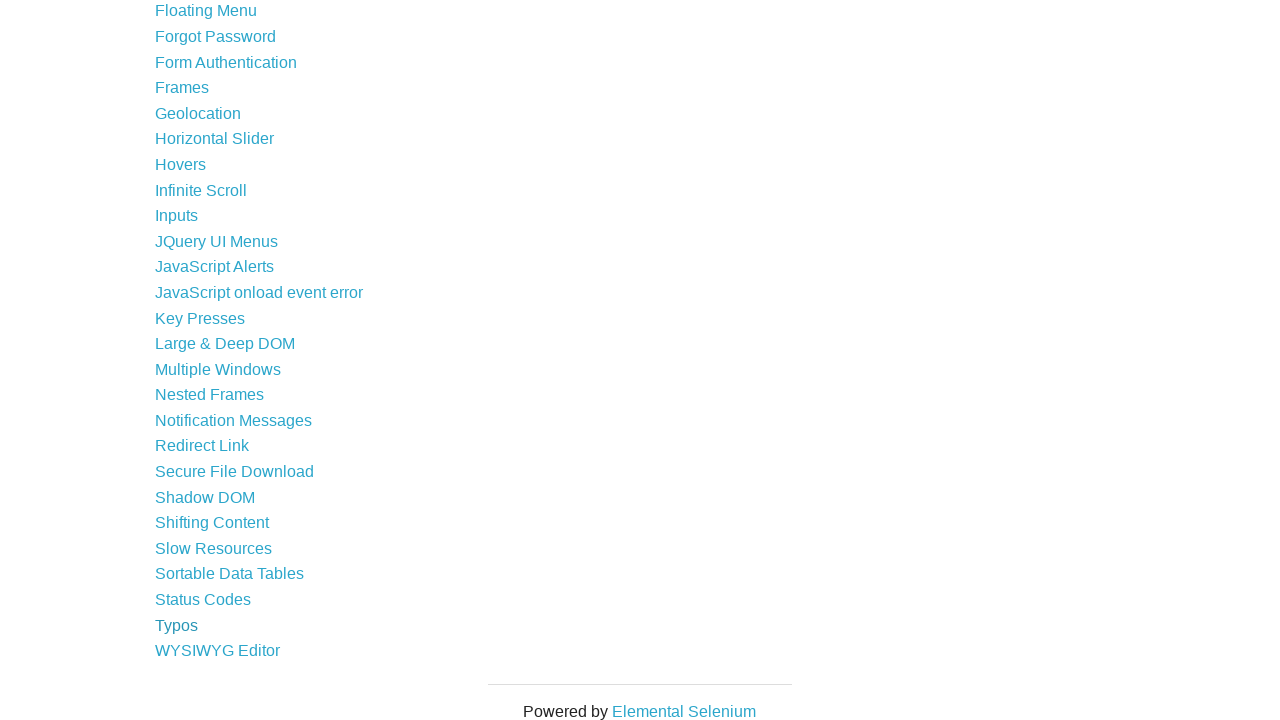

Clicked link 'WYSIWYG Editor' at index 44 at (218, 651) on xpath=//a >> nth=44
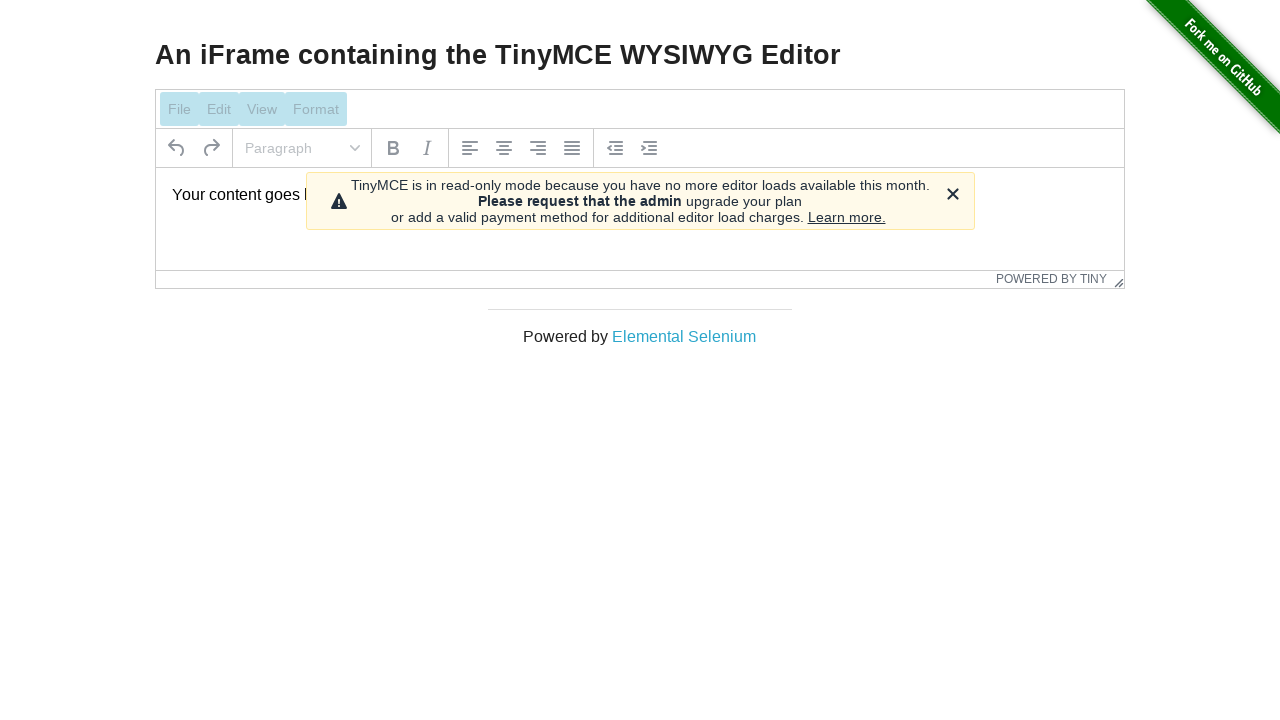

Waited for page to load after clicking link 'WYSIWYG Editor'
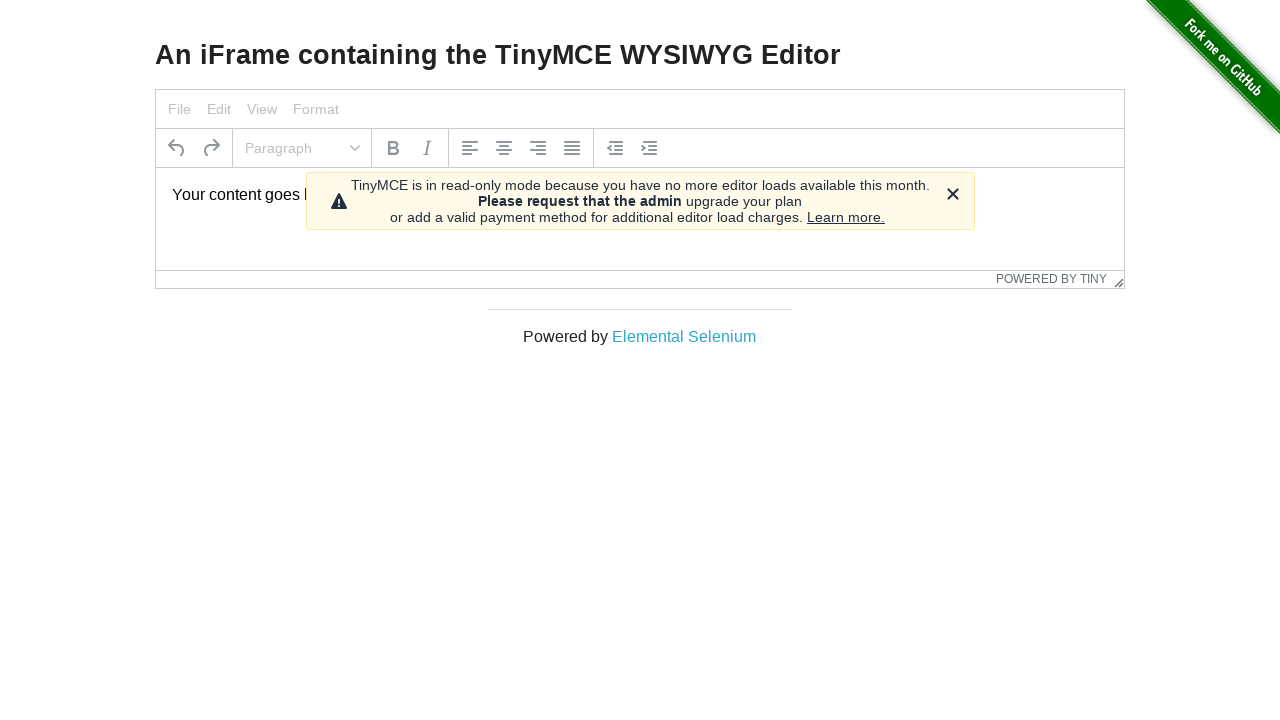

Navigated back to homepage from link 'WYSIWYG Editor'
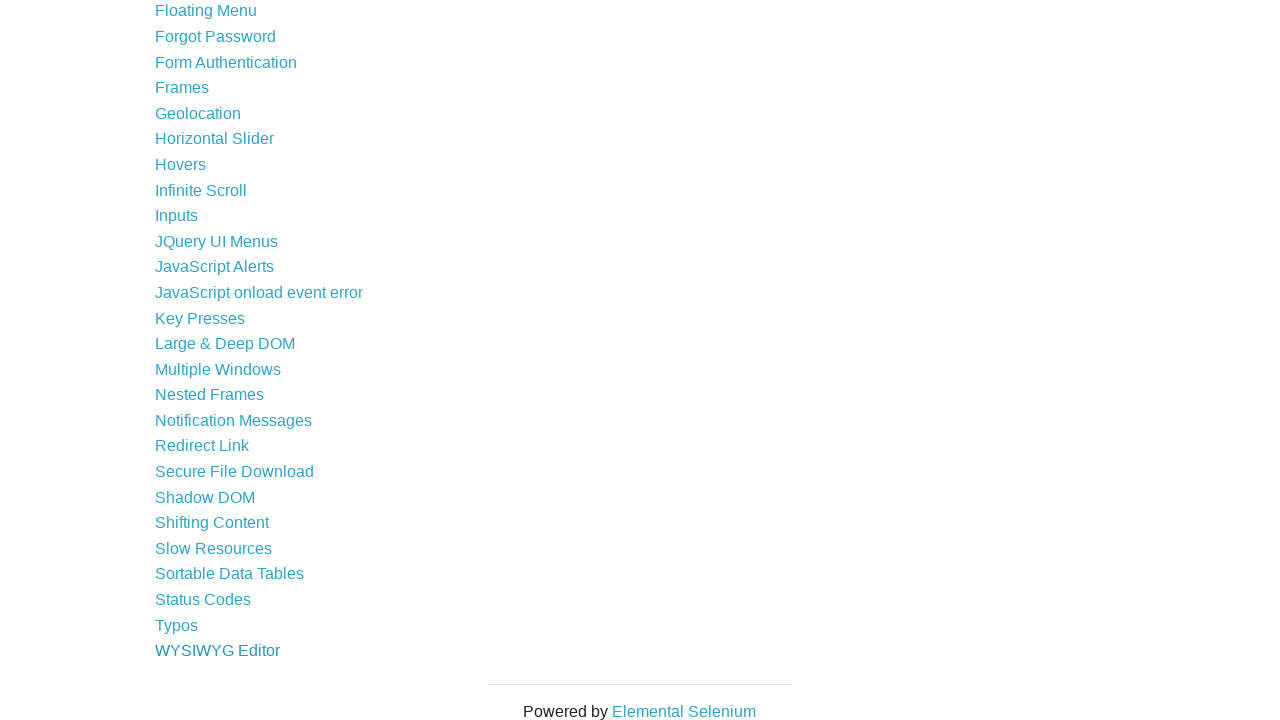

Waited for homepage to reload after navigation back
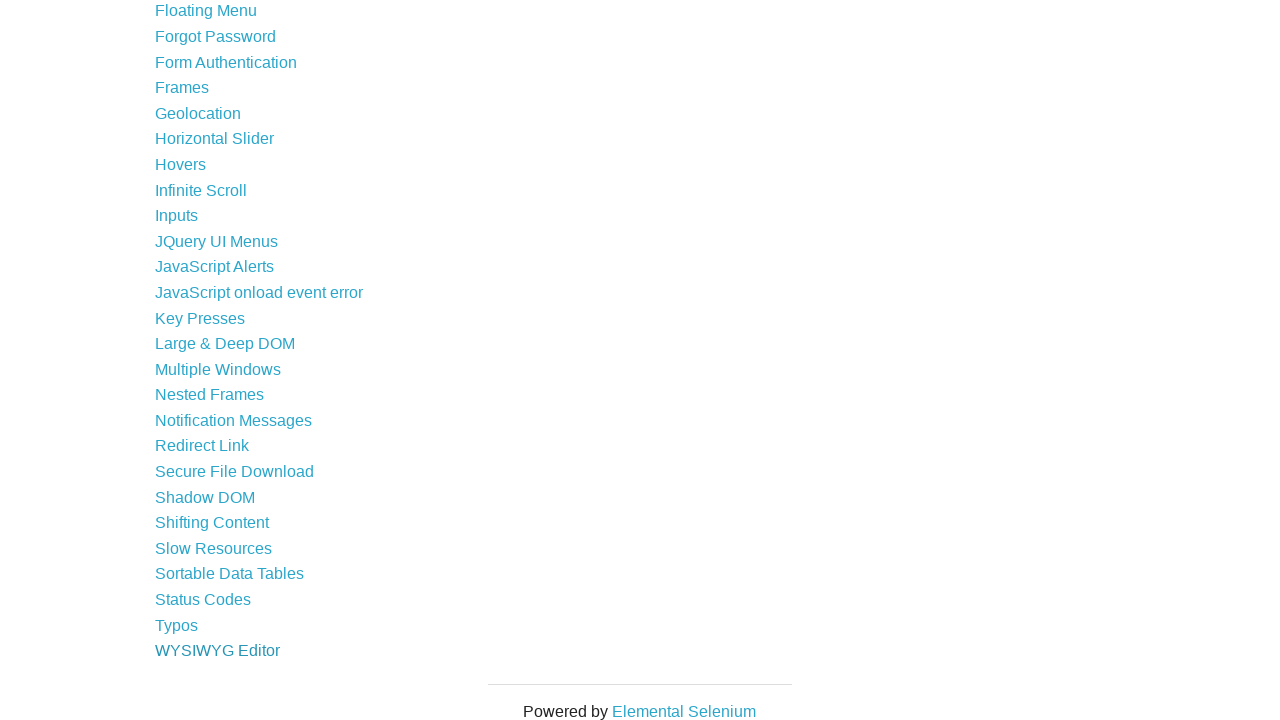

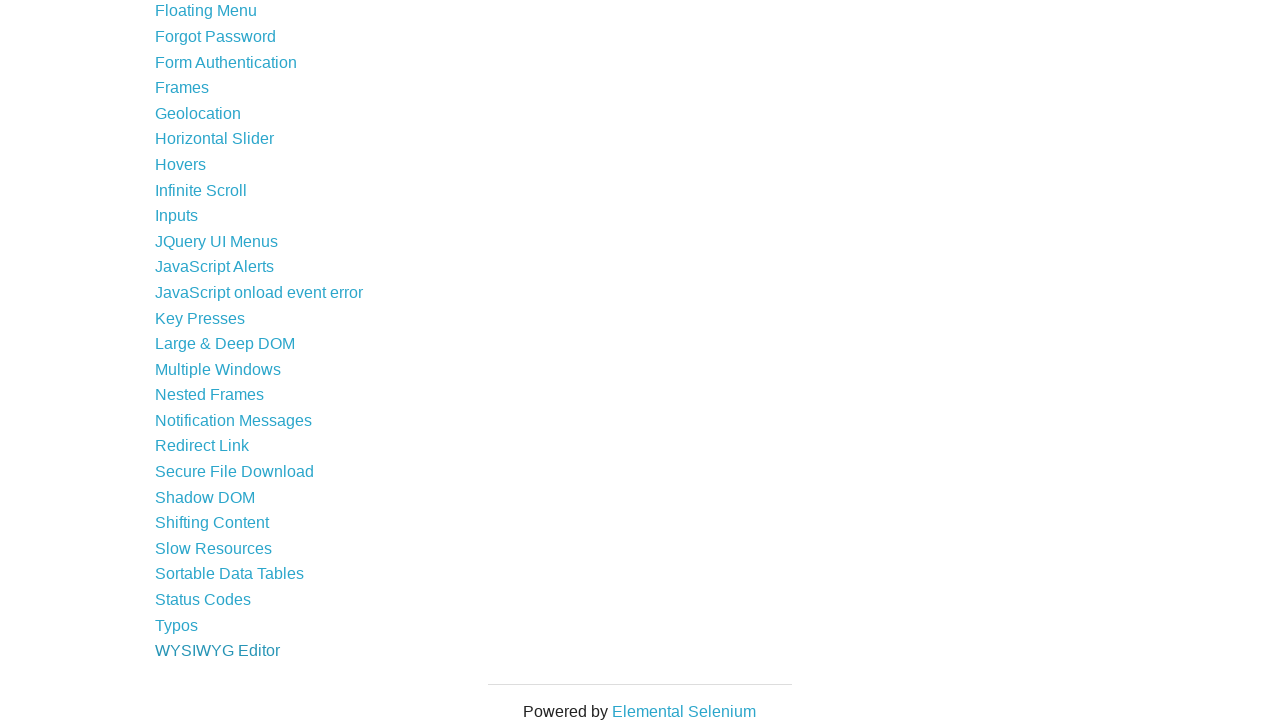